Tests file download functionality by clicking on all download links on a demo page

Starting URL: http://the-internet.herokuapp.com/download

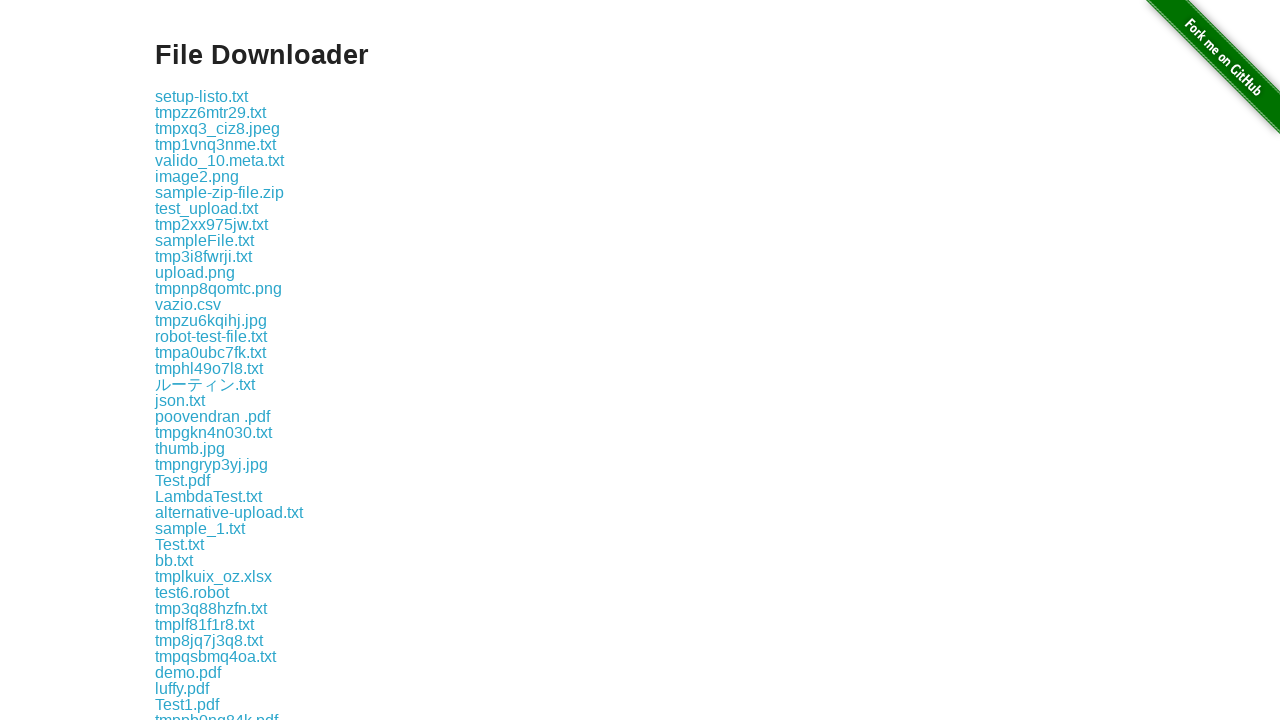

Located all download links on the page
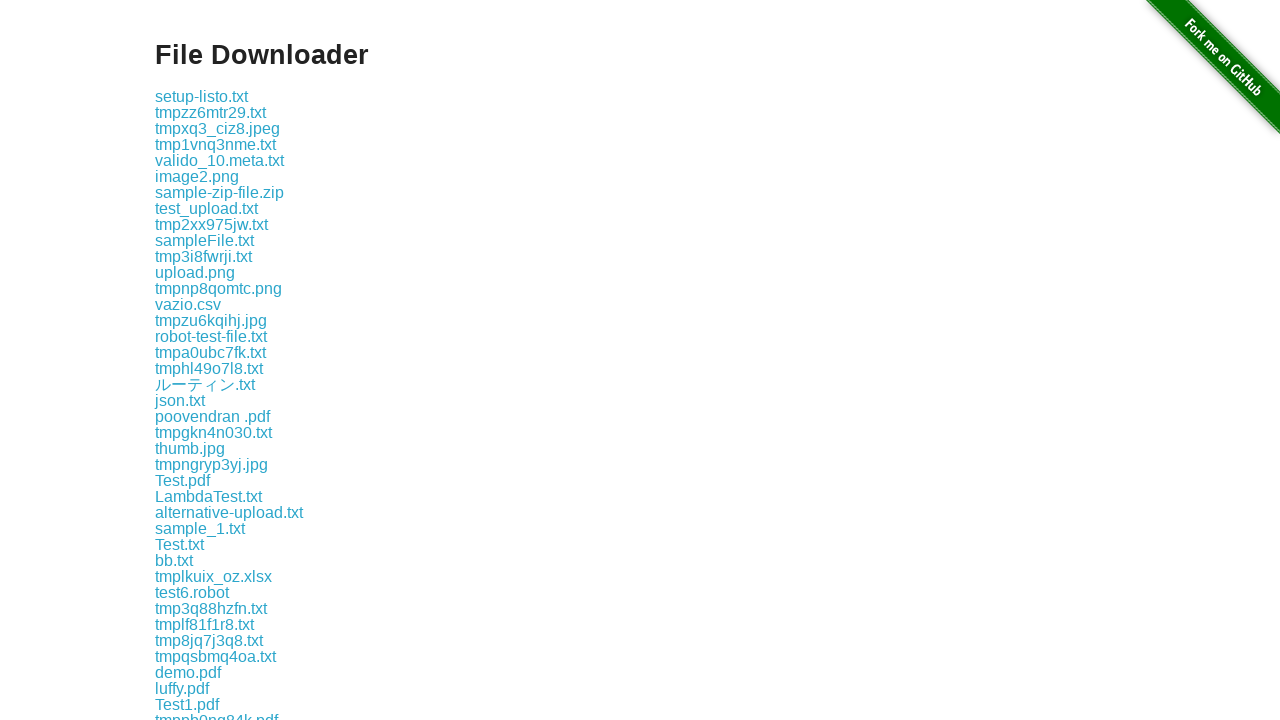

Clicked a download link to trigger file download at (202, 96) on a[href*="download"] >> nth=0
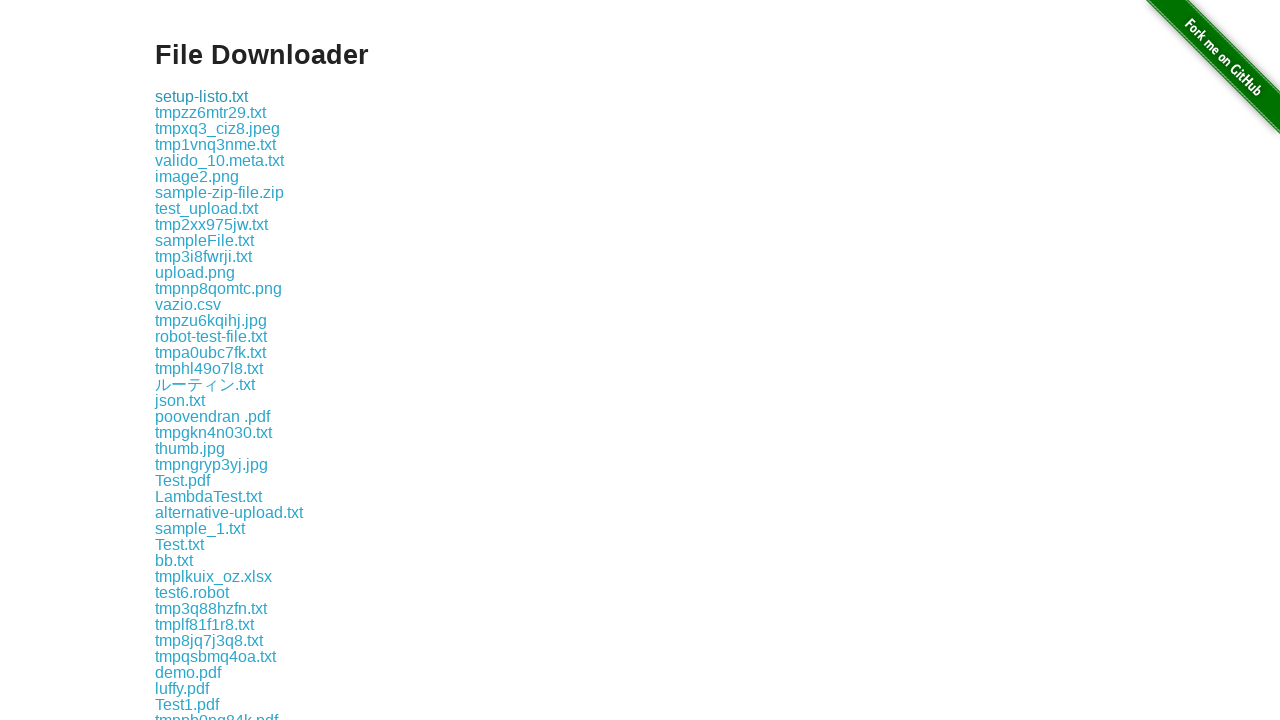

Clicked a download link to trigger file download at (210, 112) on a[href*="download"] >> nth=1
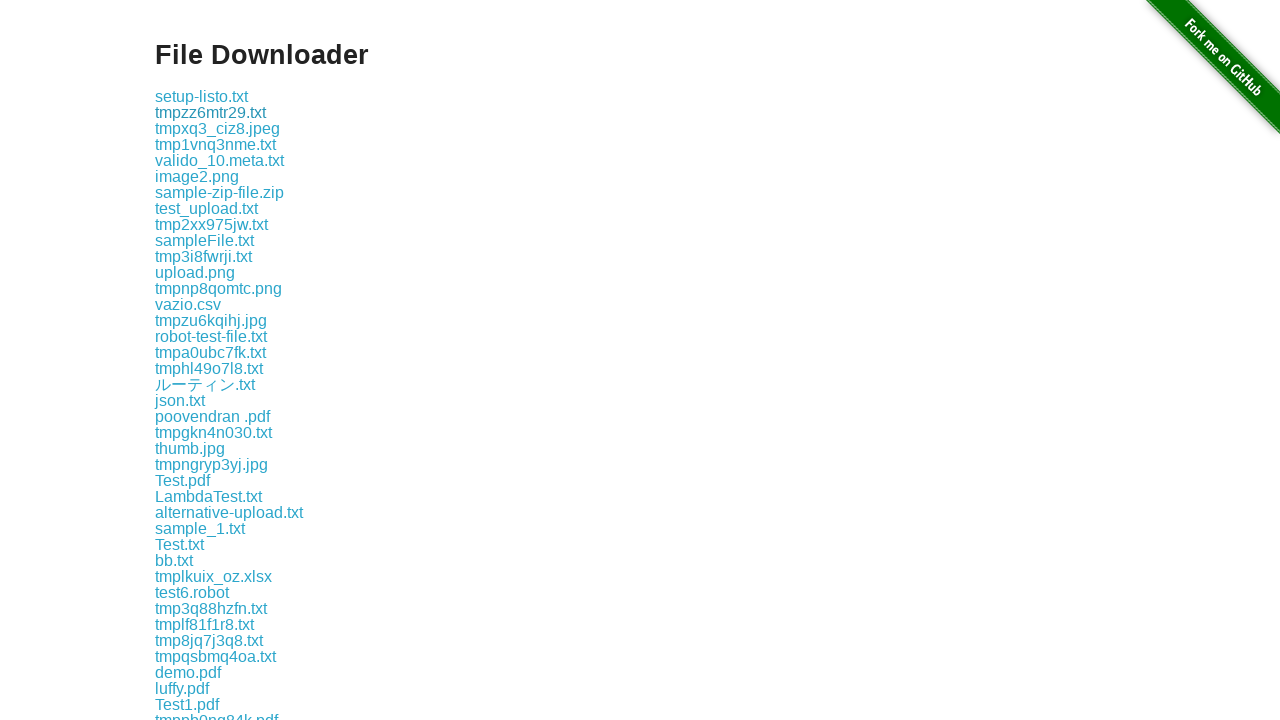

Clicked a download link to trigger file download at (218, 128) on a[href*="download"] >> nth=2
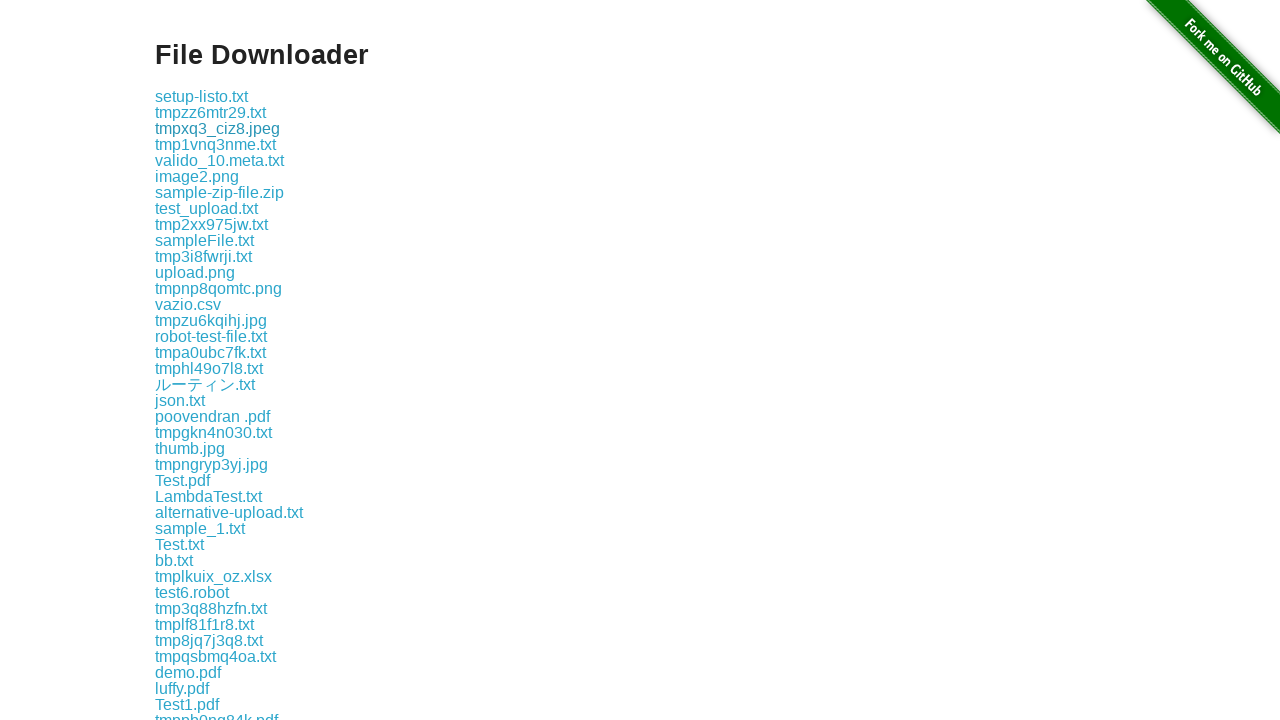

Clicked a download link to trigger file download at (216, 144) on a[href*="download"] >> nth=3
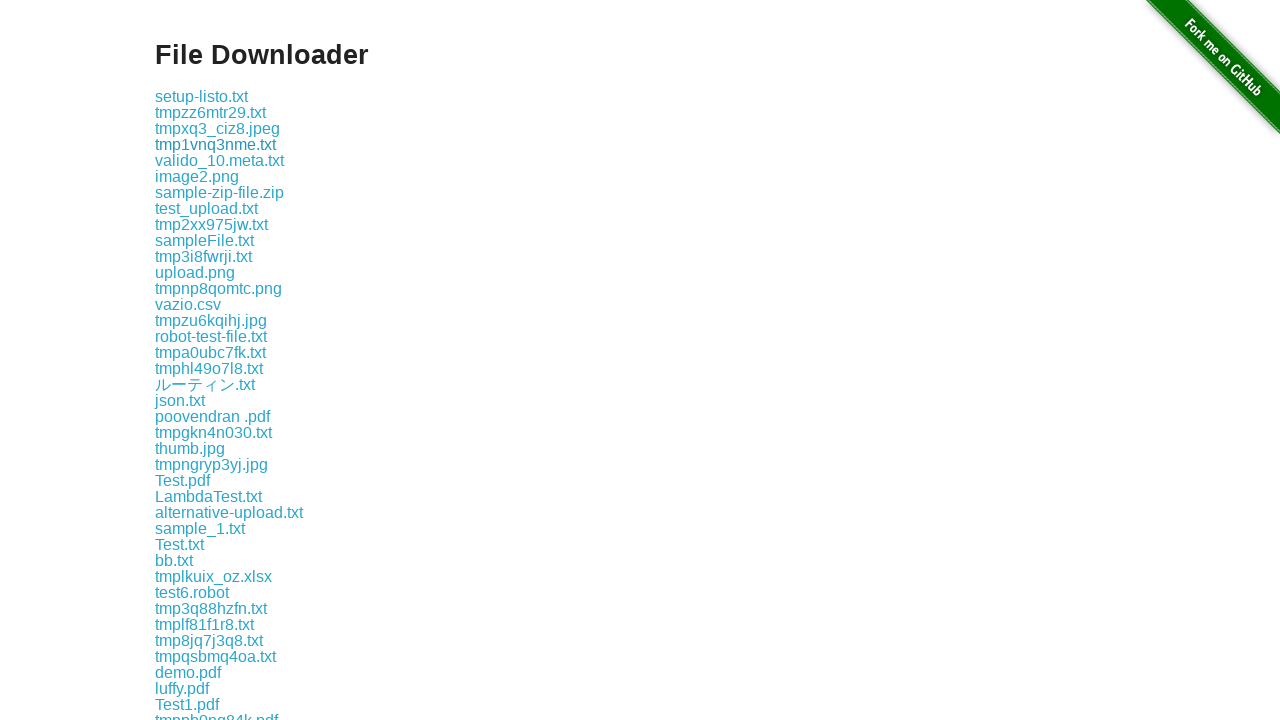

Clicked a download link to trigger file download at (220, 160) on a[href*="download"] >> nth=4
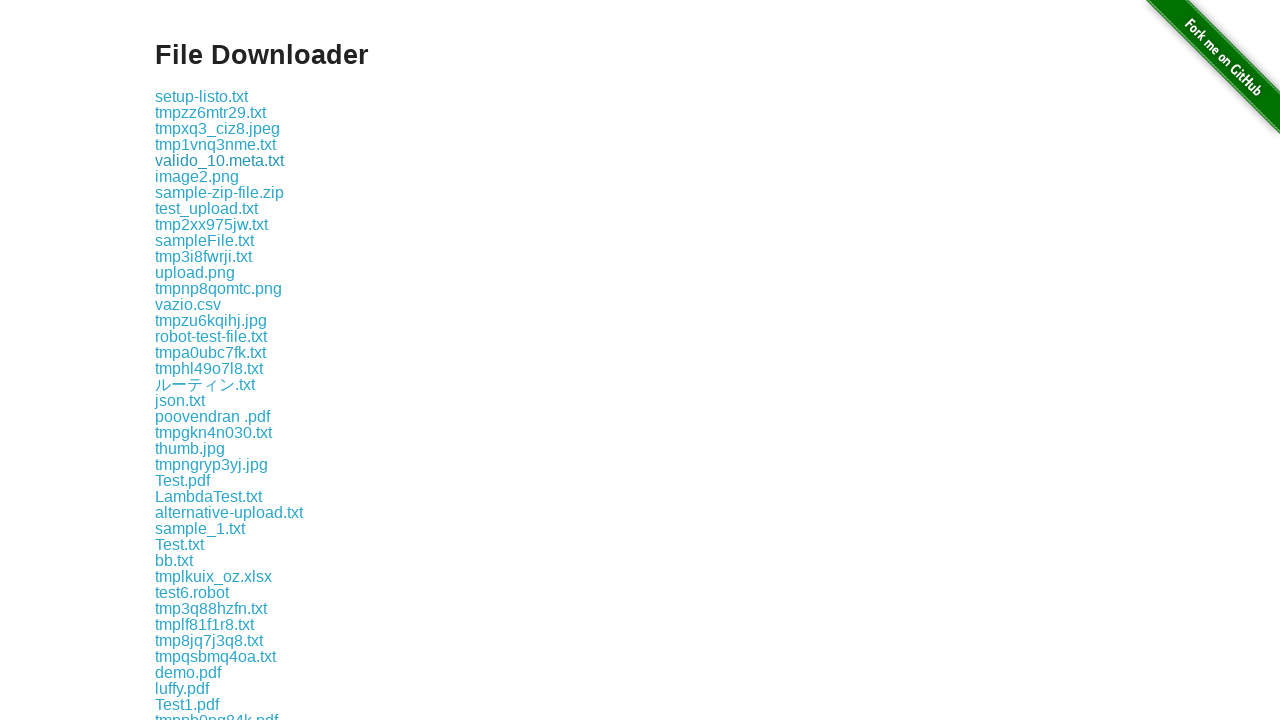

Clicked a download link to trigger file download at (197, 176) on a[href*="download"] >> nth=5
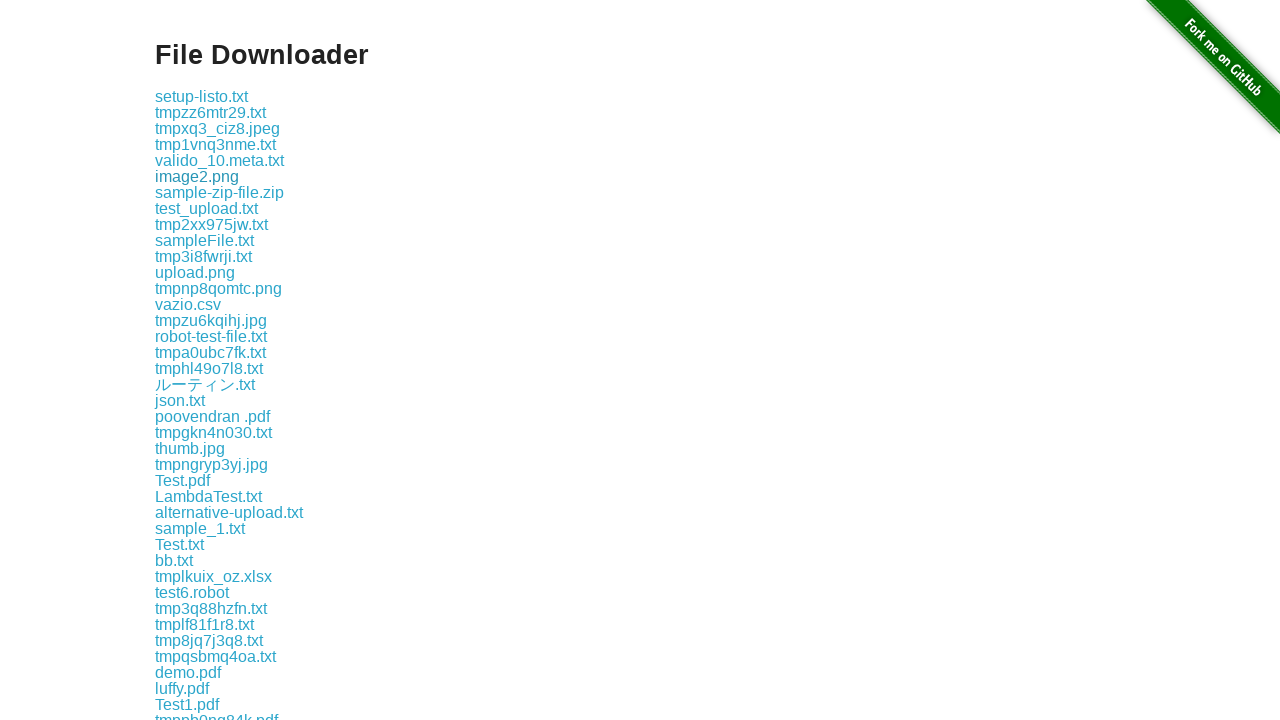

Clicked a download link to trigger file download at (220, 192) on a[href*="download"] >> nth=6
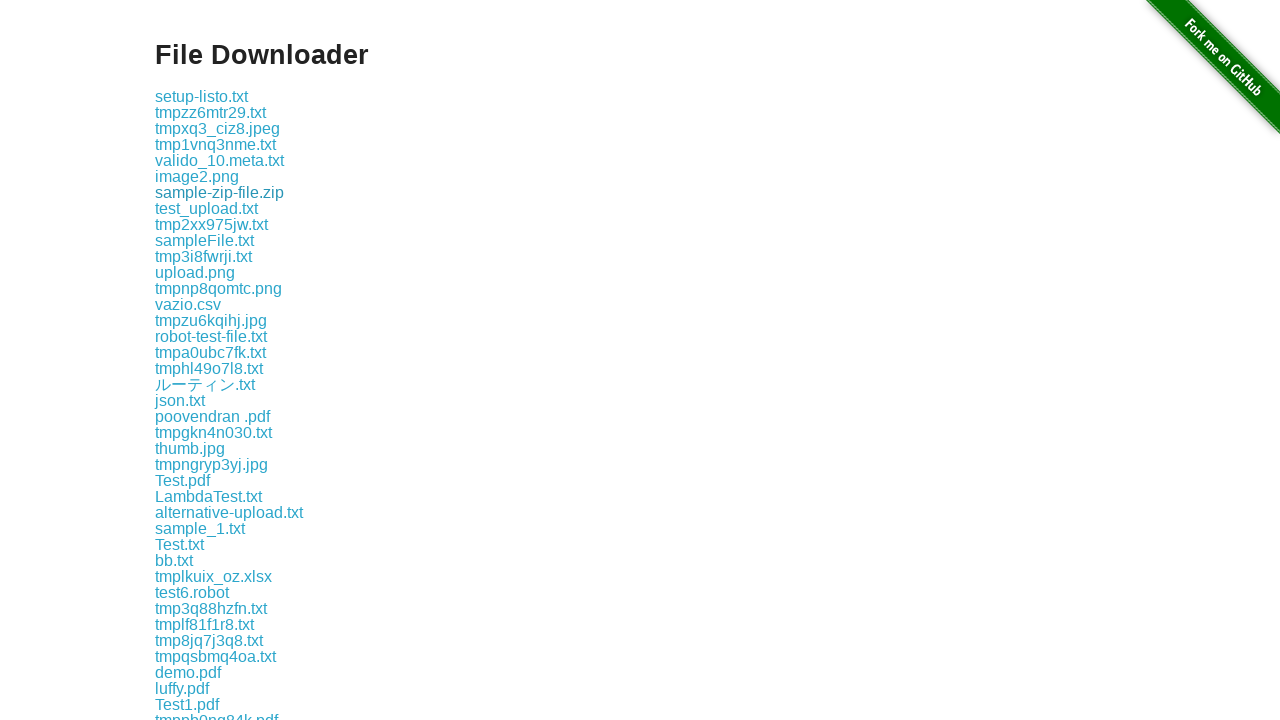

Clicked a download link to trigger file download at (206, 208) on a[href*="download"] >> nth=7
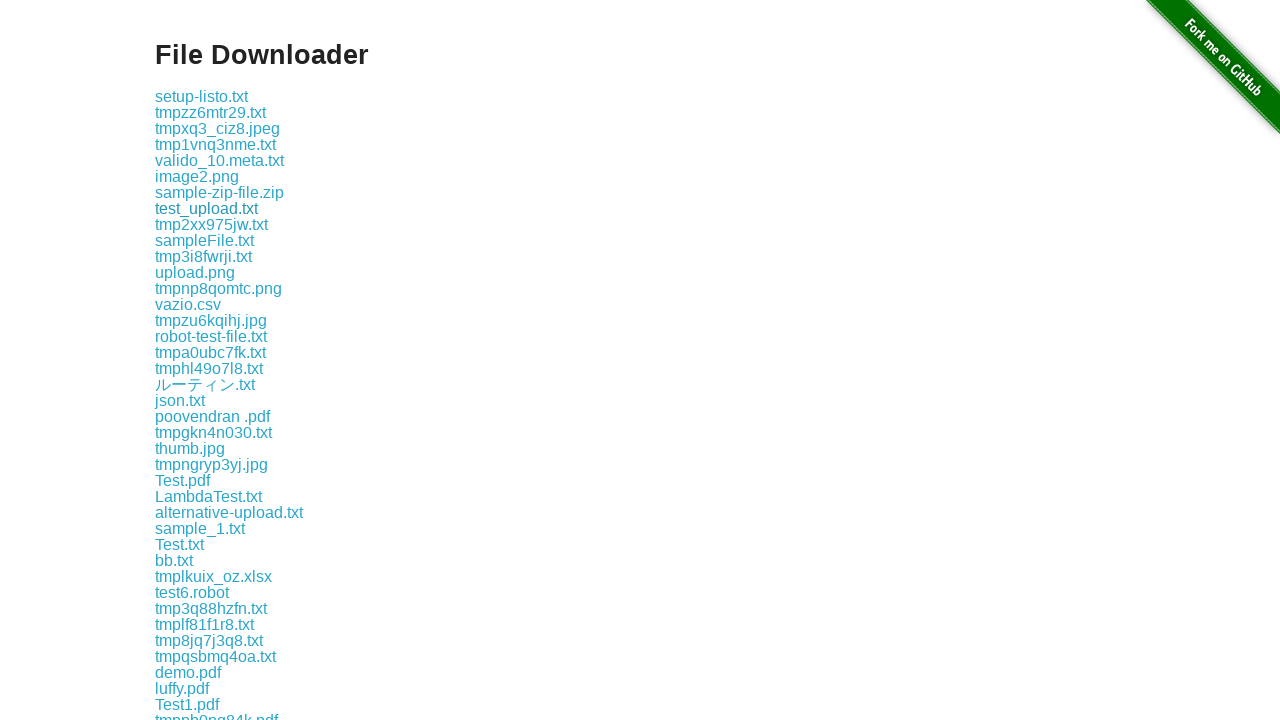

Clicked a download link to trigger file download at (212, 224) on a[href*="download"] >> nth=8
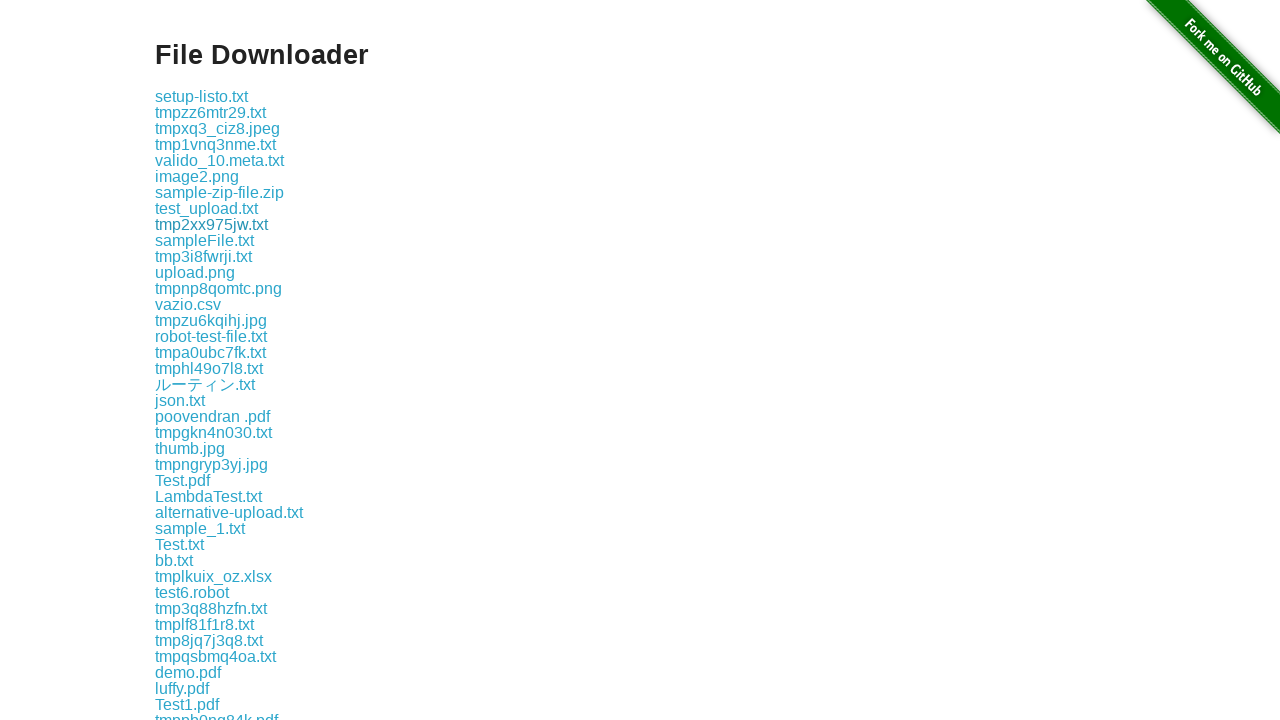

Clicked a download link to trigger file download at (204, 240) on a[href*="download"] >> nth=9
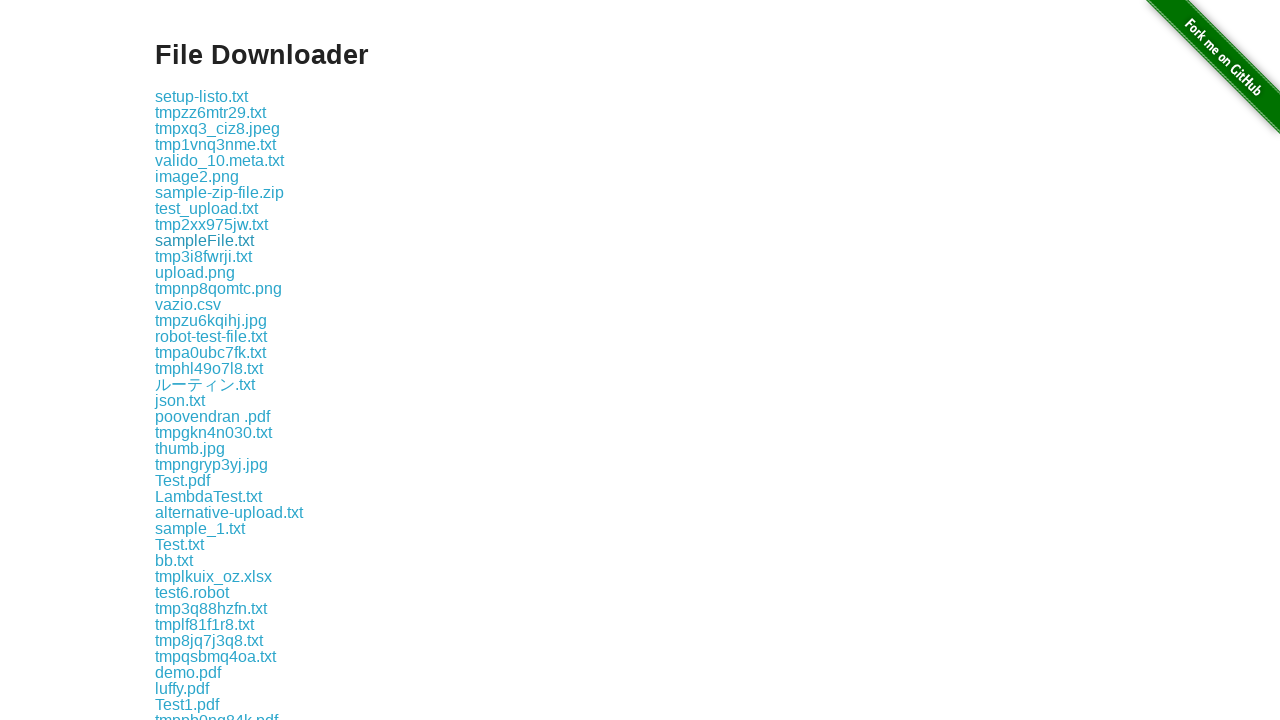

Clicked a download link to trigger file download at (204, 256) on a[href*="download"] >> nth=10
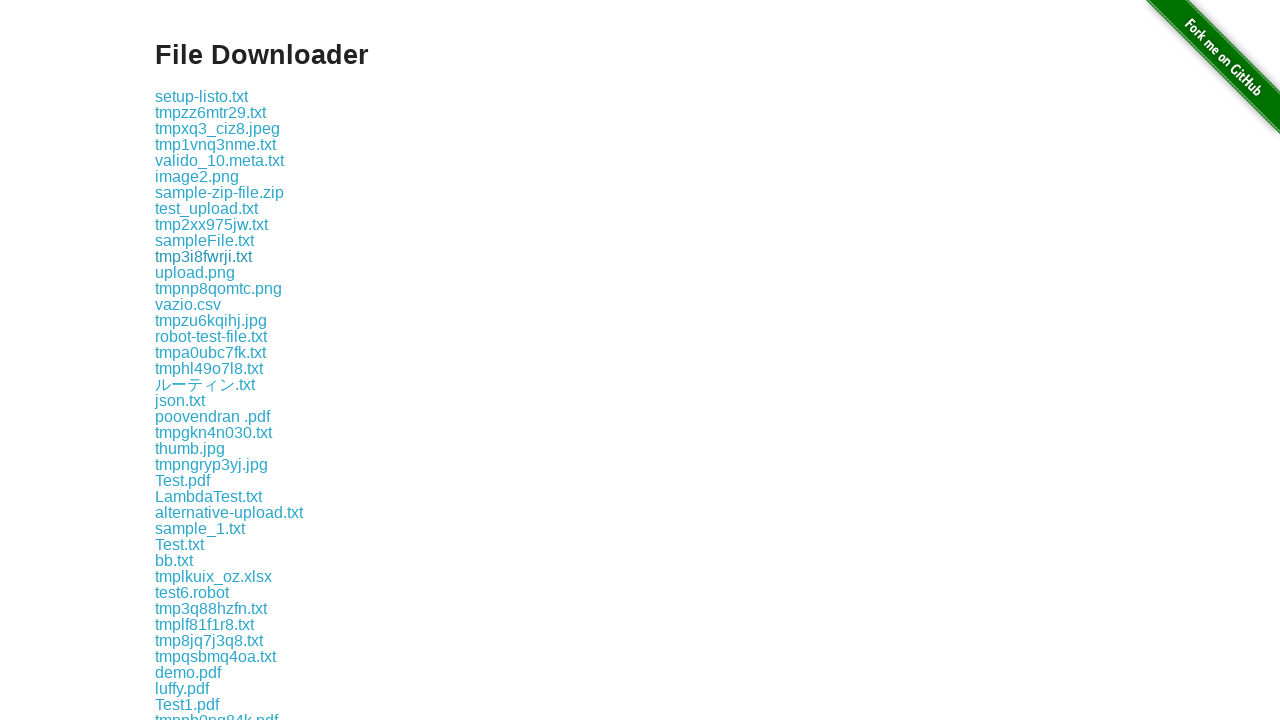

Clicked a download link to trigger file download at (195, 272) on a[href*="download"] >> nth=11
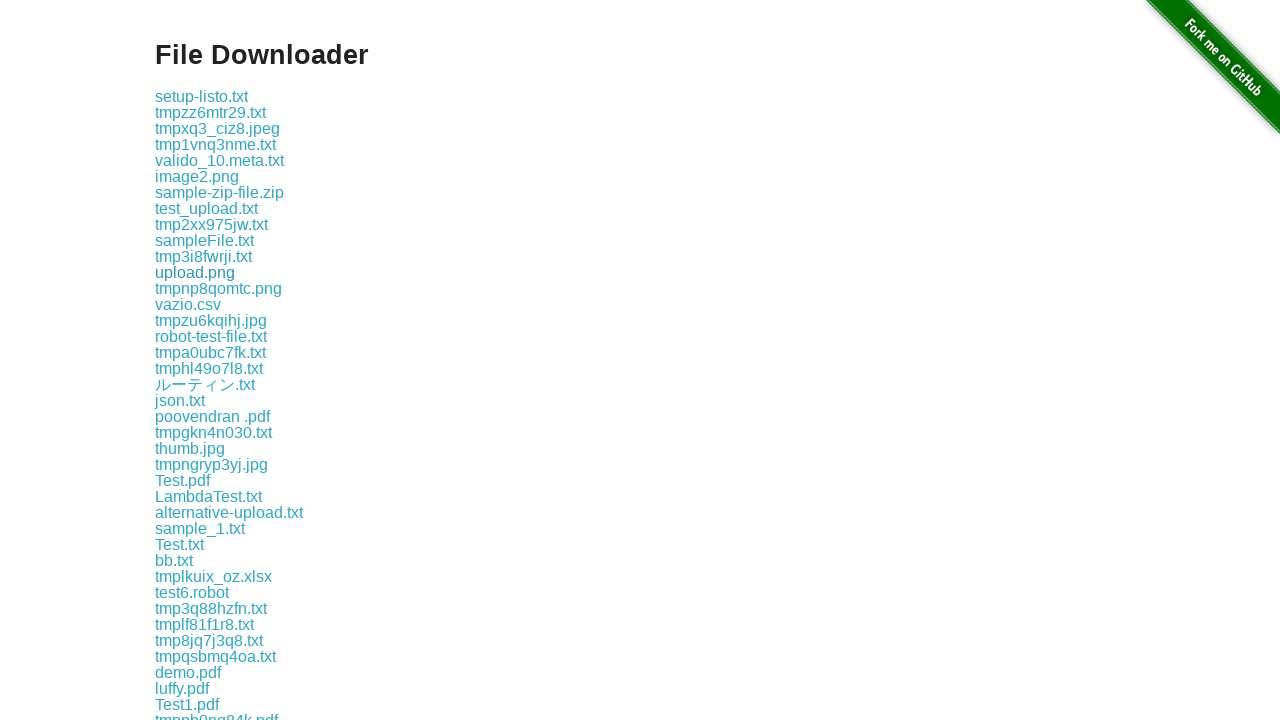

Clicked a download link to trigger file download at (218, 288) on a[href*="download"] >> nth=12
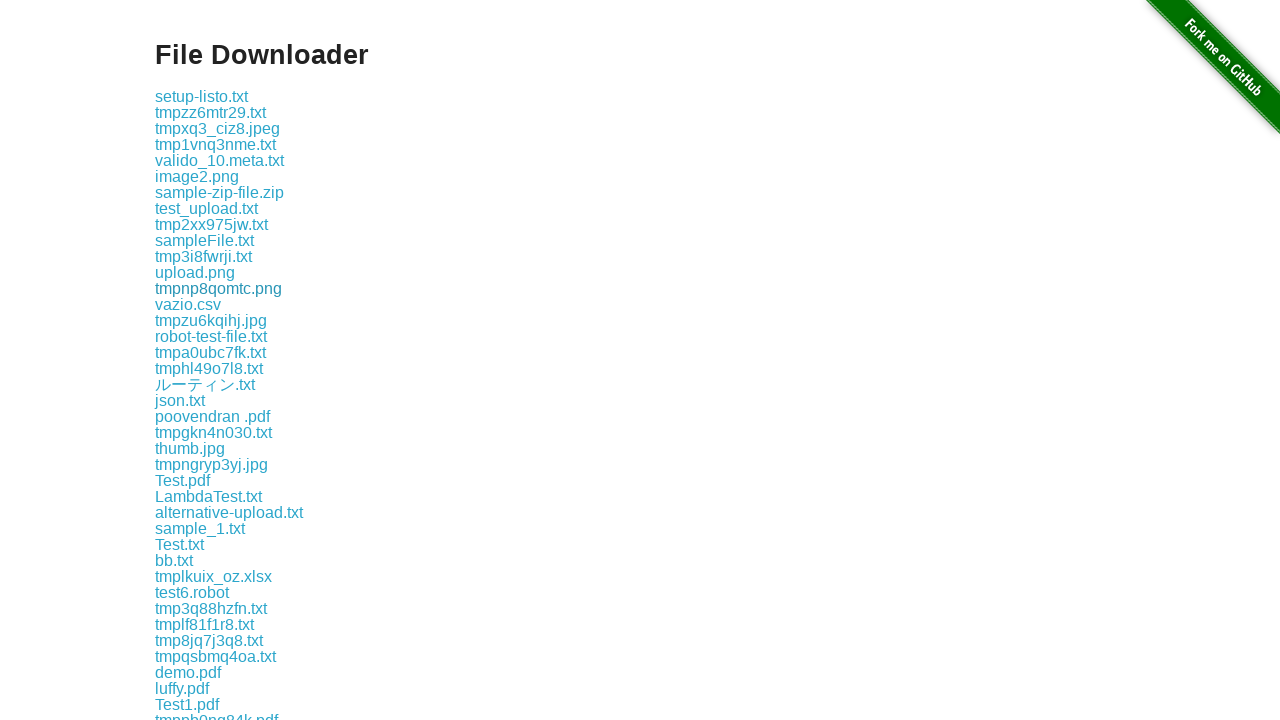

Clicked a download link to trigger file download at (188, 304) on a[href*="download"] >> nth=13
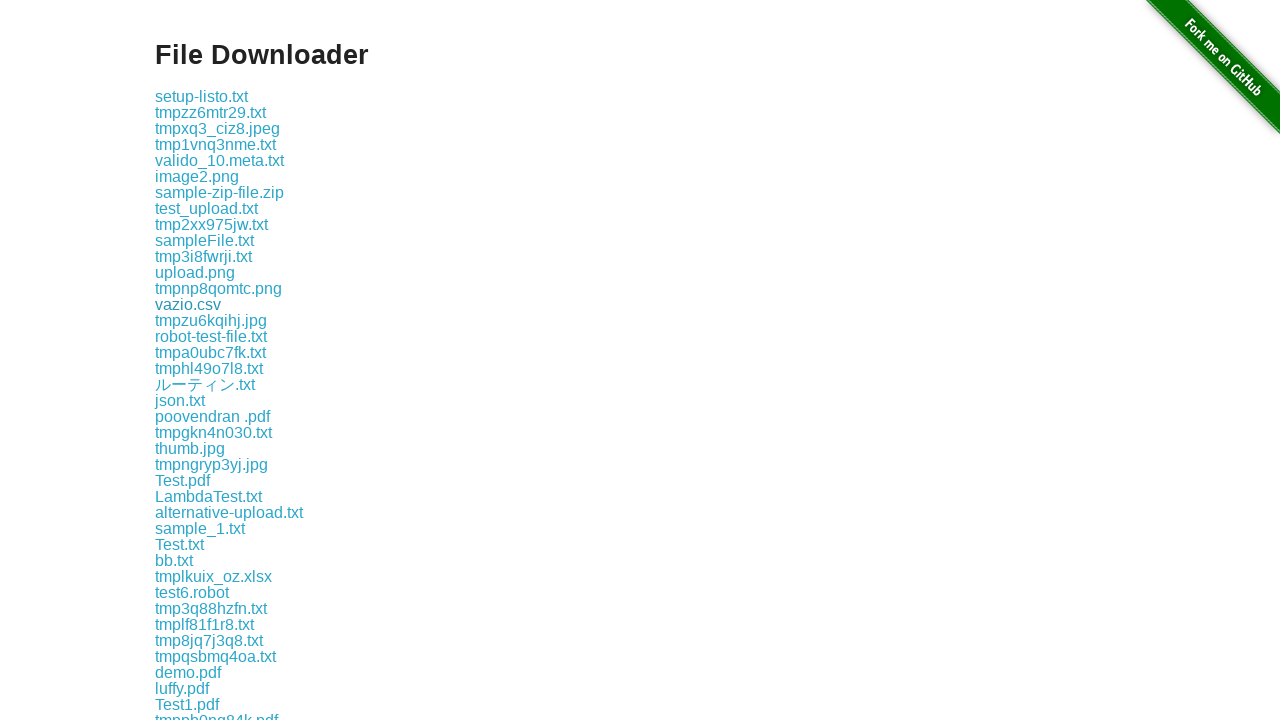

Clicked a download link to trigger file download at (211, 320) on a[href*="download"] >> nth=14
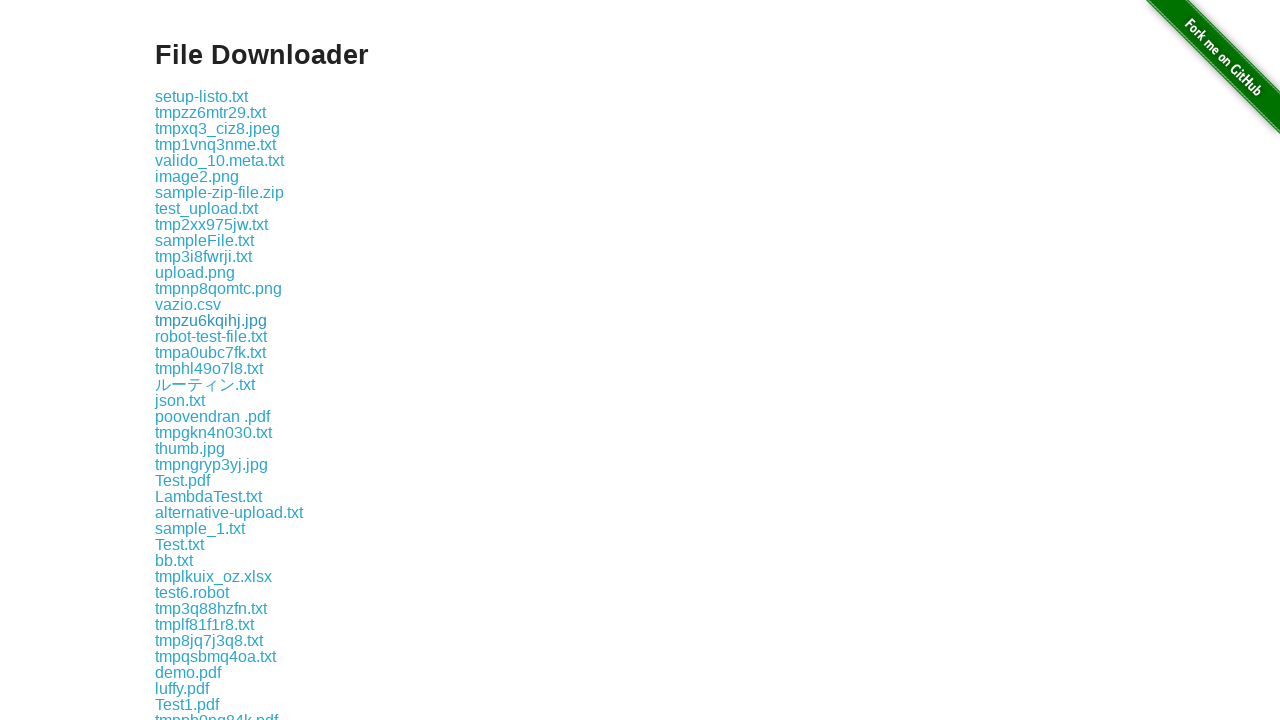

Clicked a download link to trigger file download at (211, 336) on a[href*="download"] >> nth=15
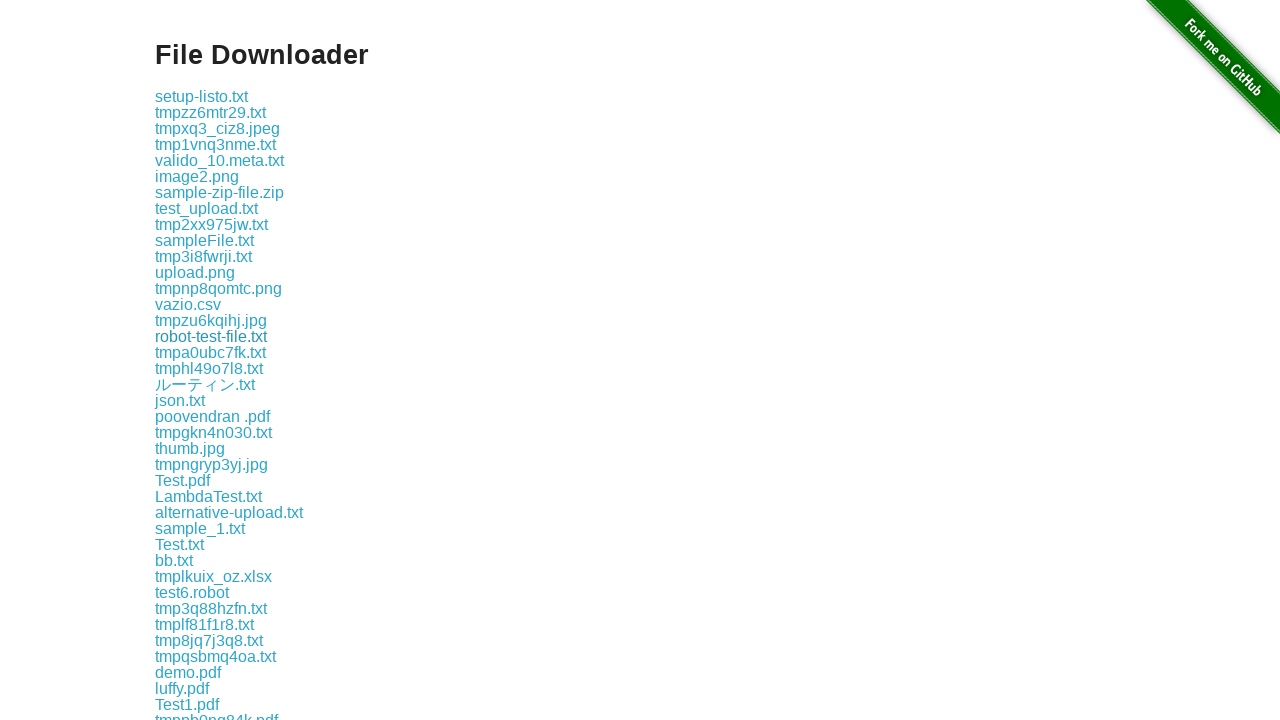

Clicked a download link to trigger file download at (210, 352) on a[href*="download"] >> nth=16
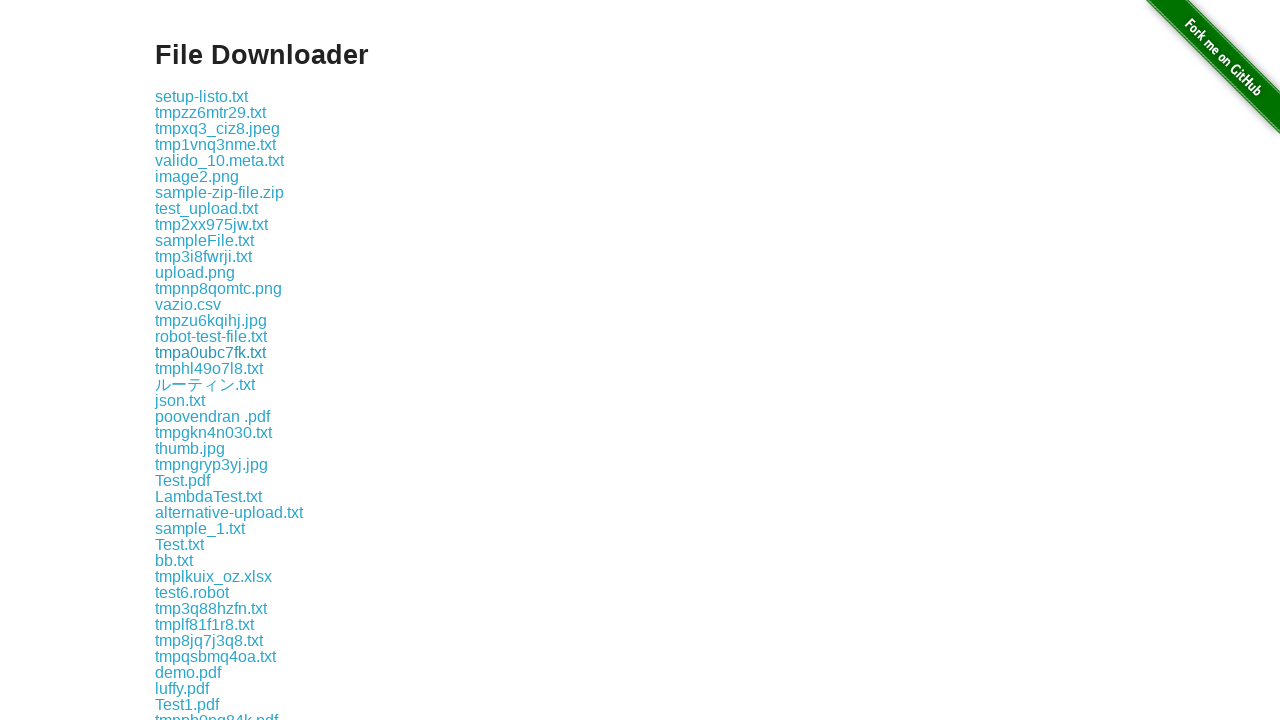

Clicked a download link to trigger file download at (209, 368) on a[href*="download"] >> nth=17
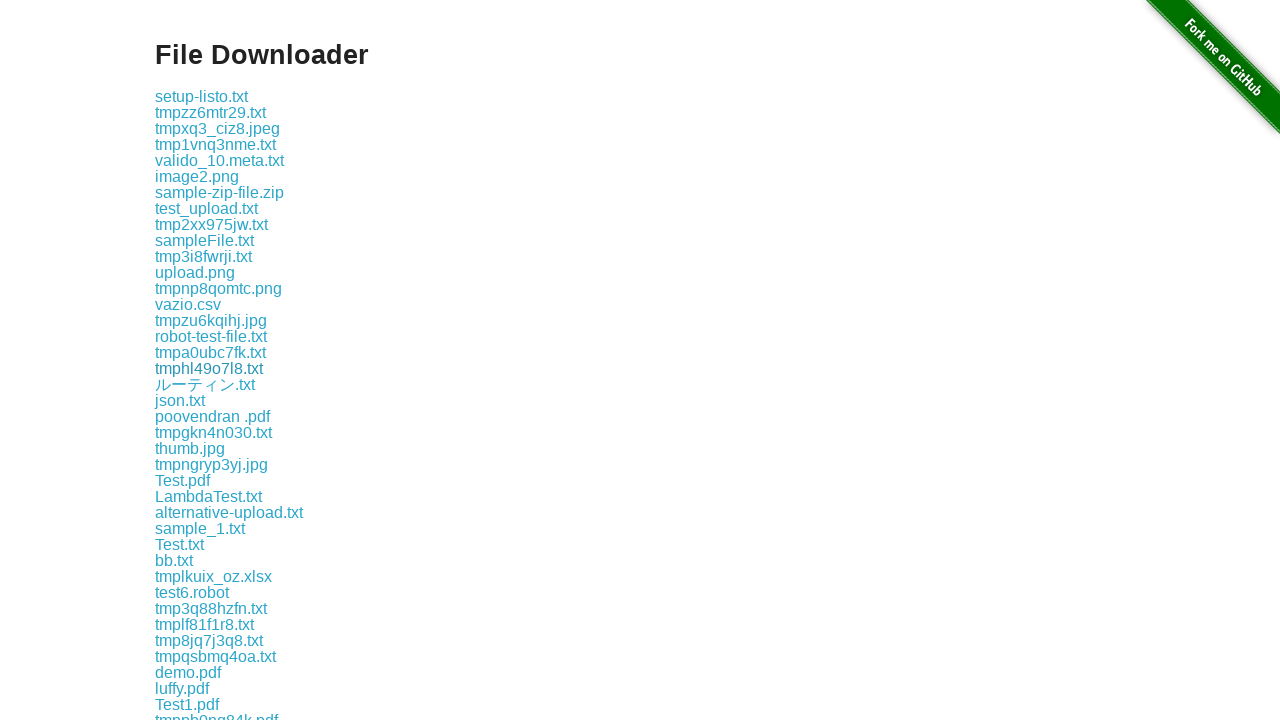

Clicked a download link to trigger file download at (205, 384) on a[href*="download"] >> nth=18
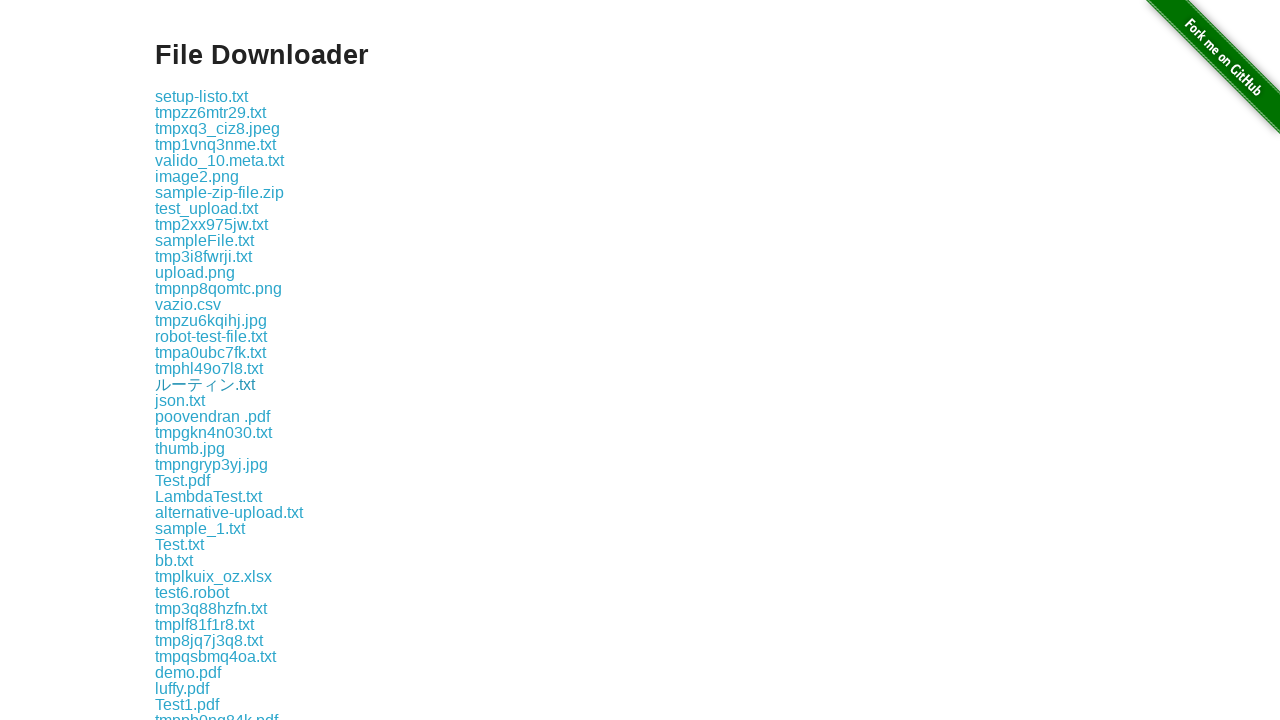

Clicked a download link to trigger file download at (180, 400) on a[href*="download"] >> nth=19
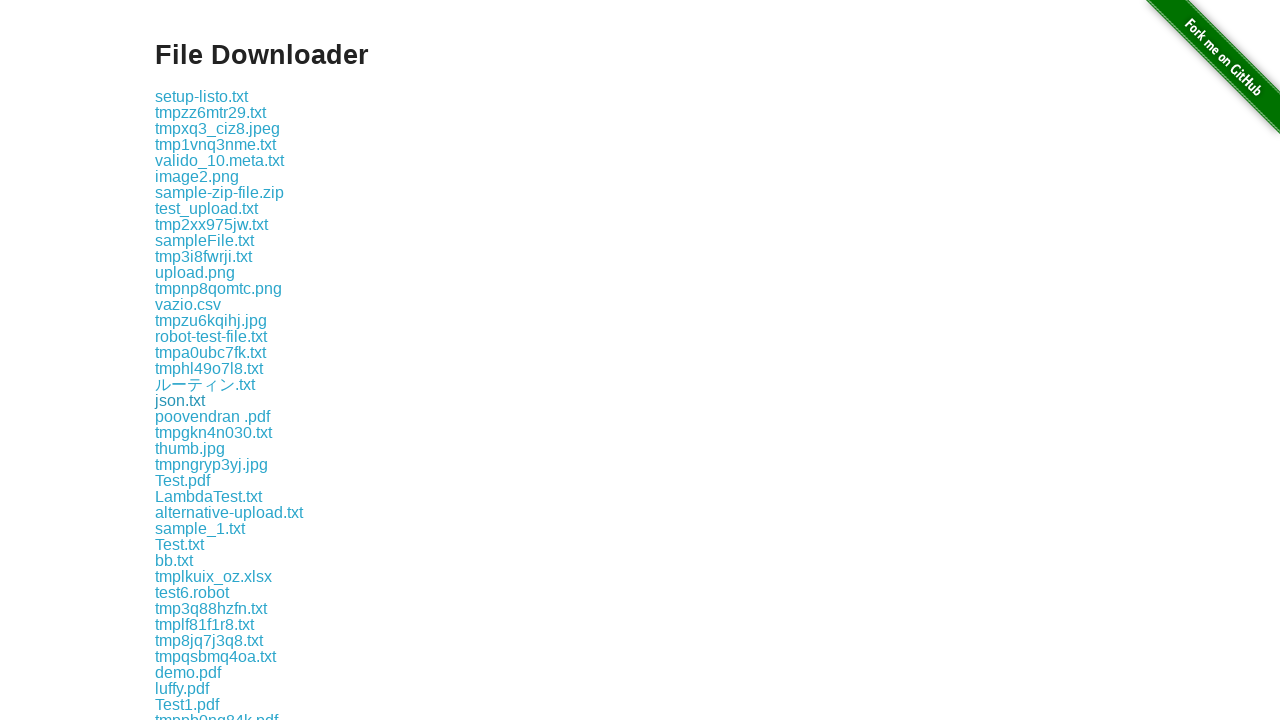

Clicked a download link to trigger file download at (212, 416) on a[href*="download"] >> nth=20
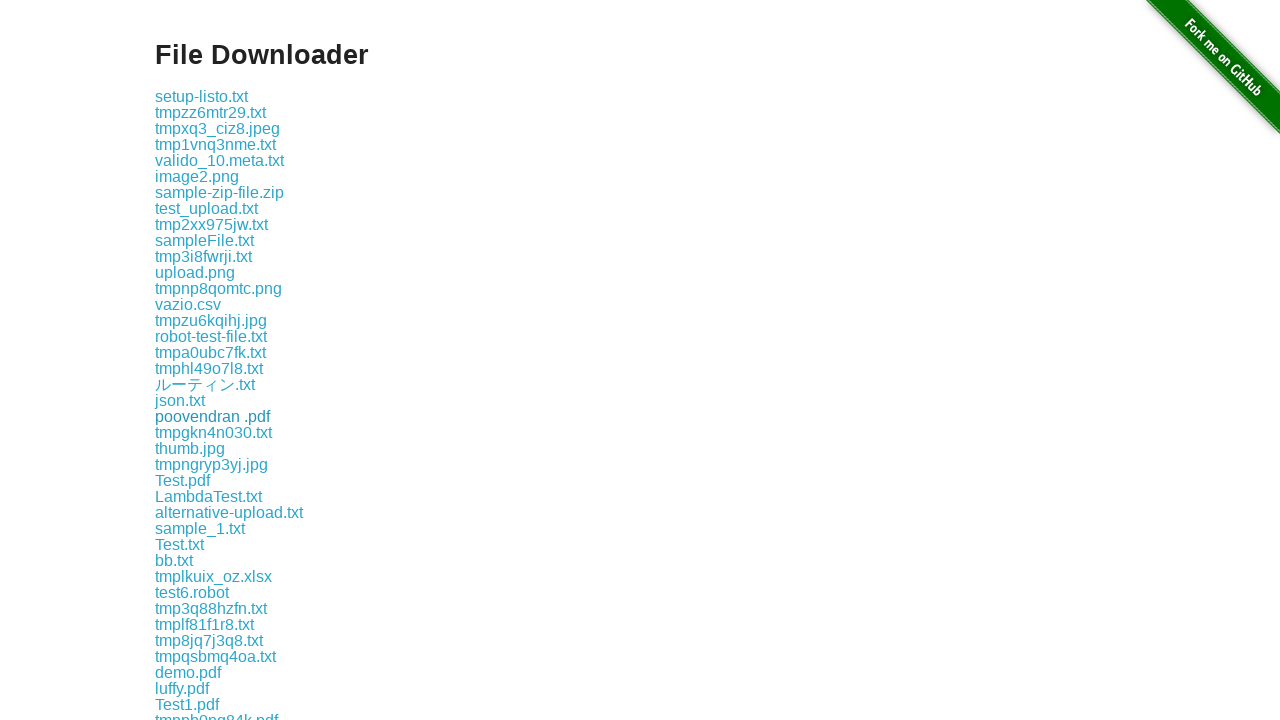

Clicked a download link to trigger file download at (214, 432) on a[href*="download"] >> nth=21
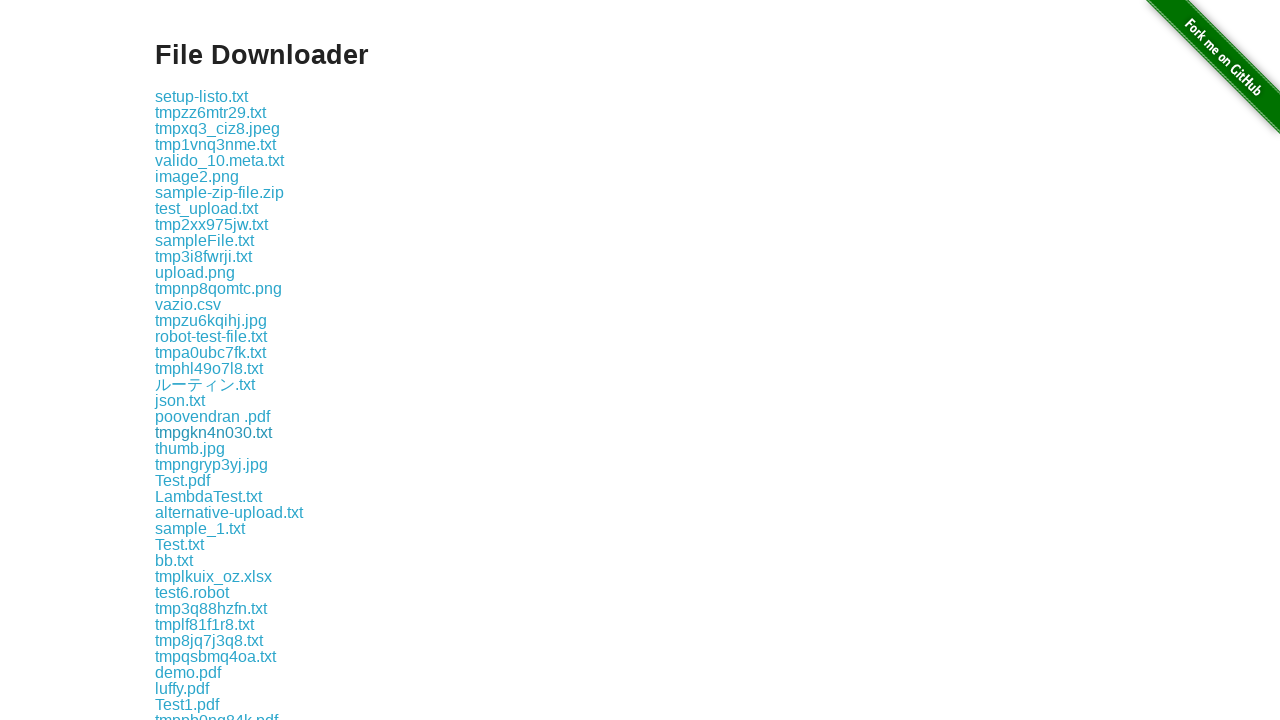

Clicked a download link to trigger file download at (190, 448) on a[href*="download"] >> nth=22
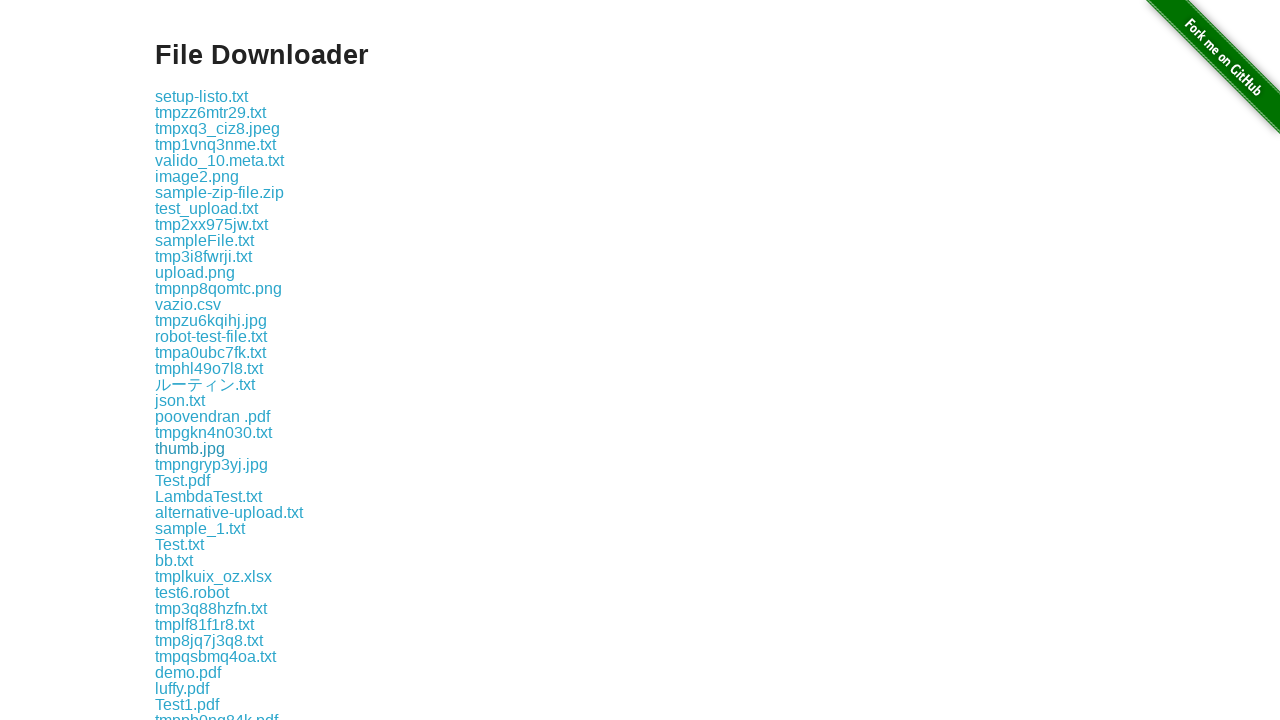

Clicked a download link to trigger file download at (212, 464) on a[href*="download"] >> nth=23
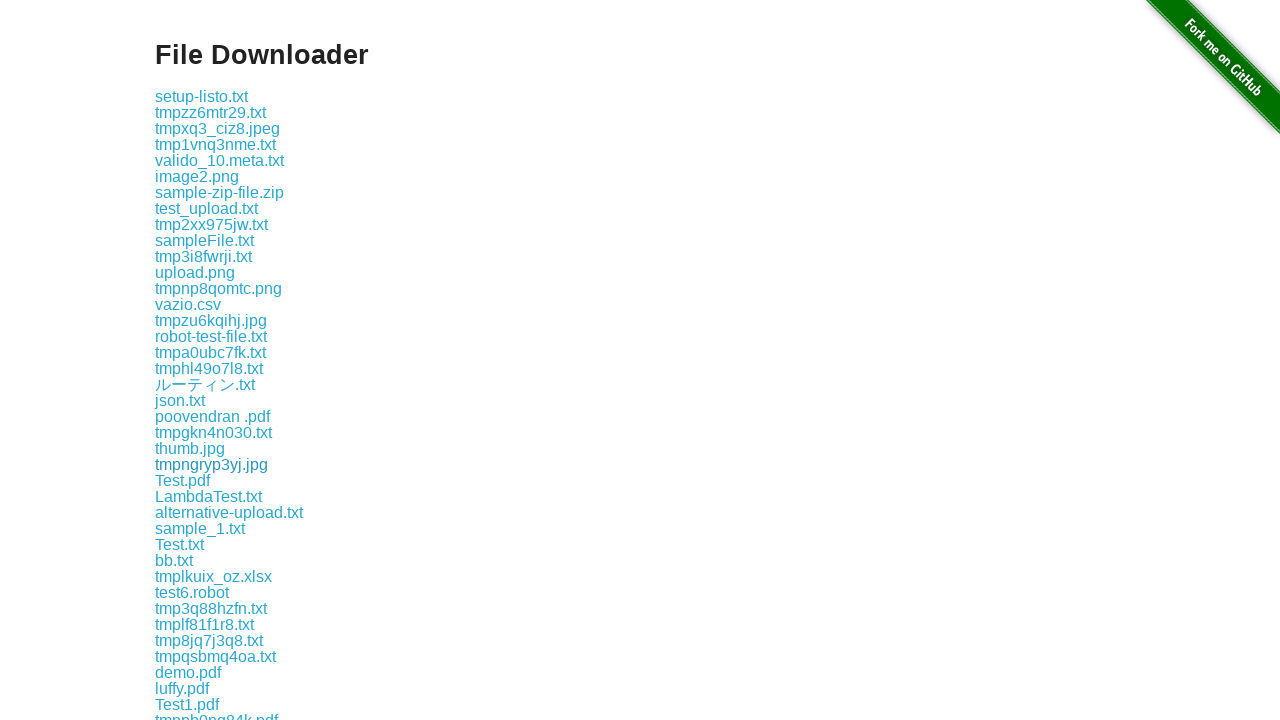

Clicked a download link to trigger file download at (182, 480) on a[href*="download"] >> nth=24
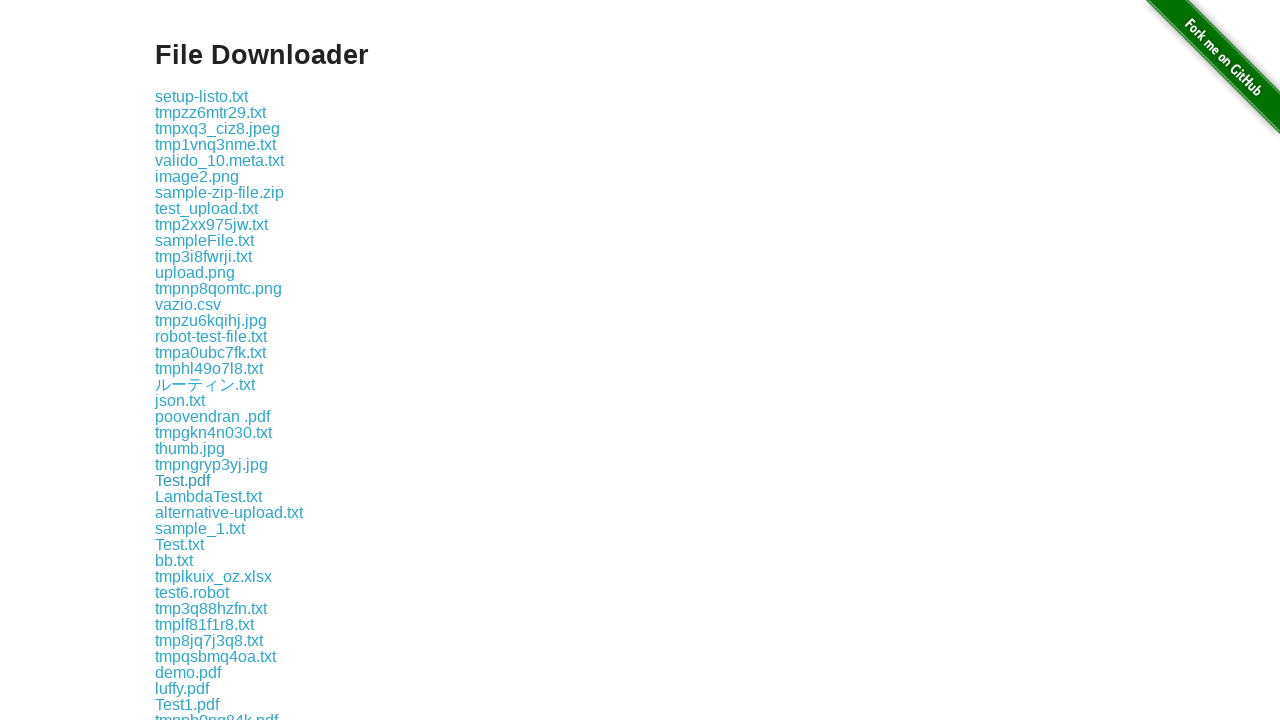

Clicked a download link to trigger file download at (208, 496) on a[href*="download"] >> nth=25
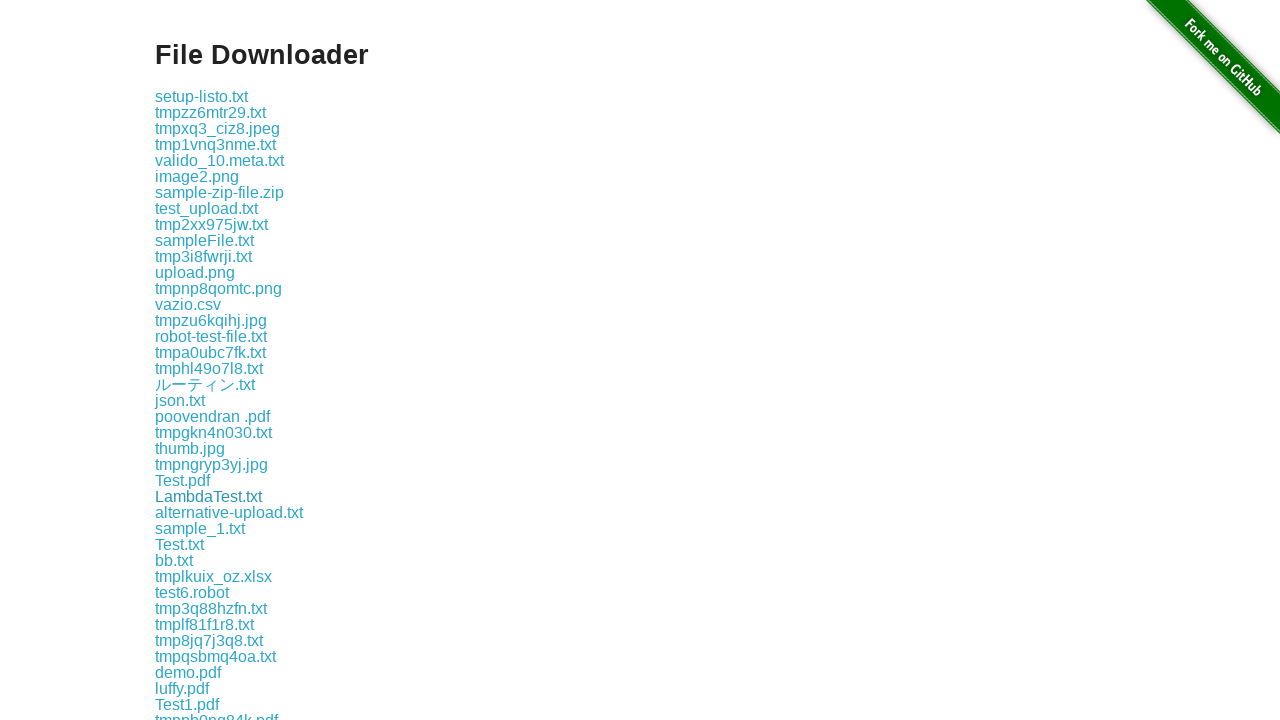

Clicked a download link to trigger file download at (229, 512) on a[href*="download"] >> nth=26
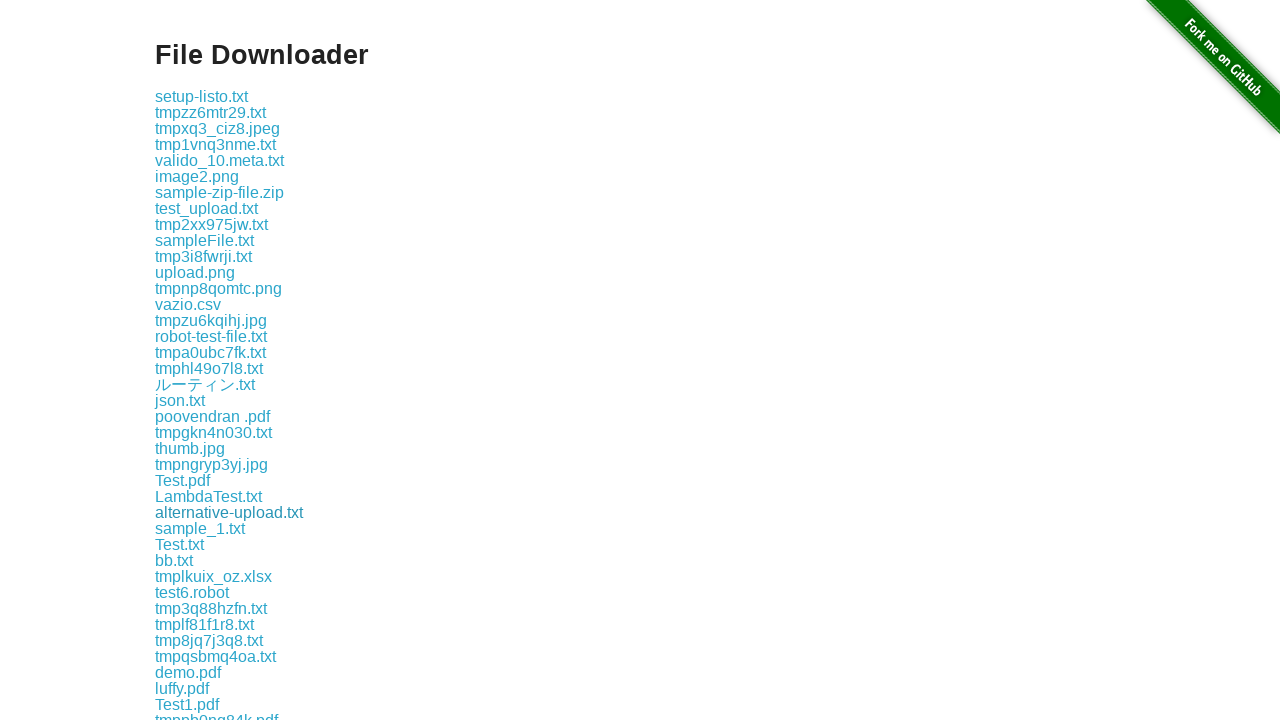

Clicked a download link to trigger file download at (200, 528) on a[href*="download"] >> nth=27
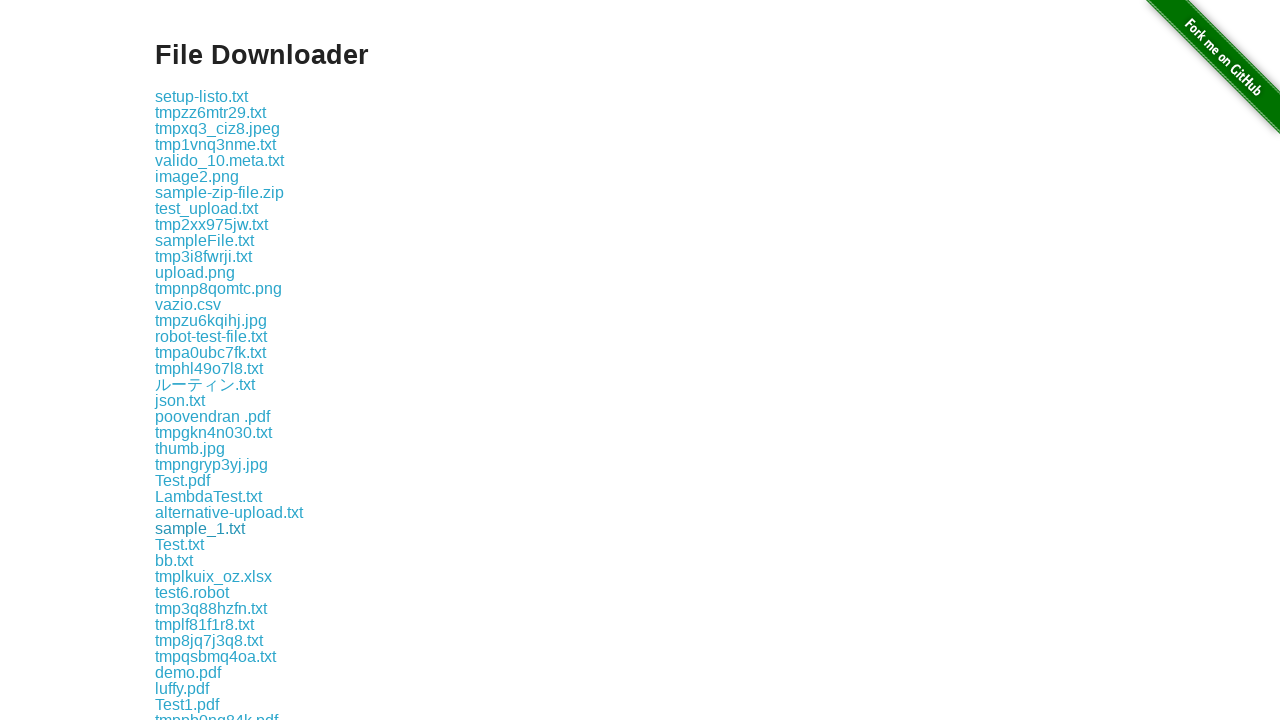

Clicked a download link to trigger file download at (180, 544) on a[href*="download"] >> nth=28
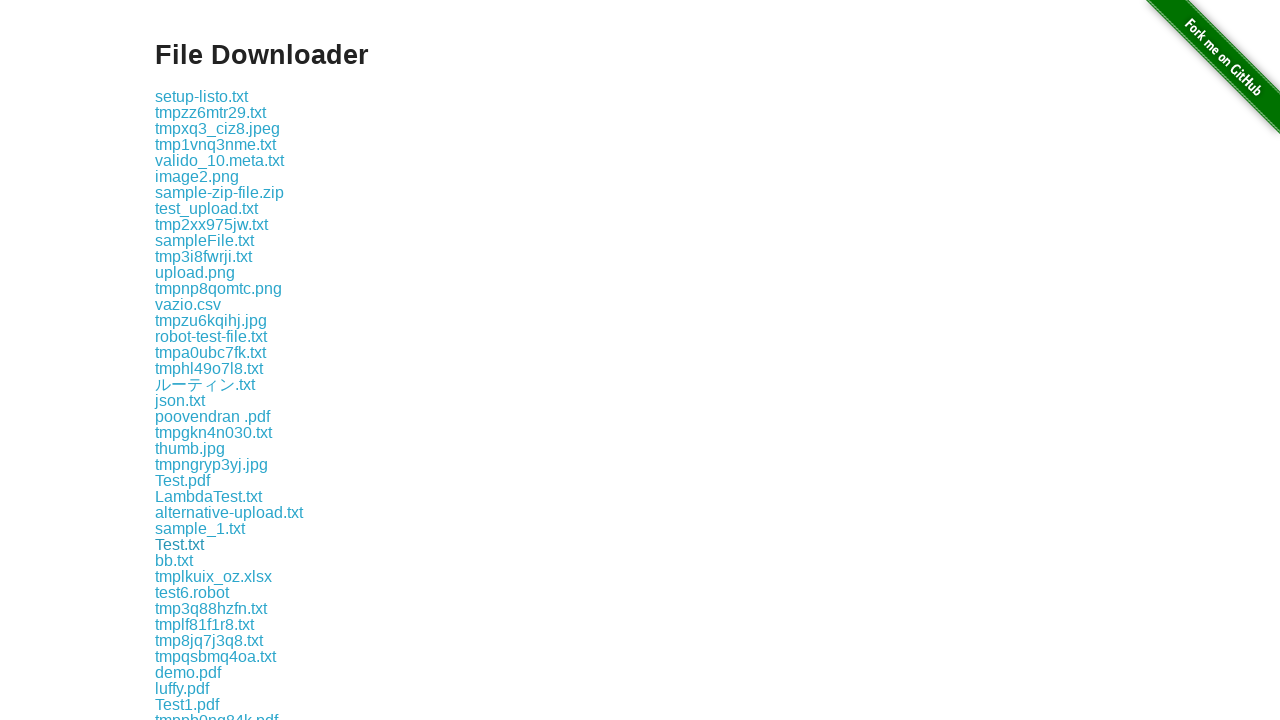

Clicked a download link to trigger file download at (174, 560) on a[href*="download"] >> nth=29
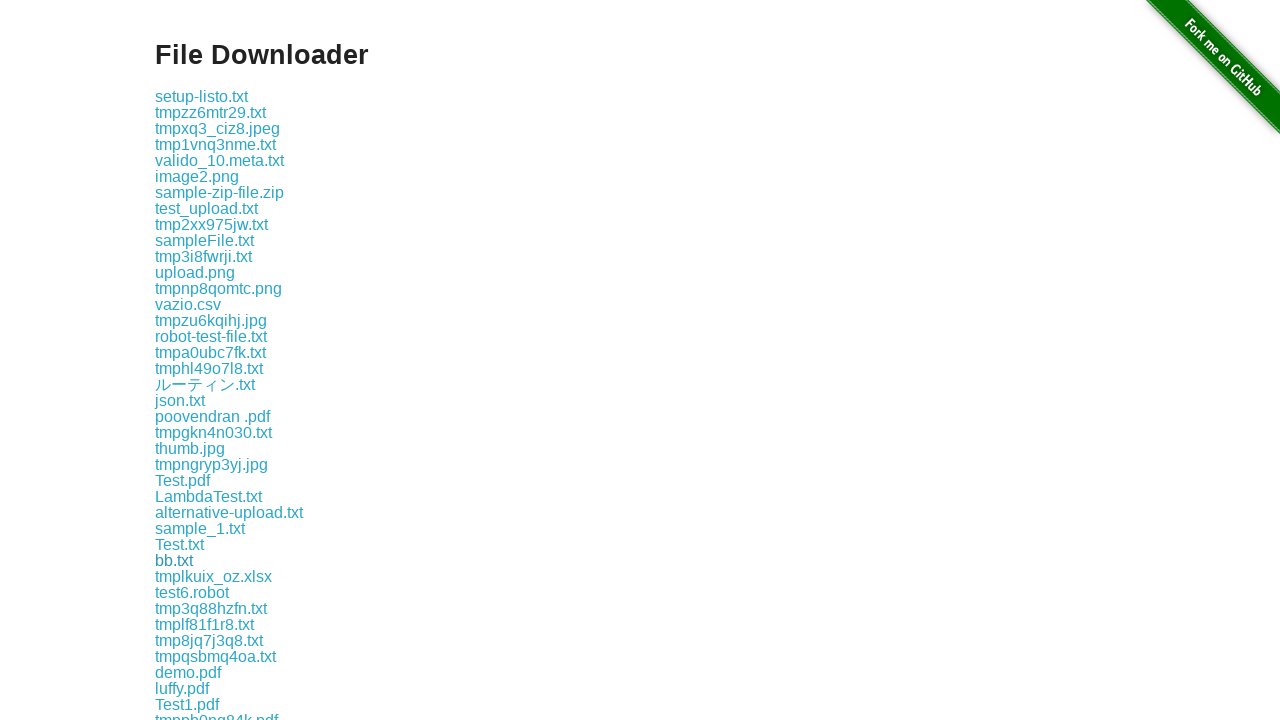

Clicked a download link to trigger file download at (214, 576) on a[href*="download"] >> nth=30
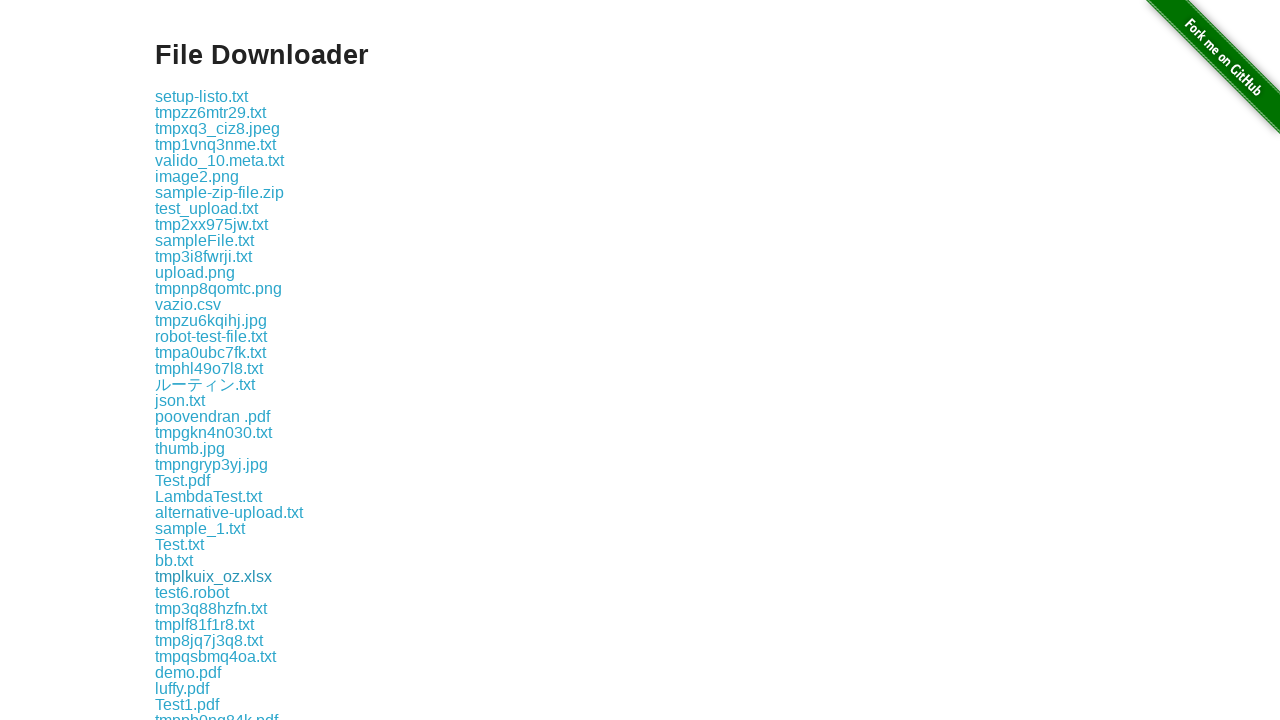

Clicked a download link to trigger file download at (192, 592) on a[href*="download"] >> nth=31
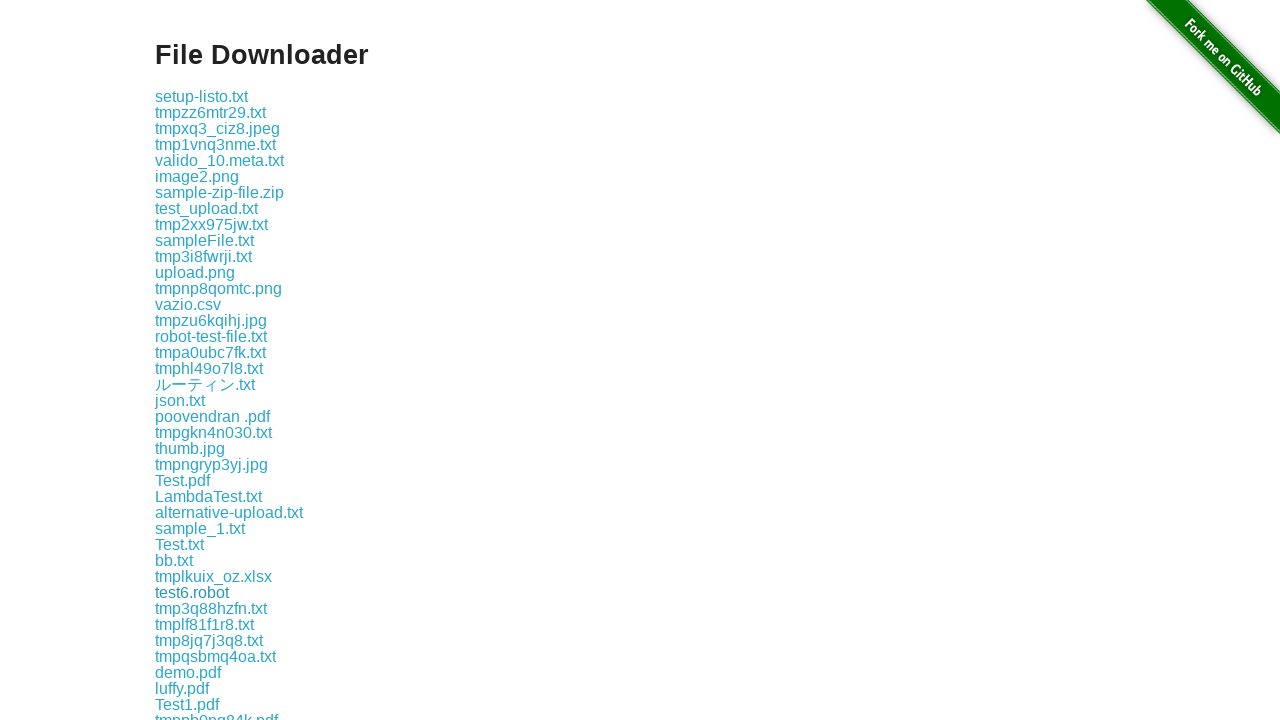

Clicked a download link to trigger file download at (211, 608) on a[href*="download"] >> nth=32
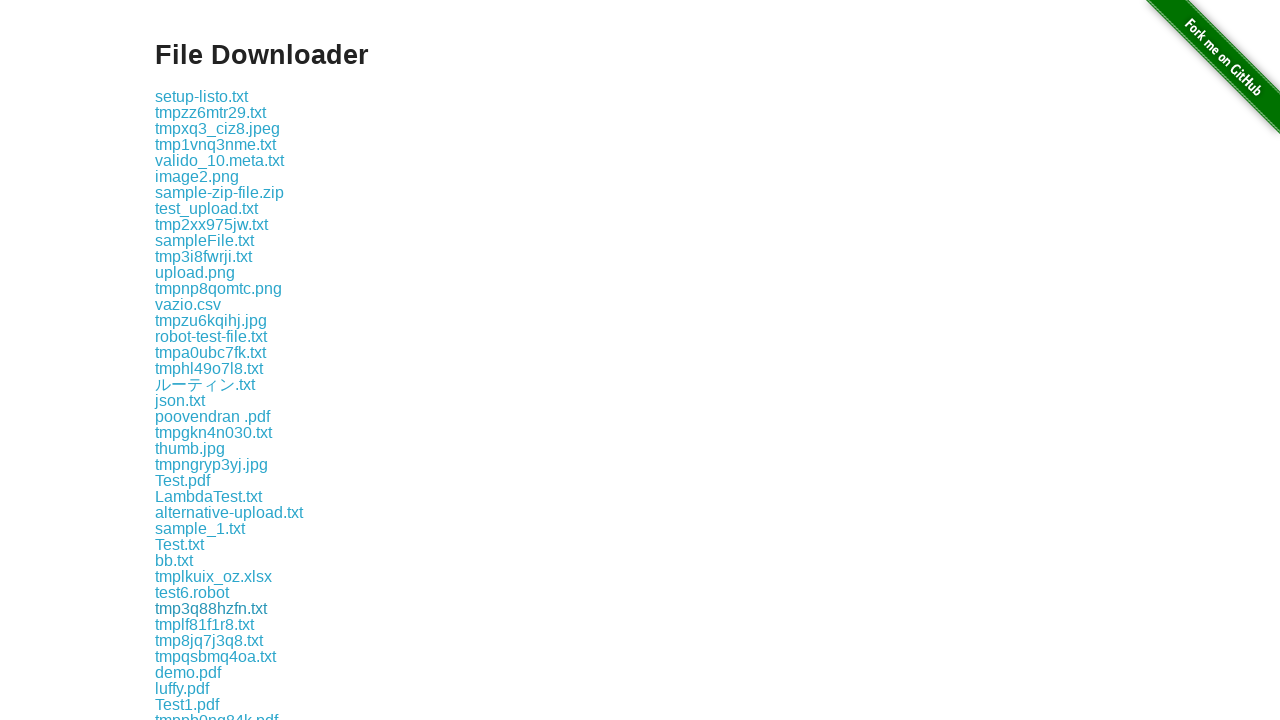

Clicked a download link to trigger file download at (204, 624) on a[href*="download"] >> nth=33
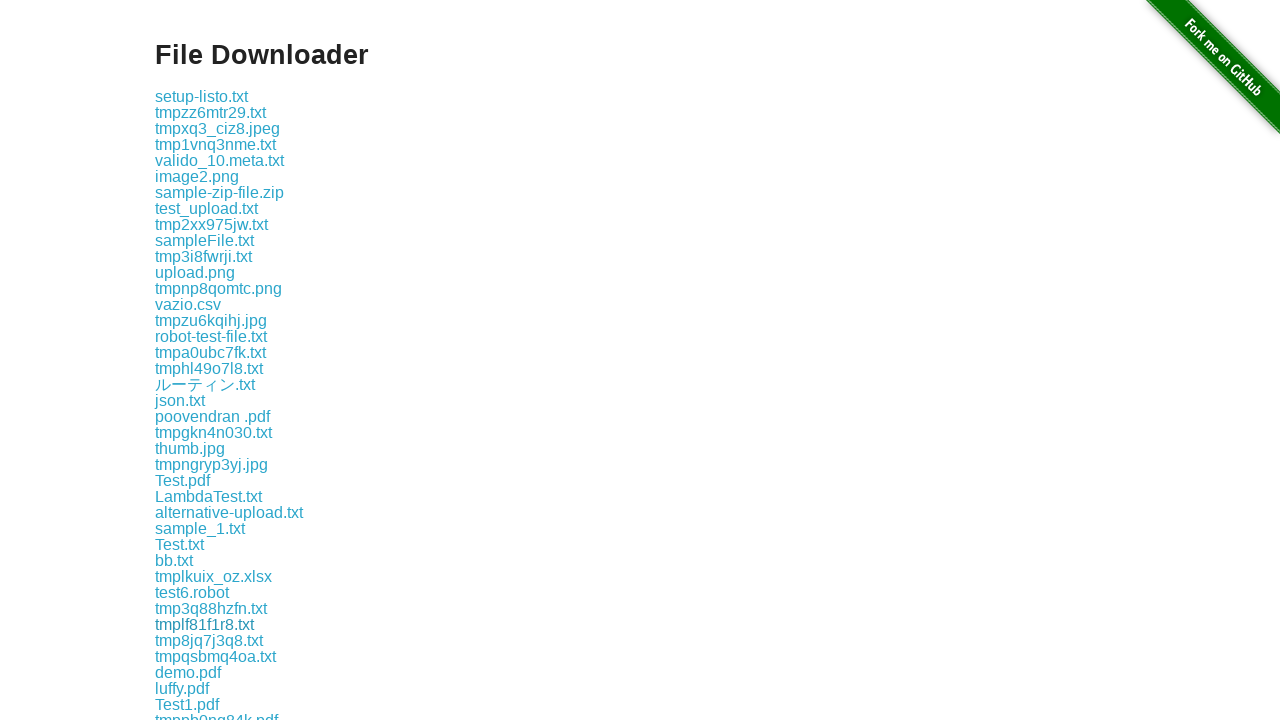

Clicked a download link to trigger file download at (209, 640) on a[href*="download"] >> nth=34
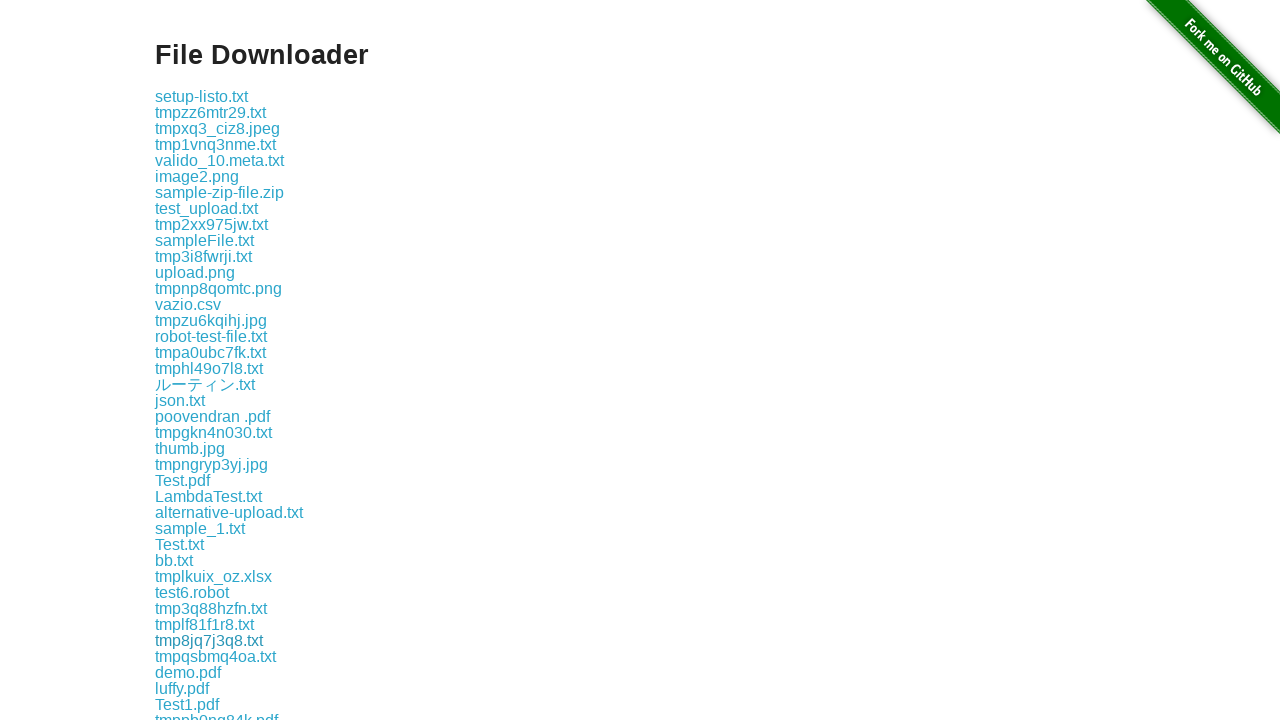

Clicked a download link to trigger file download at (216, 656) on a[href*="download"] >> nth=35
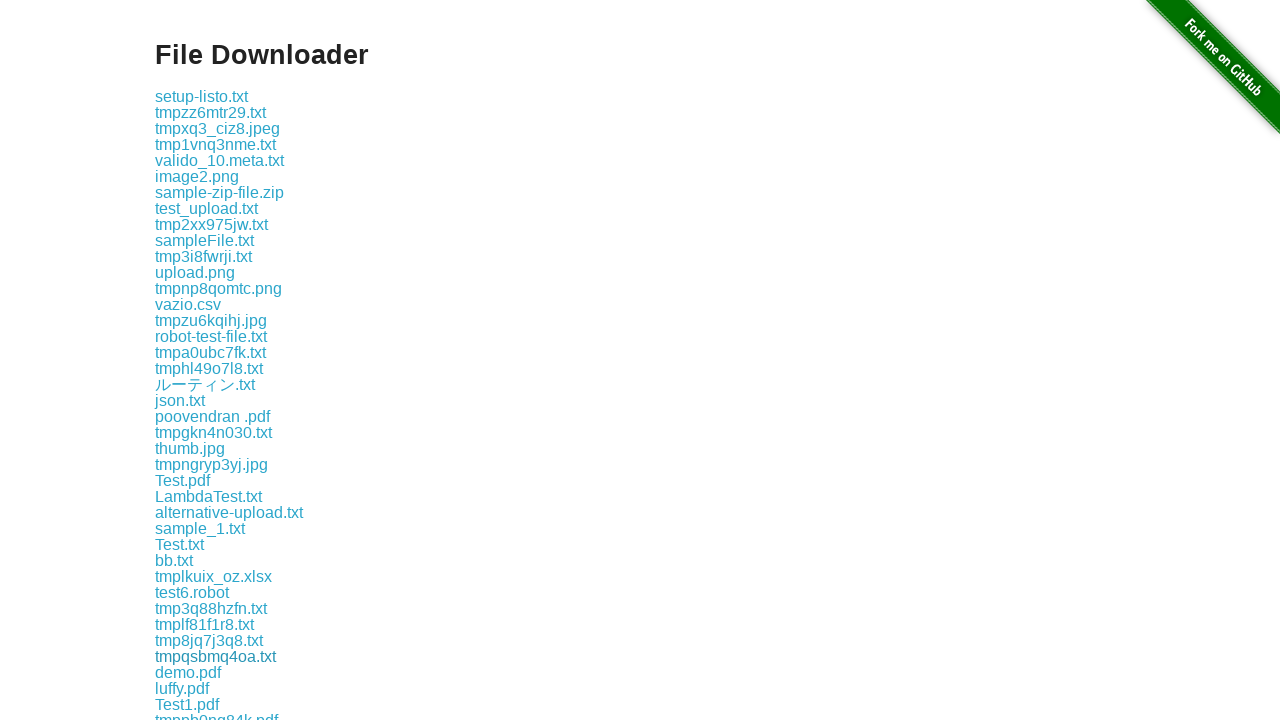

Clicked a download link to trigger file download at (188, 672) on a[href*="download"] >> nth=36
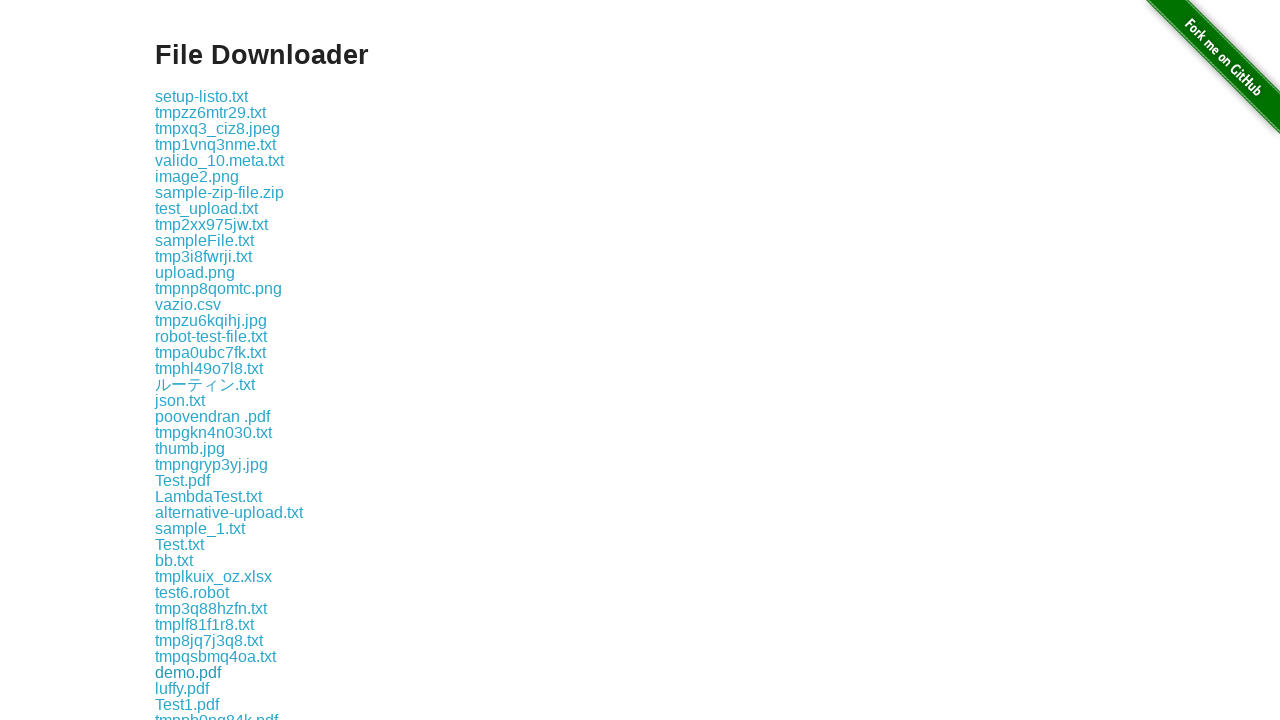

Clicked a download link to trigger file download at (182, 688) on a[href*="download"] >> nth=37
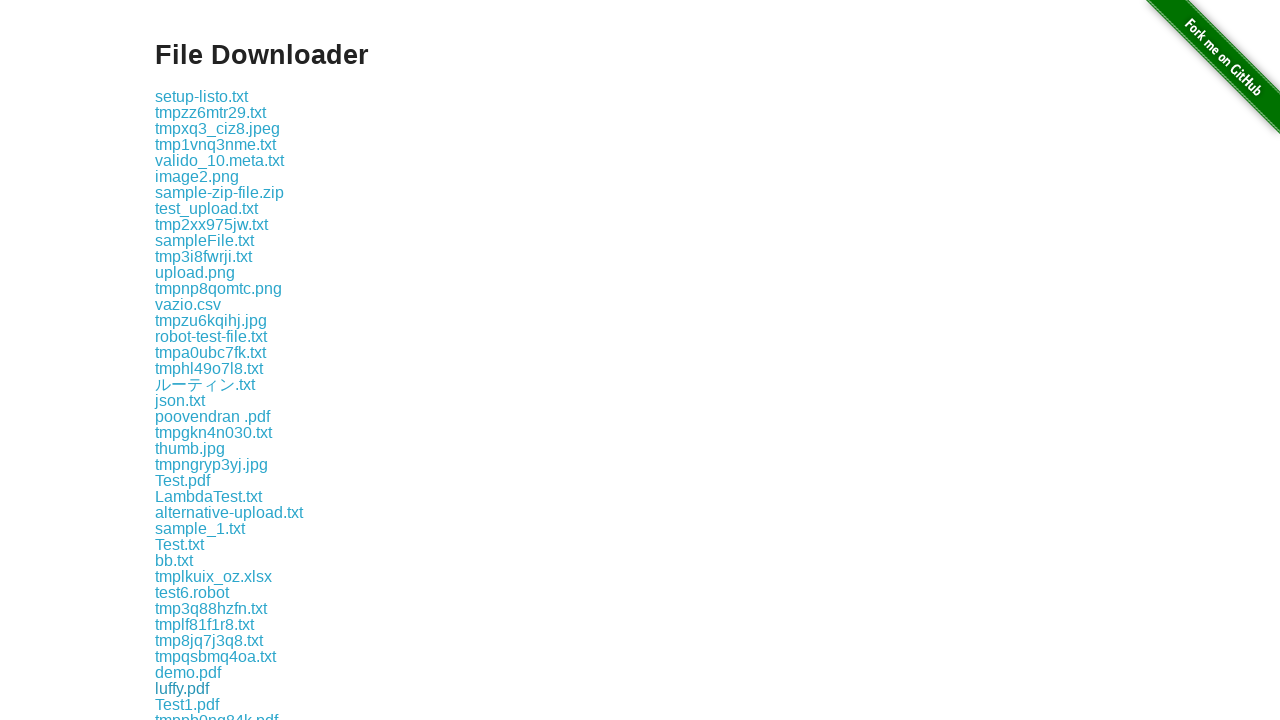

Clicked a download link to trigger file download at (187, 704) on a[href*="download"] >> nth=38
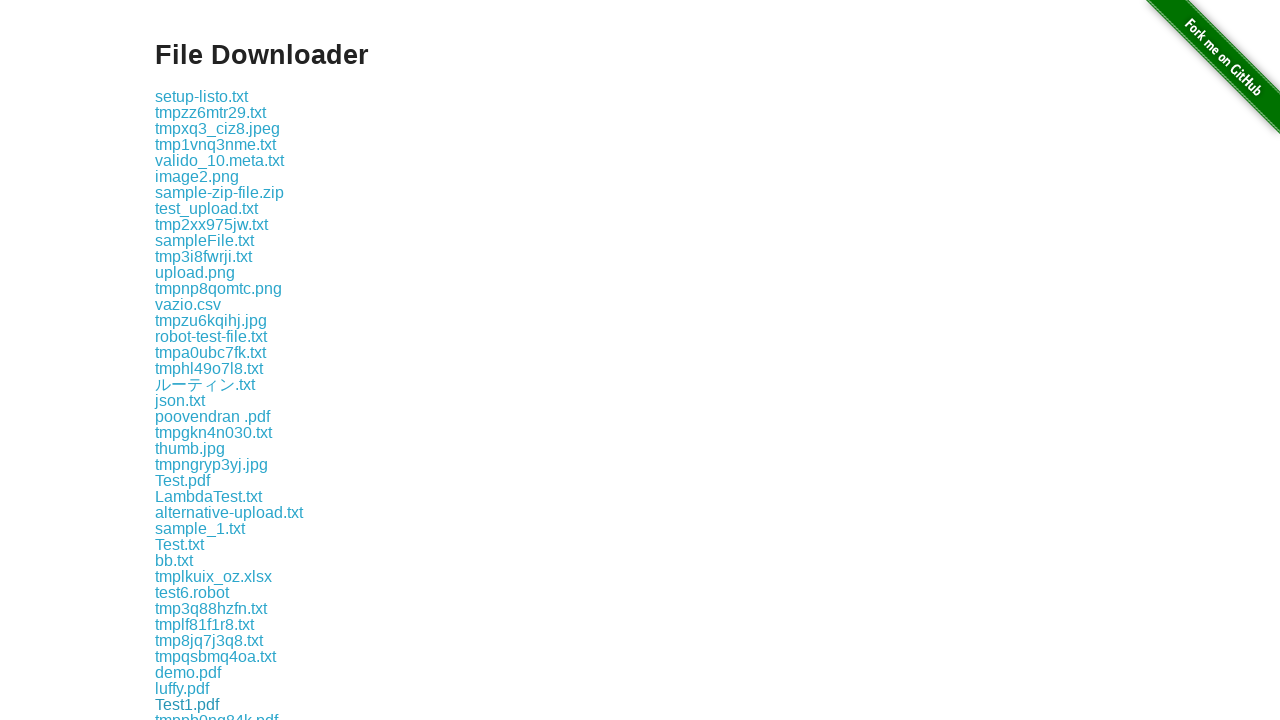

Clicked a download link to trigger file download at (216, 712) on a[href*="download"] >> nth=39
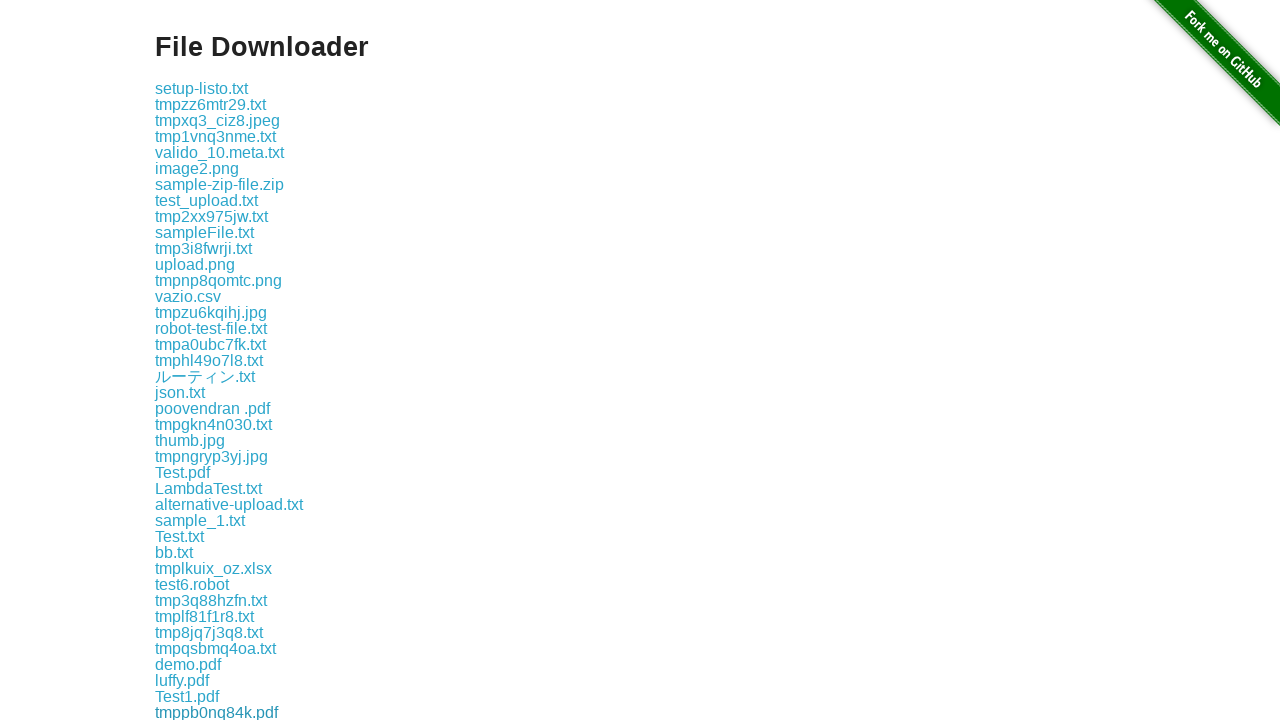

Clicked a download link to trigger file download at (213, 712) on a[href*="download"] >> nth=40
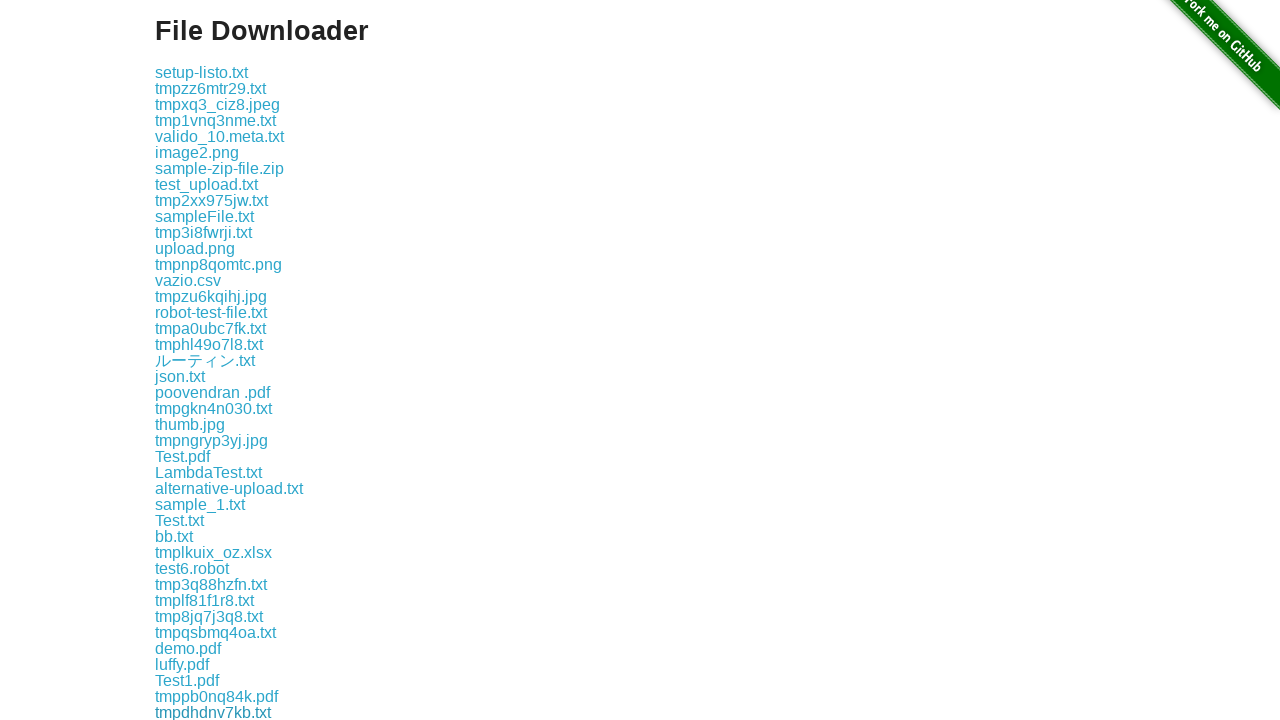

Clicked a download link to trigger file download at (211, 712) on a[href*="download"] >> nth=41
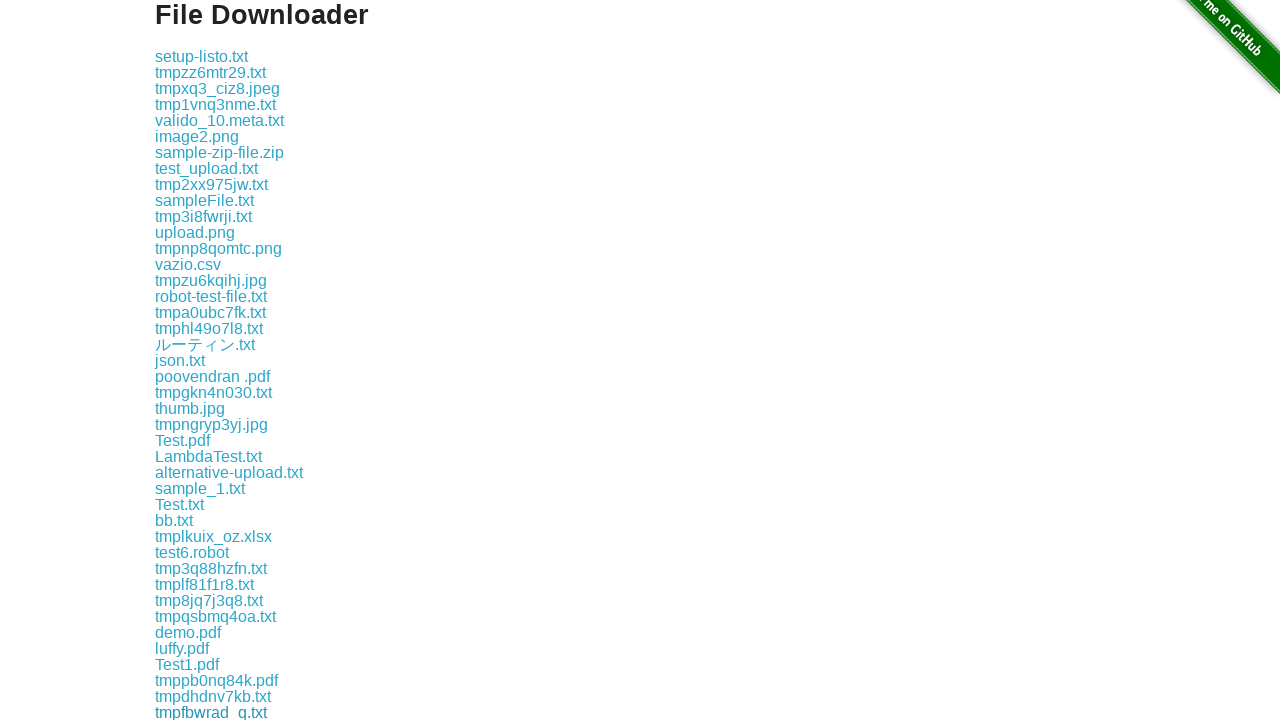

Clicked a download link to trigger file download at (216, 712) on a[href*="download"] >> nth=42
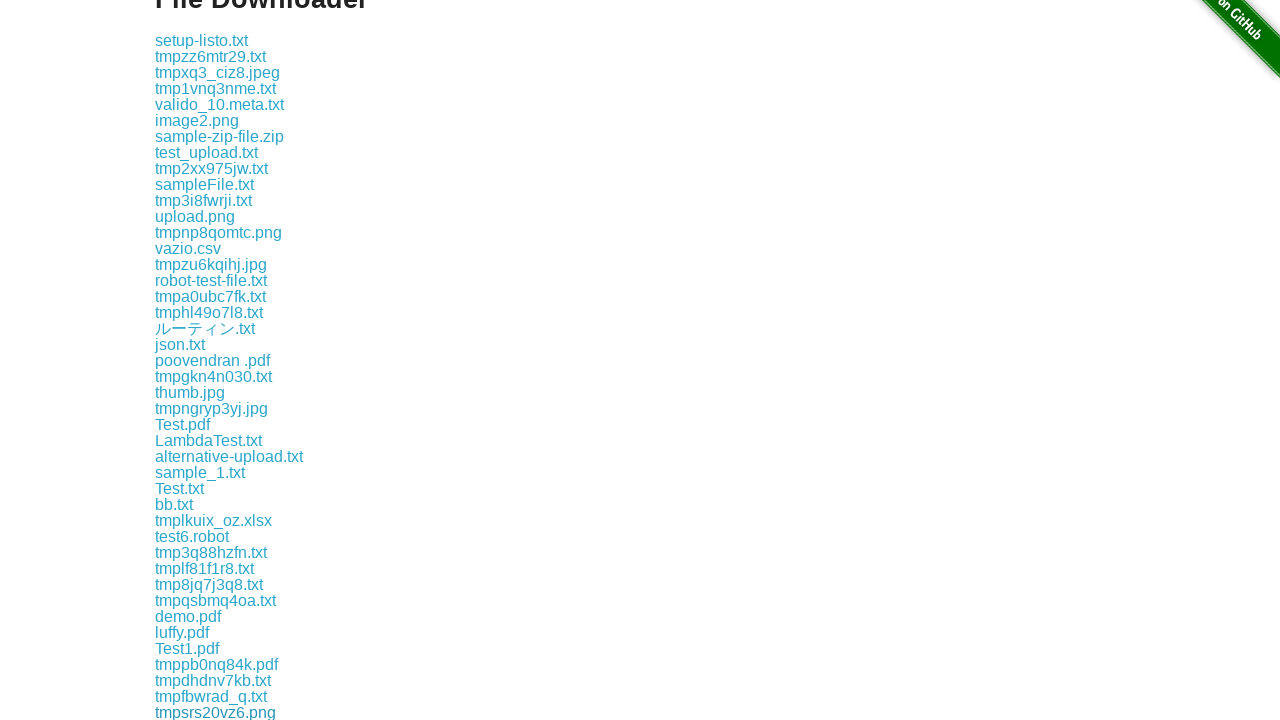

Clicked a download link to trigger file download at (218, 712) on a[href*="download"] >> nth=43
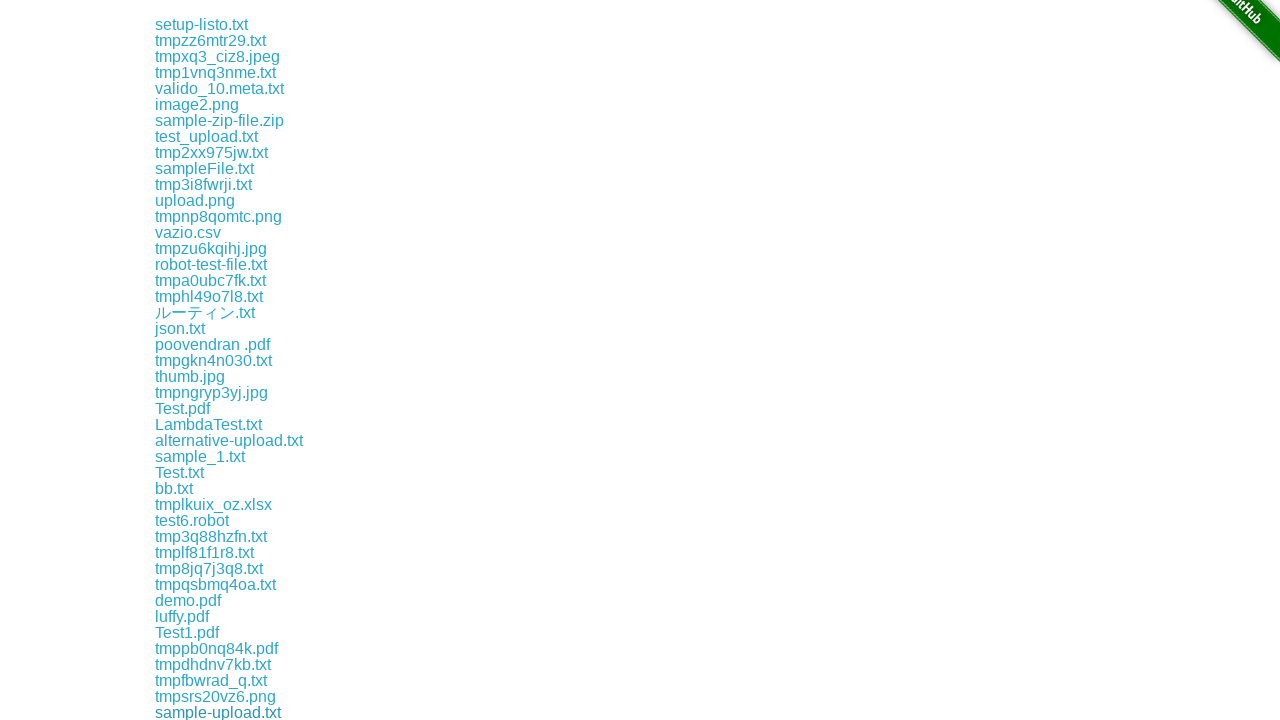

Clicked a download link to trigger file download at (212, 712) on a[href*="download"] >> nth=44
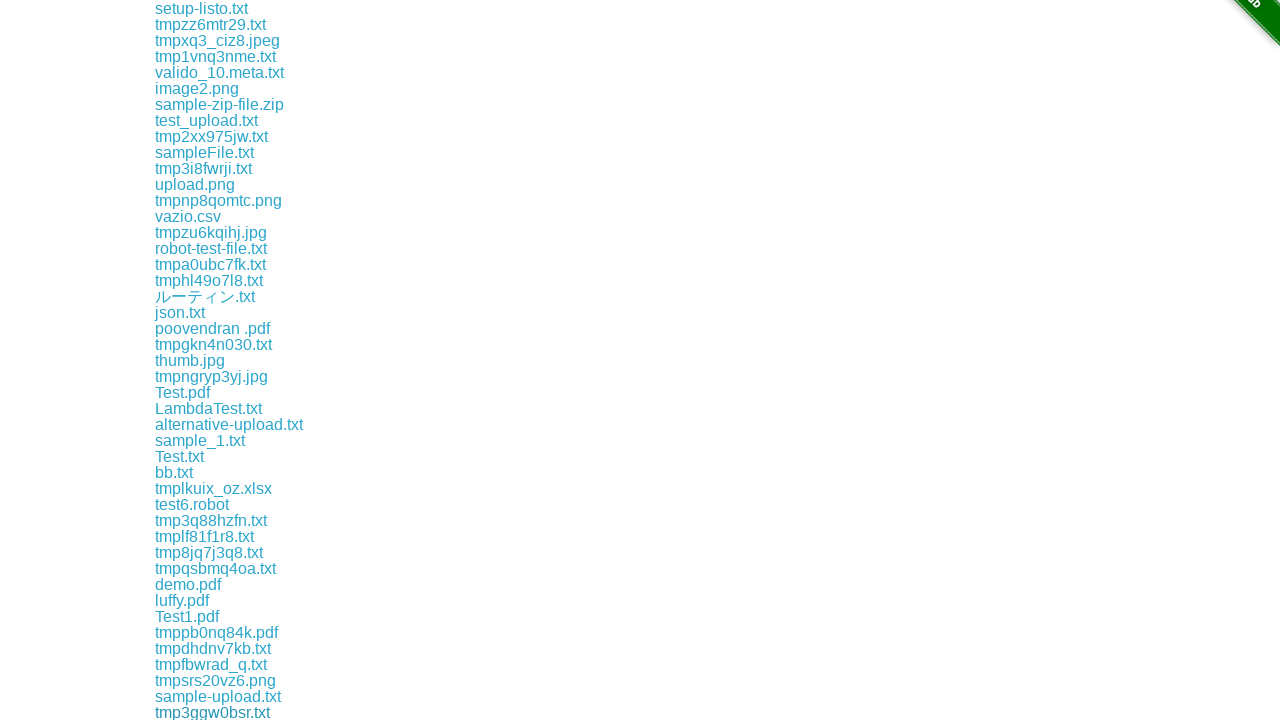

Clicked a download link to trigger file download at (198, 712) on a[href*="download"] >> nth=45
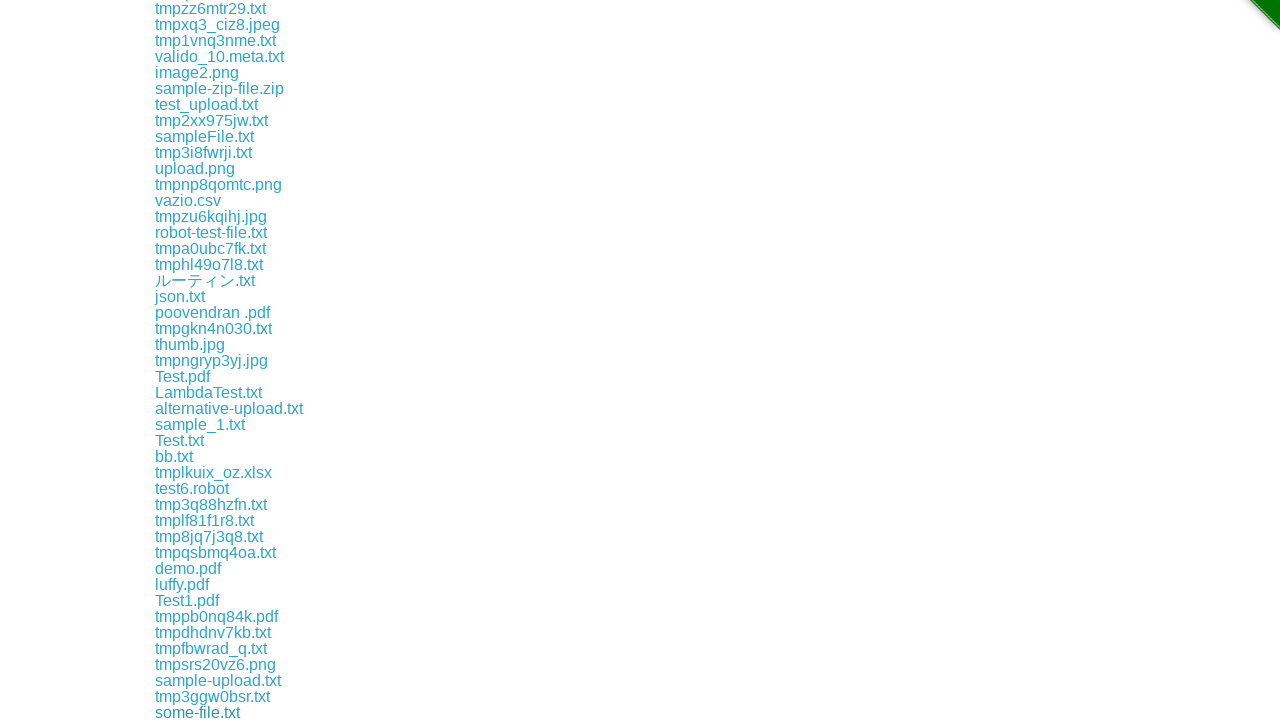

Clicked a download link to trigger file download at (210, 712) on a[href*="download"] >> nth=46
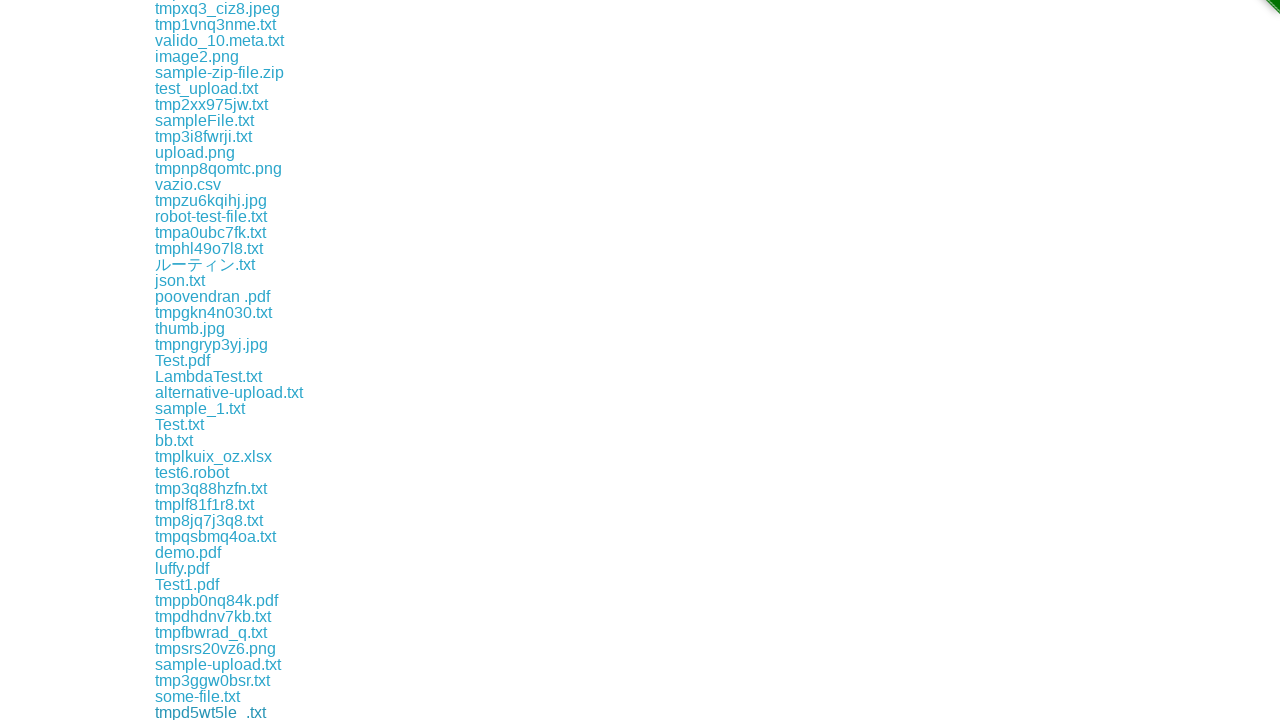

Clicked a download link to trigger file download at (209, 712) on a[href*="download"] >> nth=47
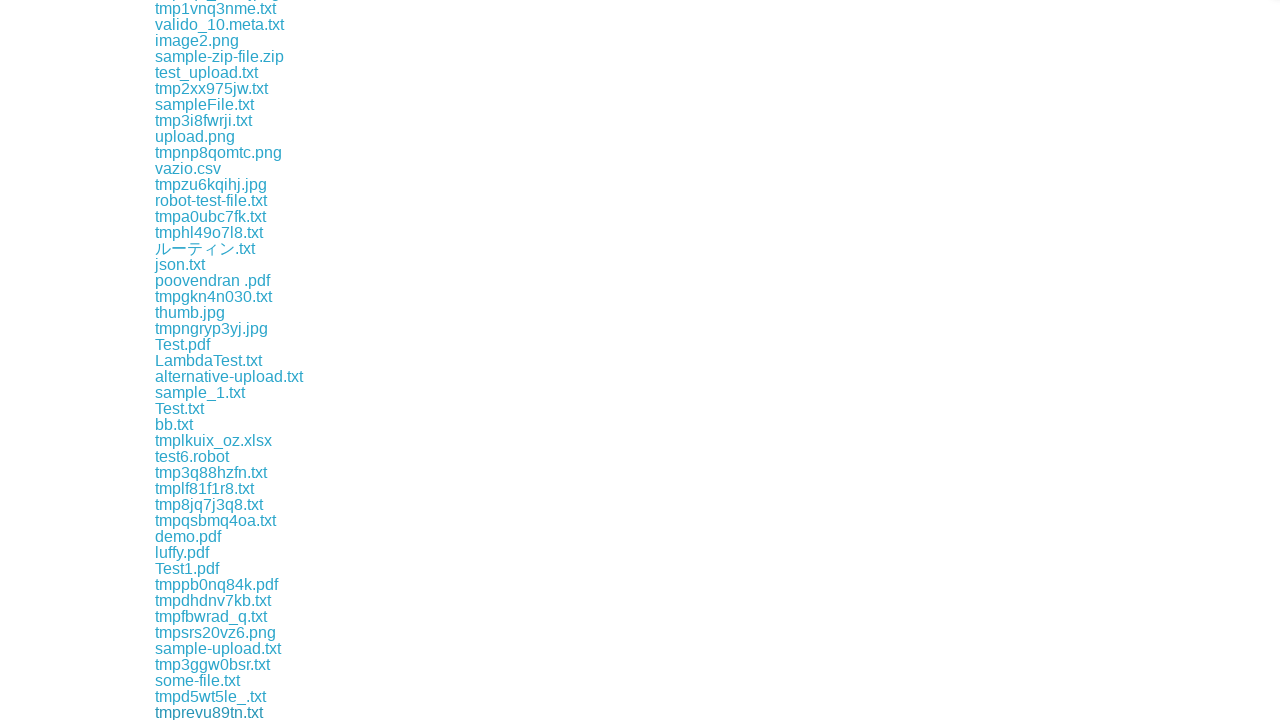

Clicked a download link to trigger file download at (214, 712) on a[href*="download"] >> nth=48
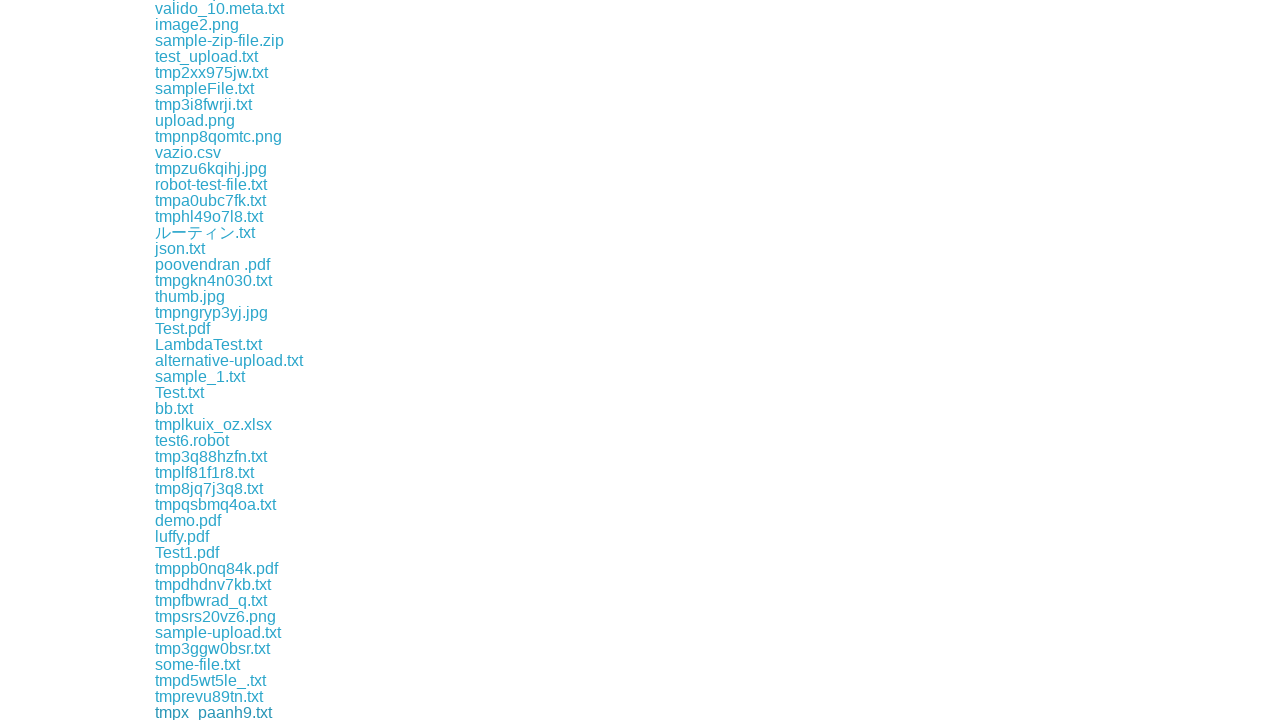

Clicked a download link to trigger file download at (202, 712) on a[href*="download"] >> nth=49
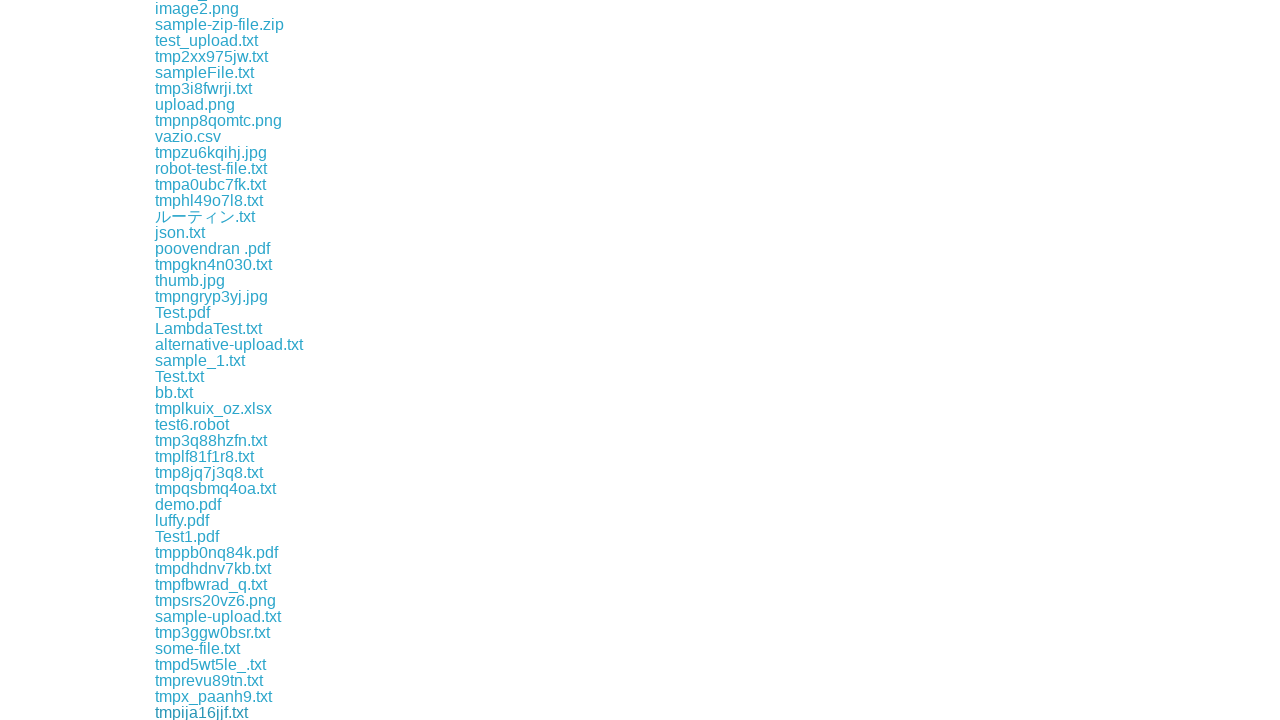

Clicked a download link to trigger file download at (194, 712) on a[href*="download"] >> nth=50
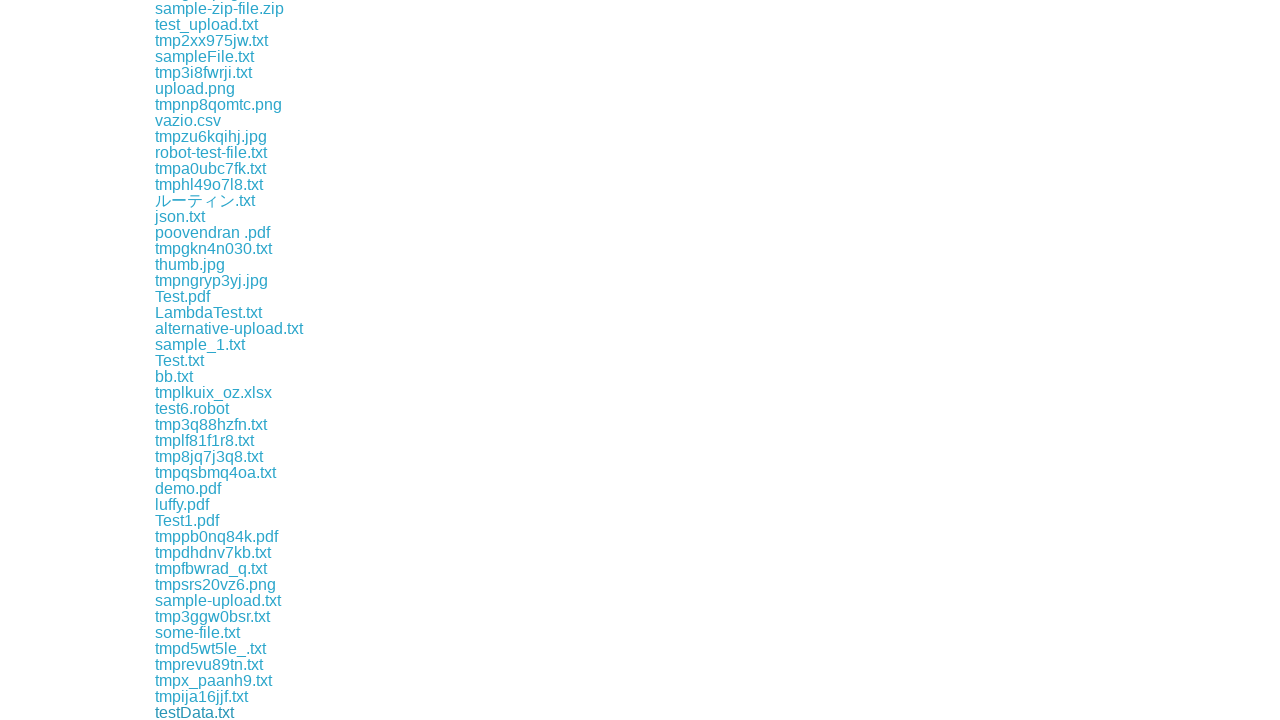

Clicked a download link to trigger file download at (178, 712) on a[href*="download"] >> nth=51
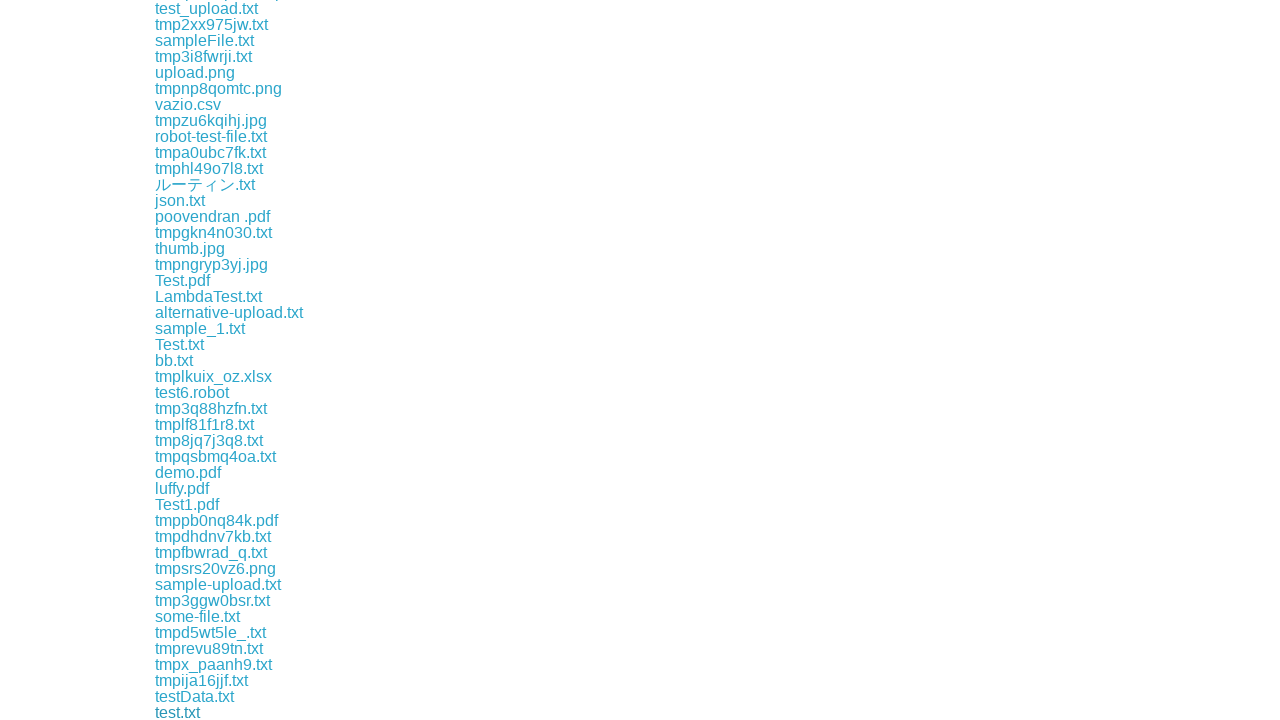

Clicked a download link to trigger file download at (214, 712) on a[href*="download"] >> nth=52
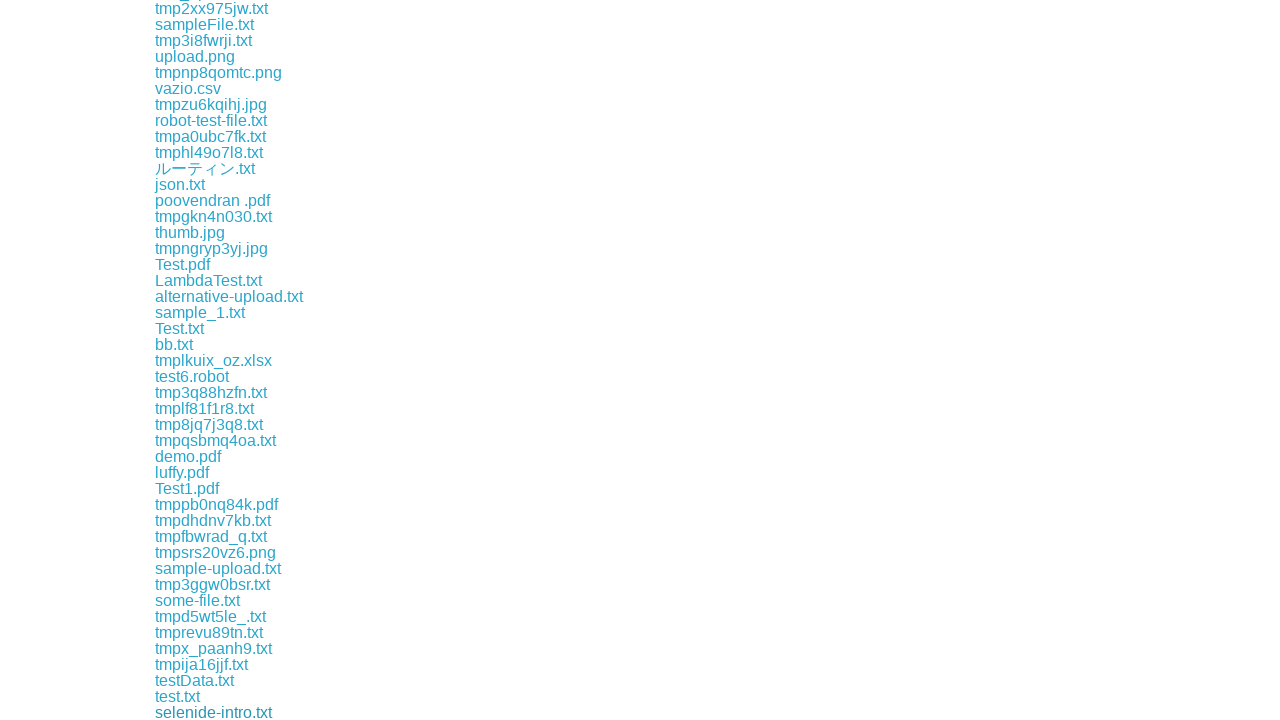

Clicked a download link to trigger file download at (235, 712) on a[href*="download"] >> nth=53
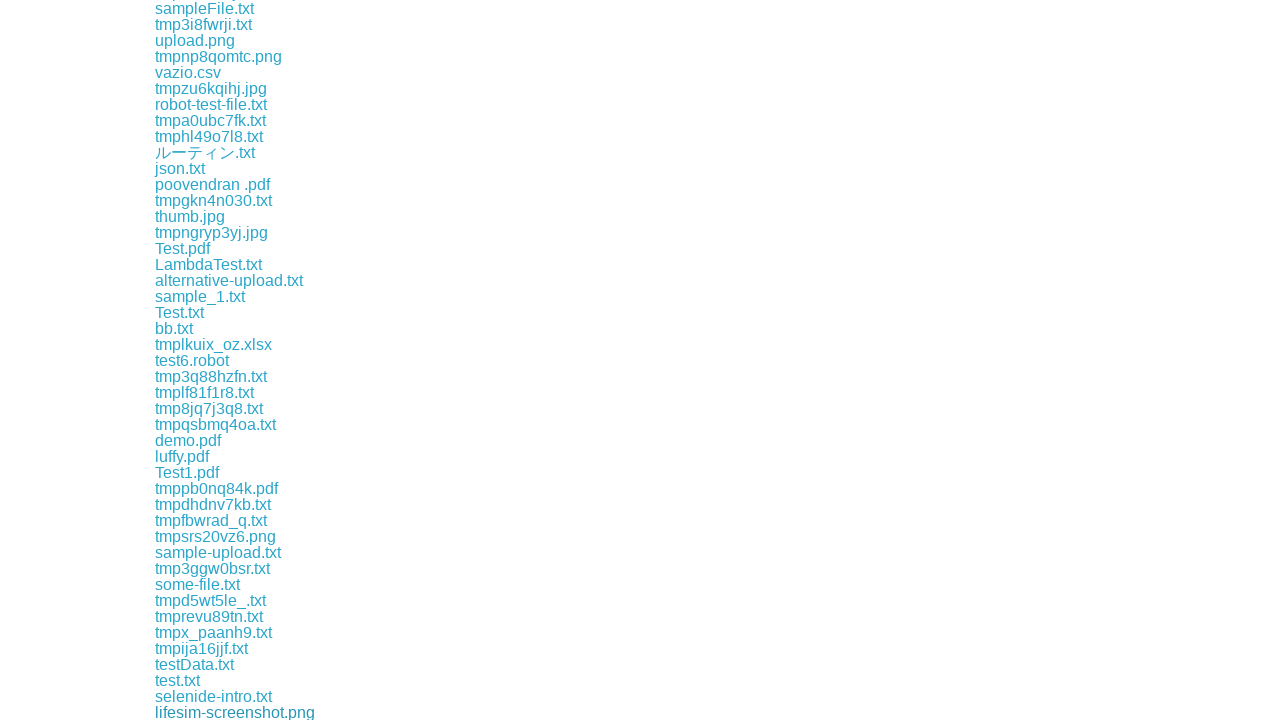

Clicked a download link to trigger file download at (182, 712) on a[href*="download"] >> nth=54
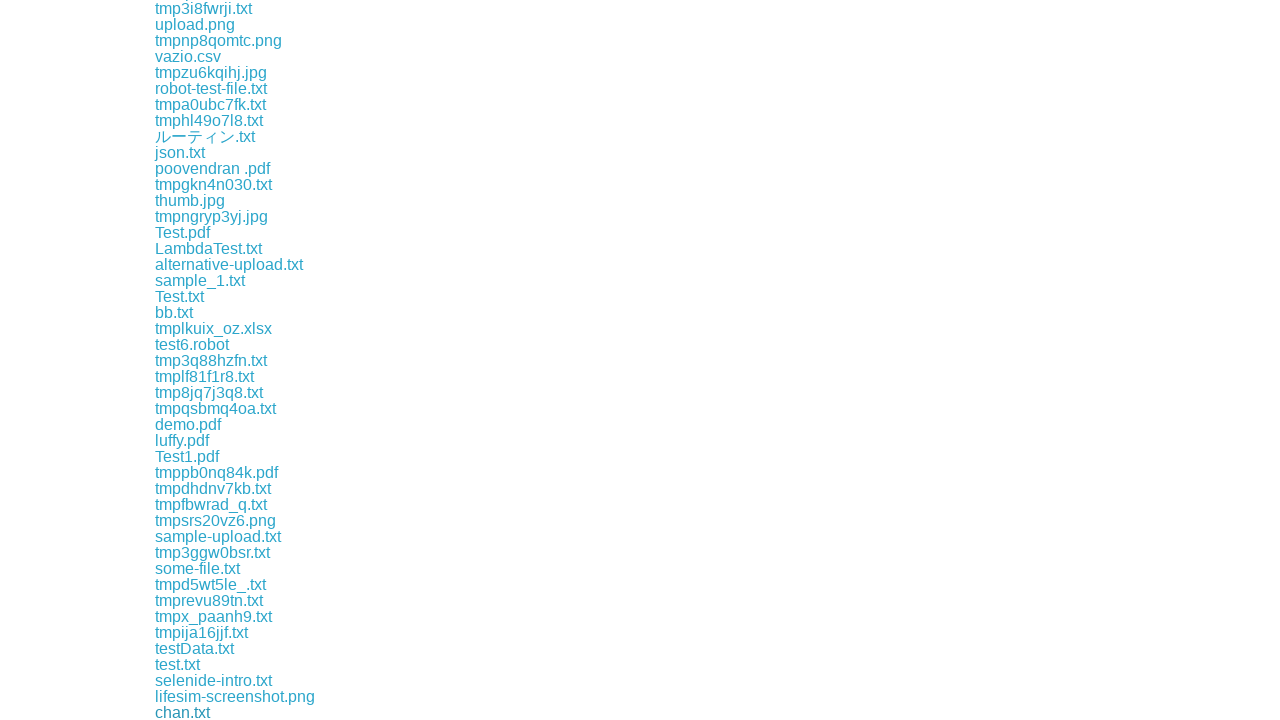

Clicked a download link to trigger file download at (192, 712) on a[href*="download"] >> nth=55
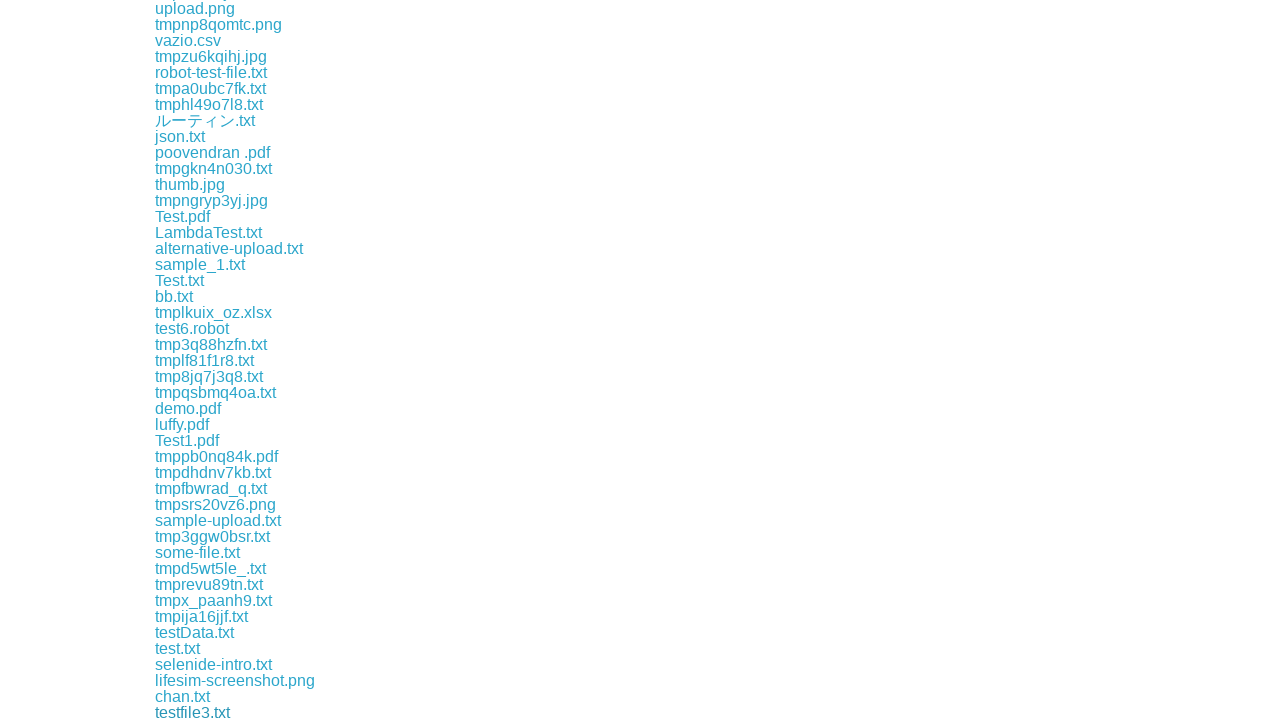

Clicked a download link to trigger file download at (214, 712) on a[href*="download"] >> nth=56
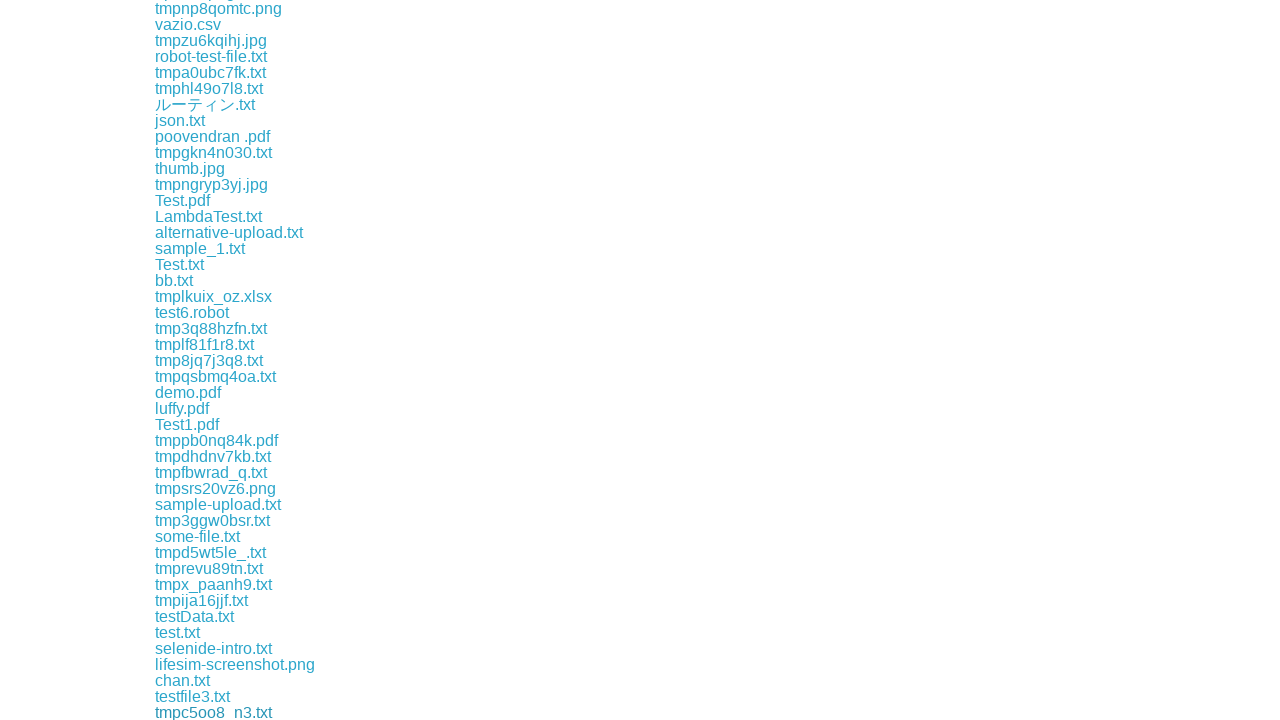

Clicked a download link to trigger file download at (204, 712) on a[href*="download"] >> nth=57
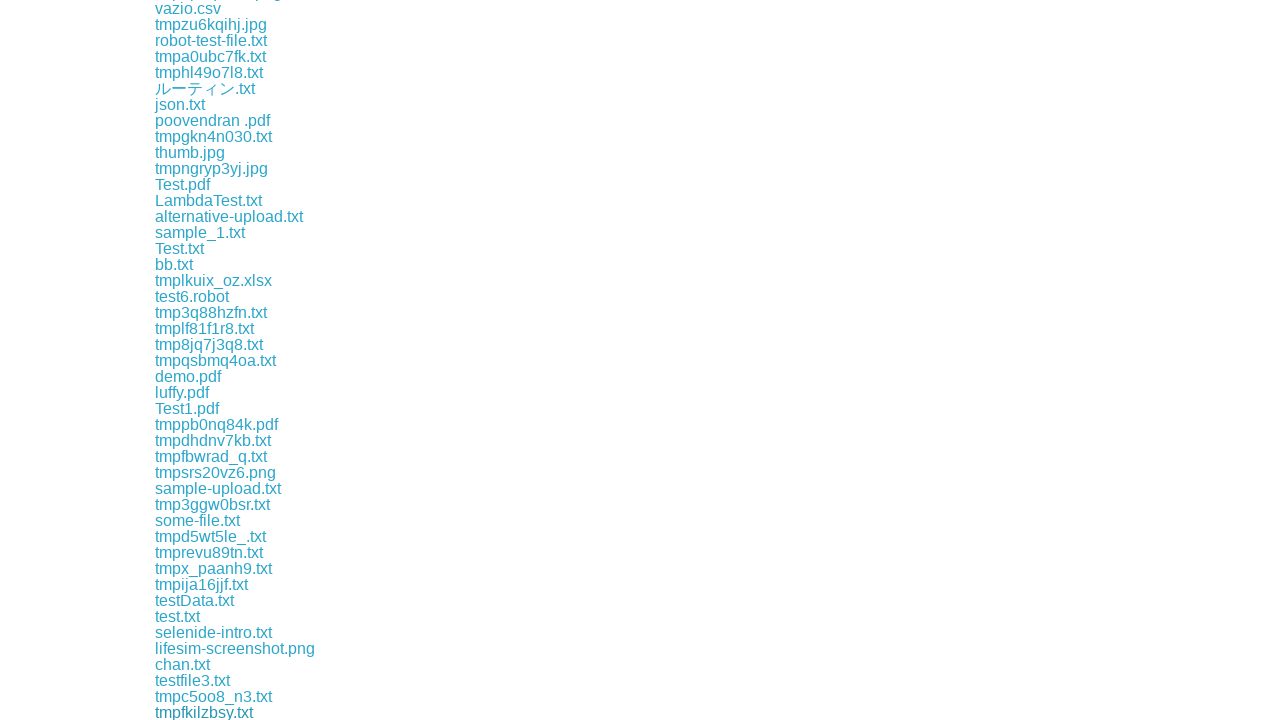

Clicked a download link to trigger file download at (206, 712) on a[href*="download"] >> nth=58
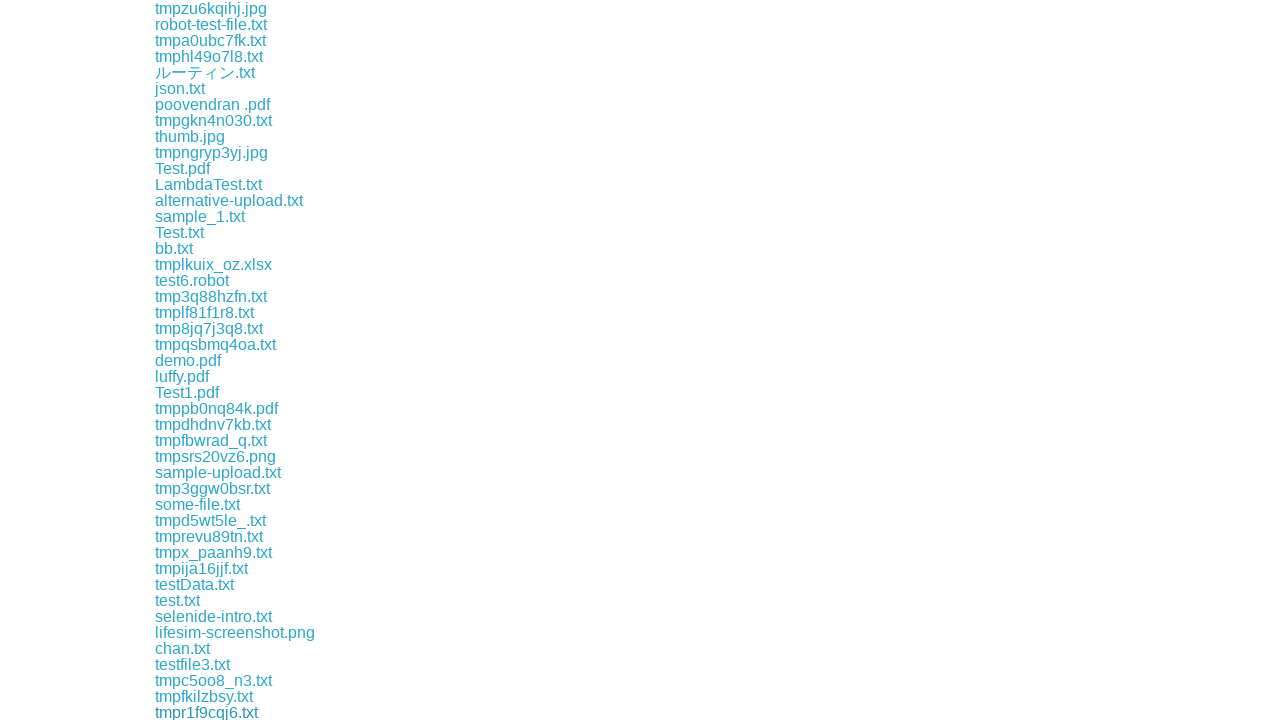

Clicked a download link to trigger file download at (234, 712) on a[href*="download"] >> nth=59
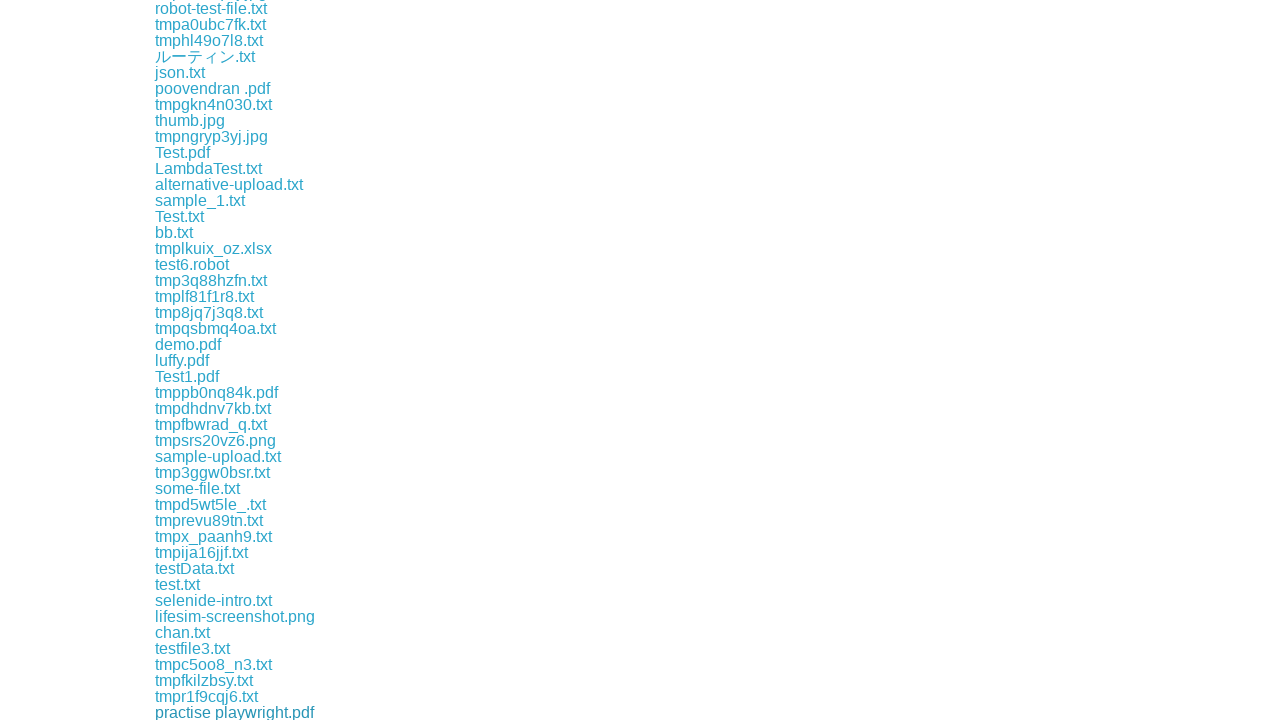

Clicked a download link to trigger file download at (215, 712) on a[href*="download"] >> nth=60
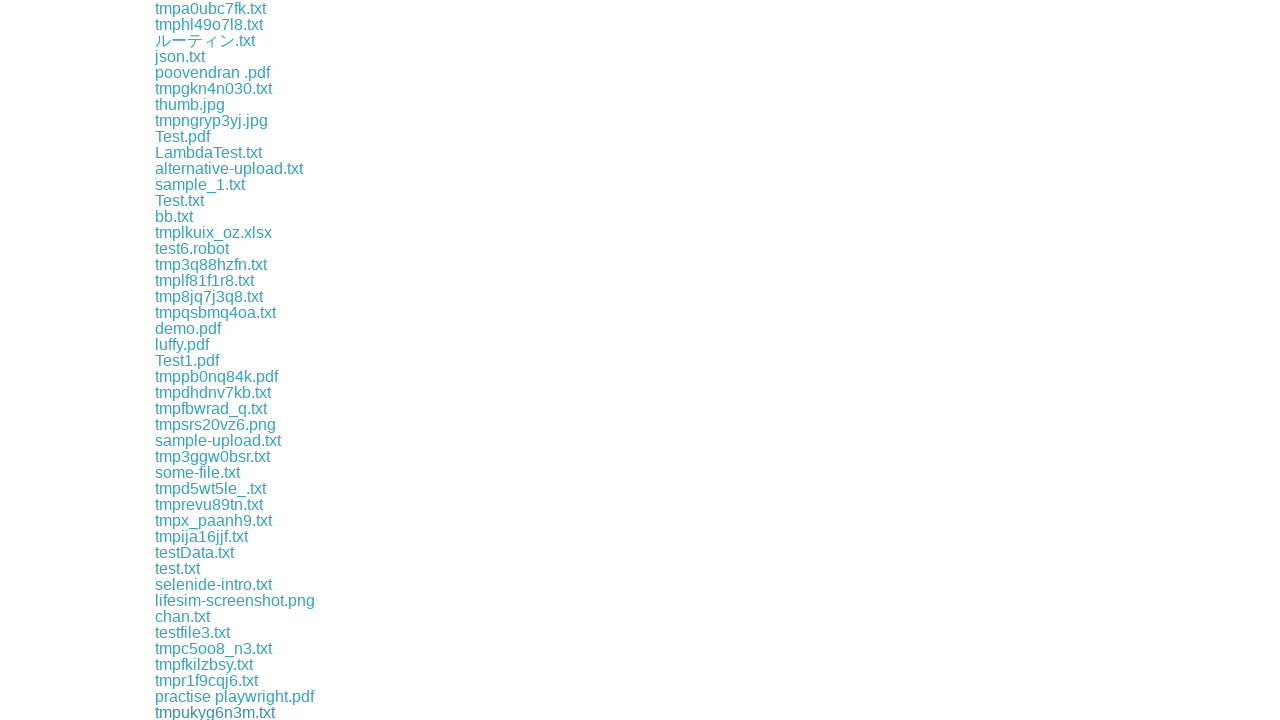

Clicked a download link to trigger file download at (208, 712) on a[href*="download"] >> nth=61
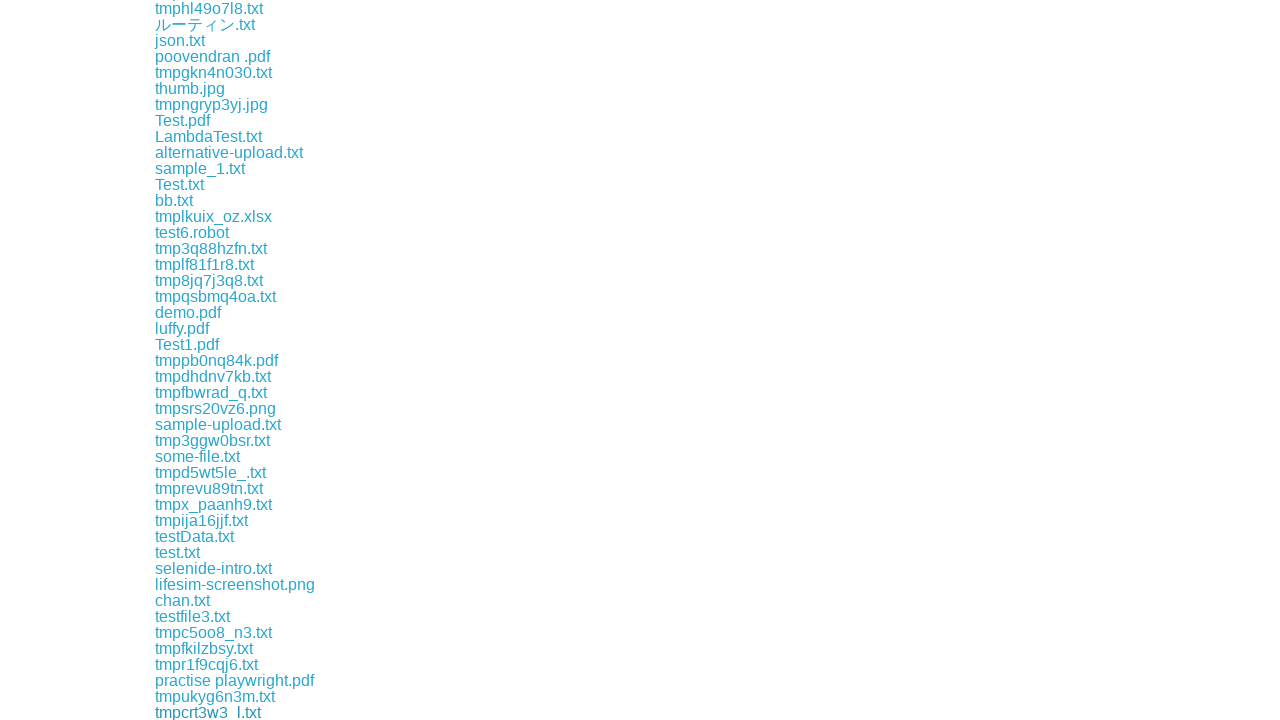

Clicked a download link to trigger file download at (217, 712) on a[href*="download"] >> nth=62
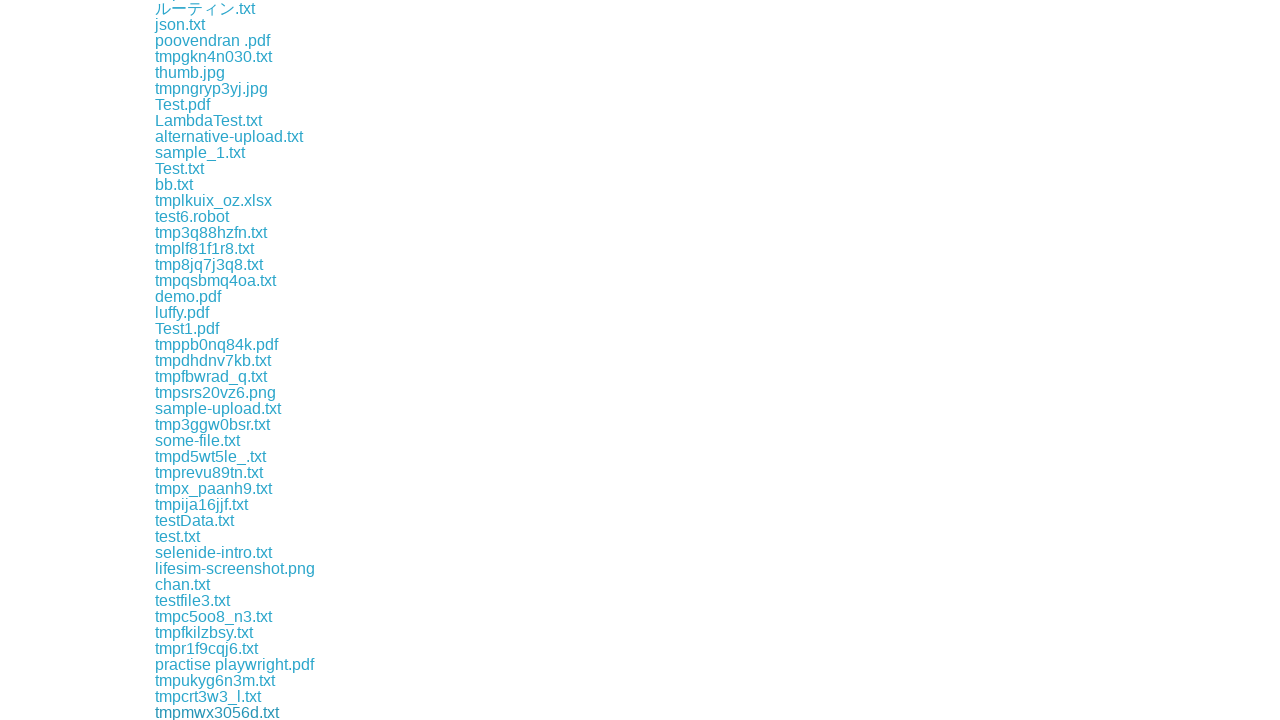

Clicked a download link to trigger file download at (218, 712) on a[href*="download"] >> nth=63
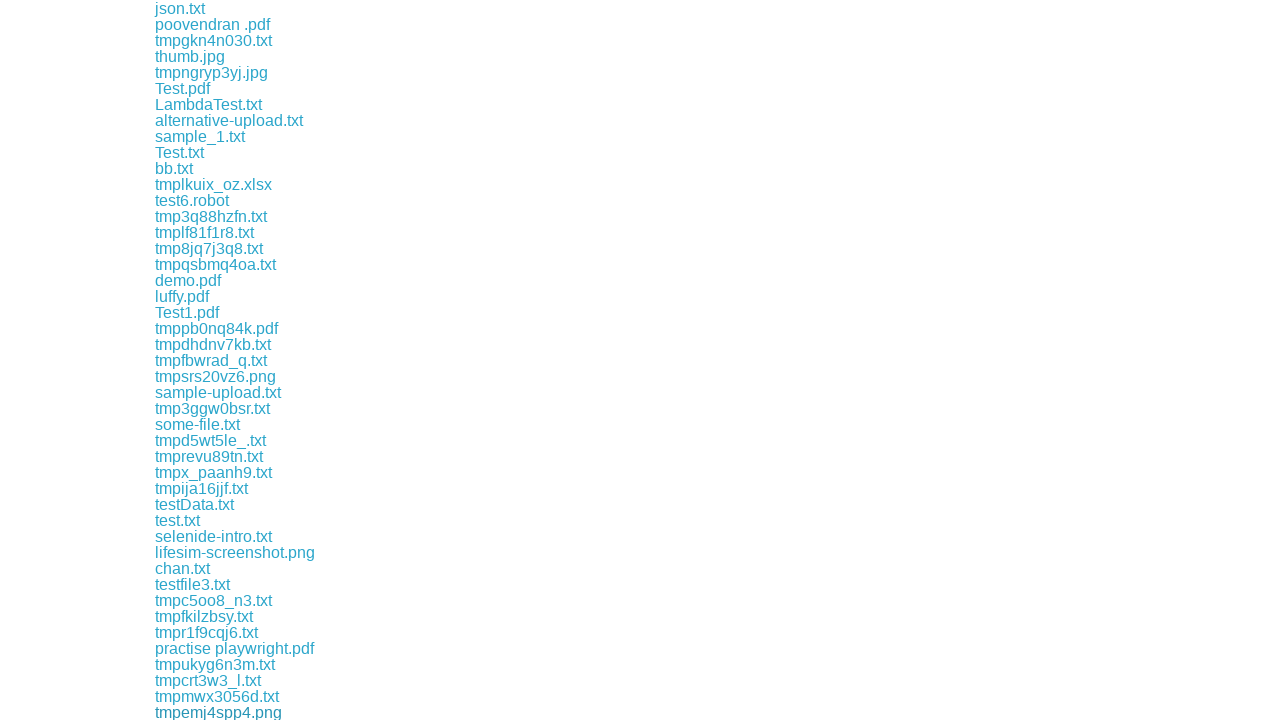

Clicked a download link to trigger file download at (212, 712) on a[href*="download"] >> nth=64
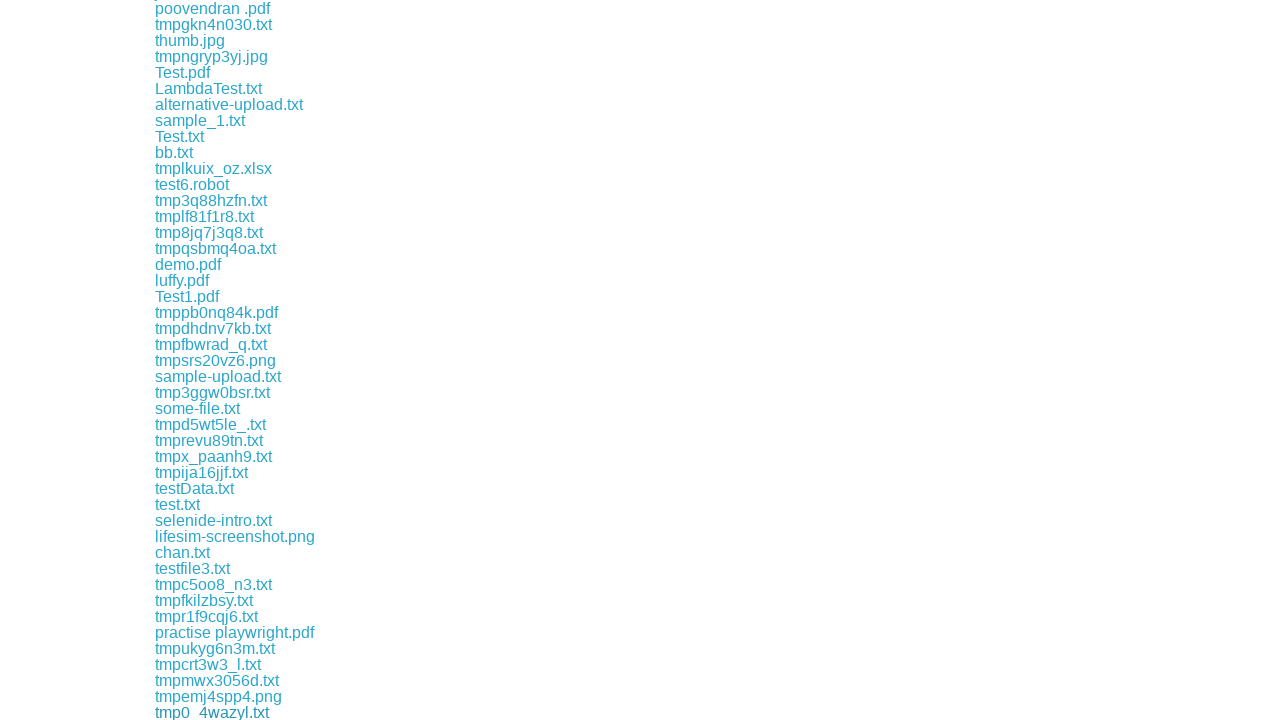

Clicked a download link to trigger file download at (209, 712) on a[href*="download"] >> nth=65
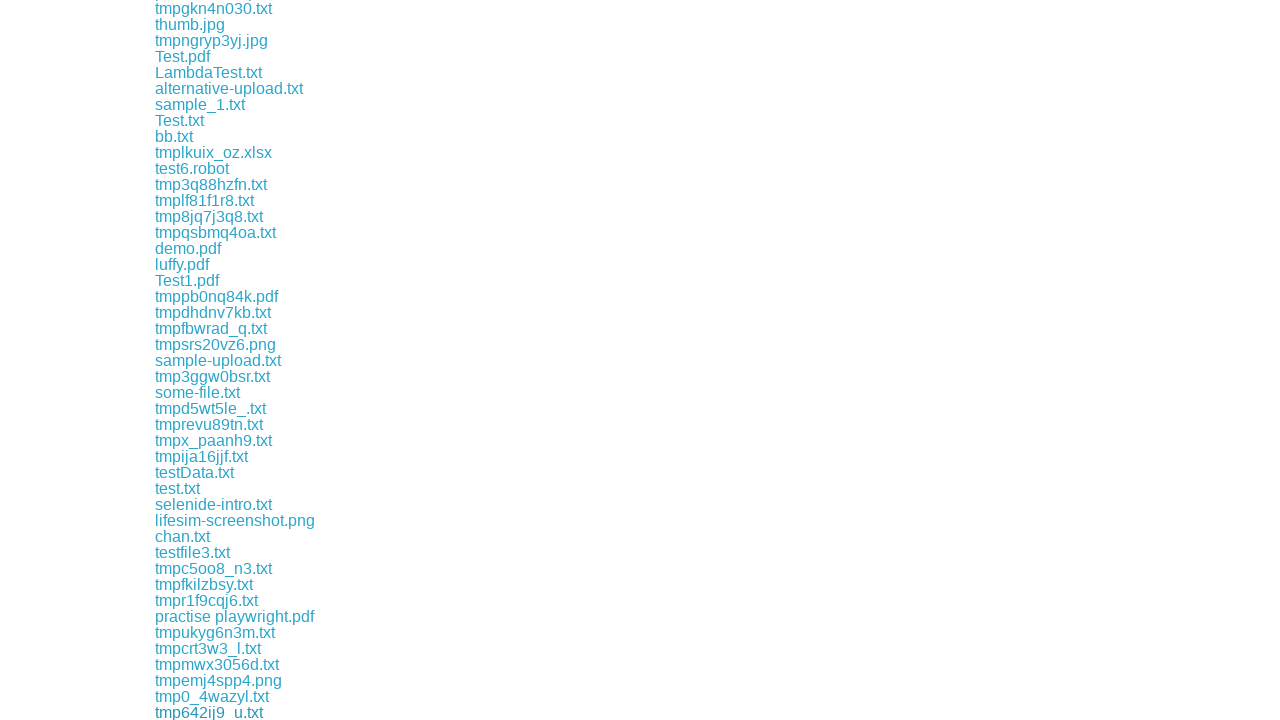

Clicked a download link to trigger file download at (214, 712) on a[href*="download"] >> nth=66
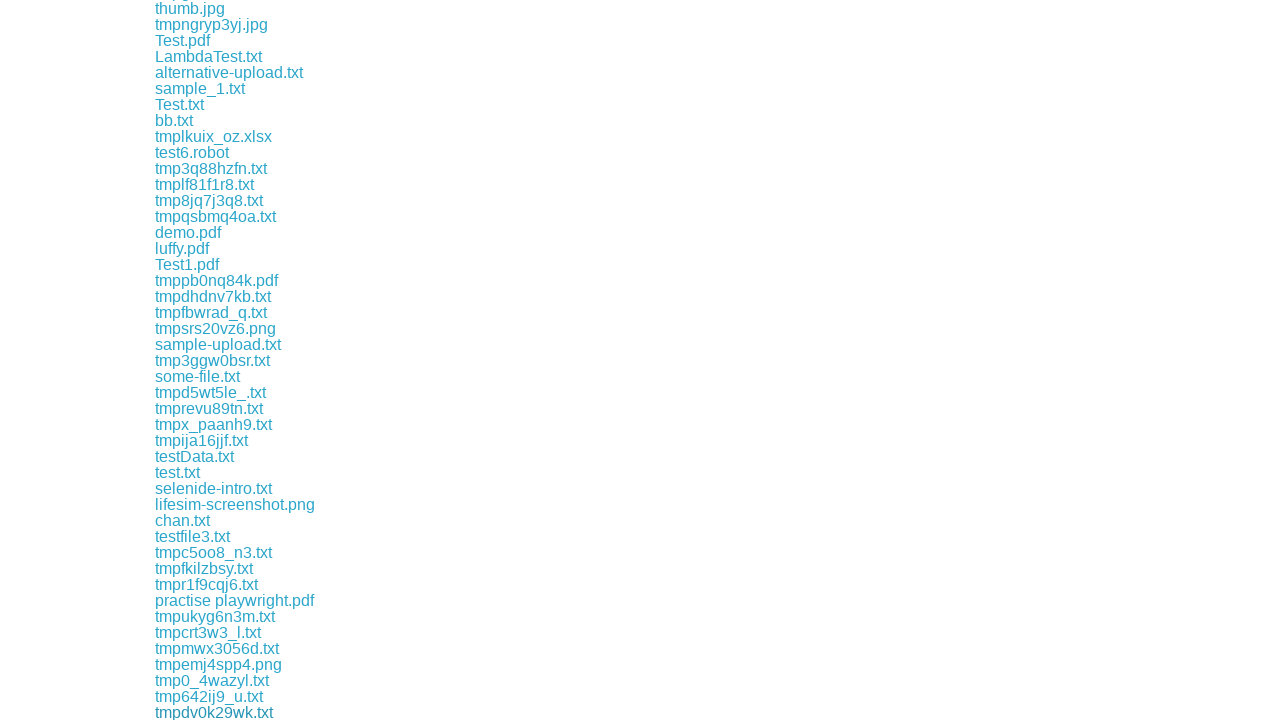

Clicked a download link to trigger file download at (208, 712) on a[href*="download"] >> nth=67
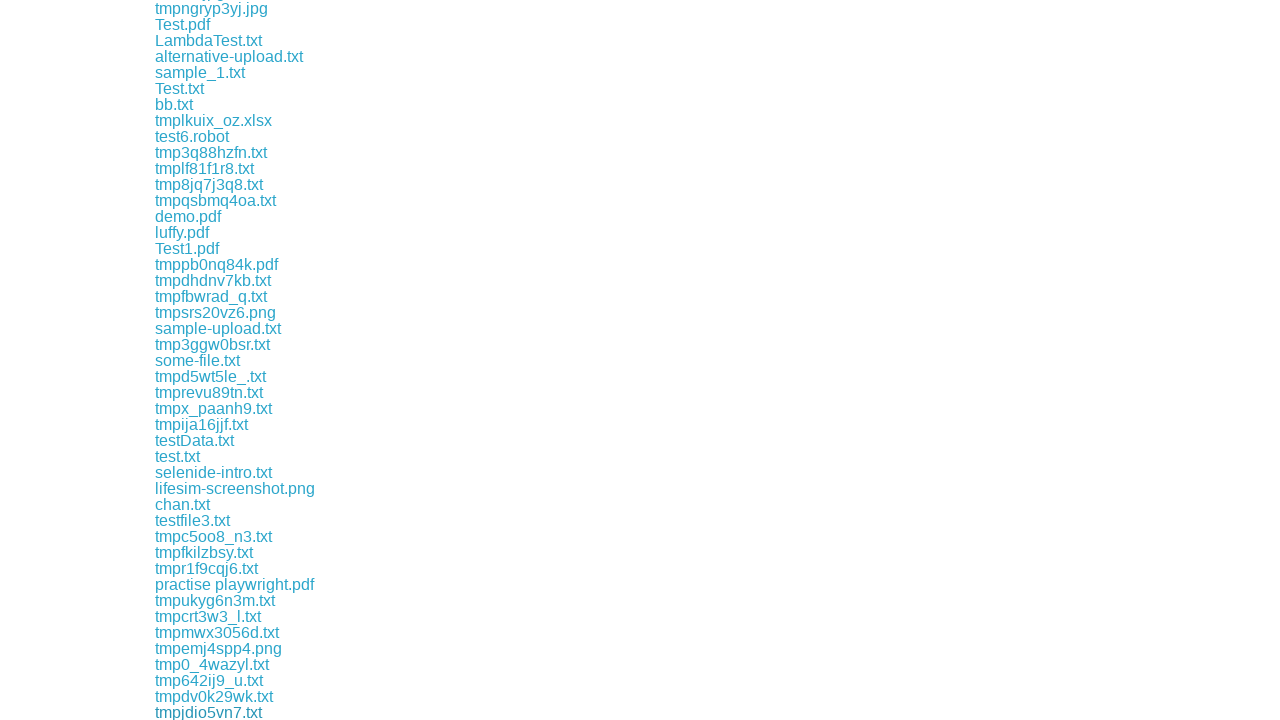

Clicked a download link to trigger file download at (216, 712) on a[href*="download"] >> nth=68
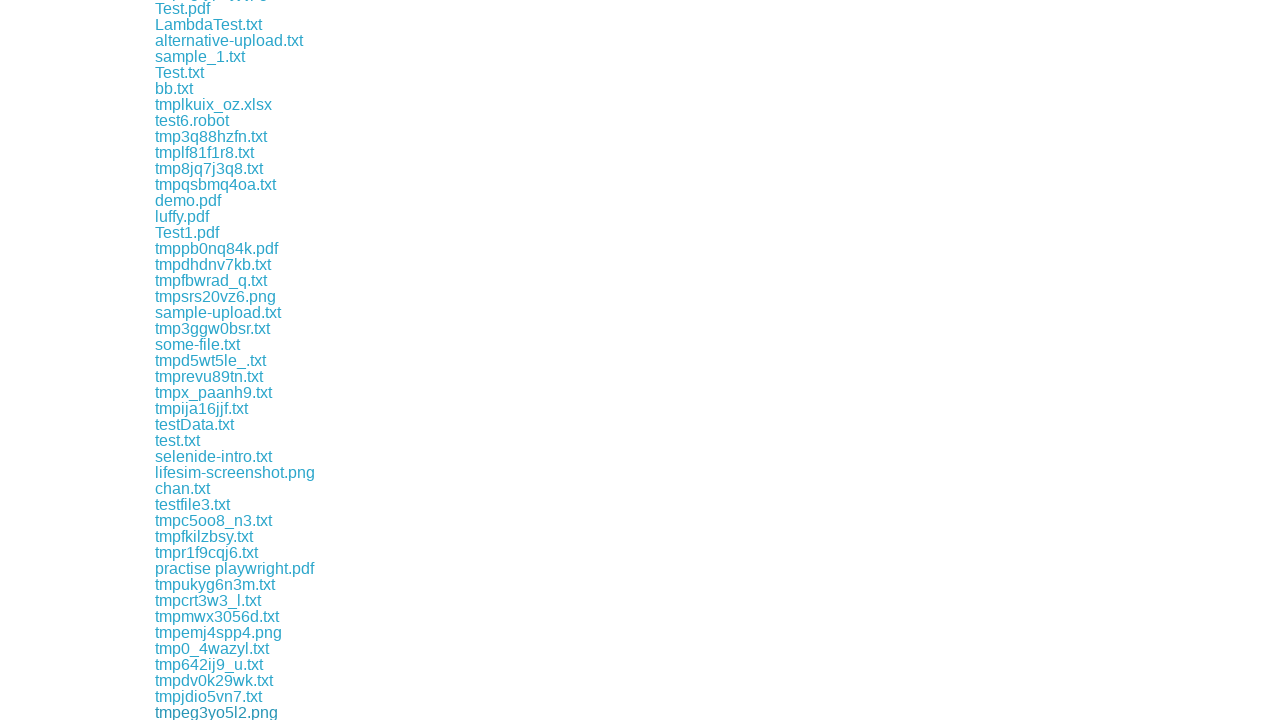

Clicked a download link to trigger file download at (238, 712) on a[href*="download"] >> nth=69
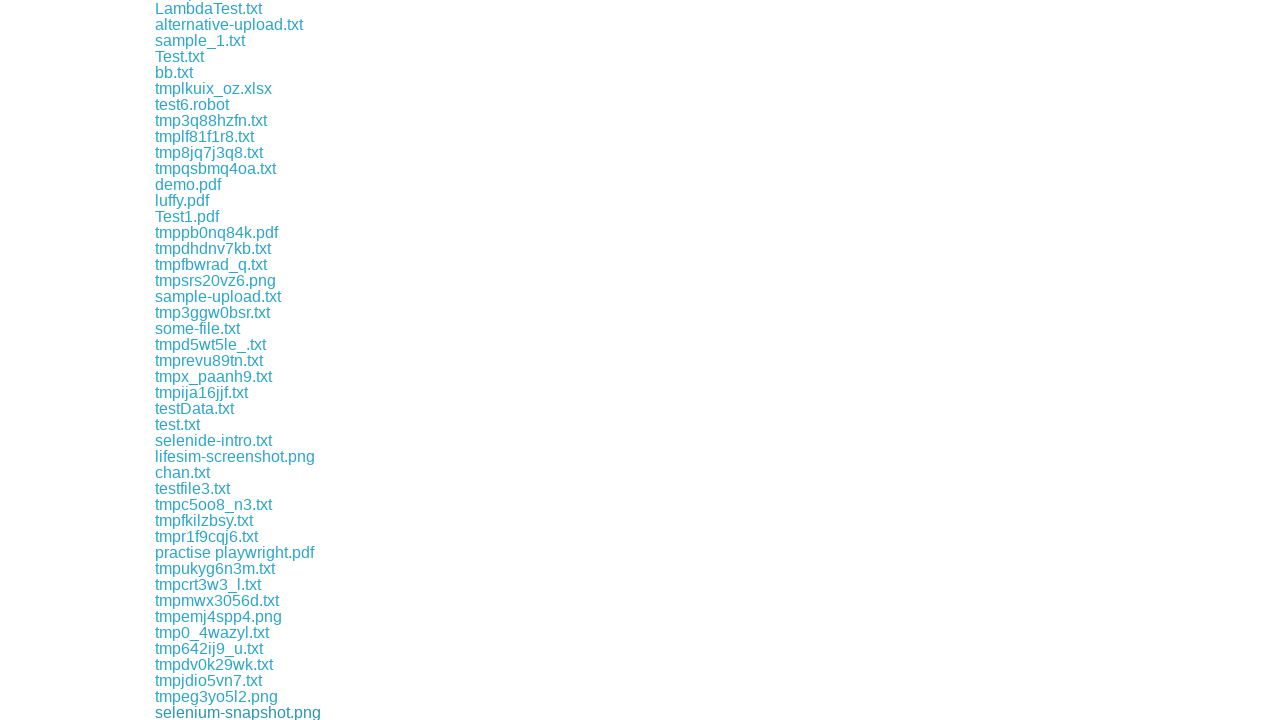

Clicked a download link to trigger file download at (250, 712) on a[href*="download"] >> nth=70
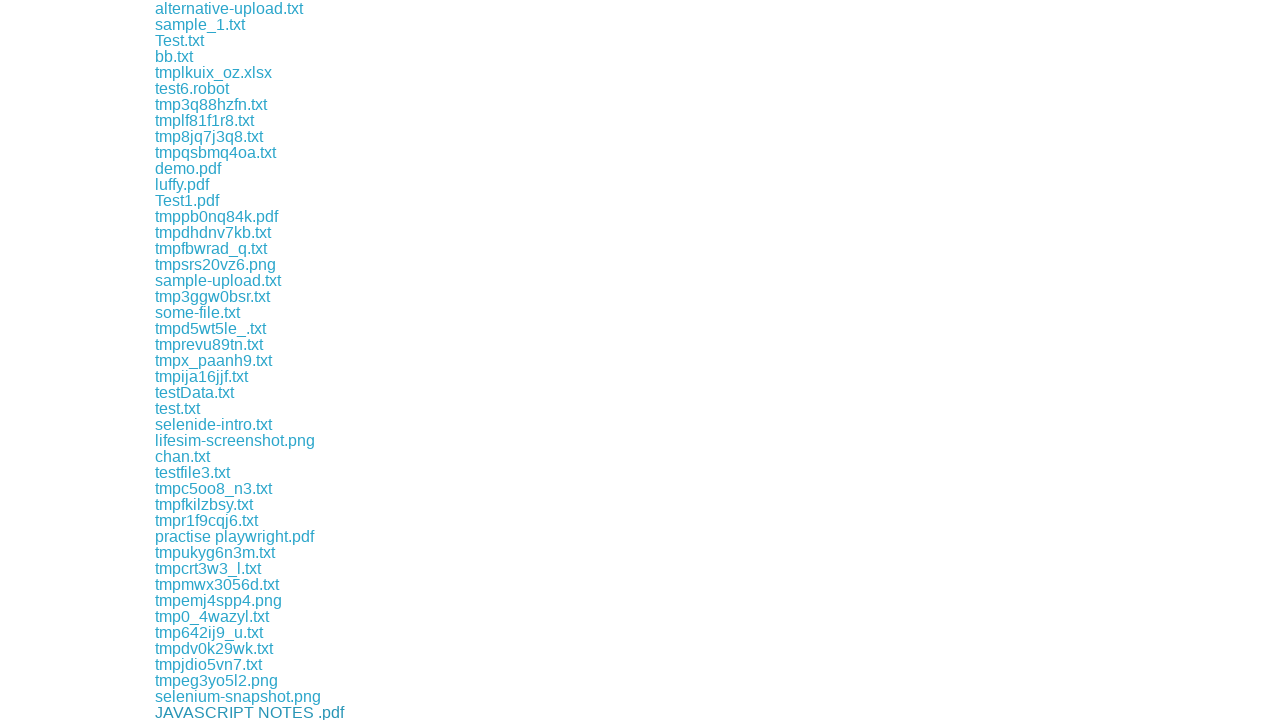

Clicked a download link to trigger file download at (228, 712) on a[href*="download"] >> nth=71
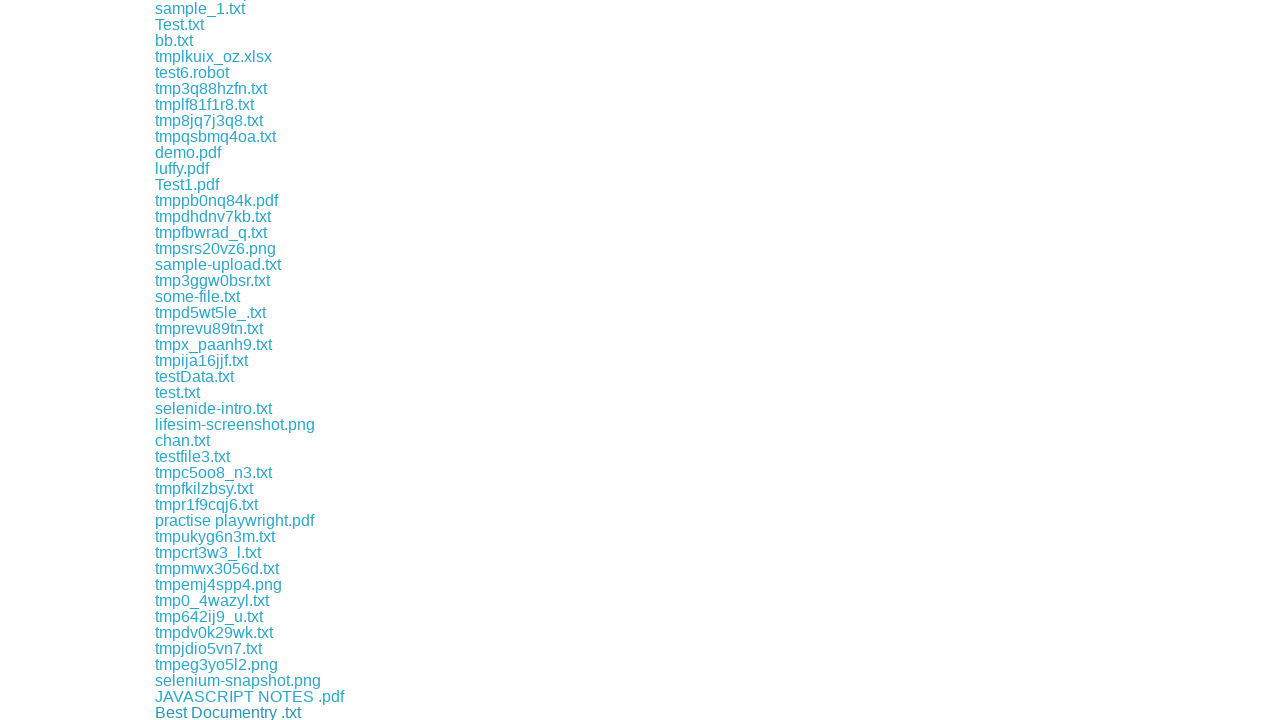

Clicked a download link to trigger file download at (210, 712) on a[href*="download"] >> nth=72
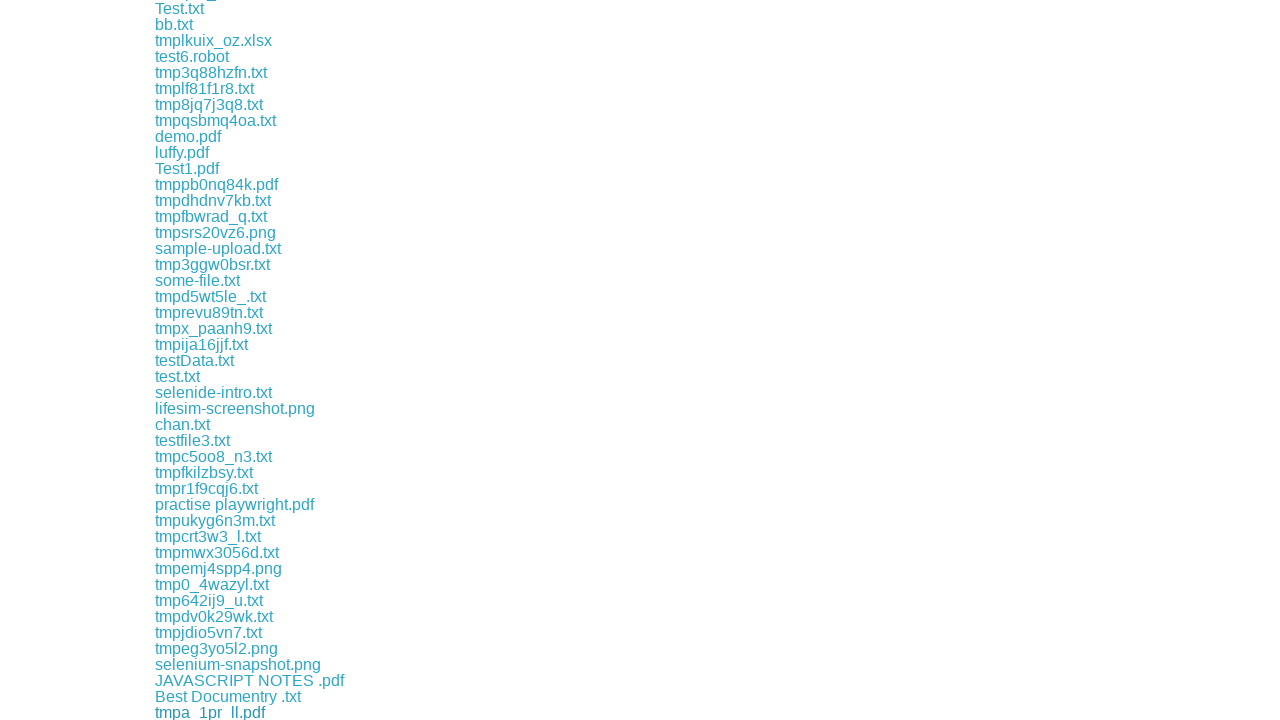

Clicked a download link to trigger file download at (220, 712) on a[href*="download"] >> nth=73
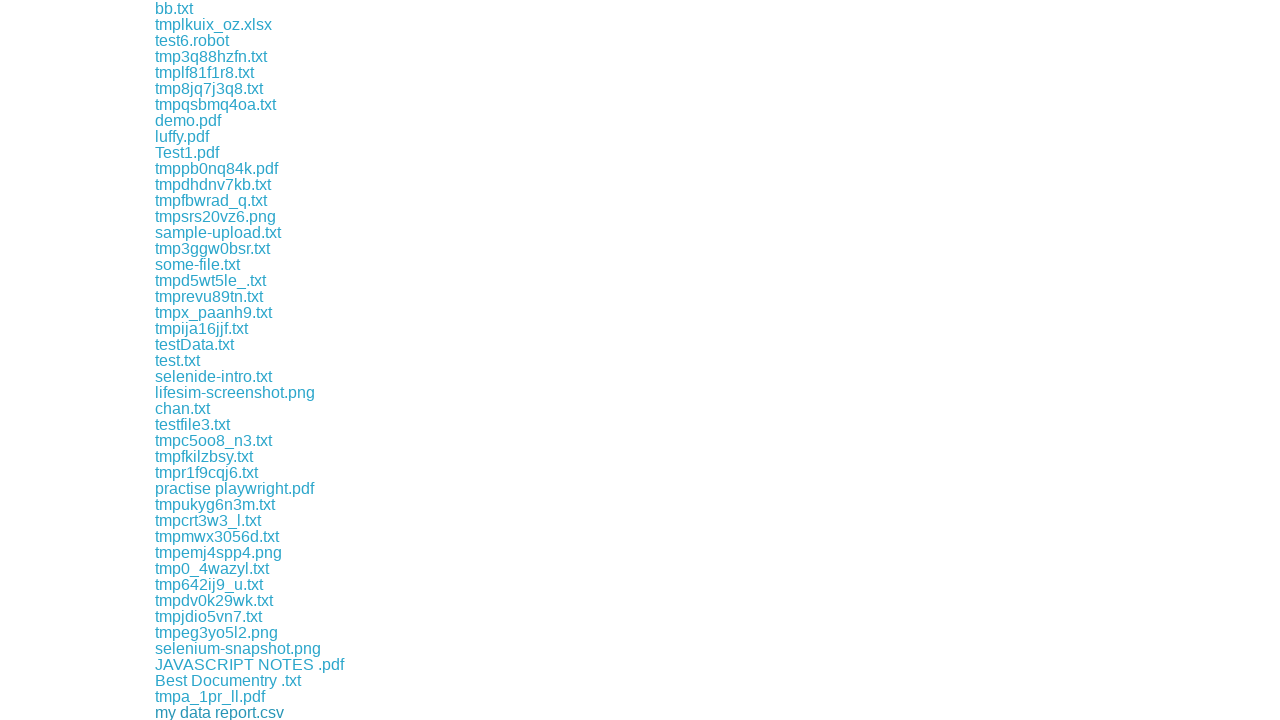

Clicked a download link to trigger file download at (210, 712) on a[href*="download"] >> nth=74
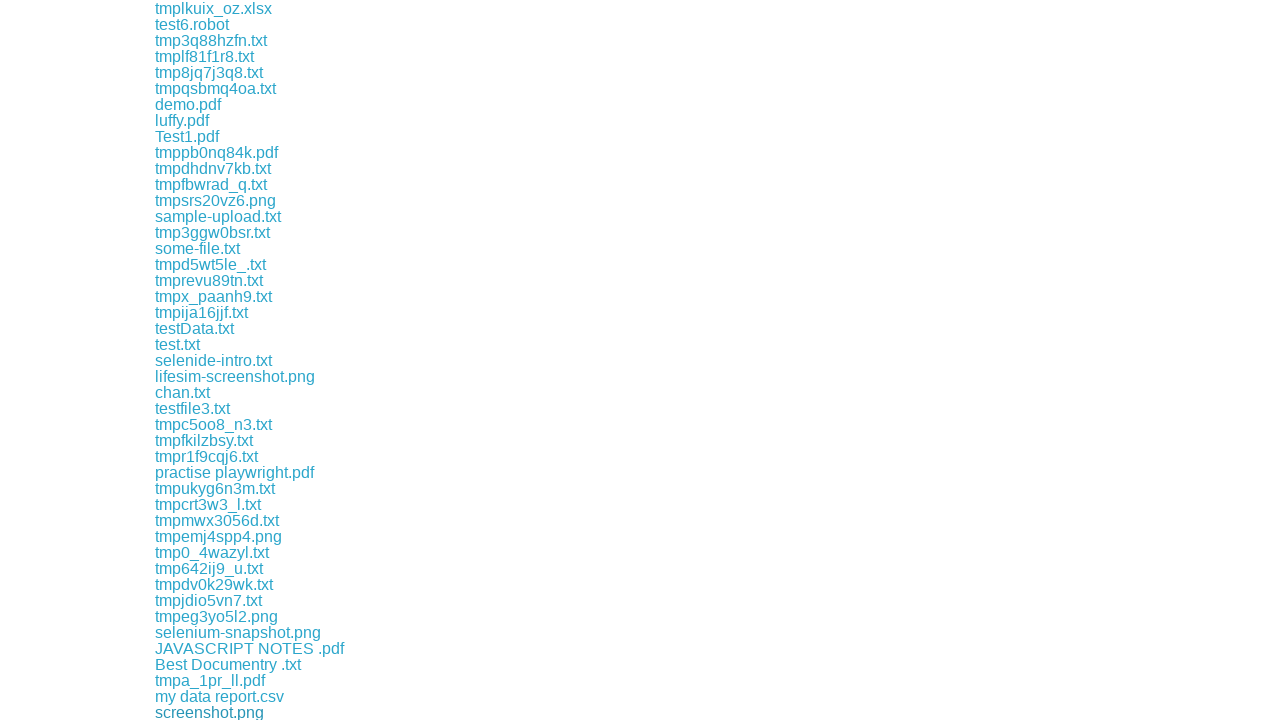

Clicked a download link to trigger file download at (203, 712) on a[href*="download"] >> nth=75
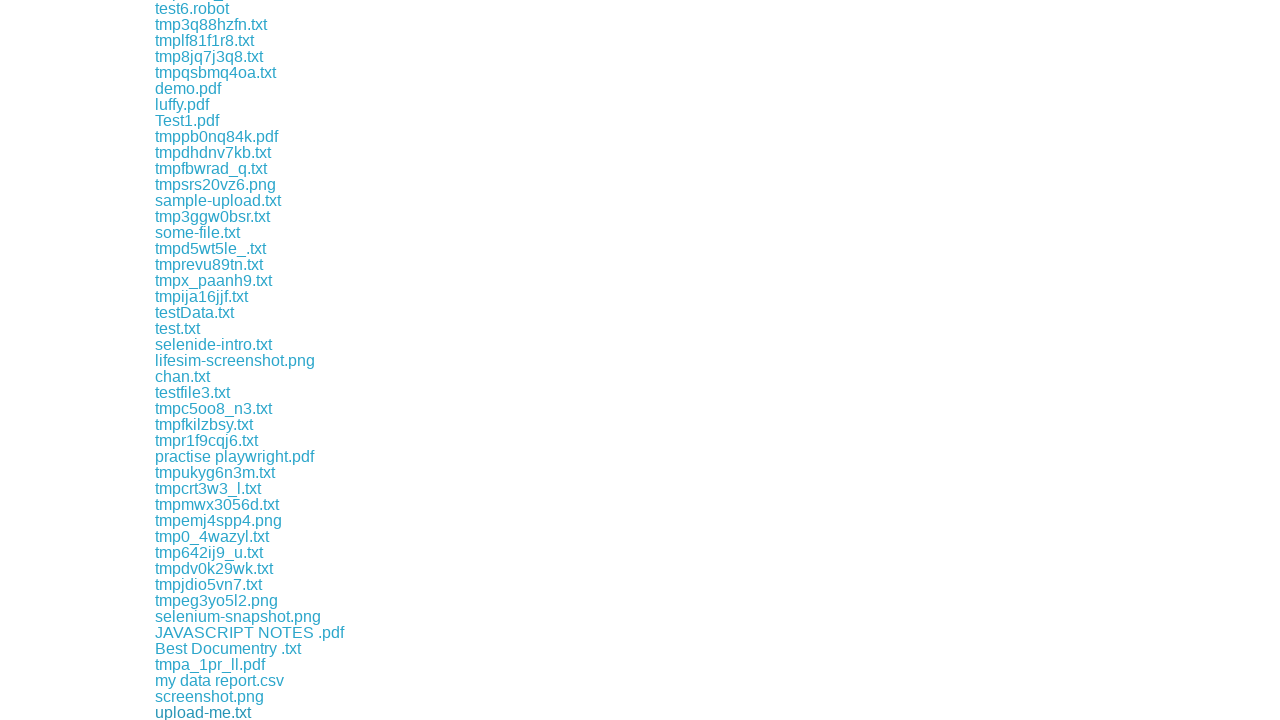

Clicked a download link to trigger file download at (212, 712) on a[href*="download"] >> nth=76
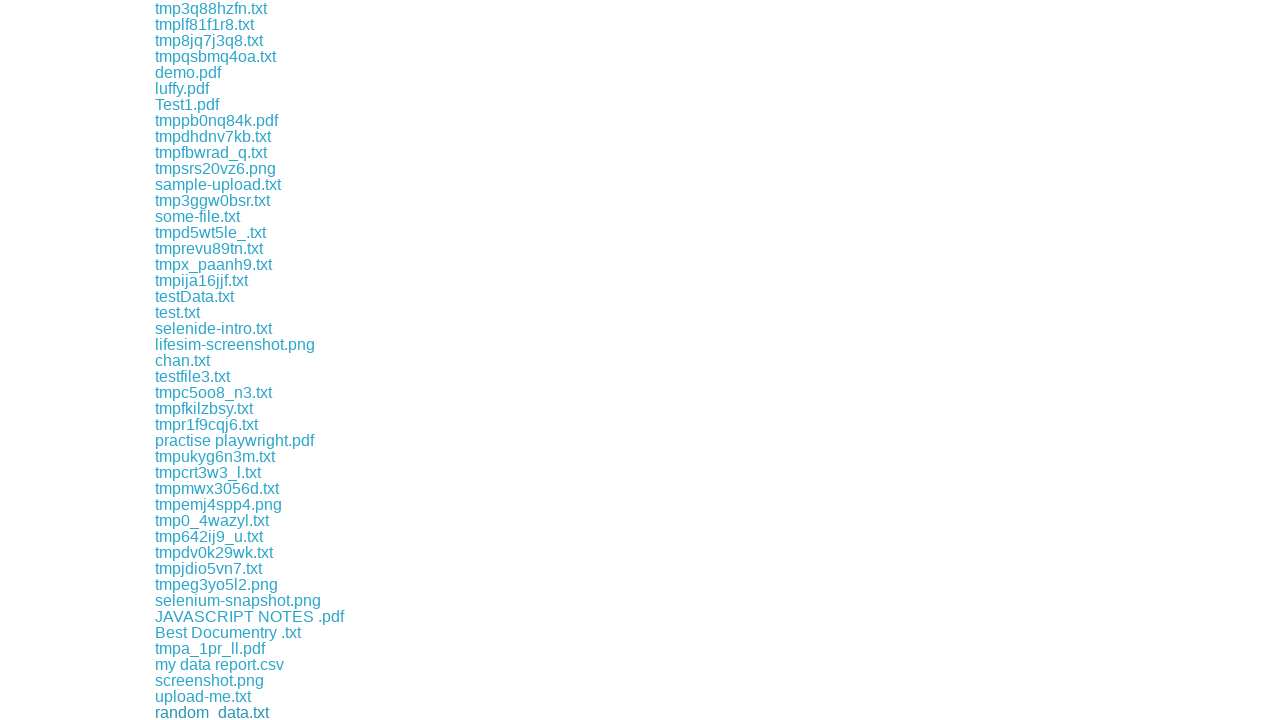

Clicked a download link to trigger file download at (204, 712) on a[href*="download"] >> nth=77
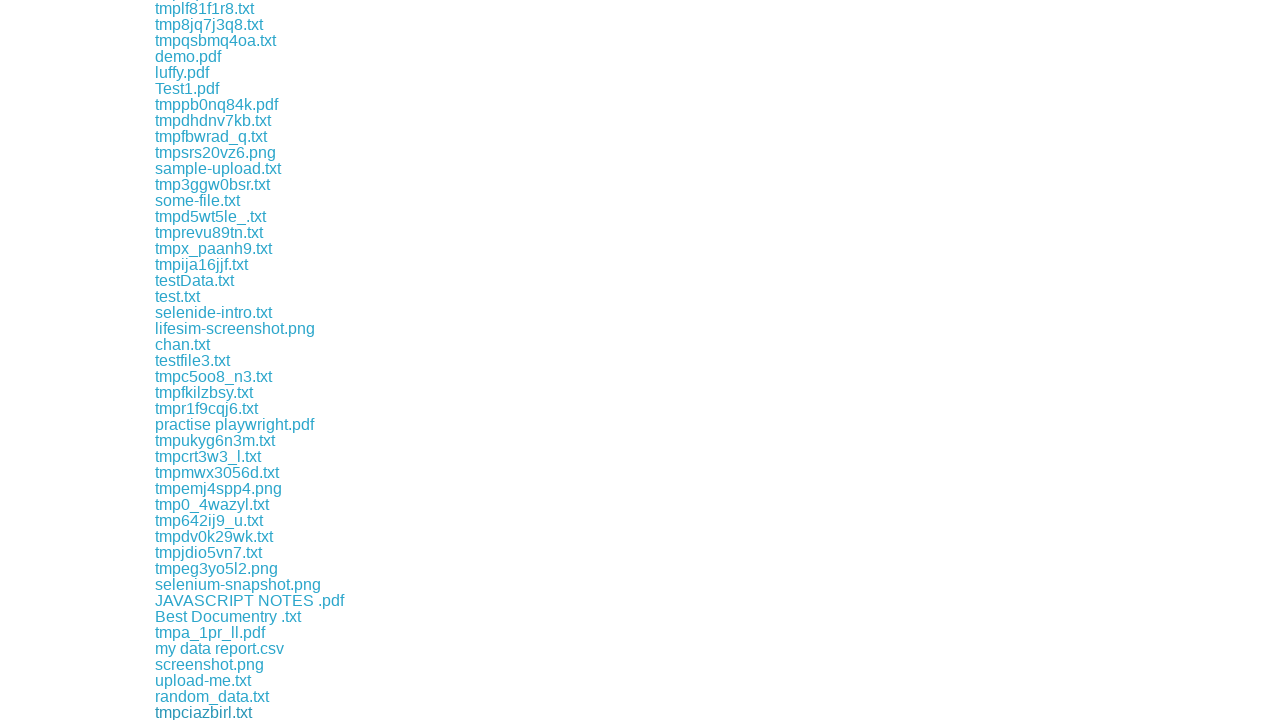

Clicked a download link to trigger file download at (216, 712) on a[href*="download"] >> nth=78
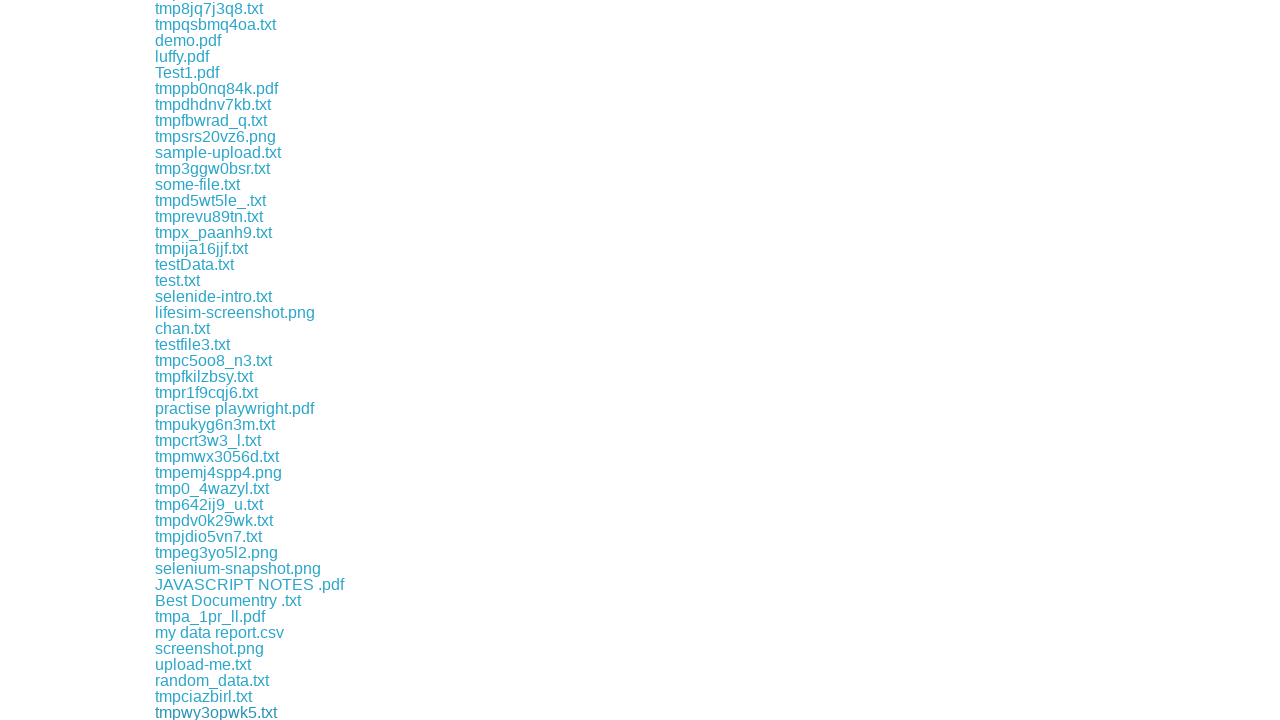

Clicked a download link to trigger file download at (226, 712) on a[href*="download"] >> nth=79
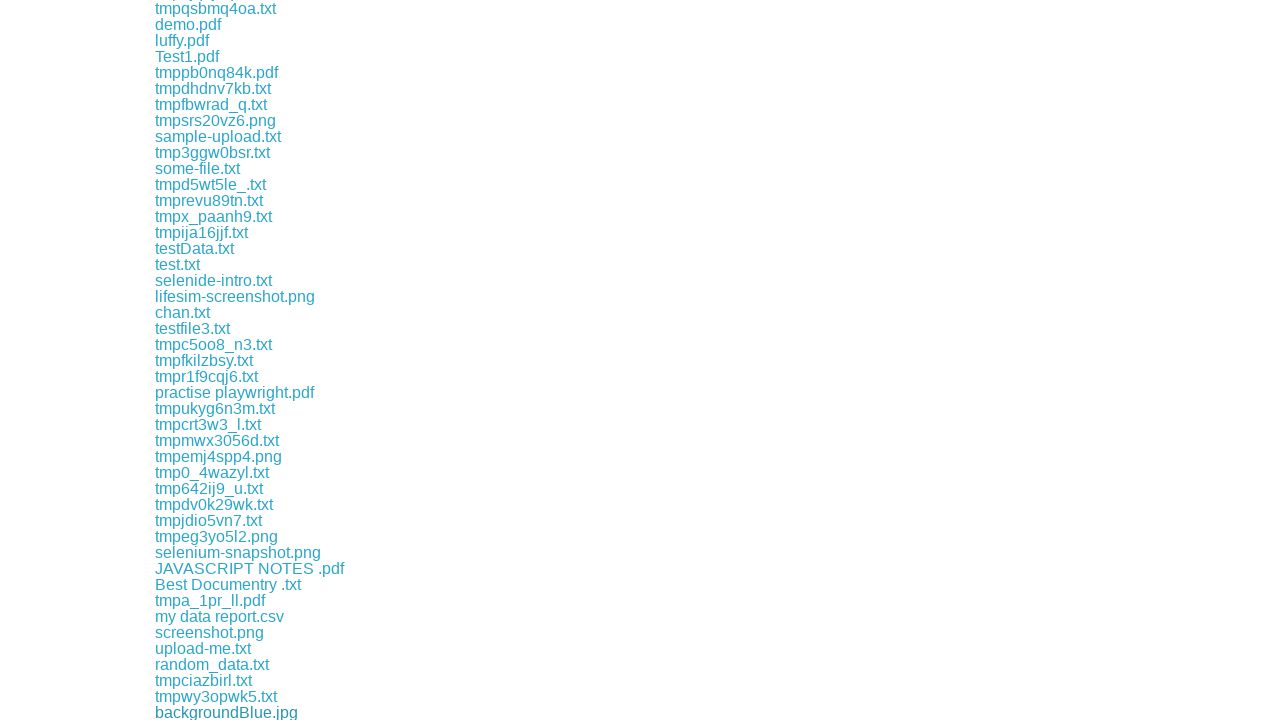

Clicked a download link to trigger file download at (284, 712) on a[href*="download"] >> nth=80
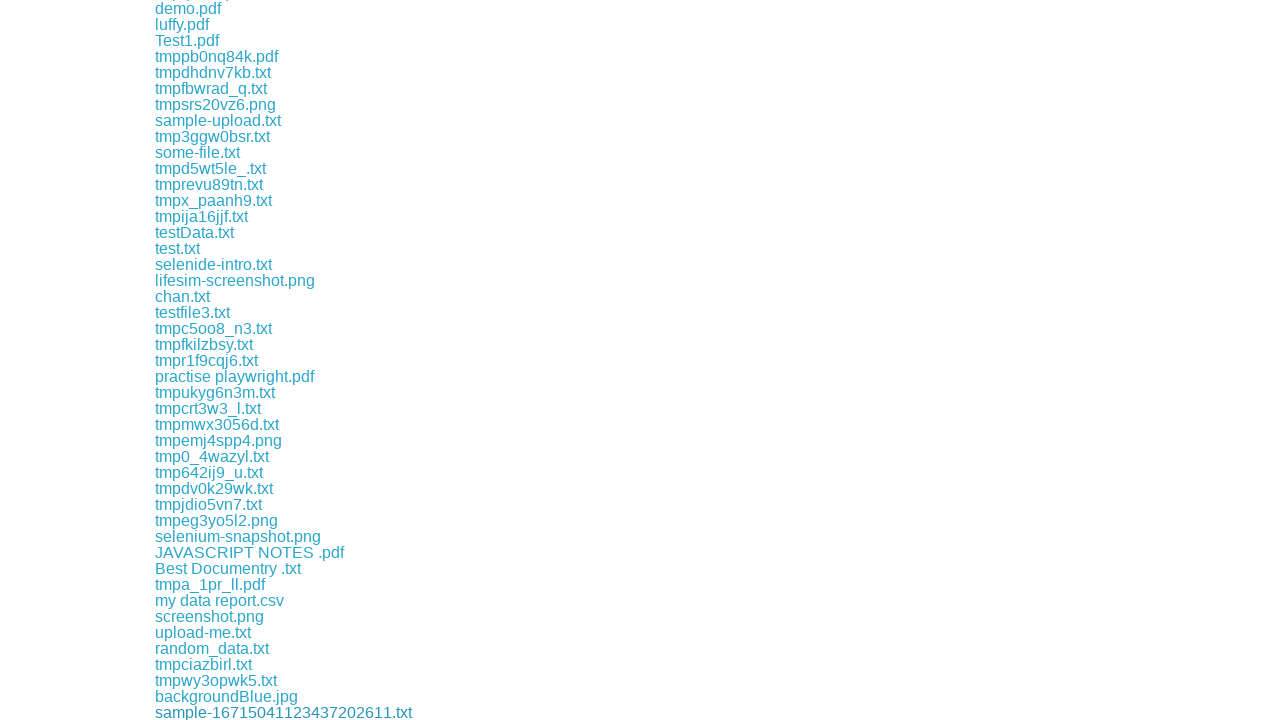

Clicked a download link to trigger file download at (214, 712) on a[href*="download"] >> nth=81
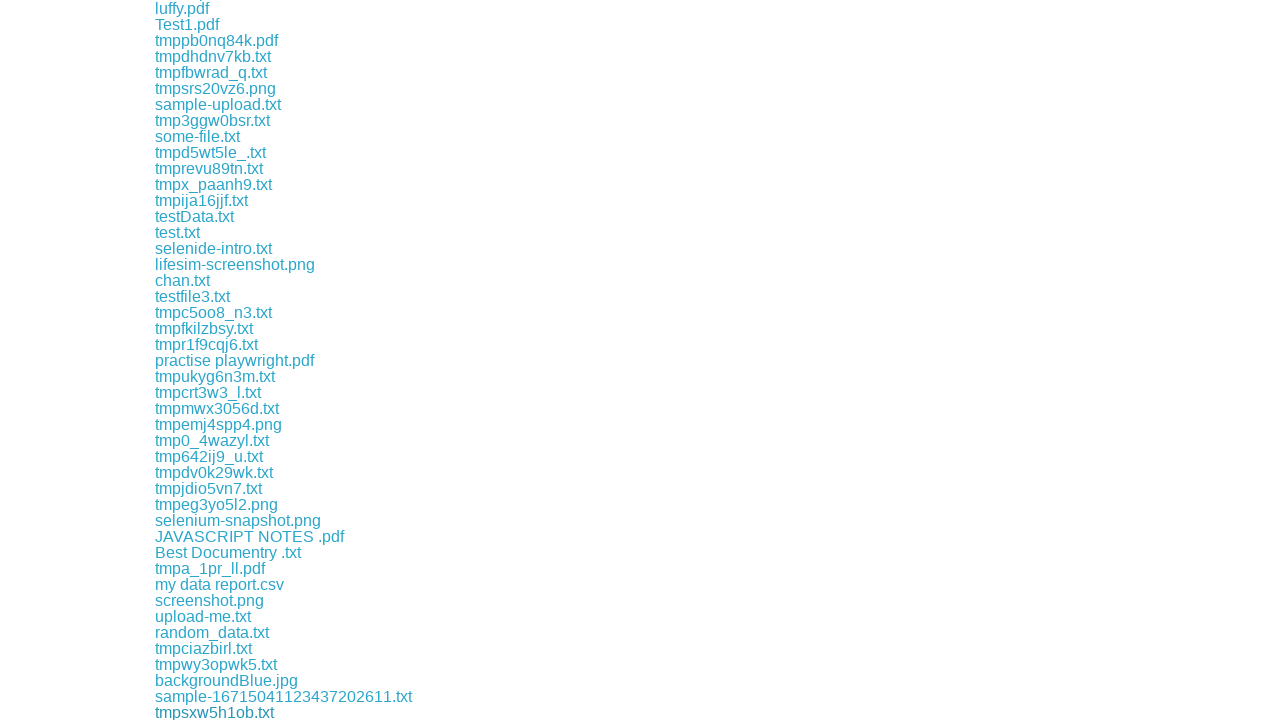

Clicked a download link to trigger file download at (210, 712) on a[href*="download"] >> nth=82
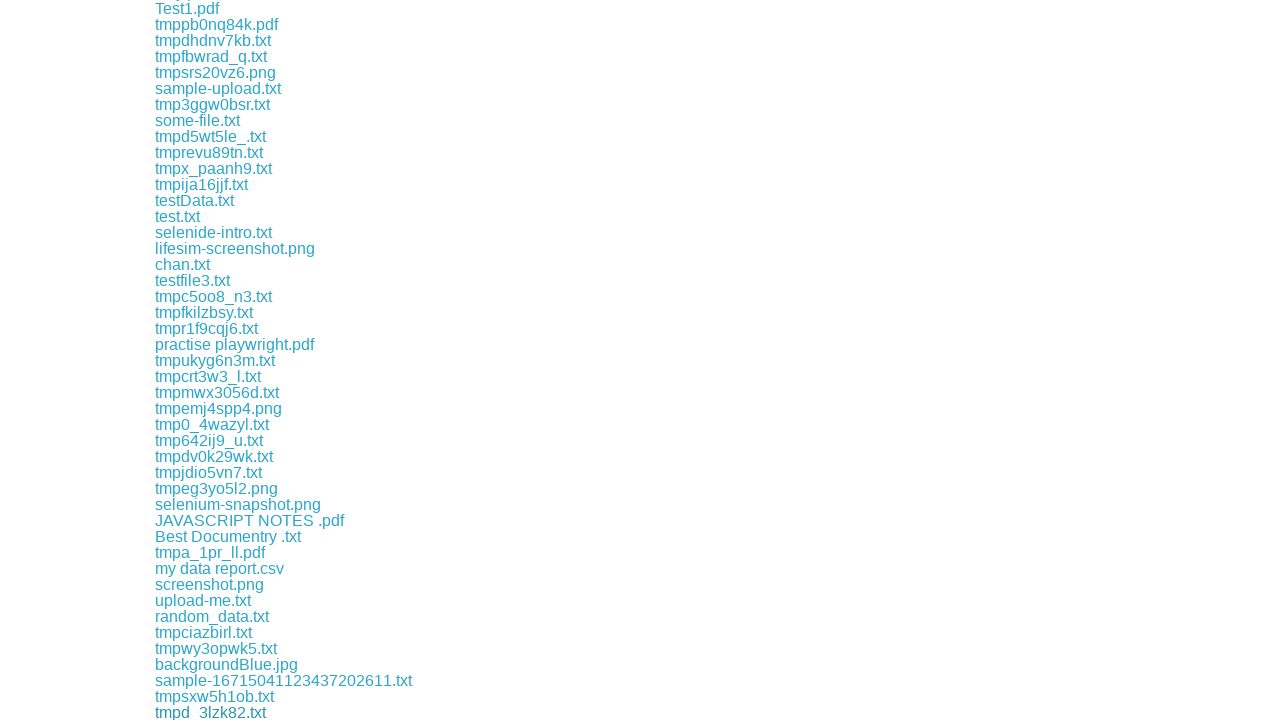

Clicked a download link to trigger file download at (214, 712) on a[href*="download"] >> nth=83
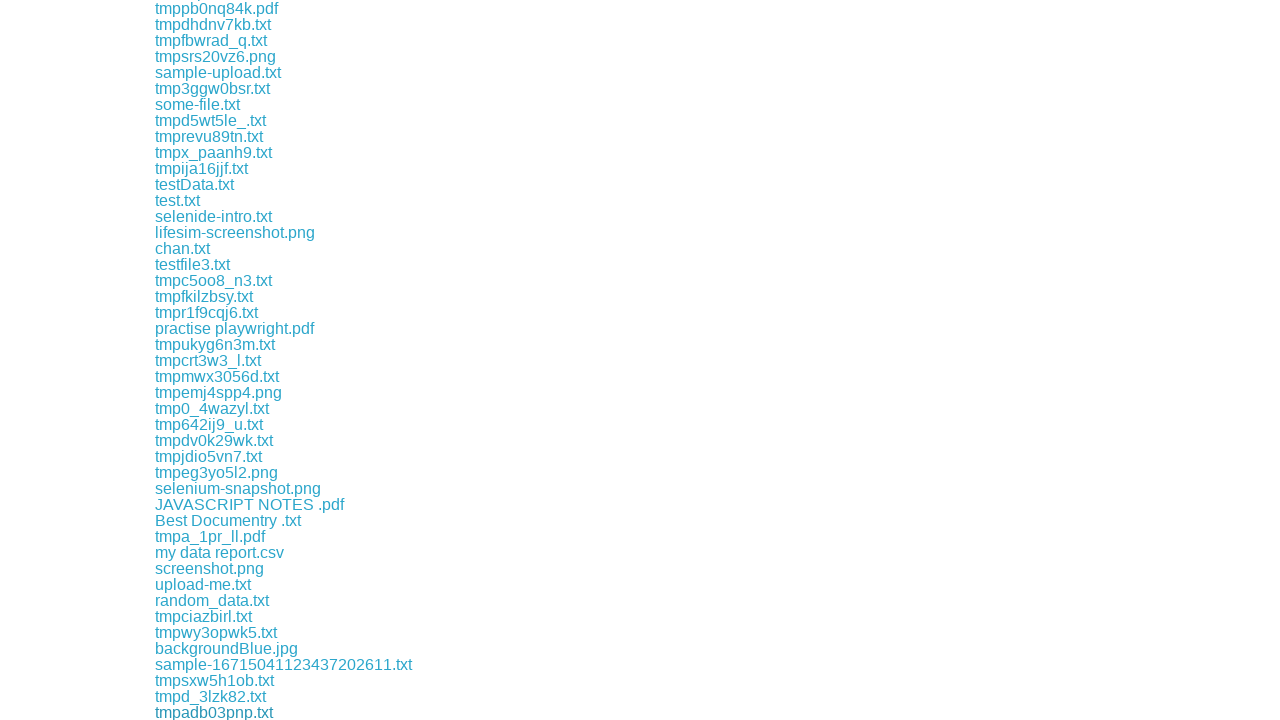

Clicked a download link to trigger file download at (208, 712) on a[href*="download"] >> nth=84
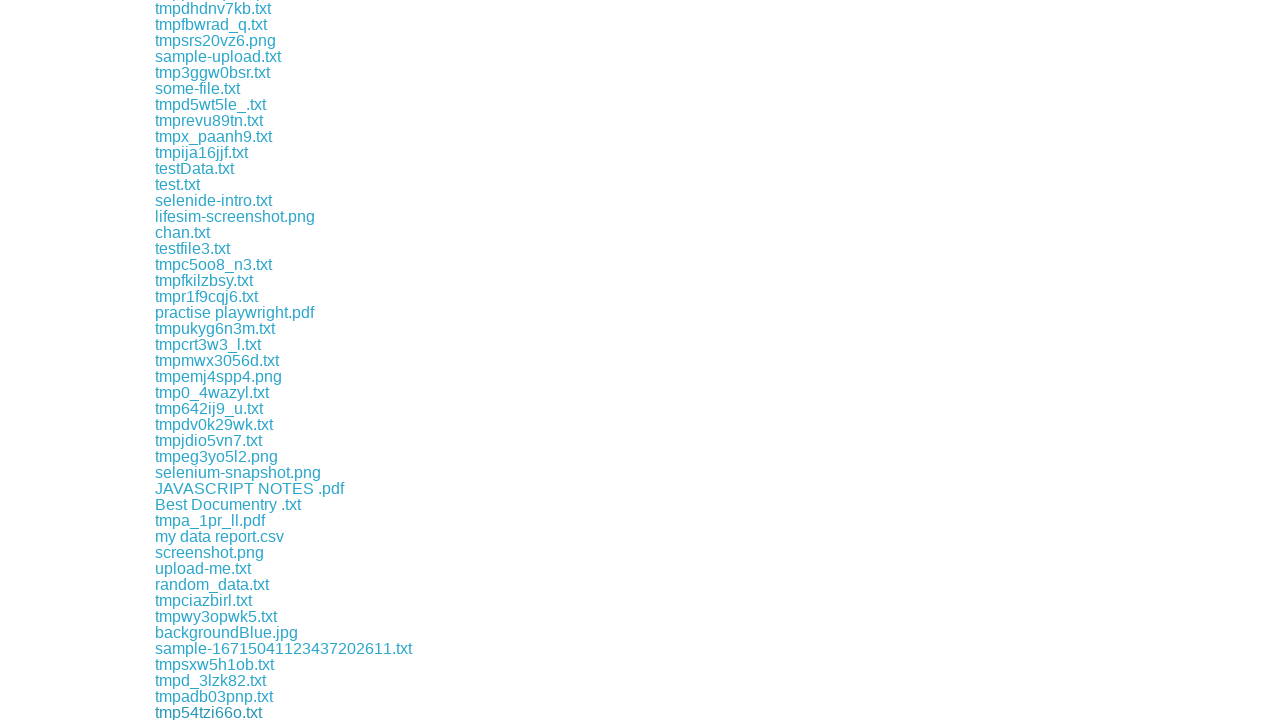

Clicked a download link to trigger file download at (210, 712) on a[href*="download"] >> nth=85
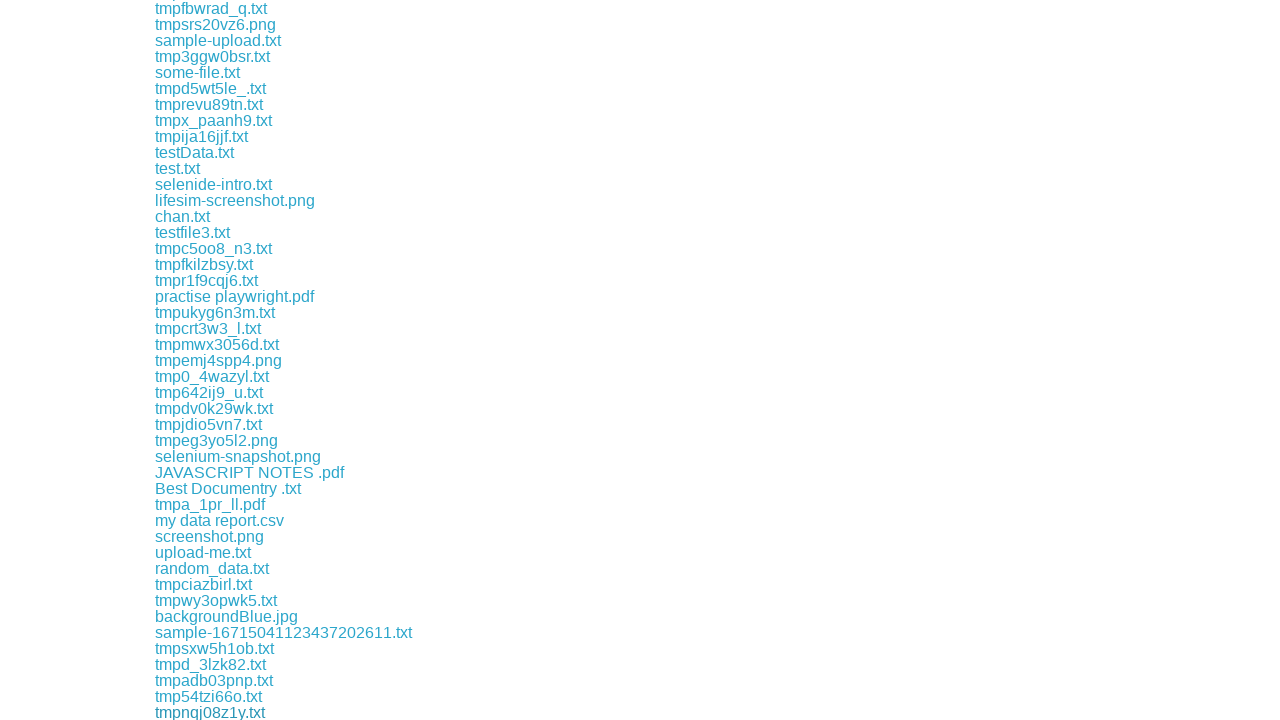

Clicked a download link to trigger file download at (242, 712) on a[href*="download"] >> nth=86
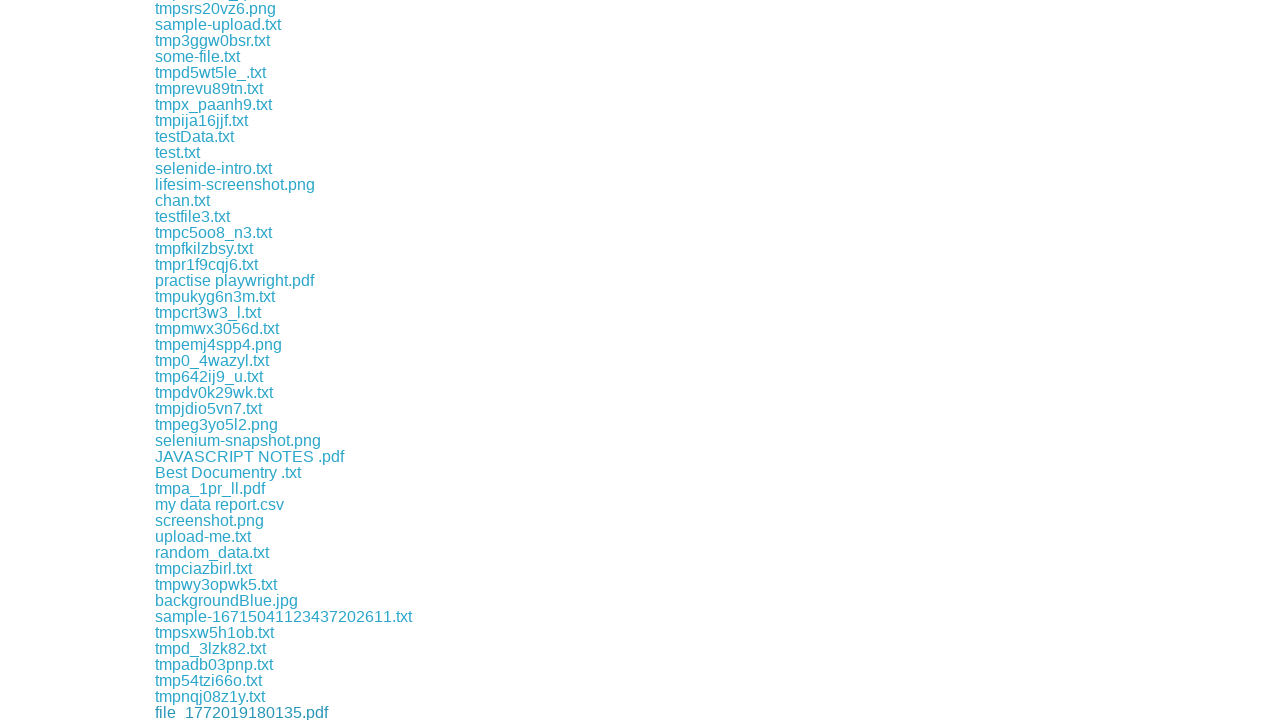

Clicked a download link to trigger file download at (196, 712) on a[href*="download"] >> nth=87
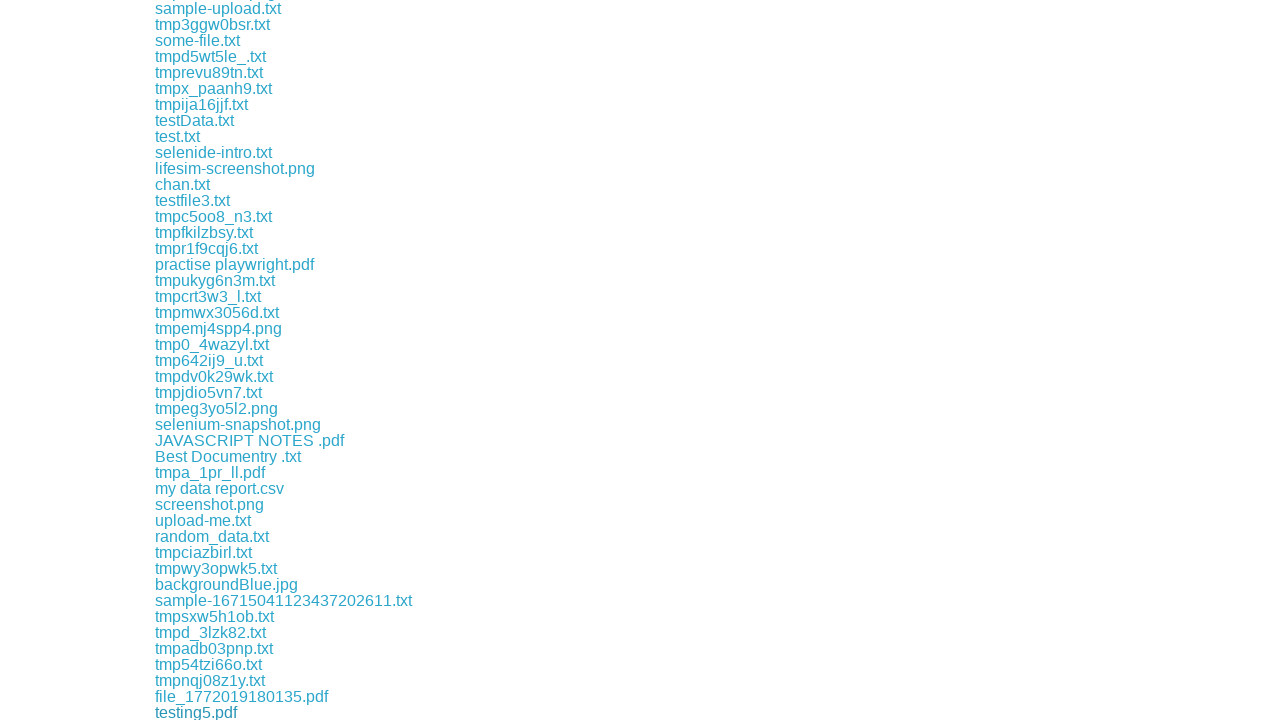

Clicked a download link to trigger file download at (180, 712) on a[href*="download"] >> nth=88
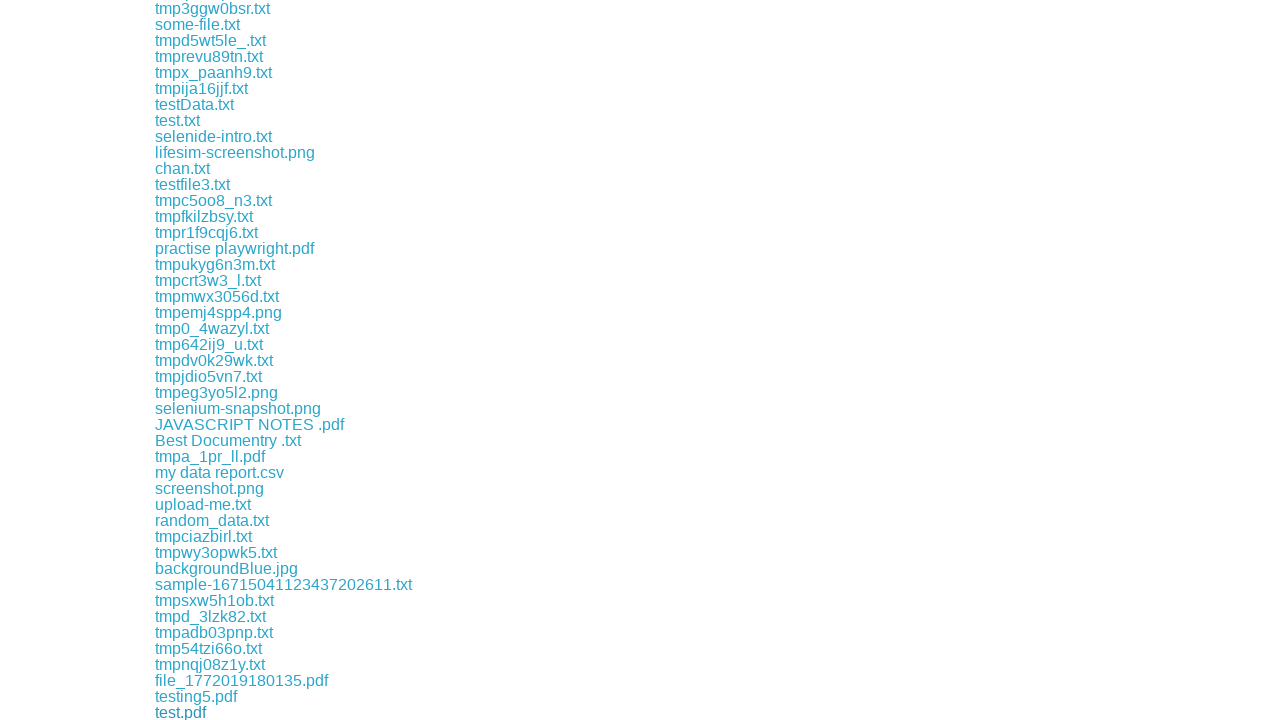

Clicked a download link to trigger file download at (226, 712) on a[href*="download"] >> nth=89
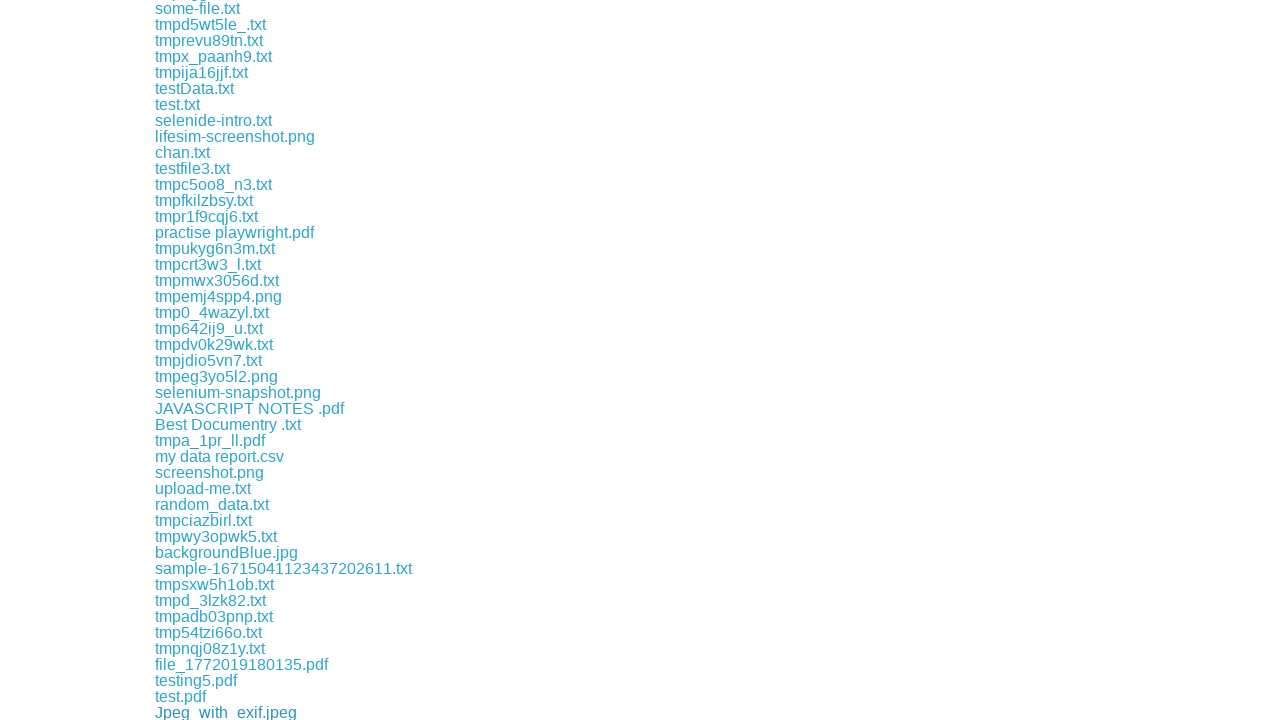

Clicked a download link to trigger file download at (200, 712) on a[href*="download"] >> nth=90
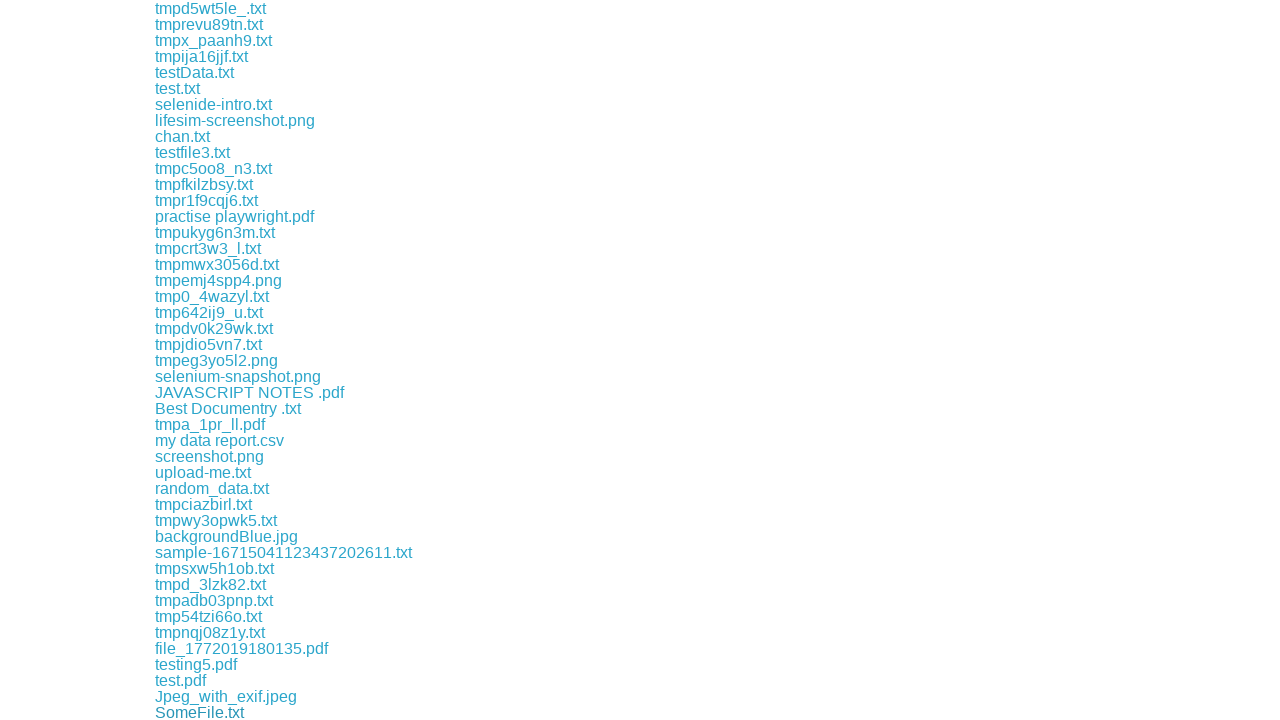

Clicked a download link to trigger file download at (212, 712) on a[href*="download"] >> nth=91
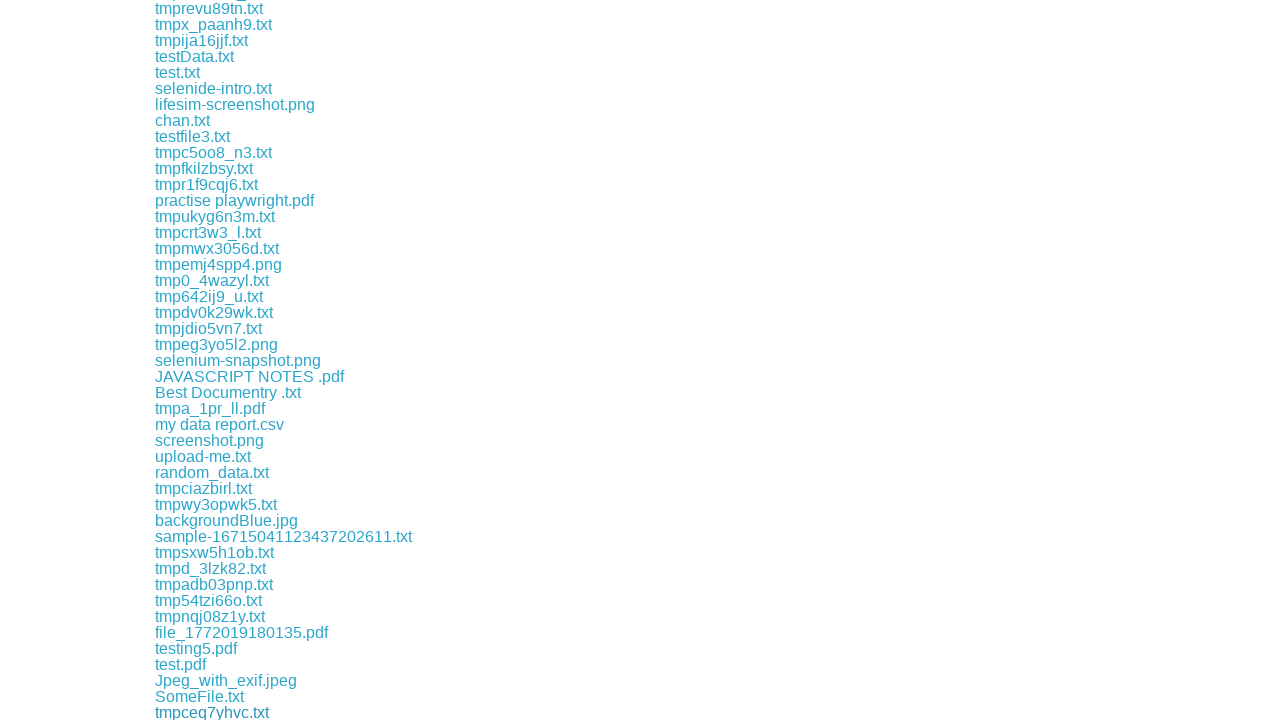

Clicked a download link to trigger file download at (212, 712) on a[href*="download"] >> nth=92
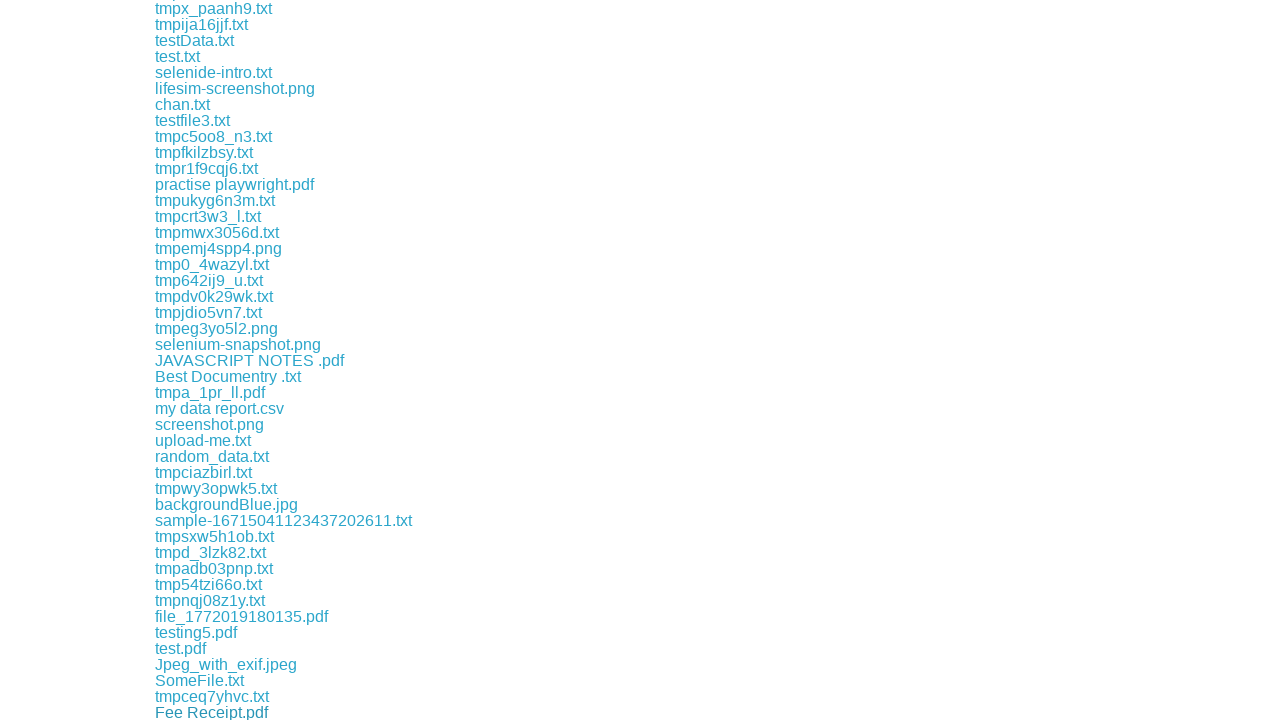

Clicked a download link to trigger file download at (181, 712) on a[href*="download"] >> nth=93
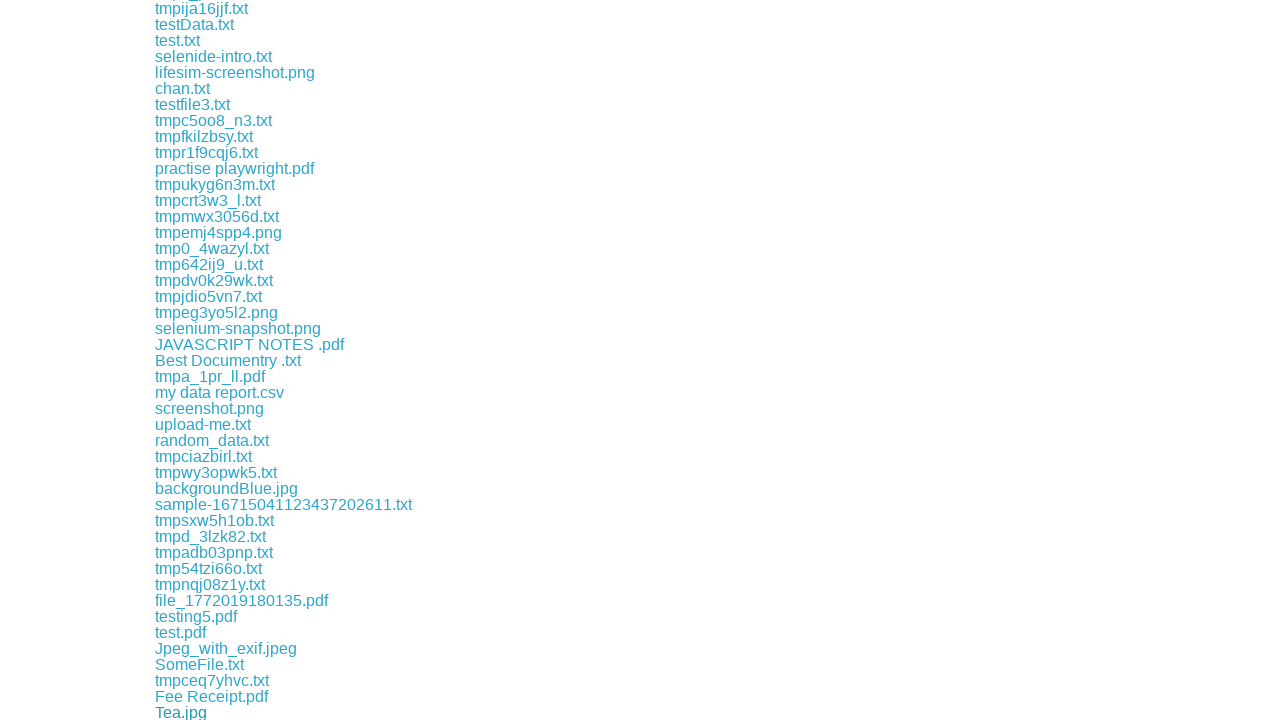

Clicked a download link to trigger file download at (210, 712) on a[href*="download"] >> nth=94
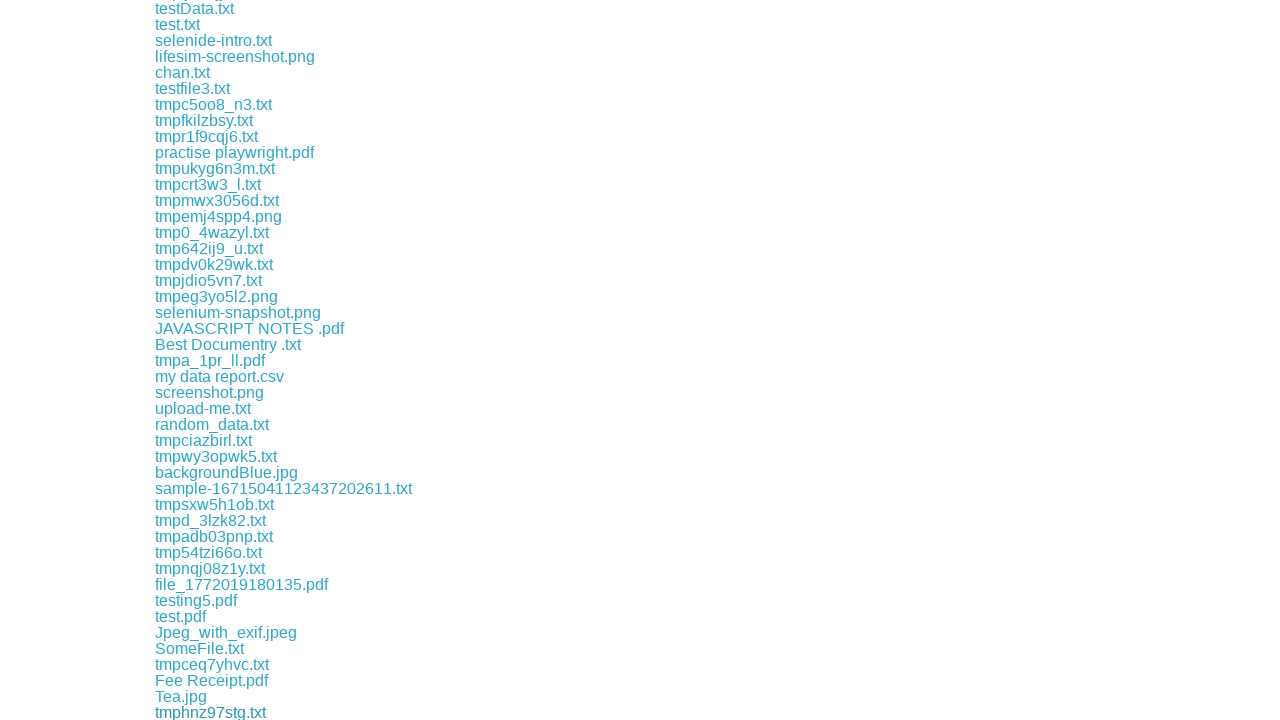

Clicked a download link to trigger file download at (215, 712) on a[href*="download"] >> nth=95
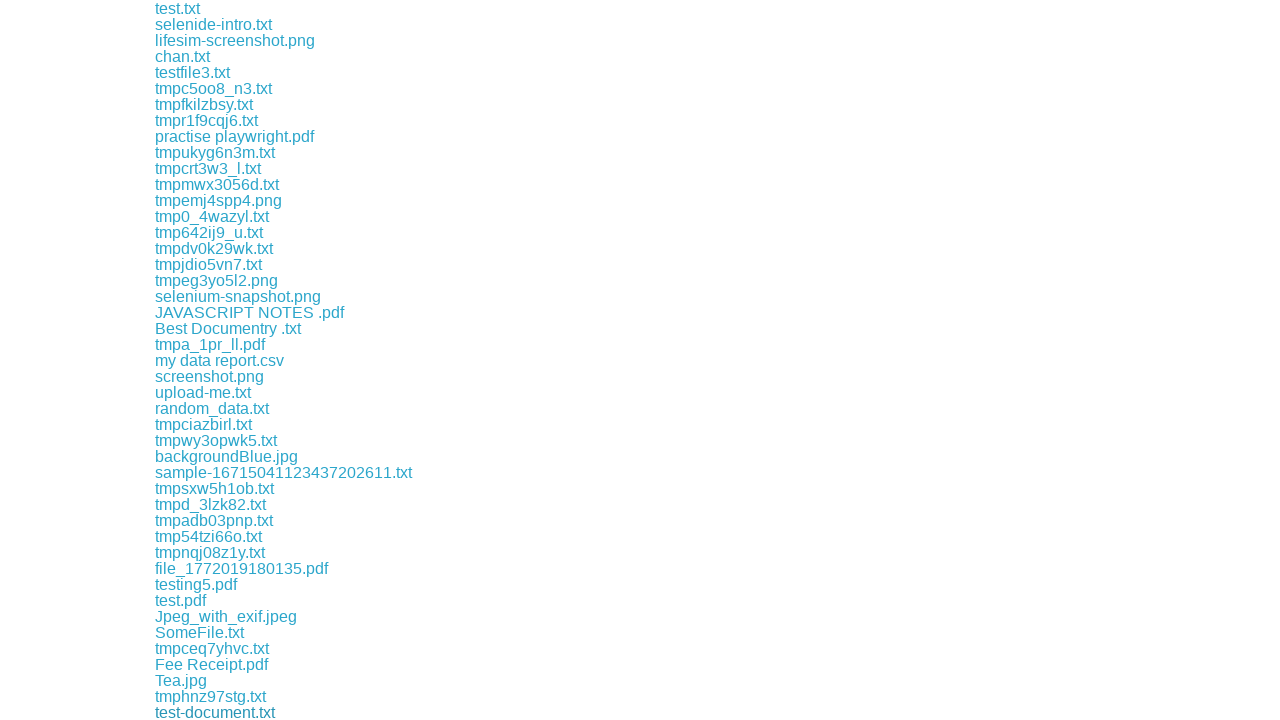

Clicked a download link to trigger file download at (183, 712) on a[href*="download"] >> nth=96
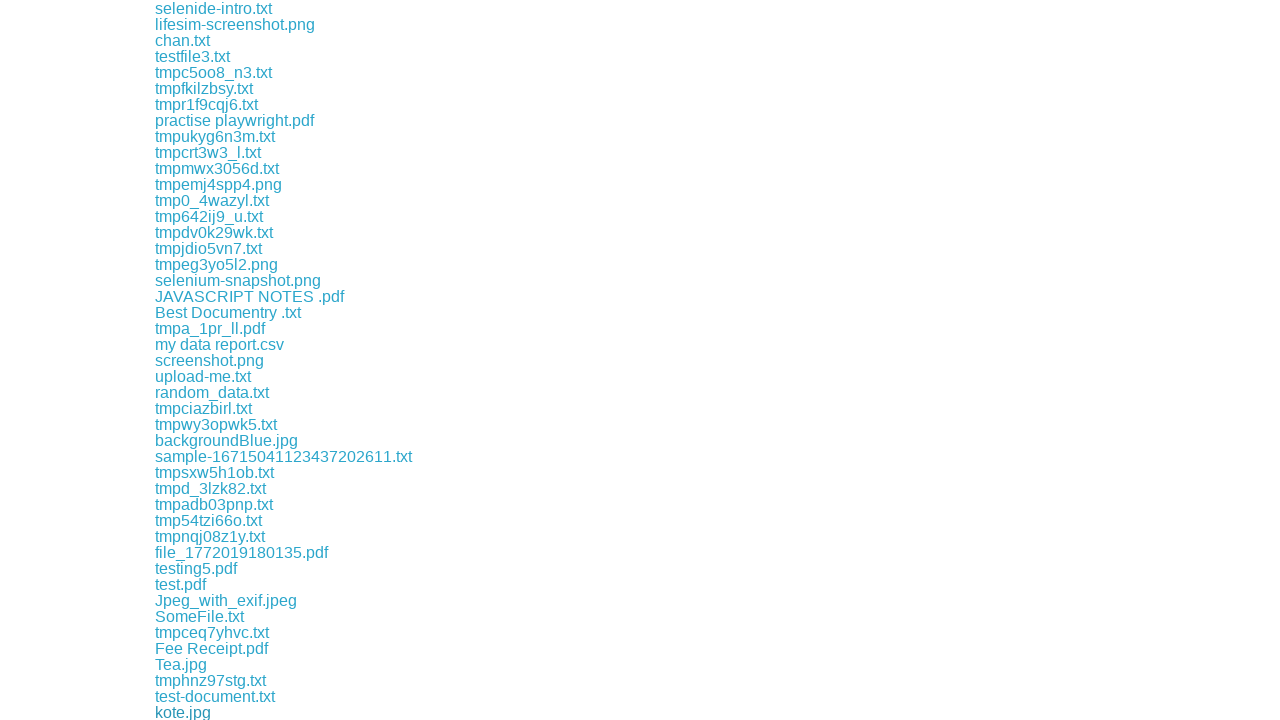

Clicked a download link to trigger file download at (256, 712) on a[href*="download"] >> nth=97
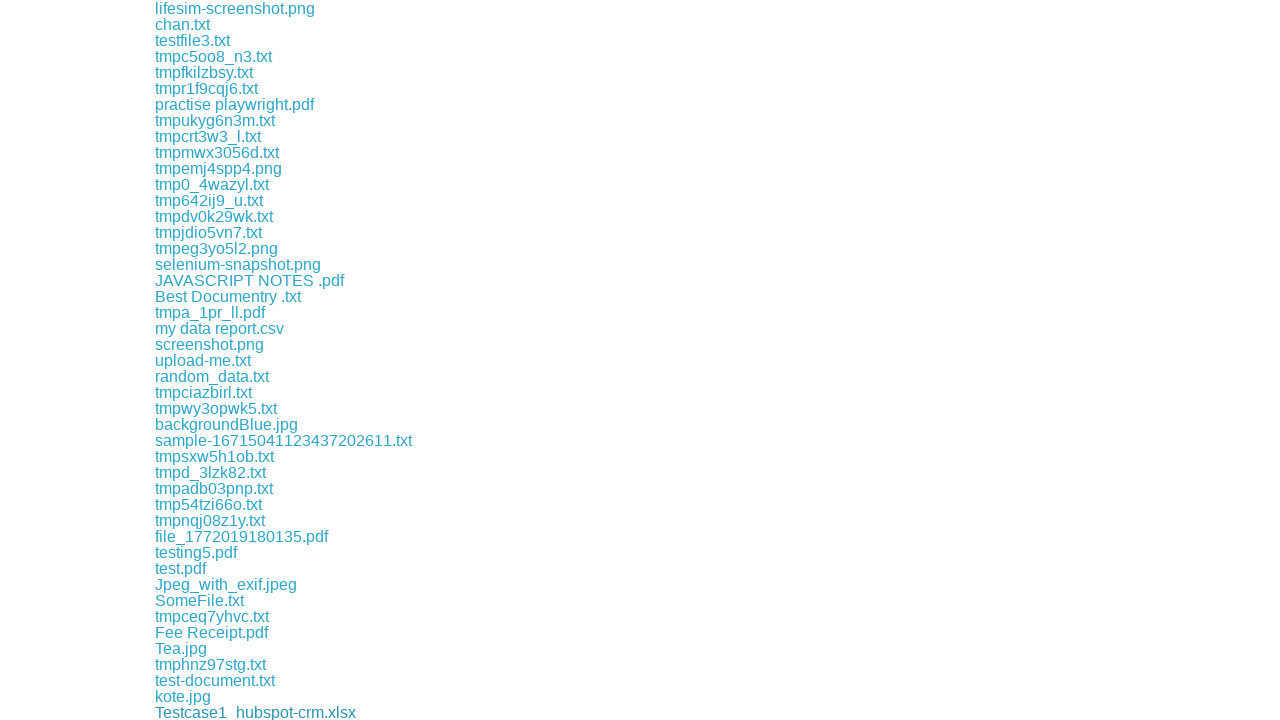

Clicked a download link to trigger file download at (182, 712) on a[href*="download"] >> nth=98
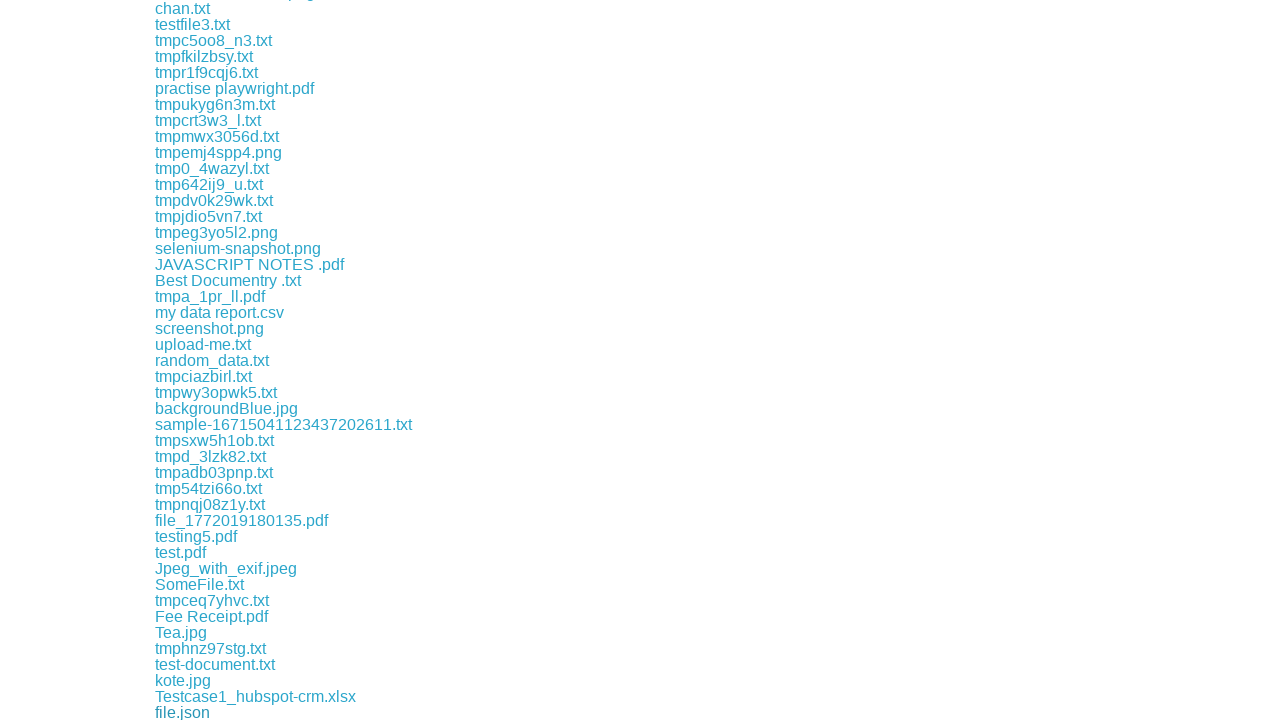

Clicked a download link to trigger file download at (281, 712) on a[href*="download"] >> nth=99
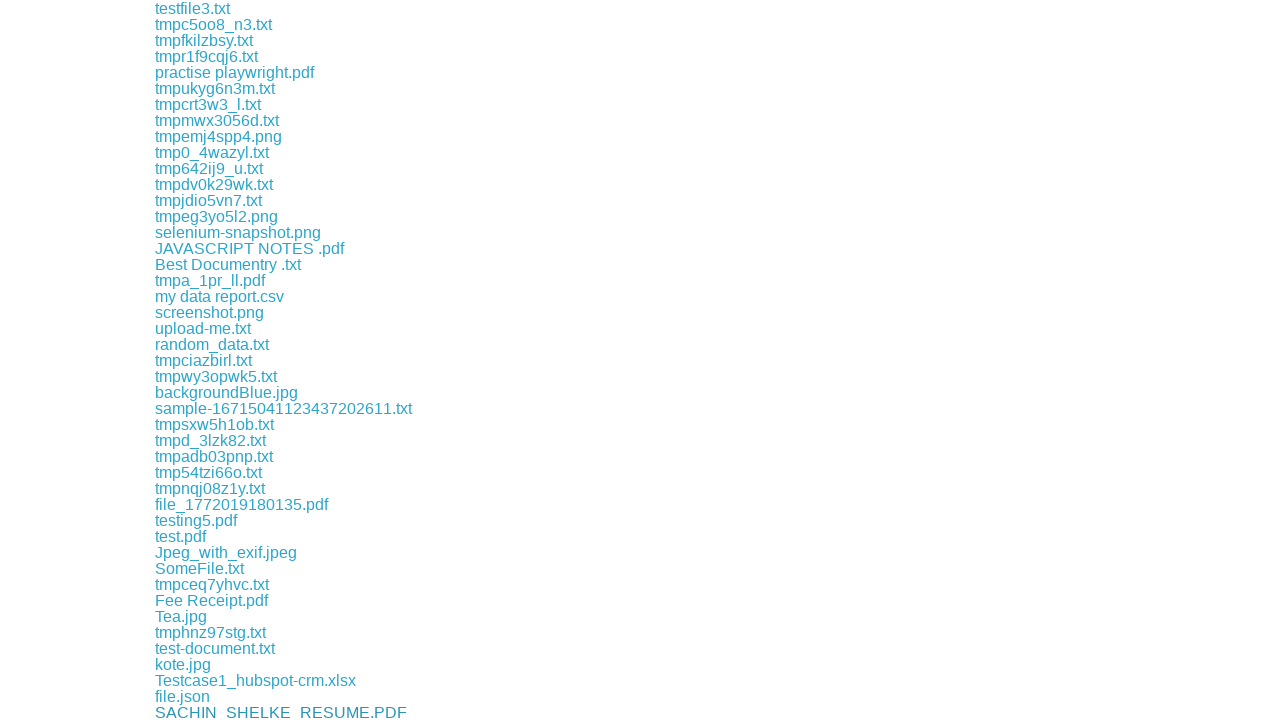

Clicked a download link to trigger file download at (244, 712) on a[href*="download"] >> nth=100
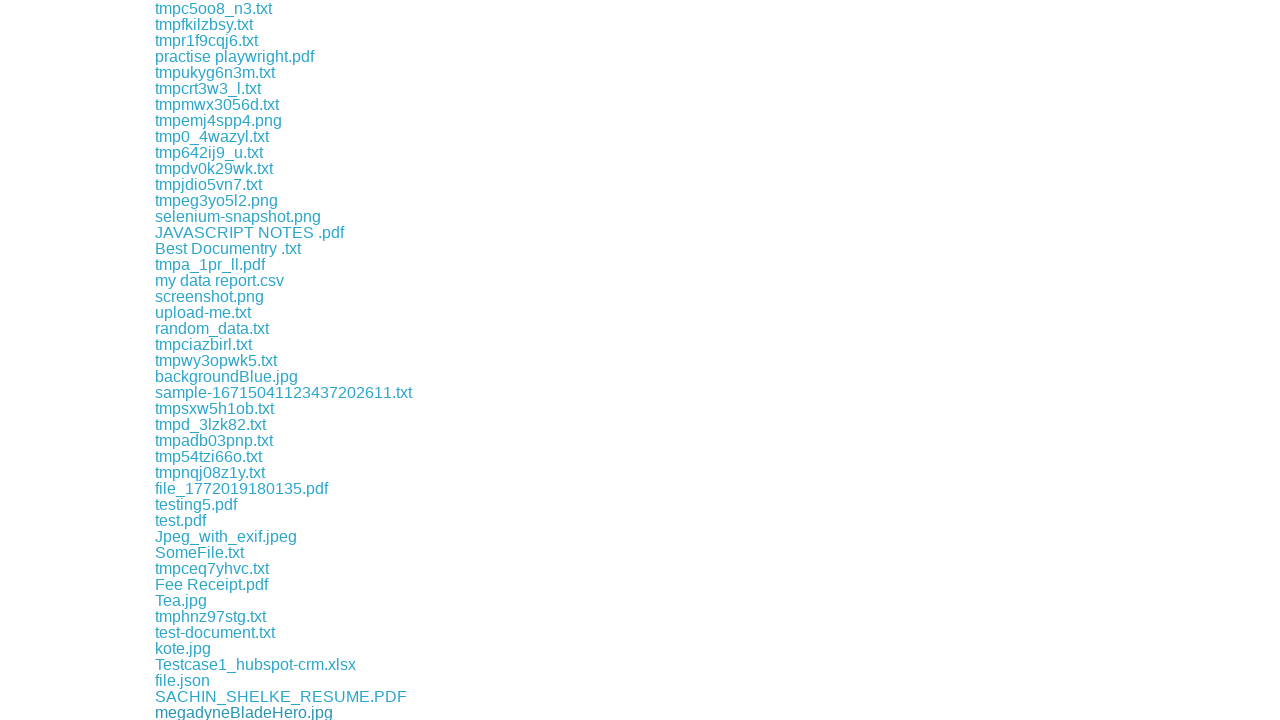

Clicked a download link to trigger file download at (209, 712) on a[href*="download"] >> nth=101
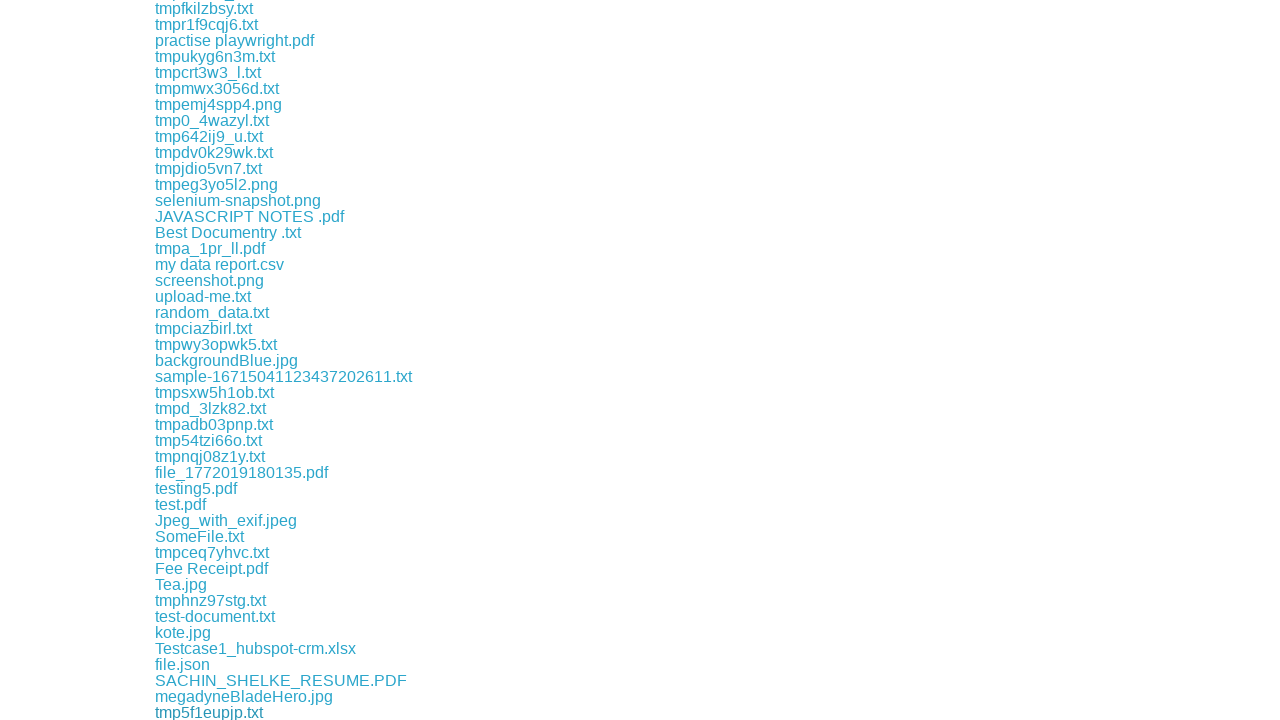

Clicked a download link to trigger file download at (192, 712) on a[href*="download"] >> nth=102
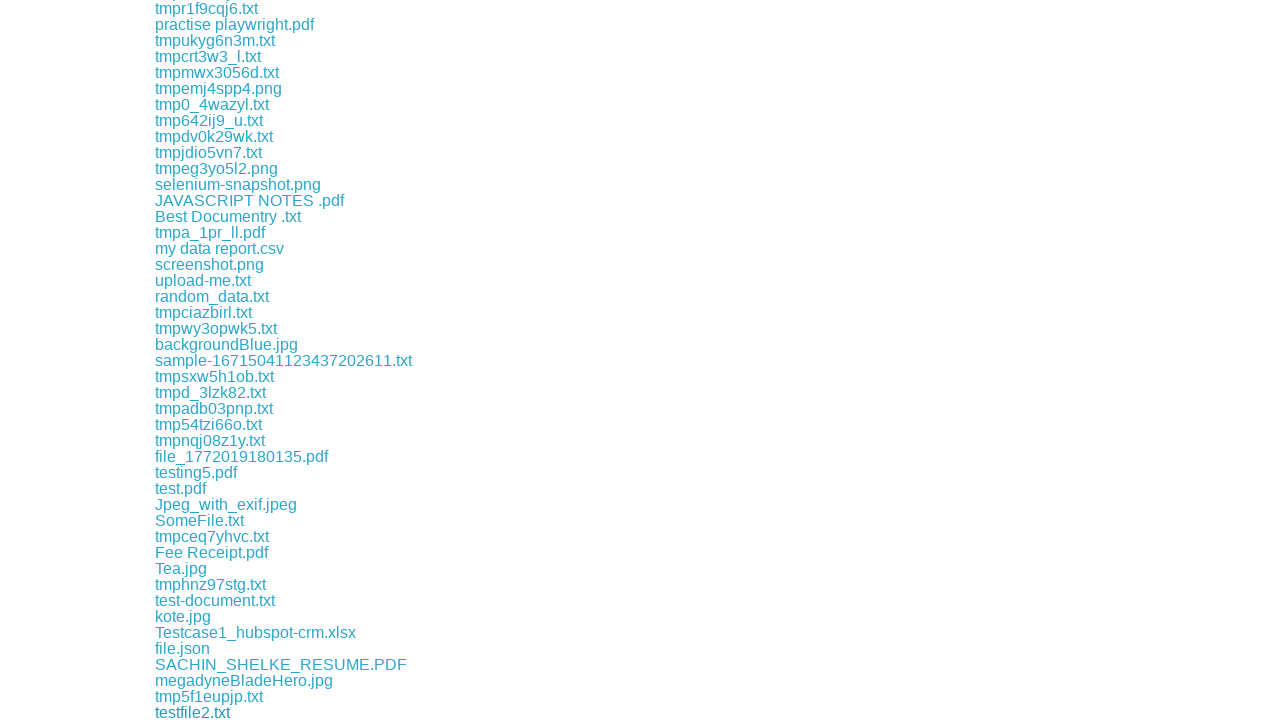

Clicked a download link to trigger file download at (190, 712) on a[href*="download"] >> nth=103
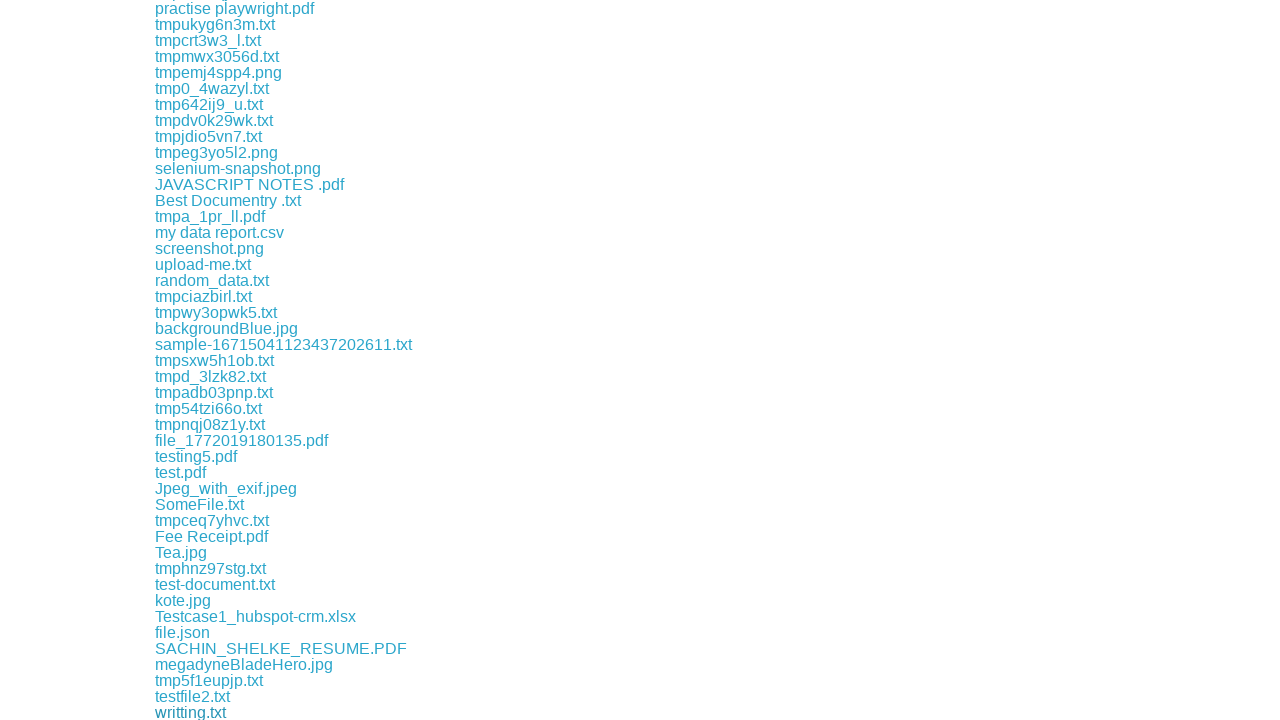

Clicked a download link to trigger file download at (210, 712) on a[href*="download"] >> nth=104
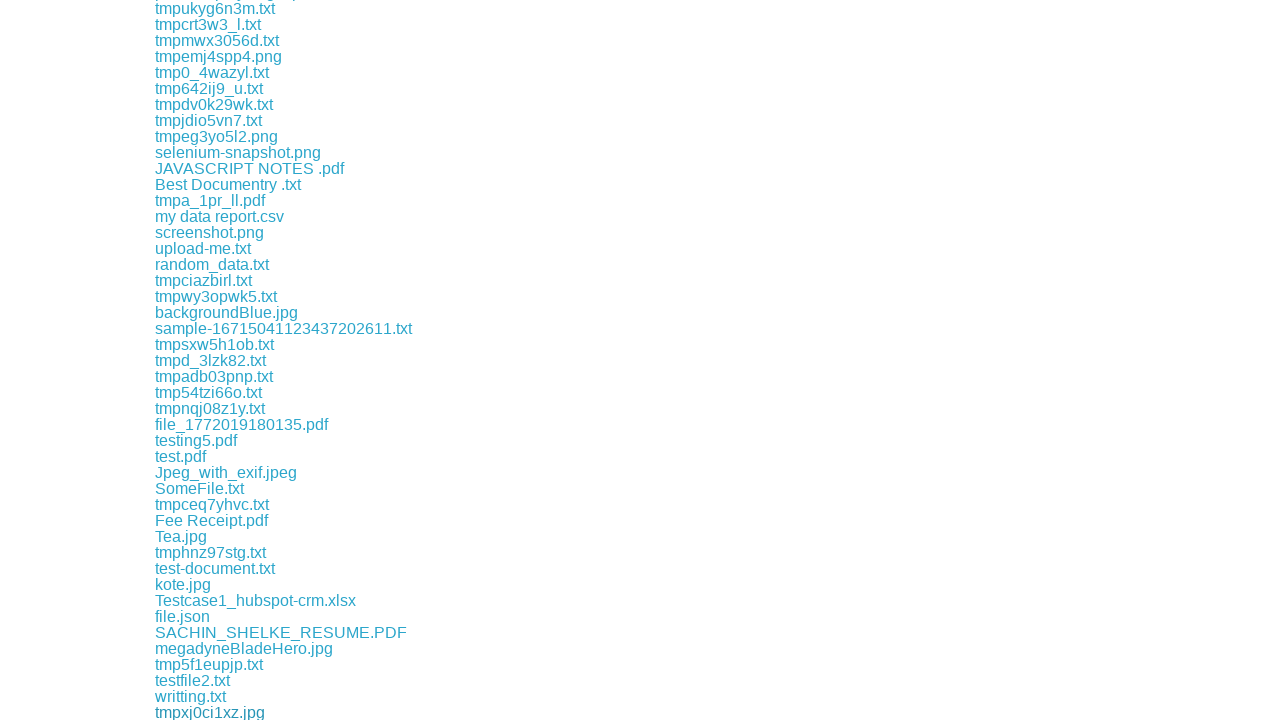

Clicked a download link to trigger file download at (208, 712) on a[href*="download"] >> nth=105
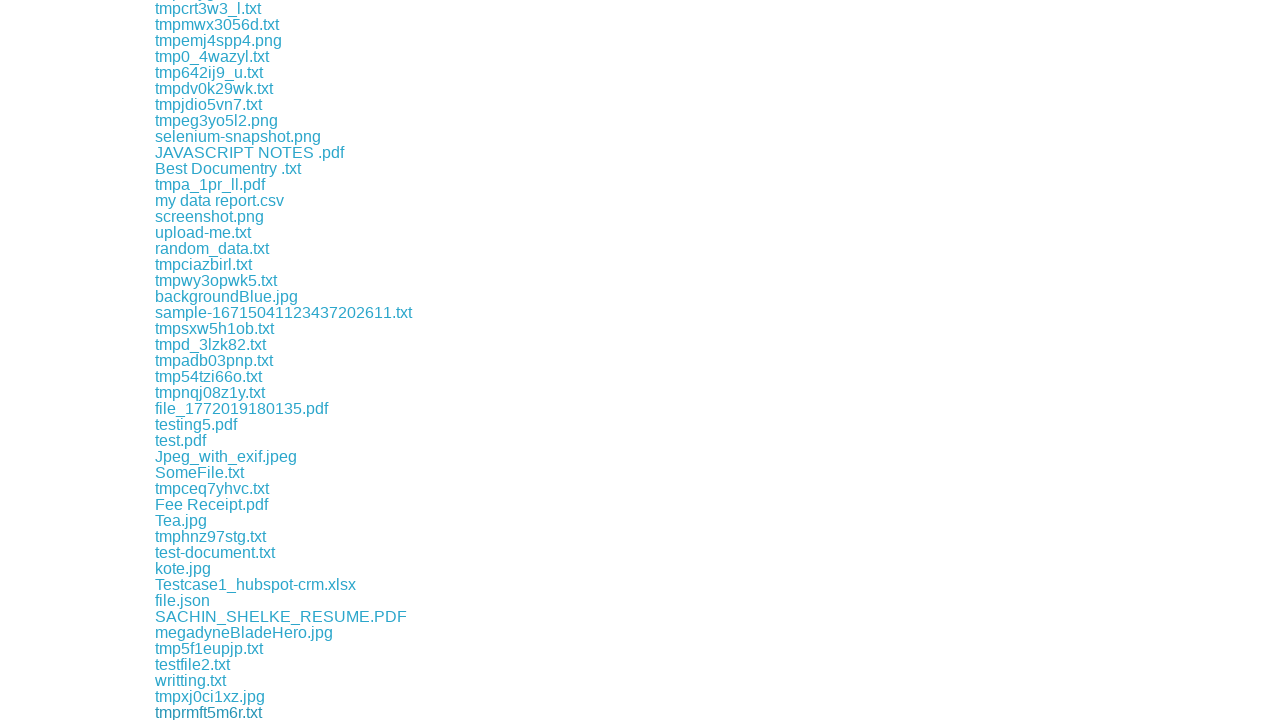

Clicked a download link to trigger file download at (222, 712) on a[href*="download"] >> nth=106
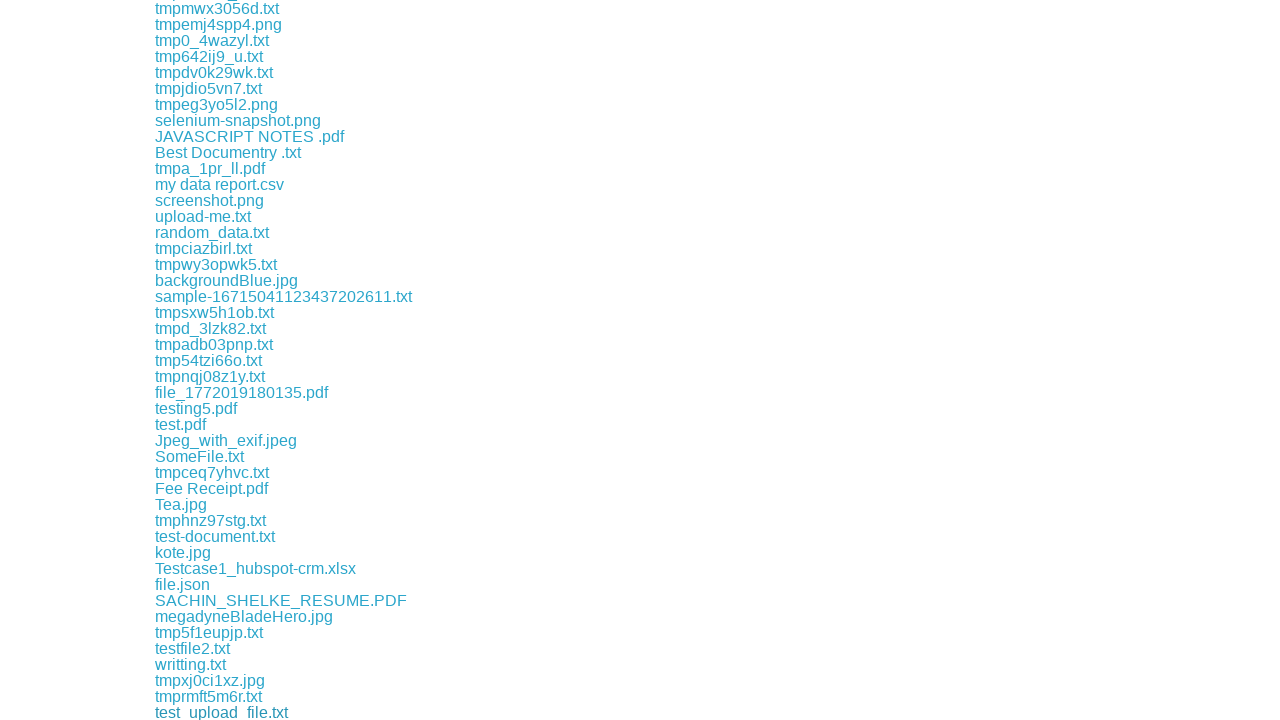

Clicked a download link to trigger file download at (210, 712) on a[href*="download"] >> nth=107
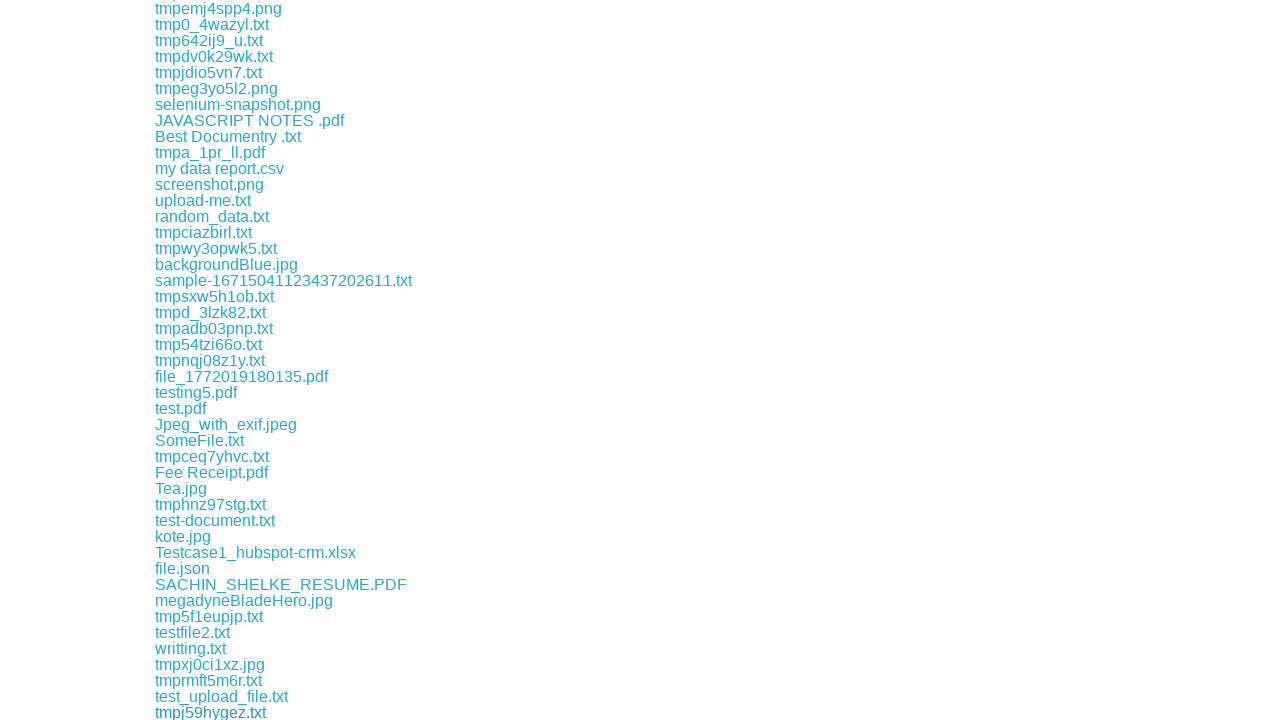

Clicked a download link to trigger file download at (209, 712) on a[href*="download"] >> nth=108
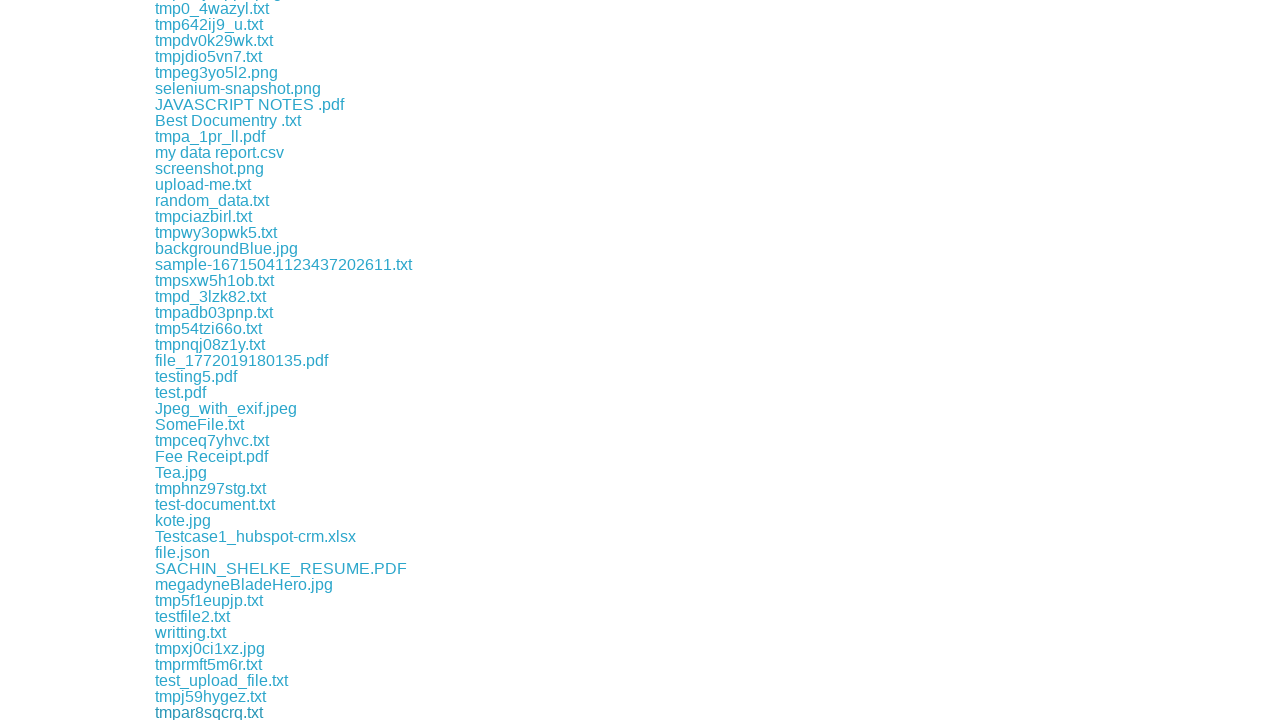

Clicked a download link to trigger file download at (182, 712) on a[href*="download"] >> nth=109
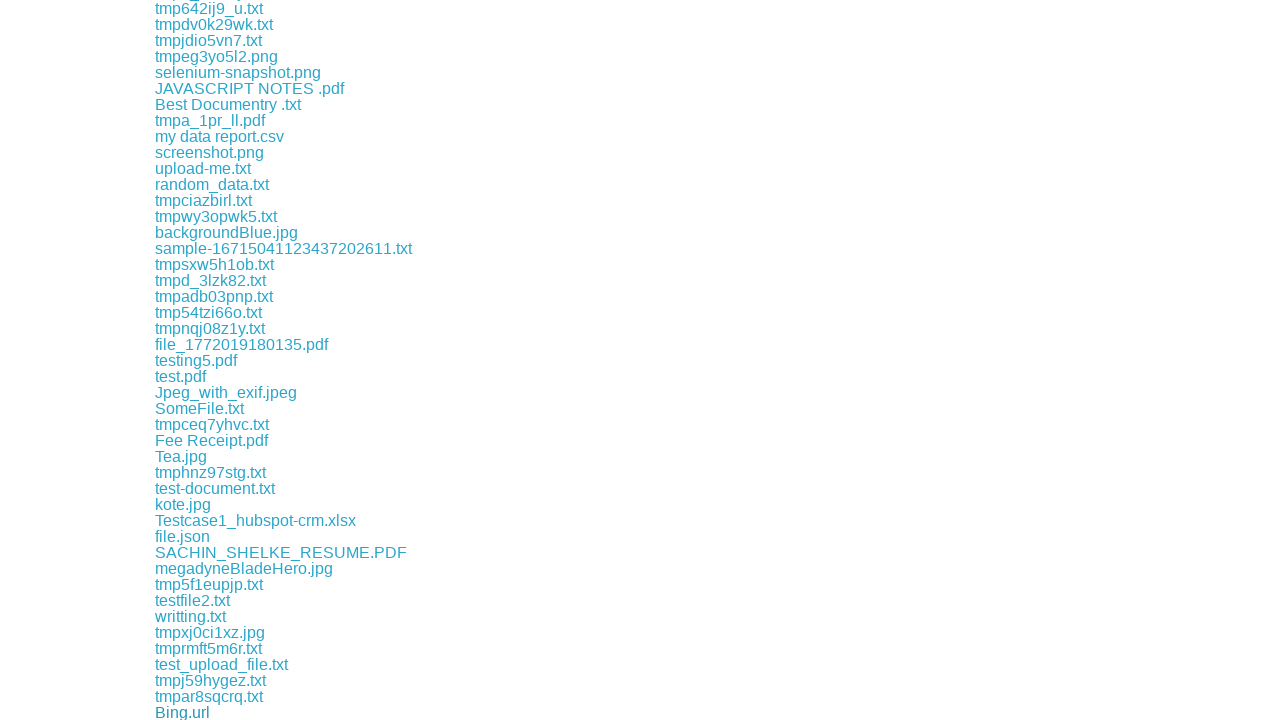

Clicked a download link to trigger file download at (192, 712) on a[href*="download"] >> nth=110
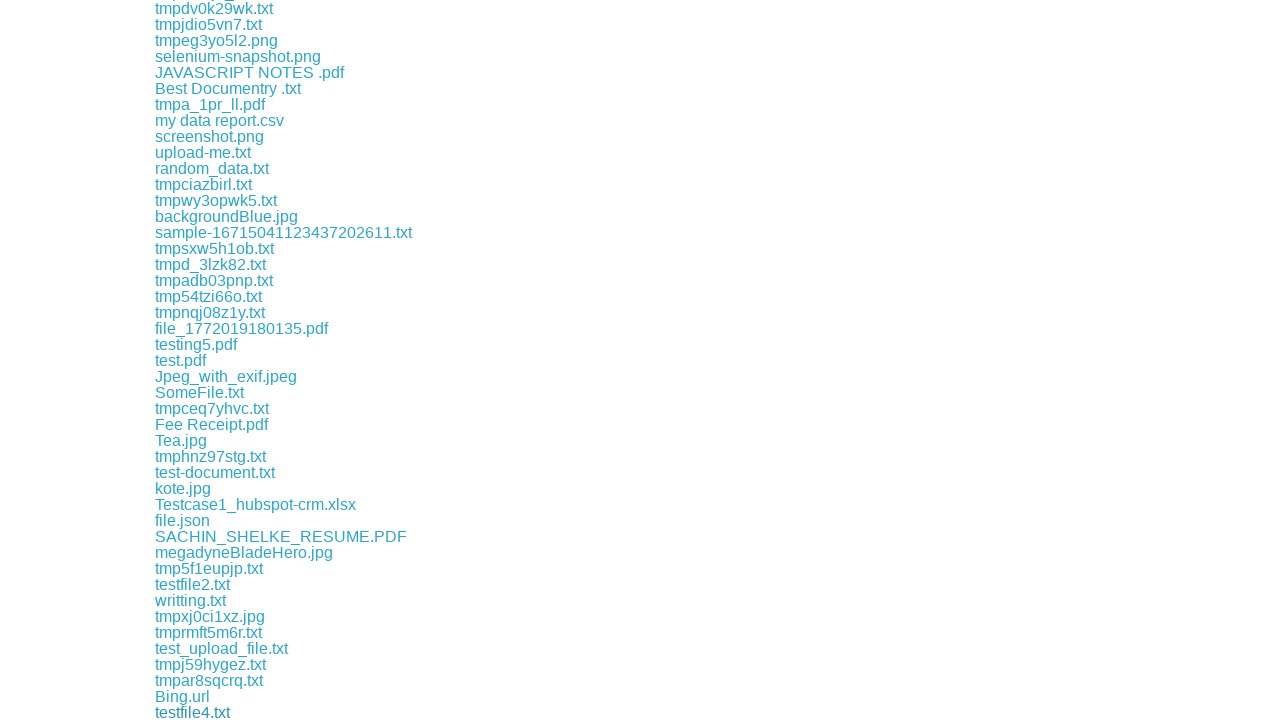

Clicked a download link to trigger file download at (209, 712) on a[href*="download"] >> nth=111
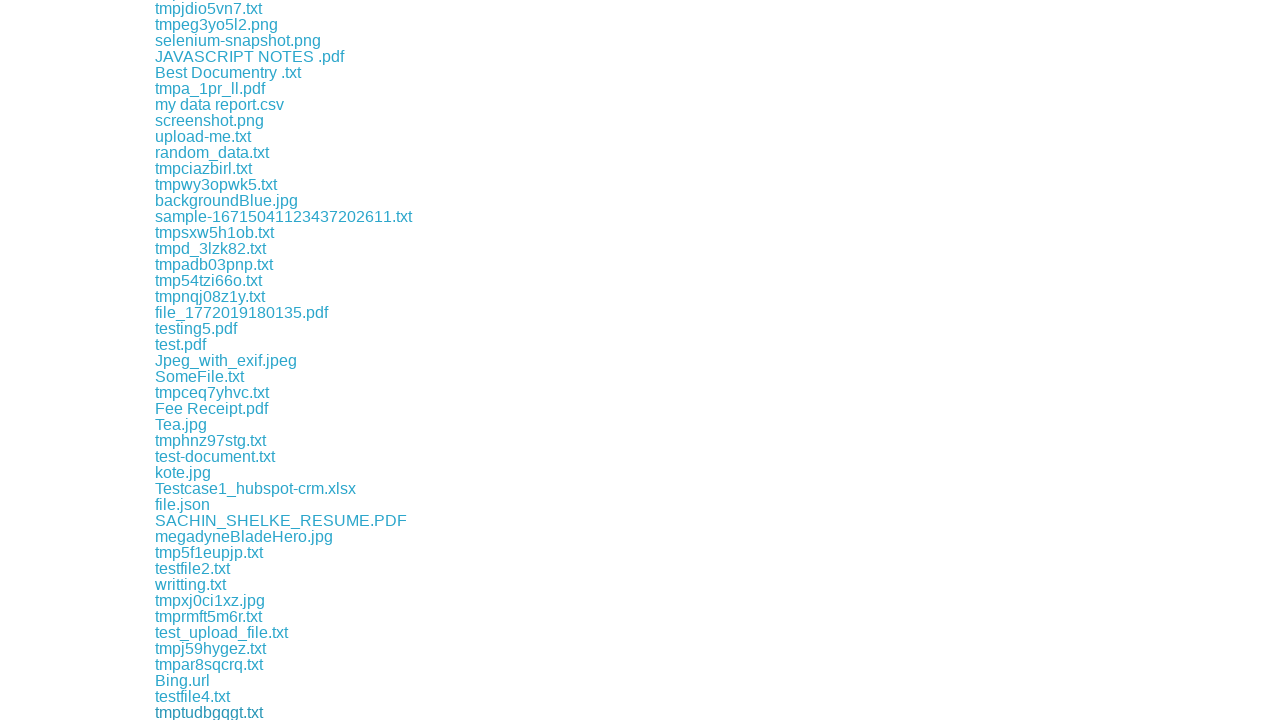

Clicked a download link to trigger file download at (218, 712) on a[href*="download"] >> nth=112
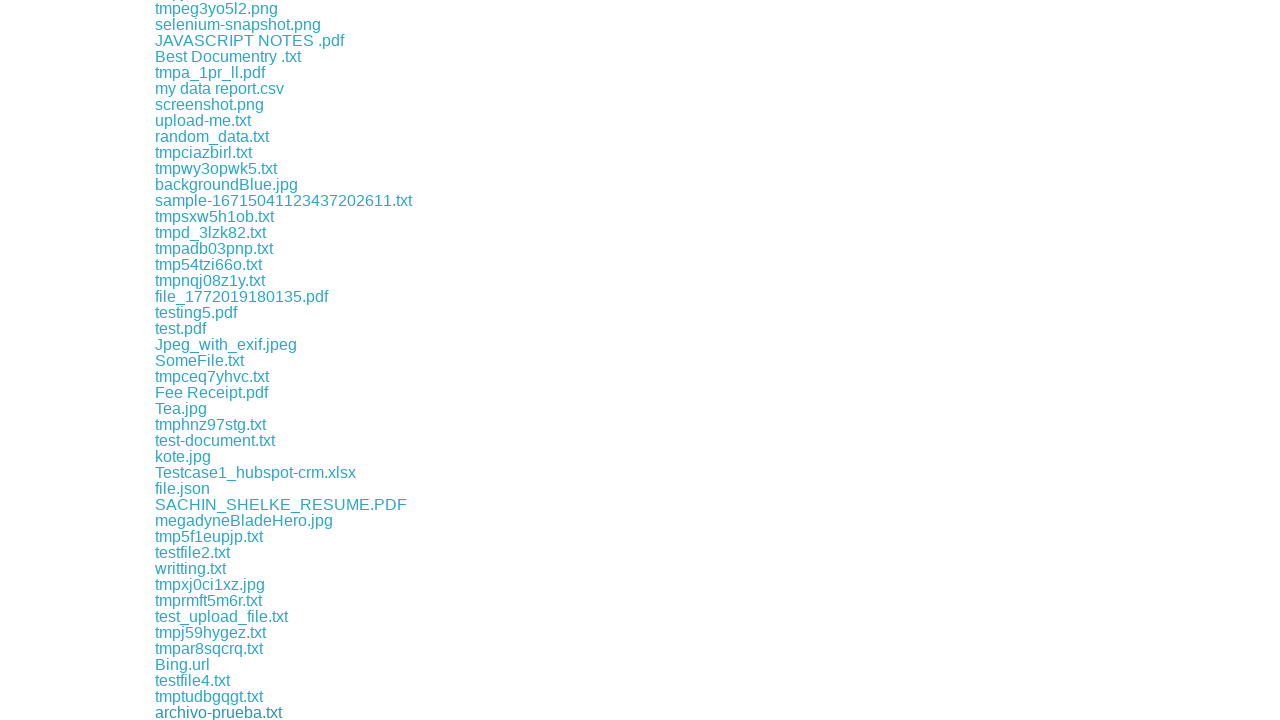

Clicked a download link to trigger file download at (207, 712) on a[href*="download"] >> nth=113
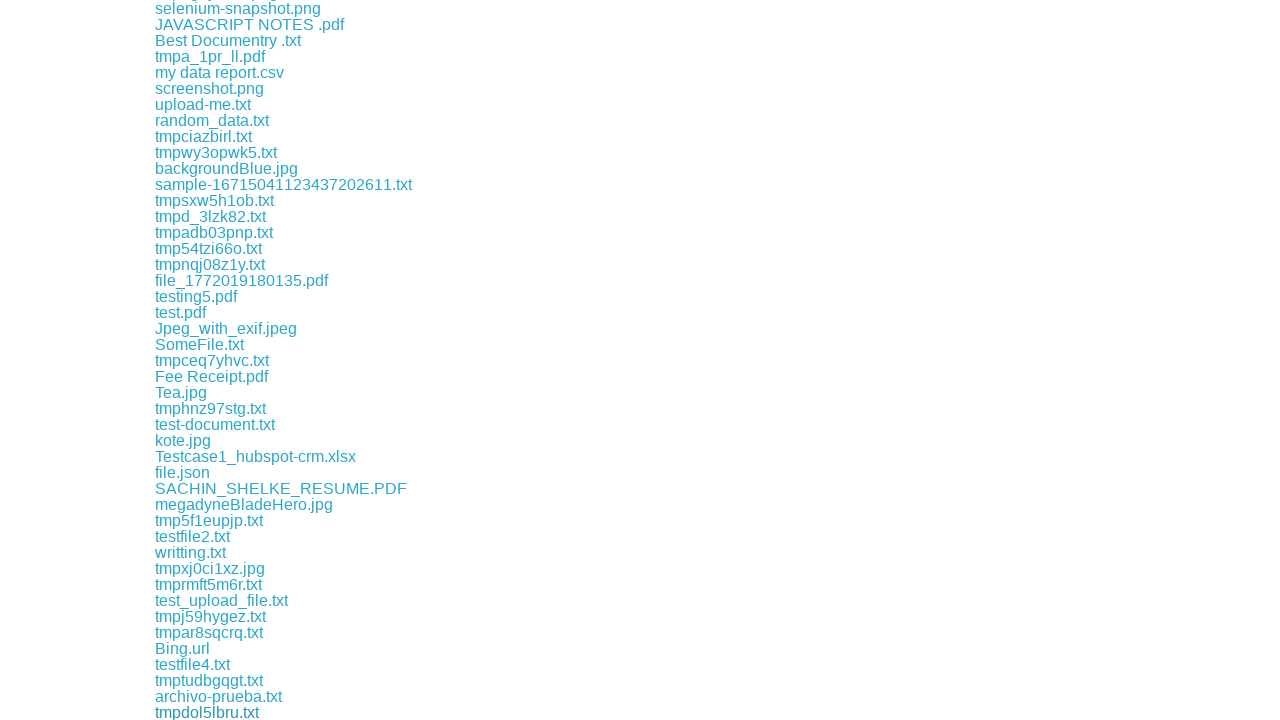

Clicked a download link to trigger file download at (197, 712) on a[href*="download"] >> nth=114
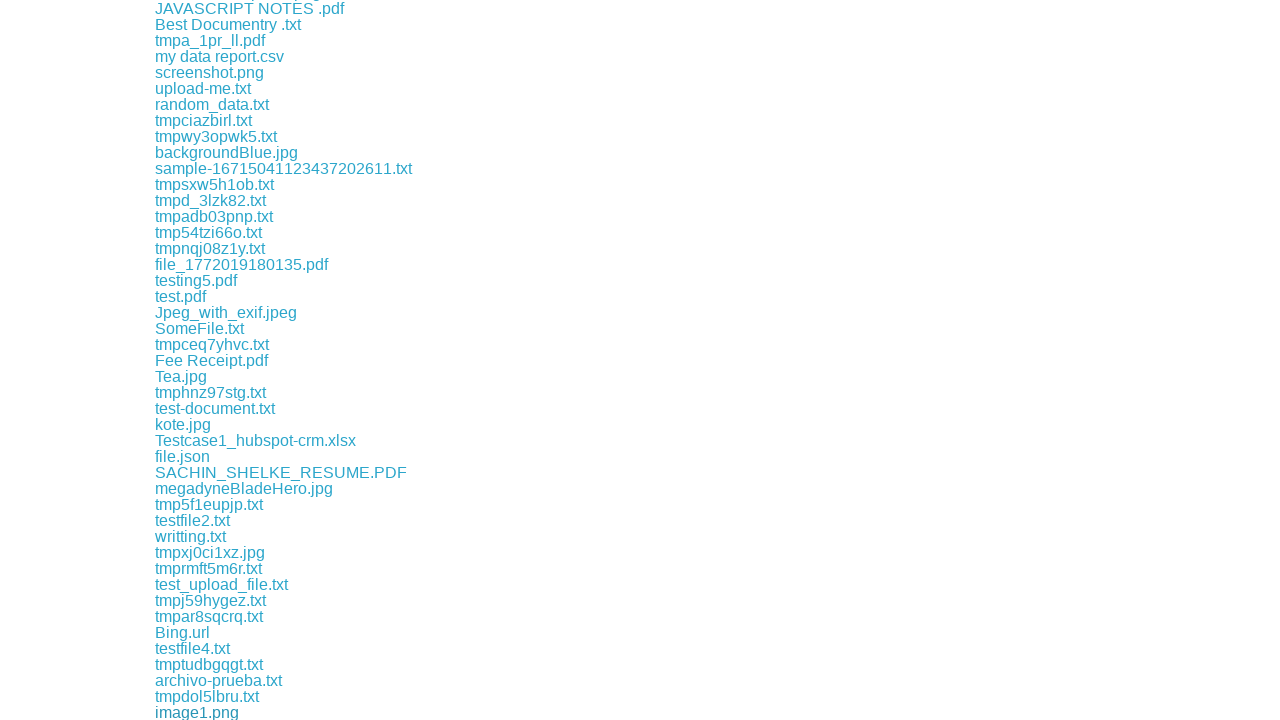

Clicked a download link to trigger file download at (209, 712) on a[href*="download"] >> nth=115
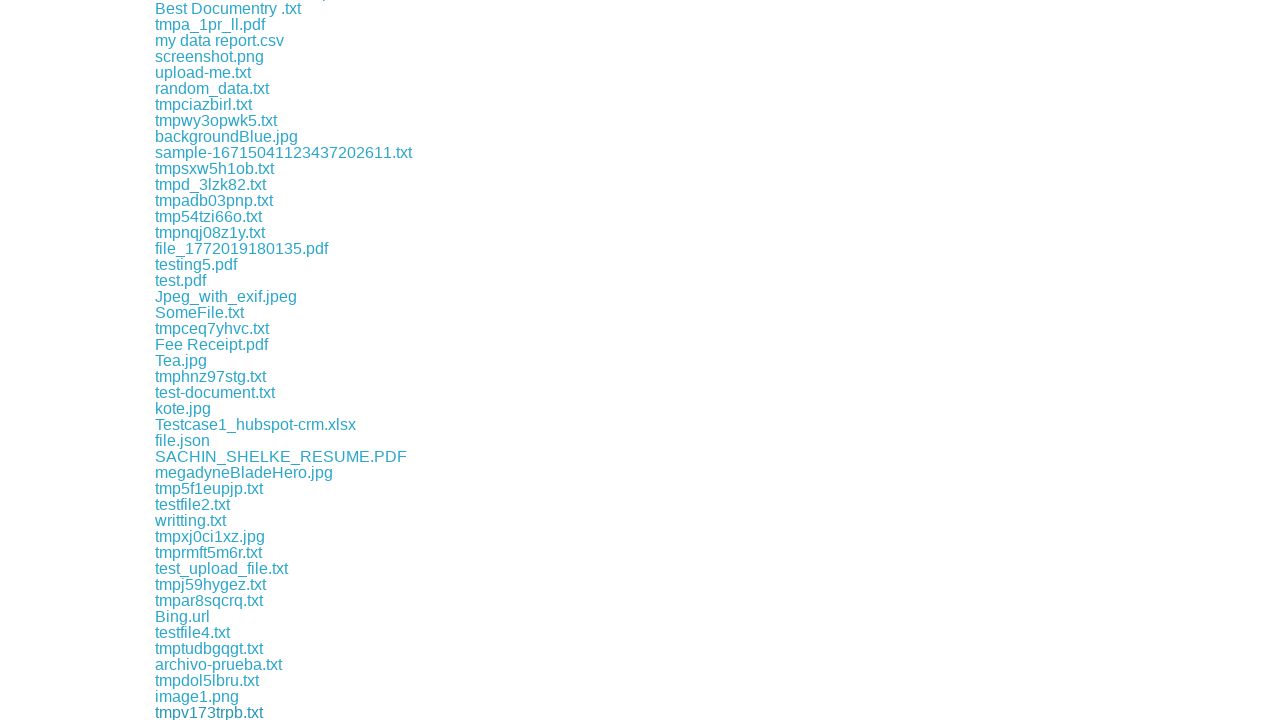

Clicked a download link to trigger file download at (176, 712) on a[href*="download"] >> nth=116
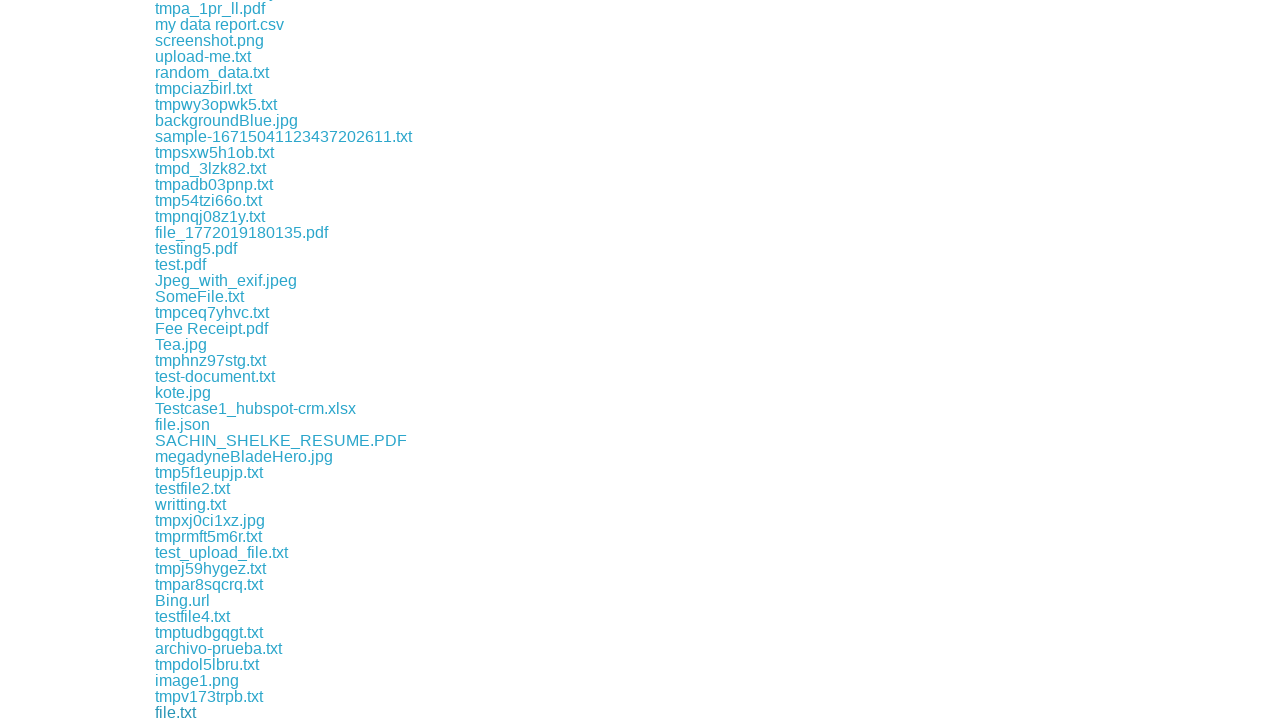

Clicked a download link to trigger file download at (190, 712) on a[href*="download"] >> nth=117
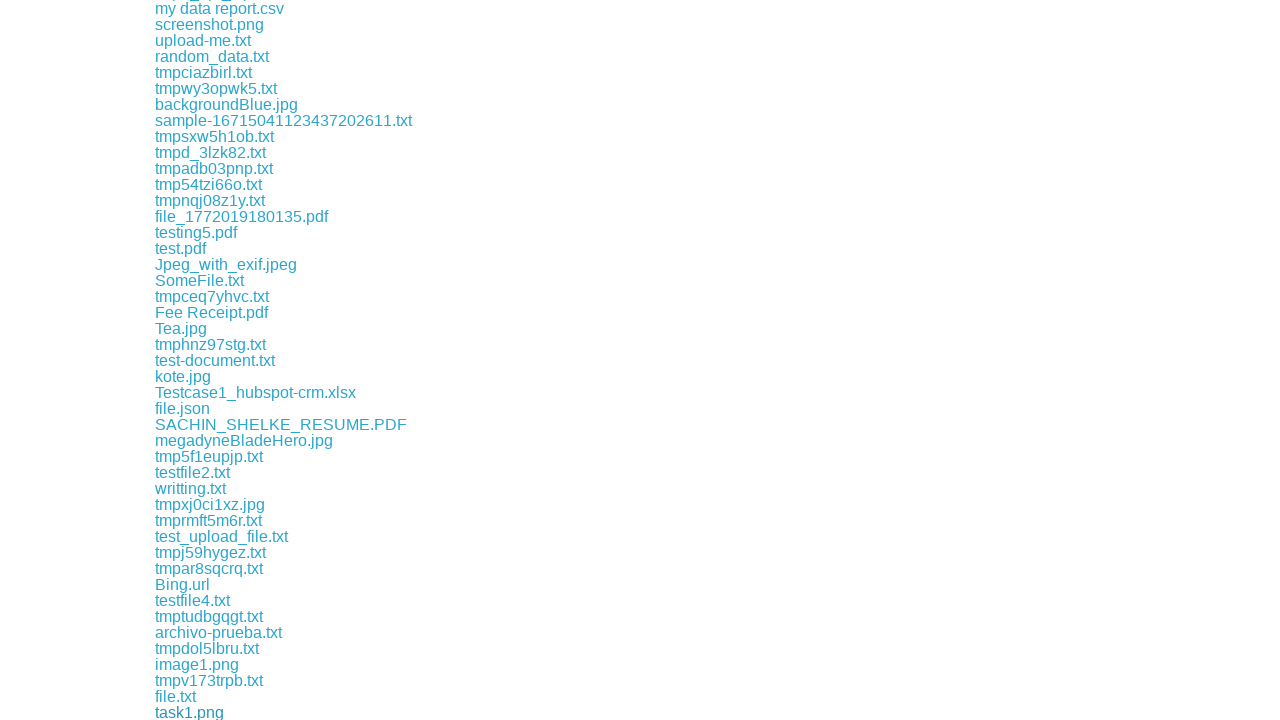

Clicked a download link to trigger file download at (213, 712) on a[href*="download"] >> nth=118
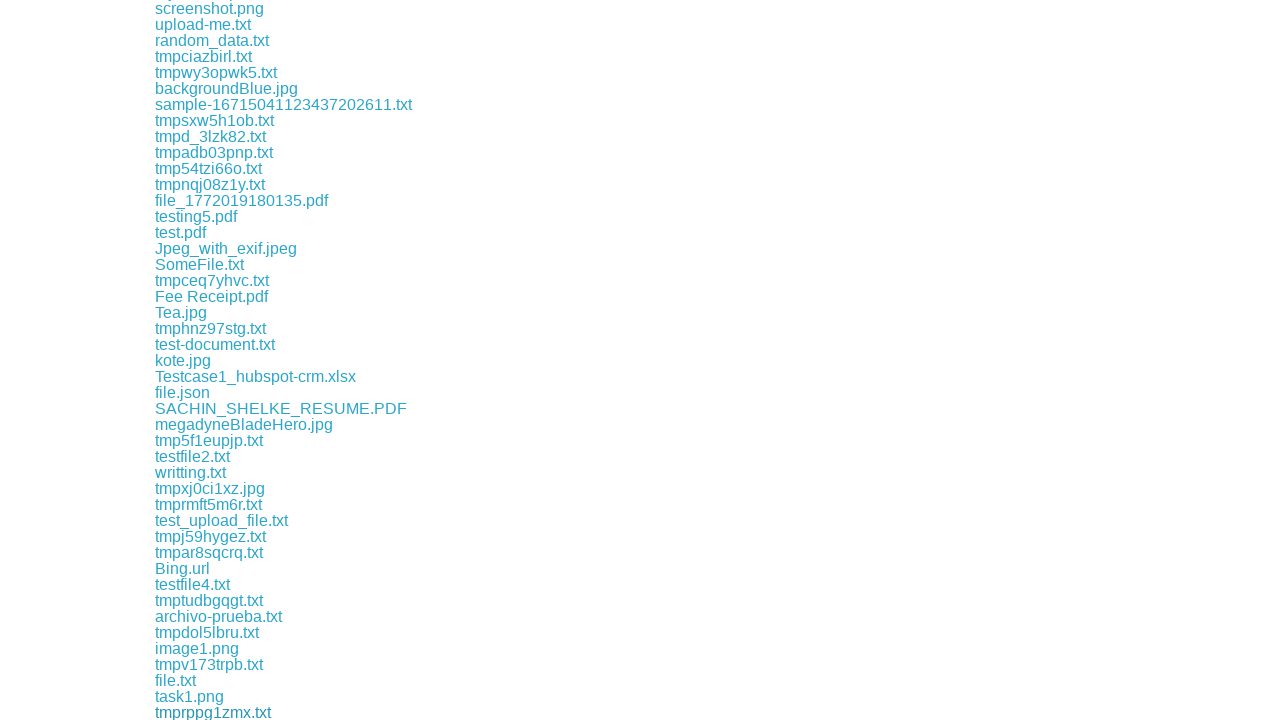

Clicked a download link to trigger file download at (191, 712) on a[href*="download"] >> nth=119
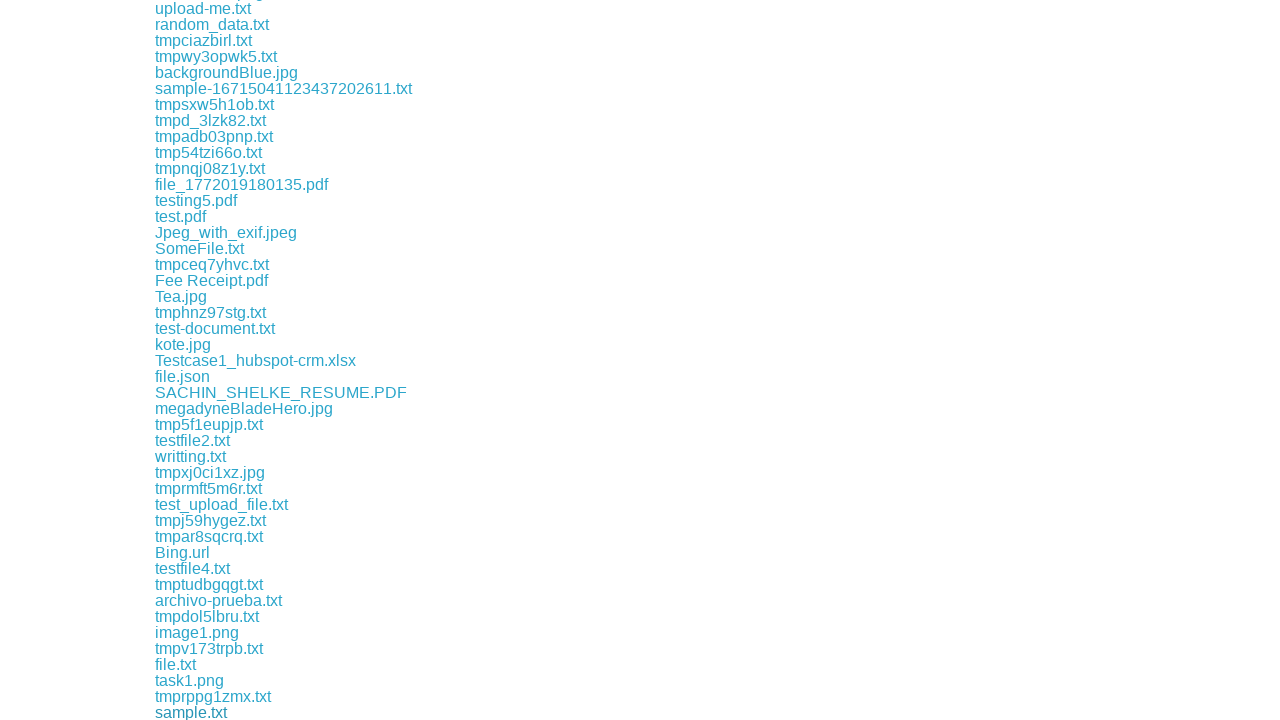

Clicked a download link to trigger file download at (338, 712) on a[href*="download"] >> nth=120
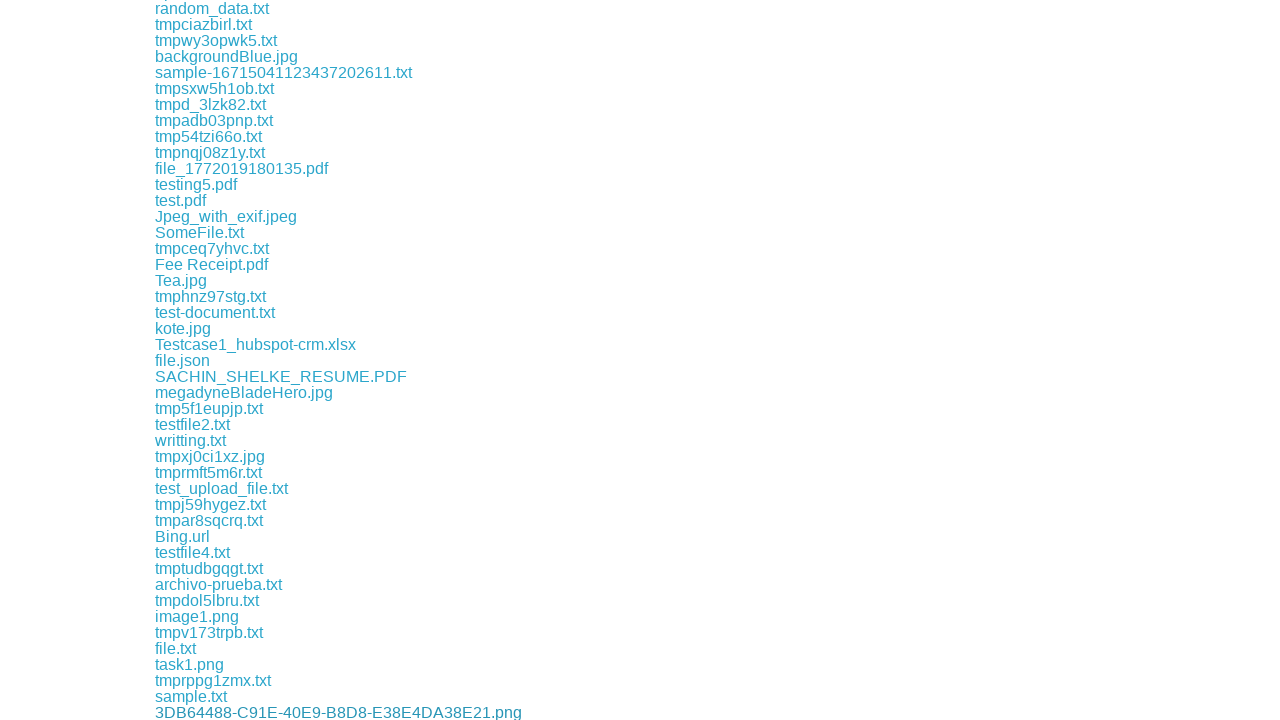

Clicked a download link to trigger file download at (214, 712) on a[href*="download"] >> nth=121
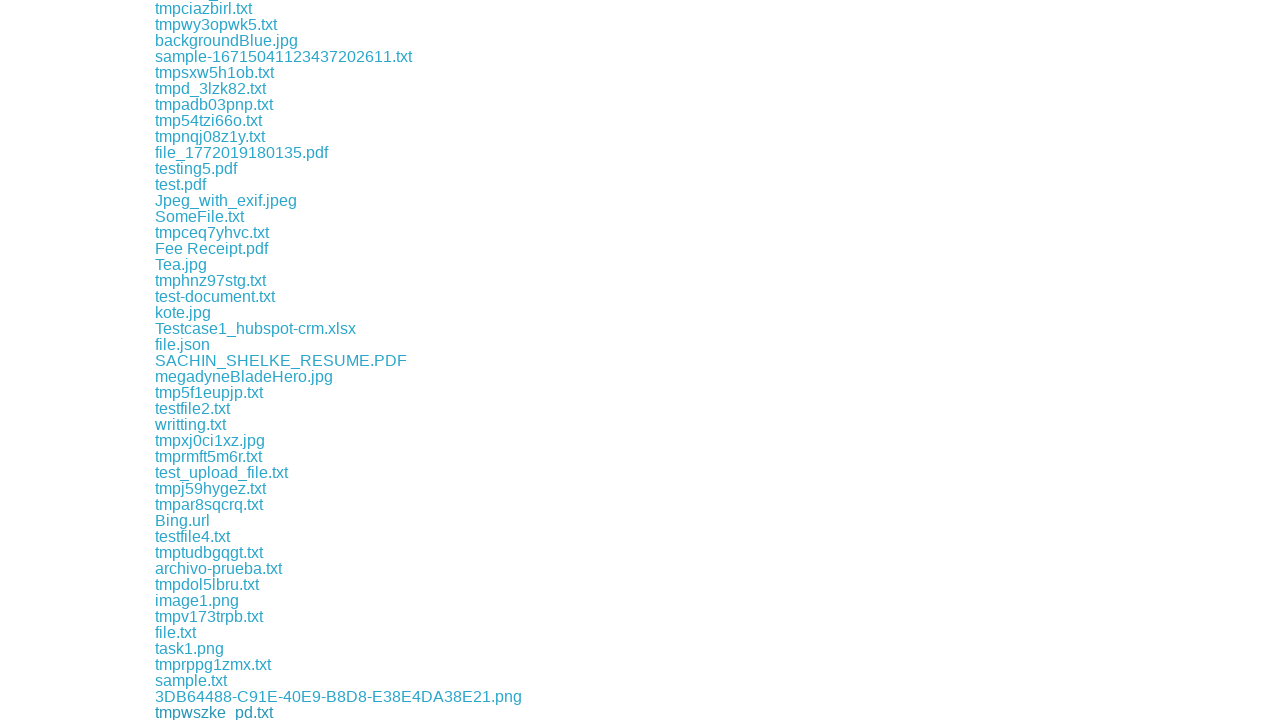

Clicked a download link to trigger file download at (192, 712) on a[href*="download"] >> nth=122
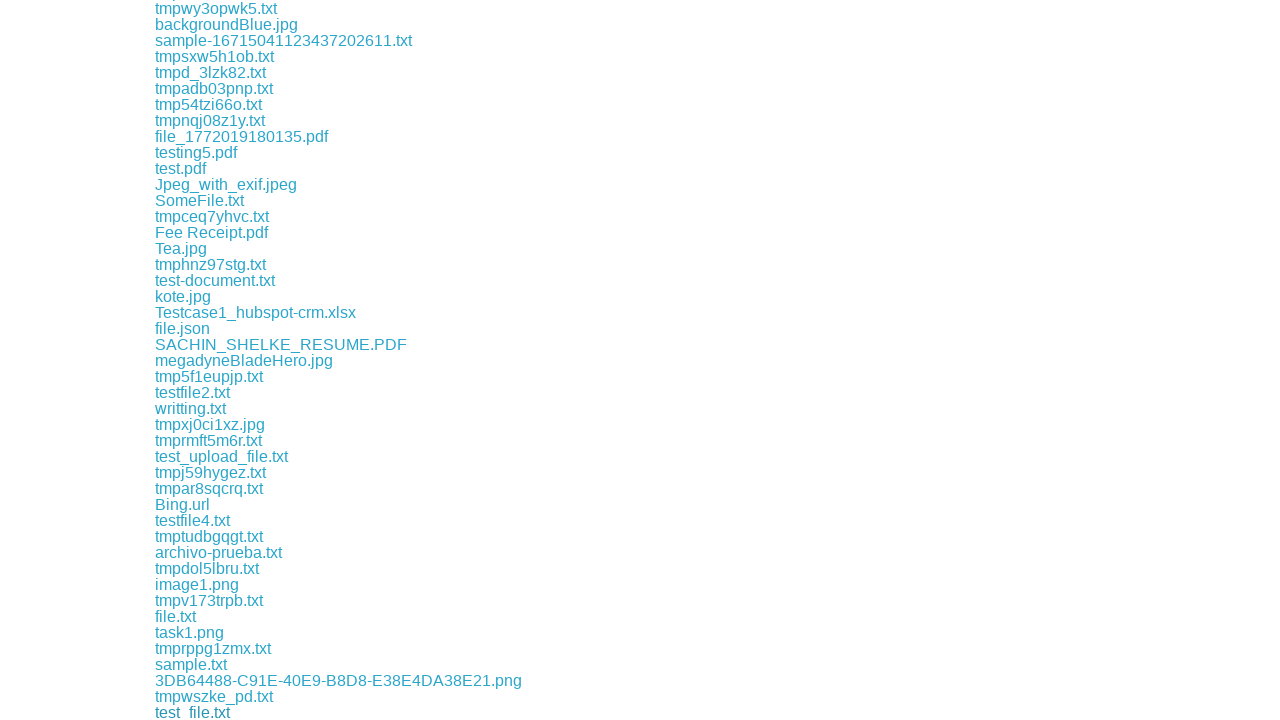

Clicked a download link to trigger file download at (242, 712) on a[href*="download"] >> nth=123
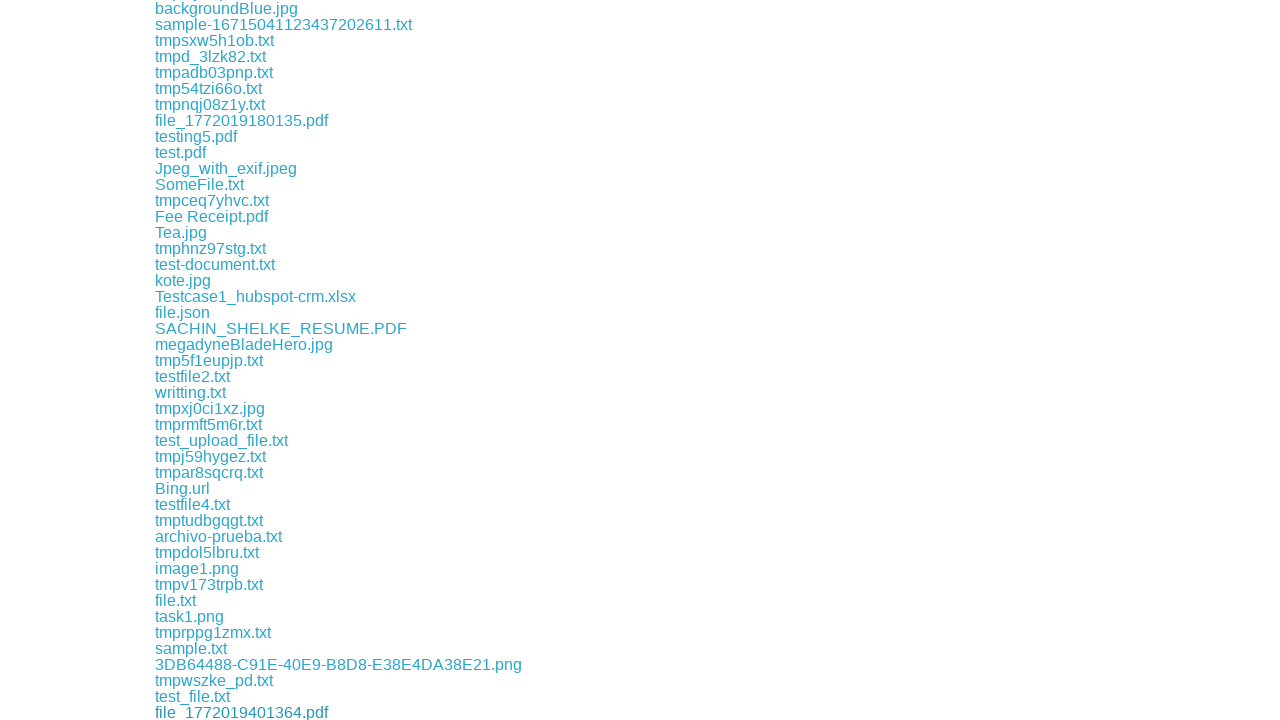

Clicked a download link to trigger file download at (210, 712) on a[href*="download"] >> nth=124
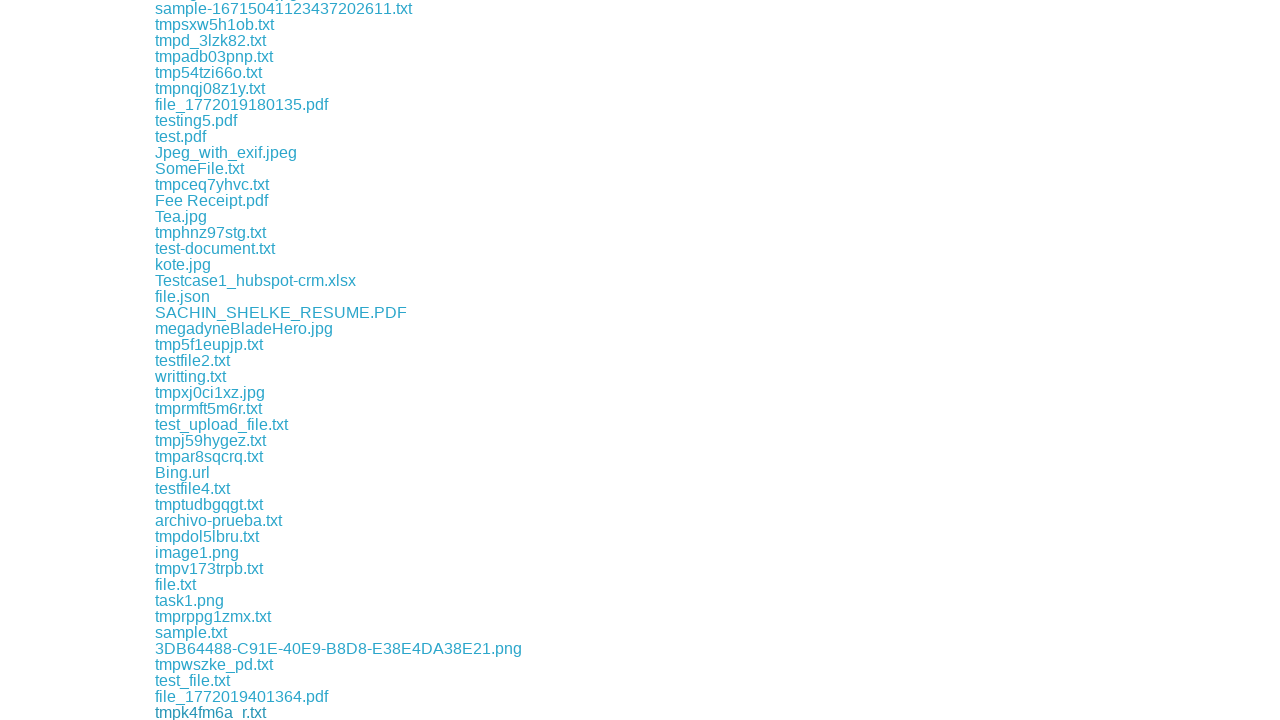

Clicked a download link to trigger file download at (222, 712) on a[href*="download"] >> nth=125
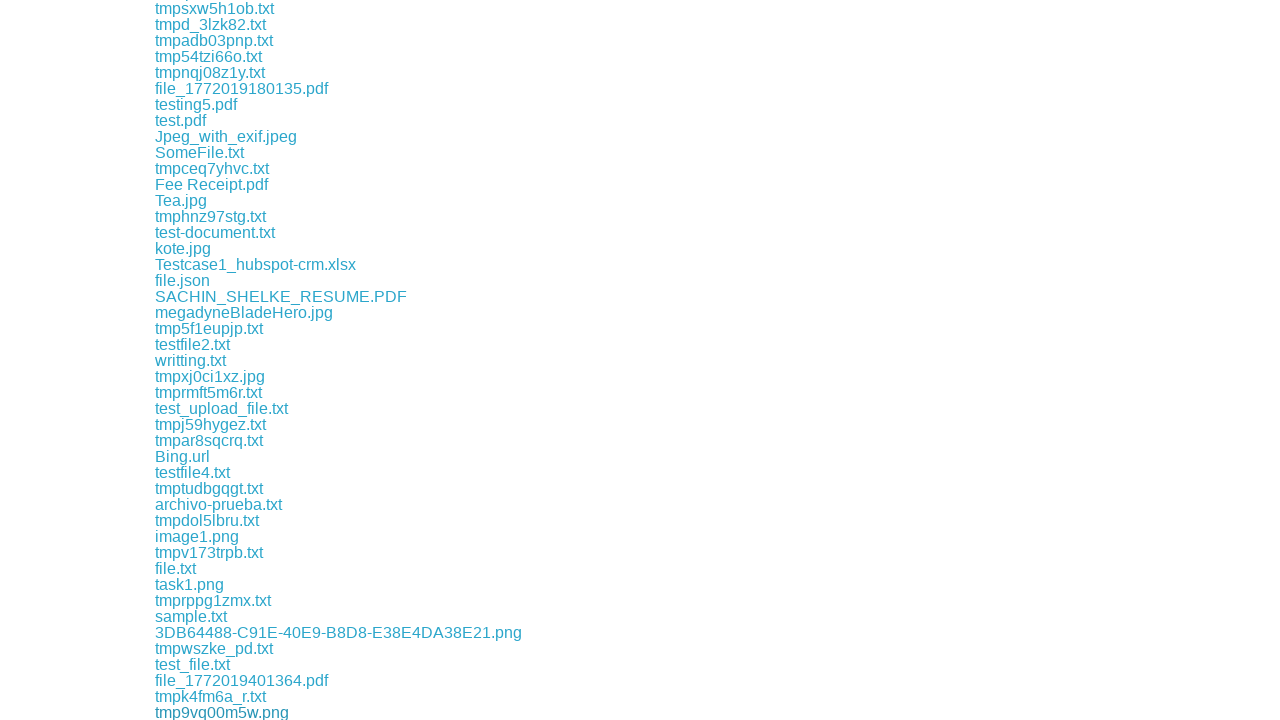

Clicked a download link to trigger file download at (204, 712) on a[href*="download"] >> nth=126
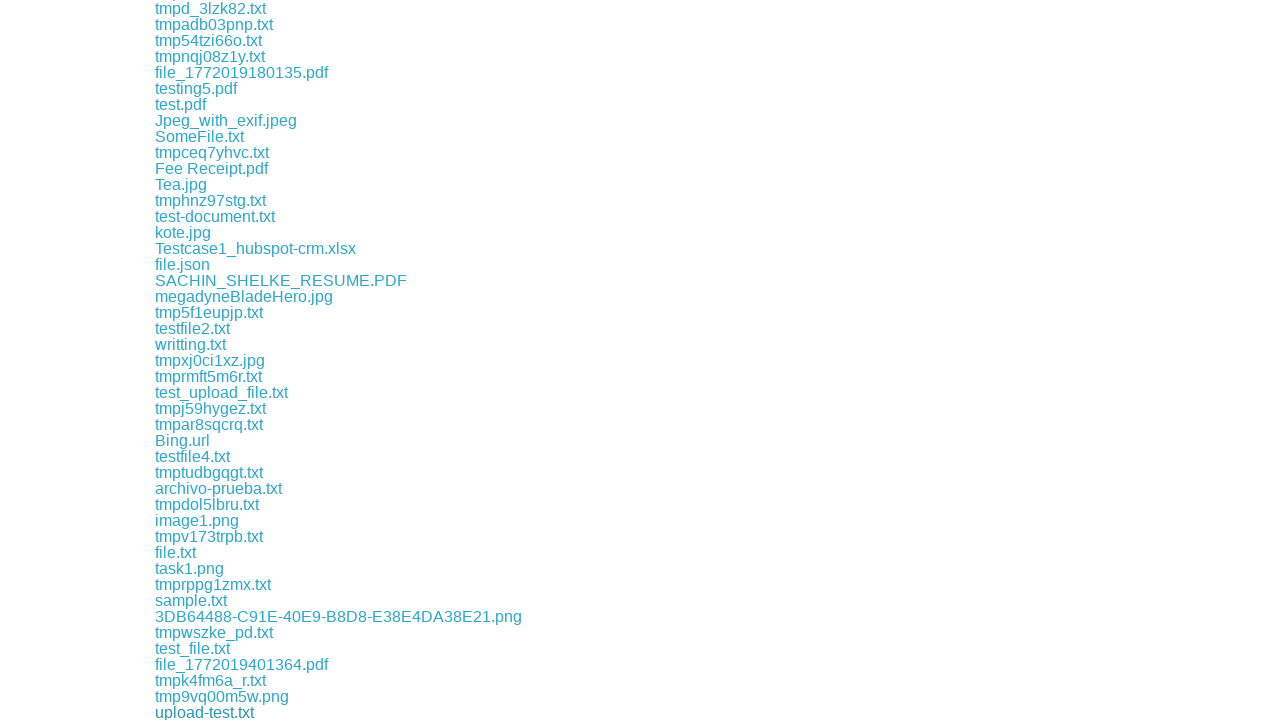

Clicked a download link to trigger file download at (200, 712) on a[href*="download"] >> nth=127
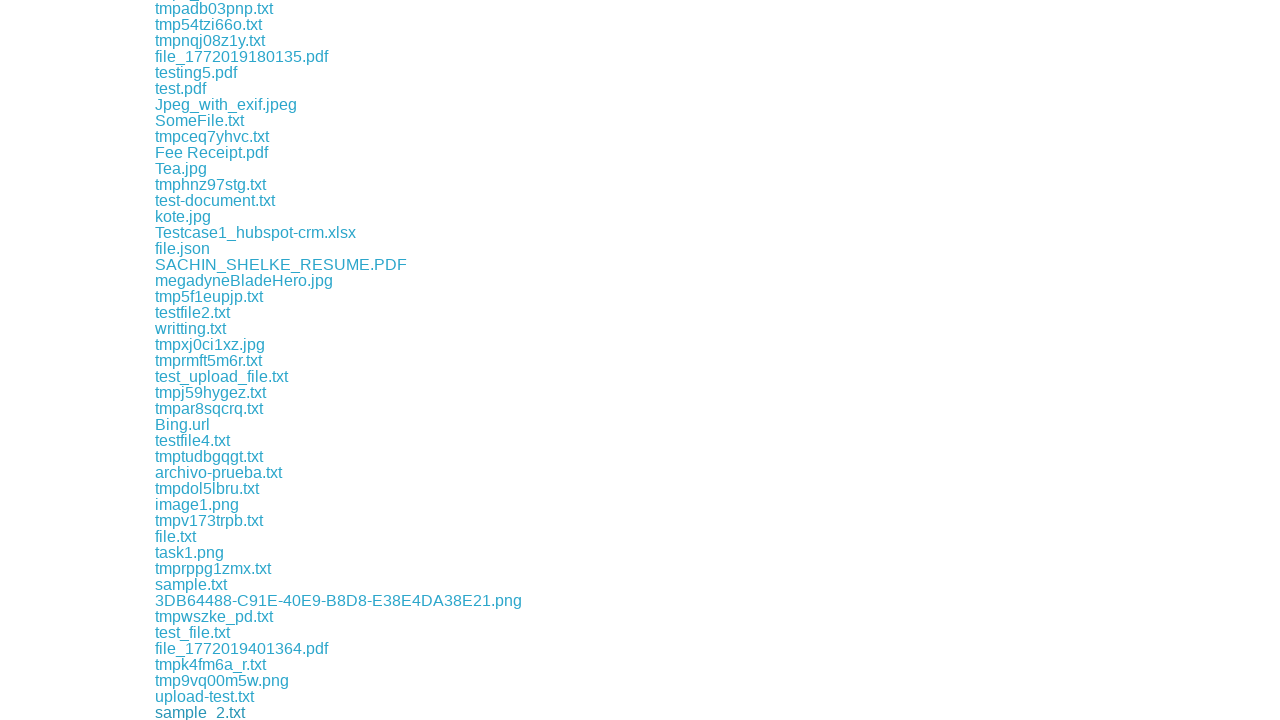

Clicked a download link to trigger file download at (219, 712) on a[href*="download"] >> nth=128
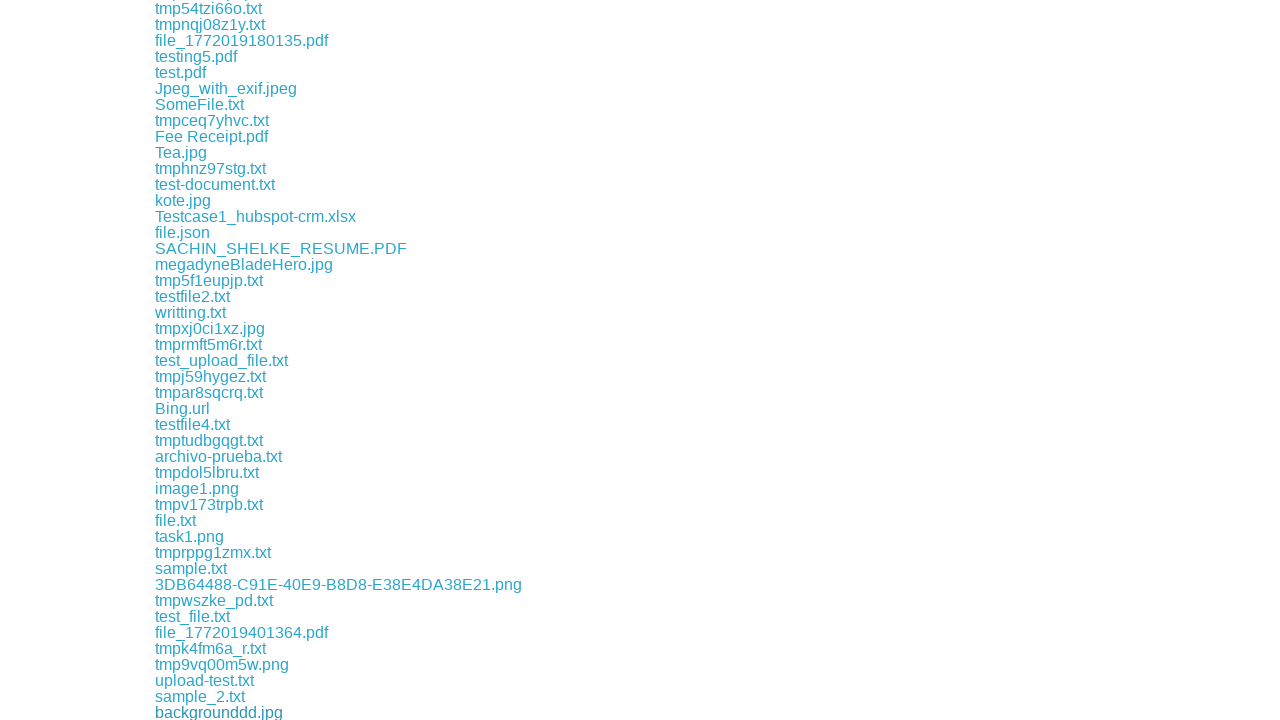

Clicked a download link to trigger file download at (185, 712) on a[href*="download"] >> nth=129
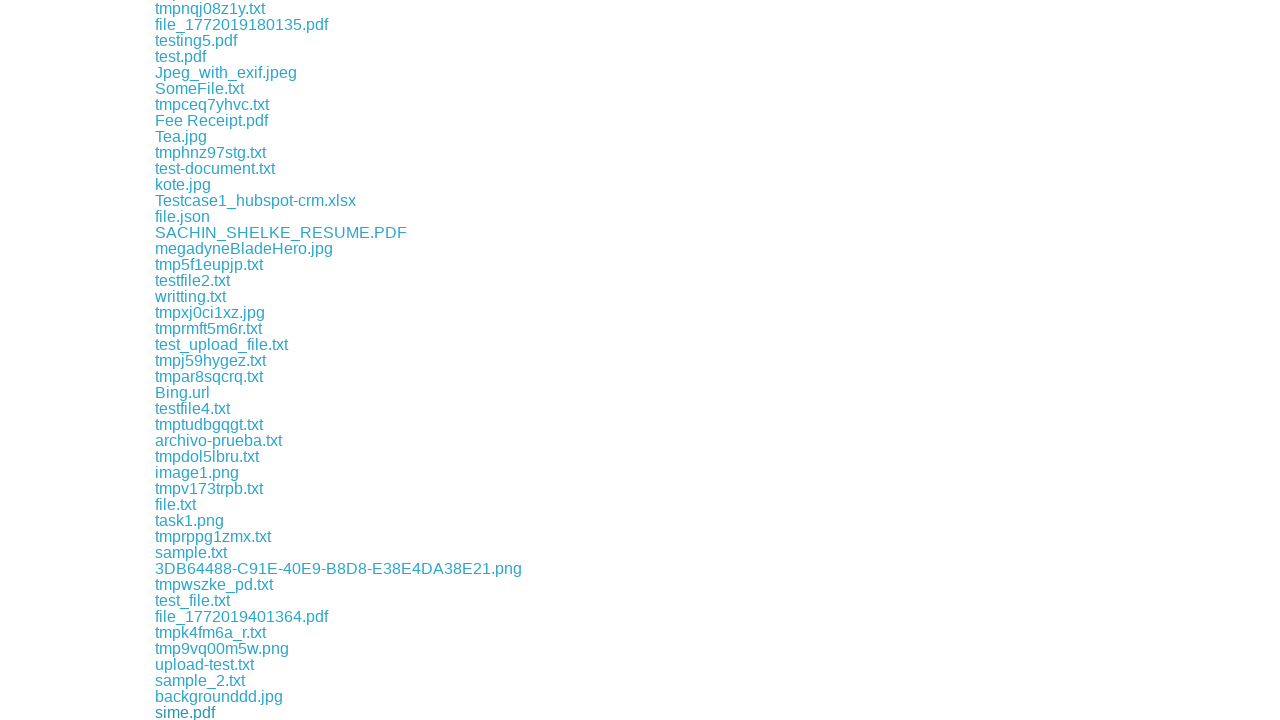

Clicked a download link to trigger file download at (221, 712) on a[href*="download"] >> nth=130
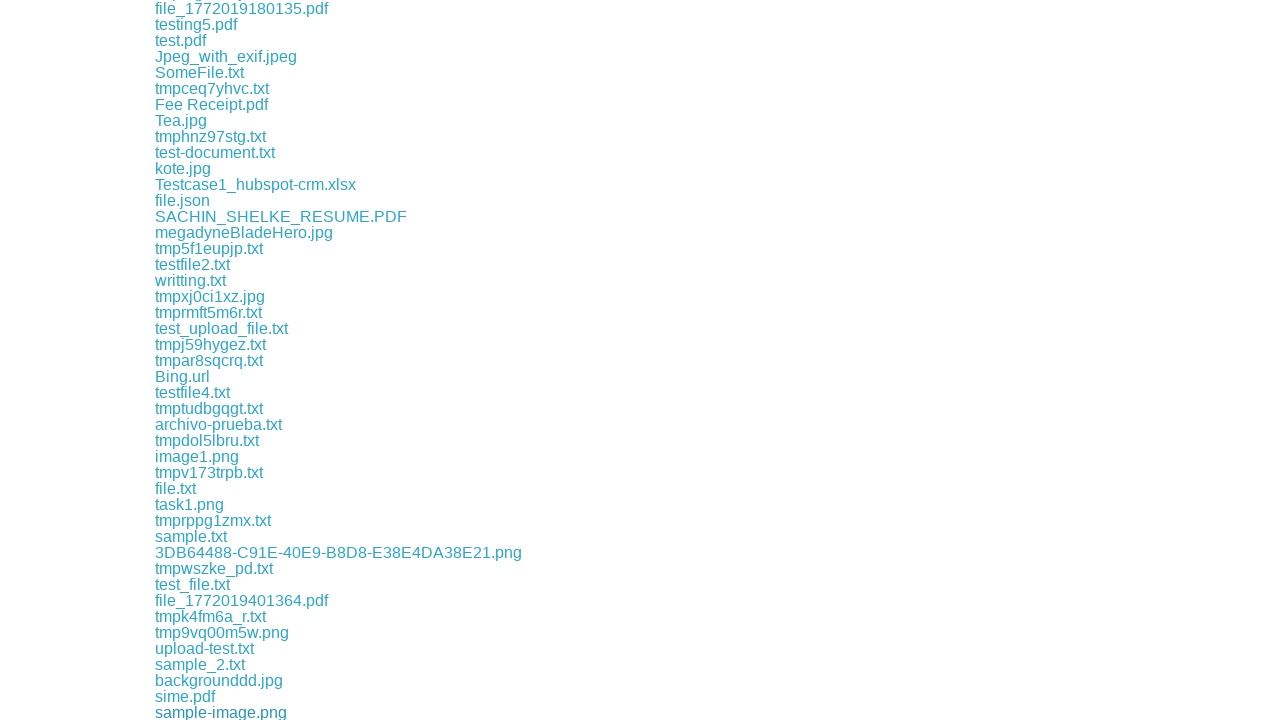

Clicked a download link to trigger file download at (208, 712) on a[href*="download"] >> nth=131
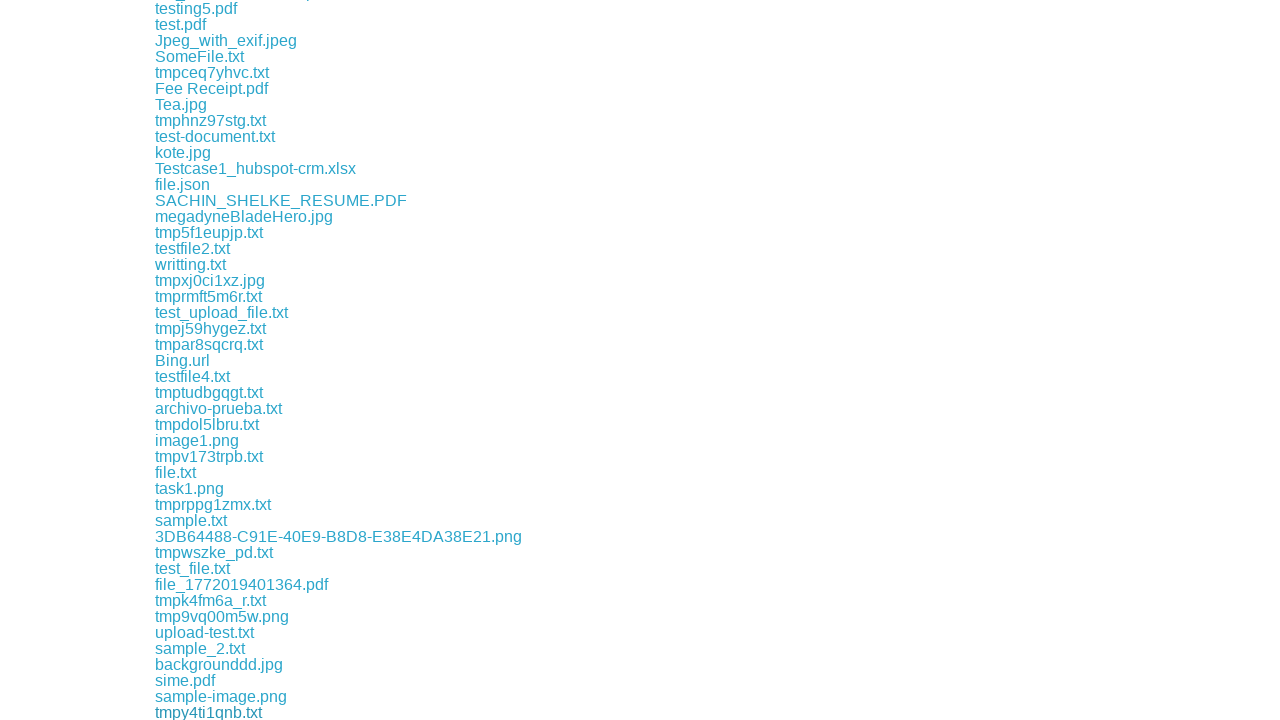

Clicked a download link to trigger file download at (206, 712) on a[href*="download"] >> nth=132
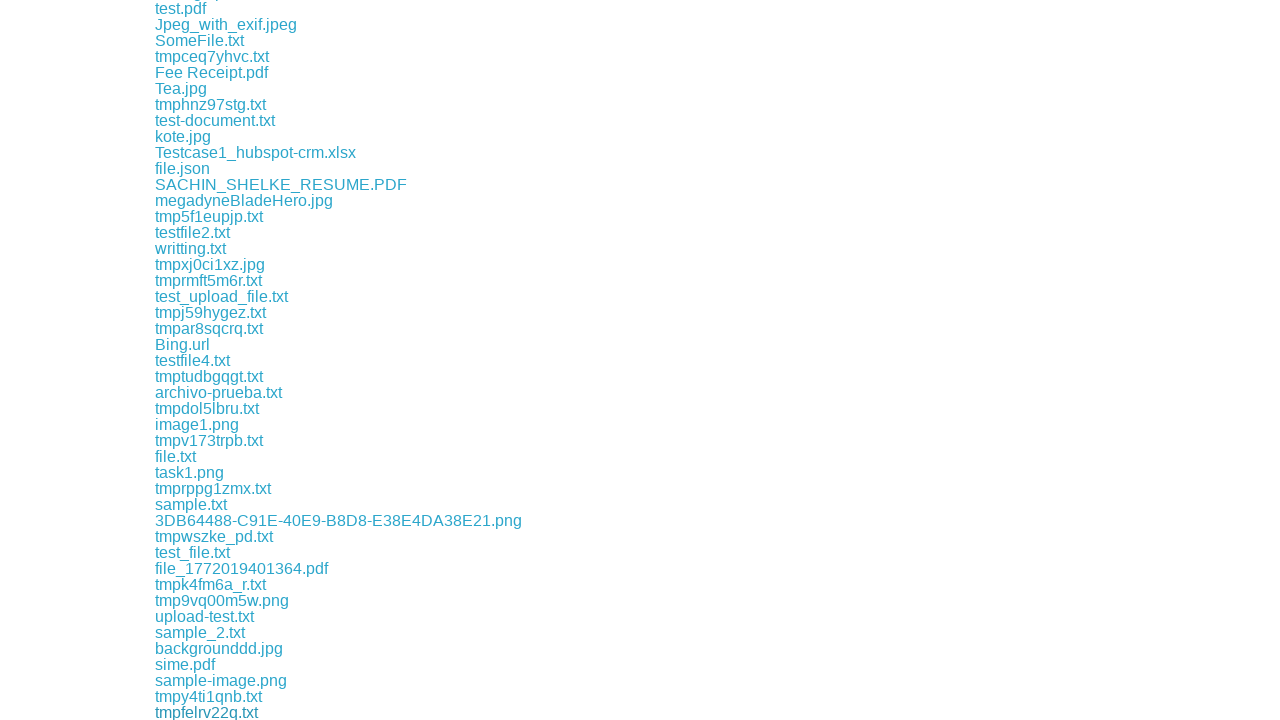

Clicked a download link to trigger file download at (212, 712) on a[href*="download"] >> nth=133
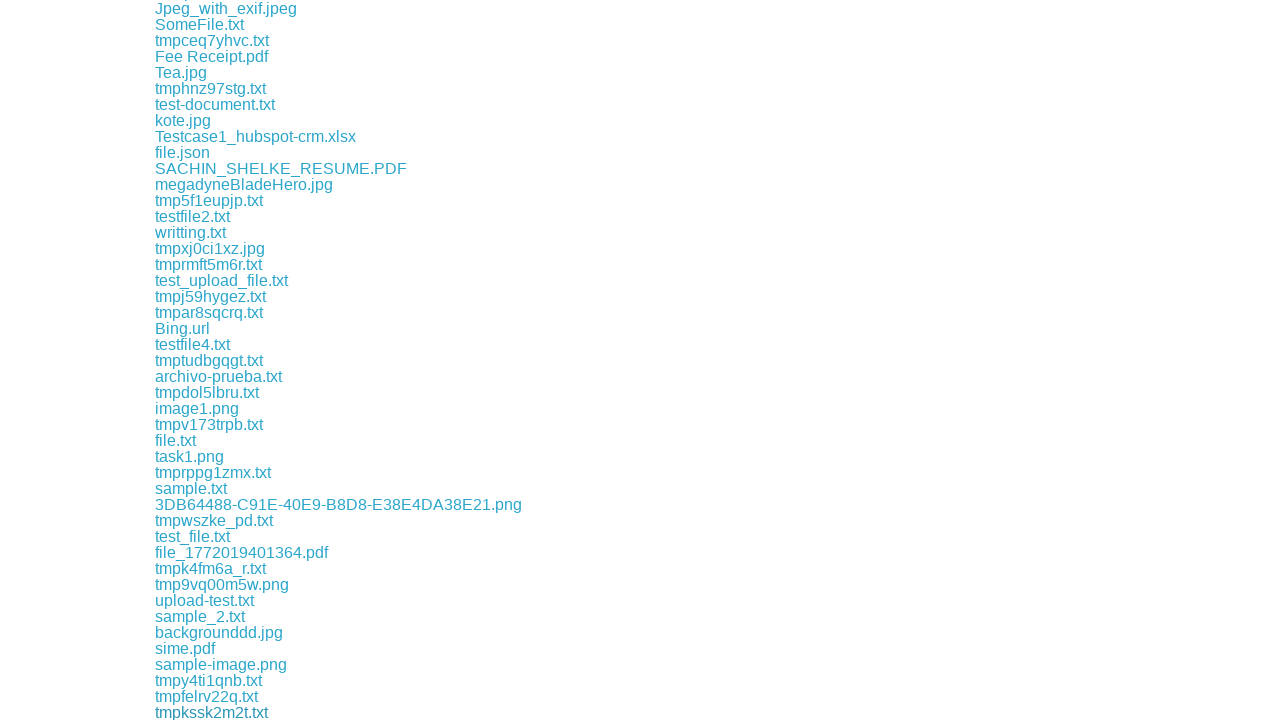

Clicked a download link to trigger file download at (212, 712) on a[href*="download"] >> nth=134
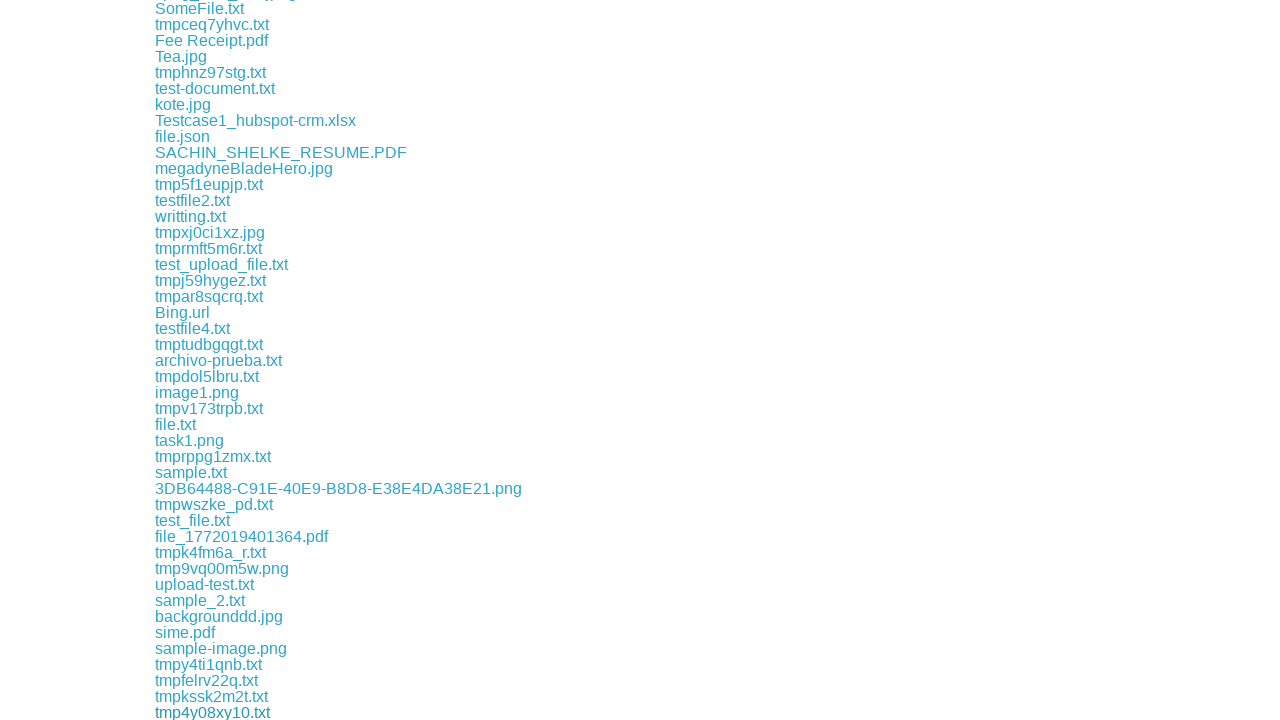

Clicked a download link to trigger file download at (242, 712) on a[href*="download"] >> nth=135
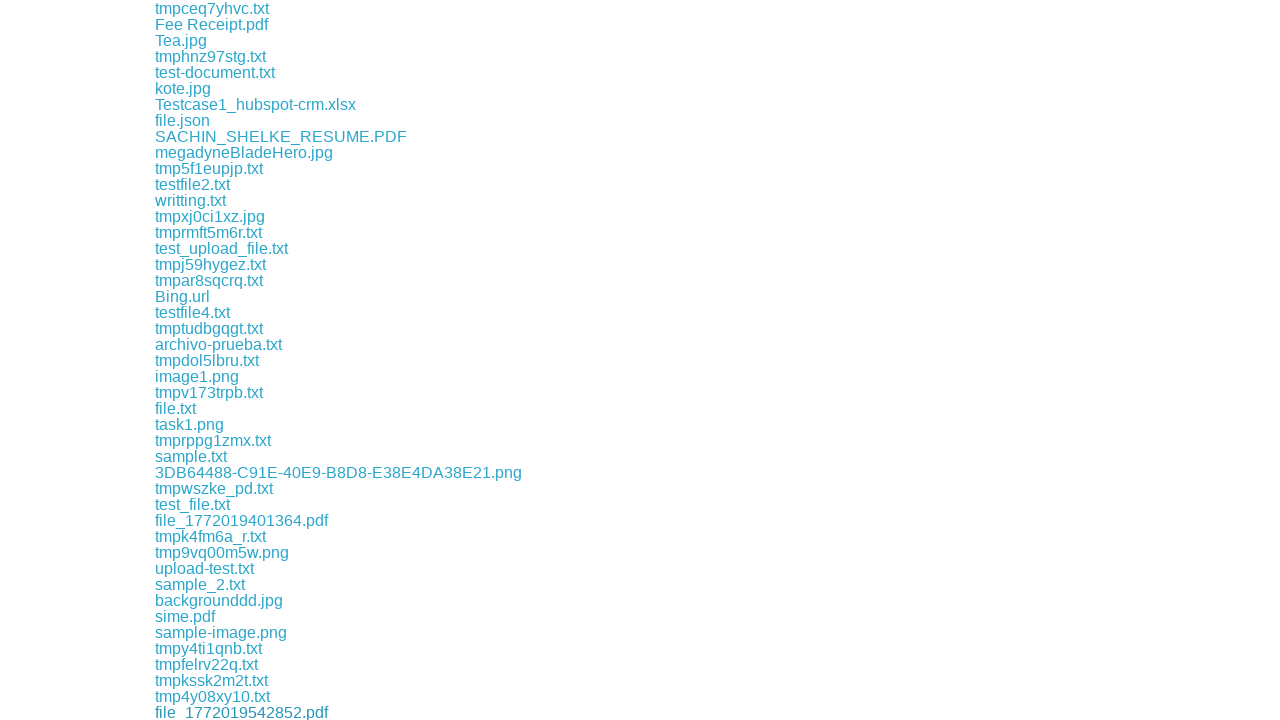

Clicked a download link to trigger file download at (192, 712) on a[href*="download"] >> nth=136
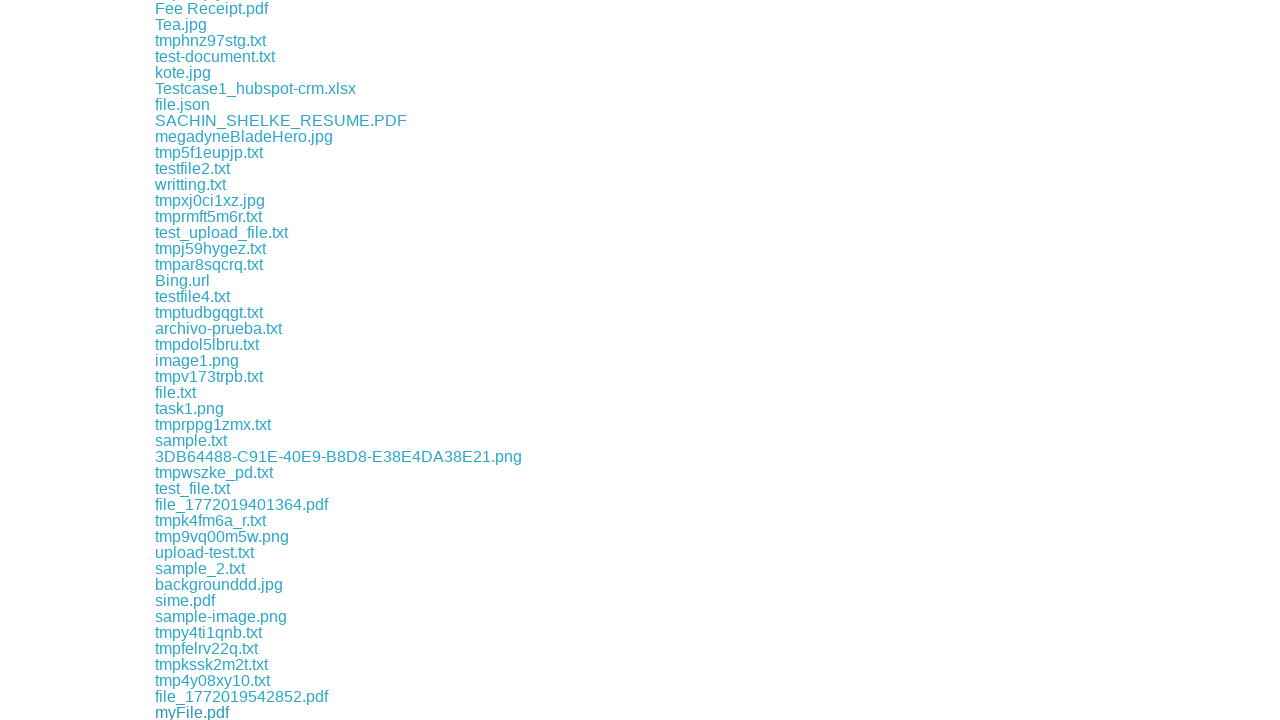

Clicked a download link to trigger file download at (196, 712) on a[href*="download"] >> nth=137
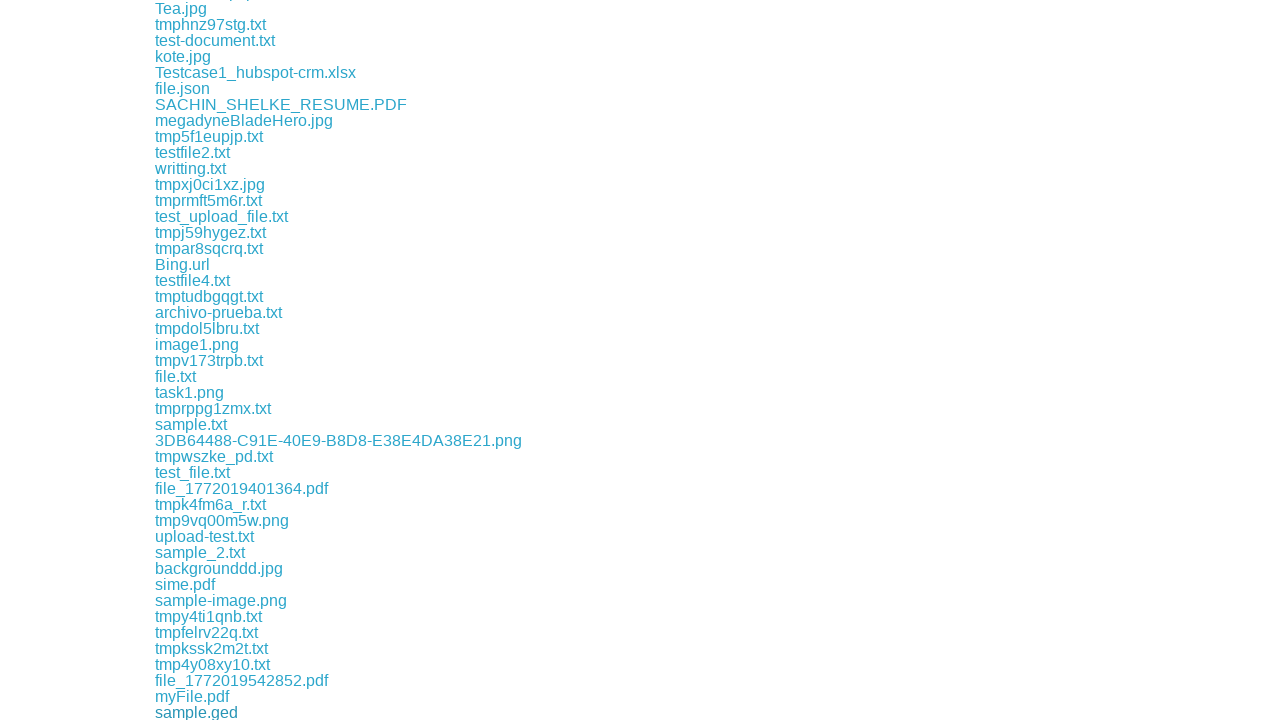

Clicked a download link to trigger file download at (206, 712) on a[href*="download"] >> nth=138
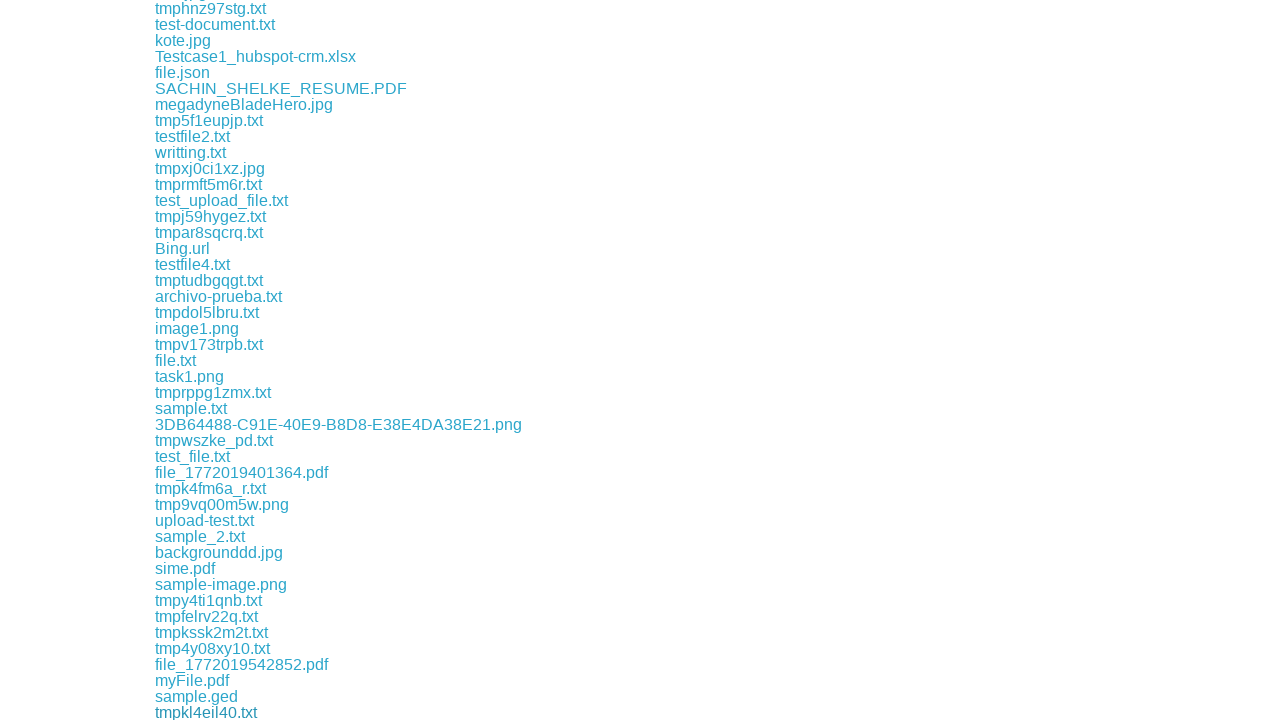

Clicked a download link to trigger file download at (210, 712) on a[href*="download"] >> nth=139
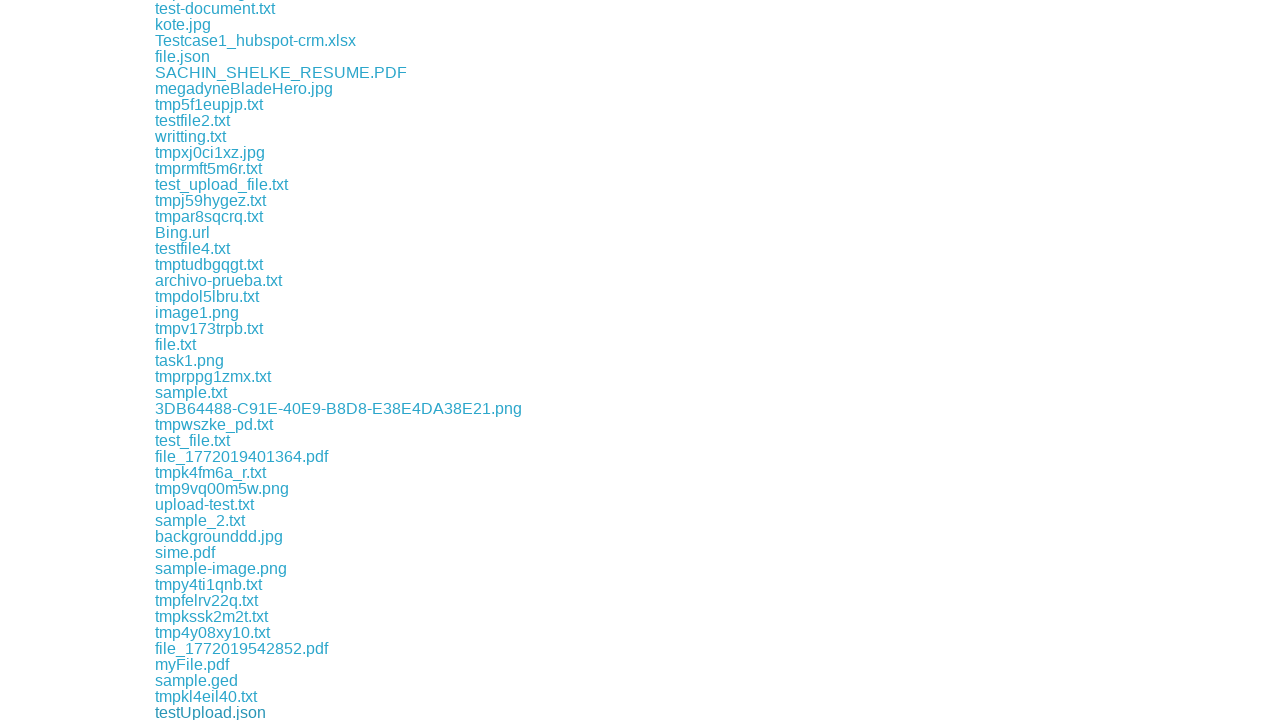

Clicked a download link to trigger file download at (212, 712) on a[href*="download"] >> nth=140
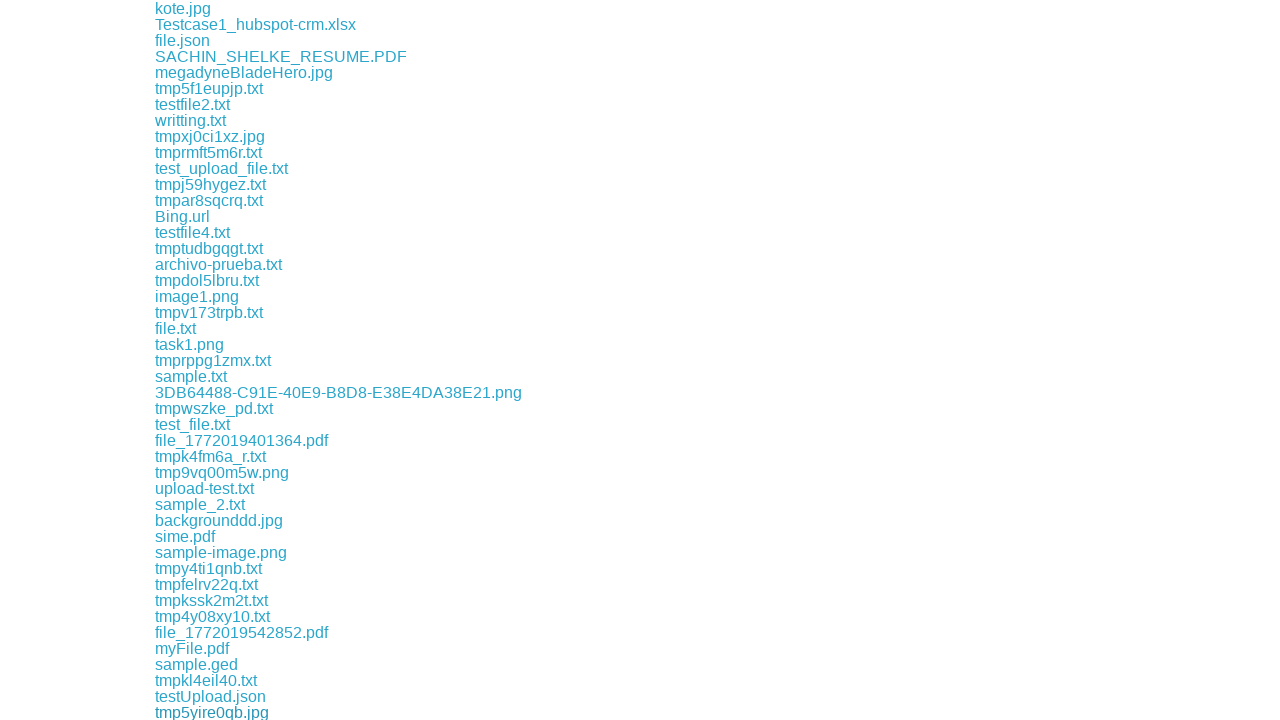

Clicked a download link to trigger file download at (240, 712) on a[href*="download"] >> nth=141
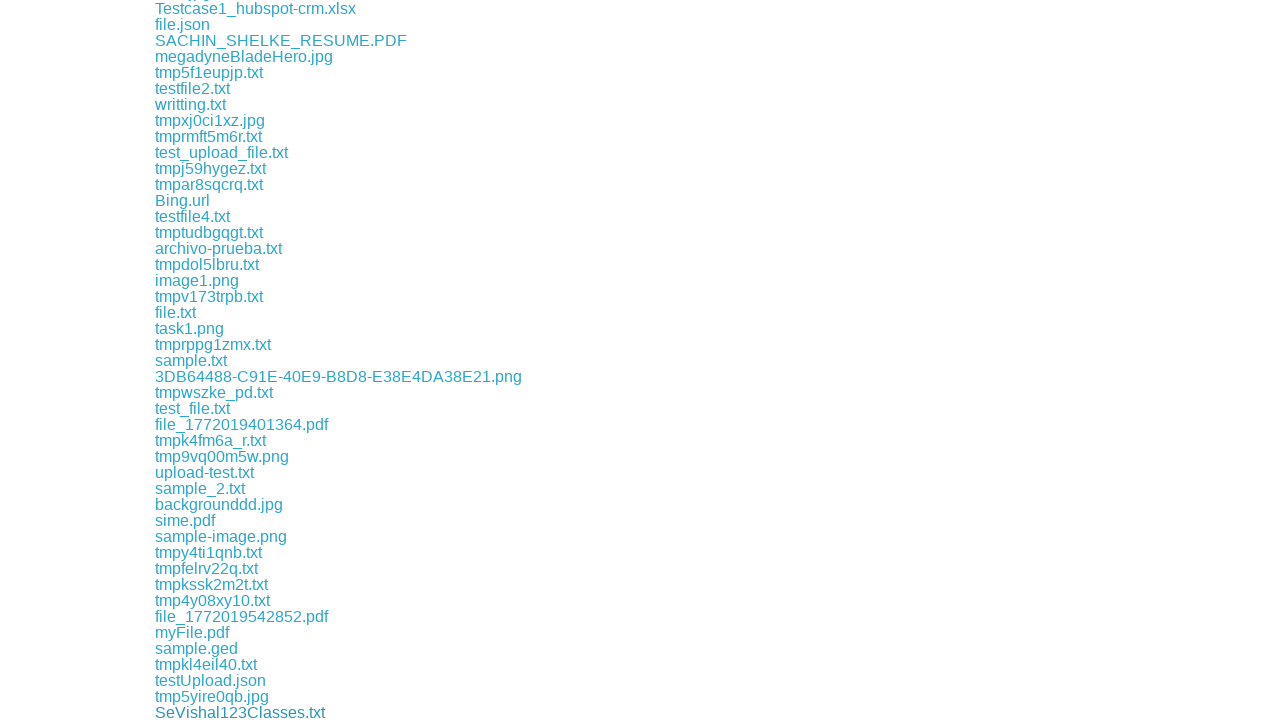

Clicked a download link to trigger file download at (206, 712) on a[href*="download"] >> nth=142
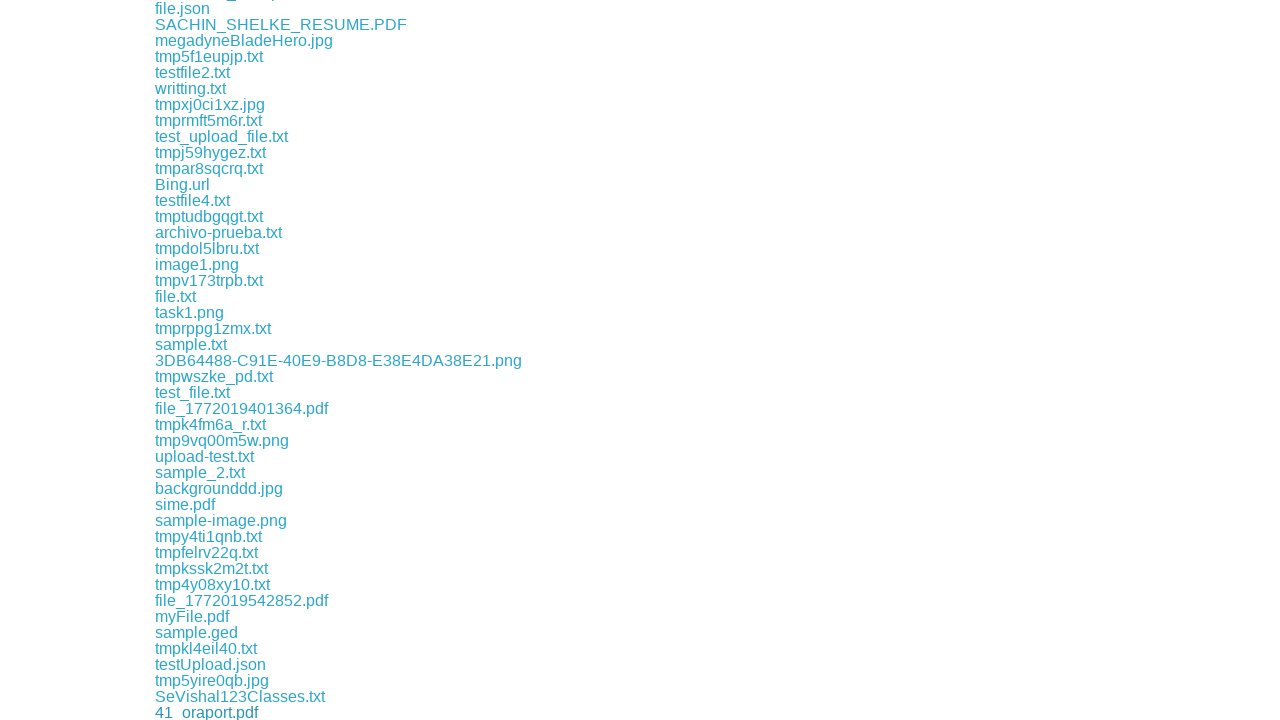

Clicked a download link to trigger file download at (203, 712) on a[href*="download"] >> nth=143
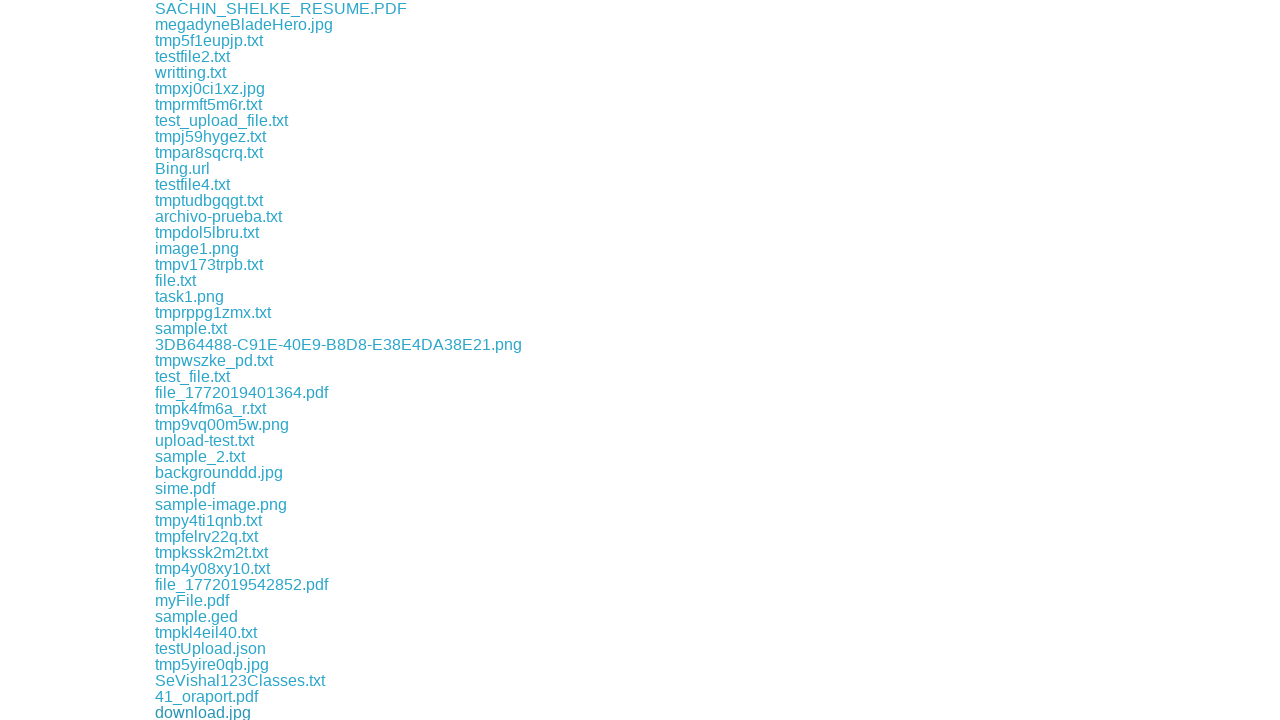

Clicked a download link to trigger file download at (240, 712) on a[href*="download"] >> nth=144
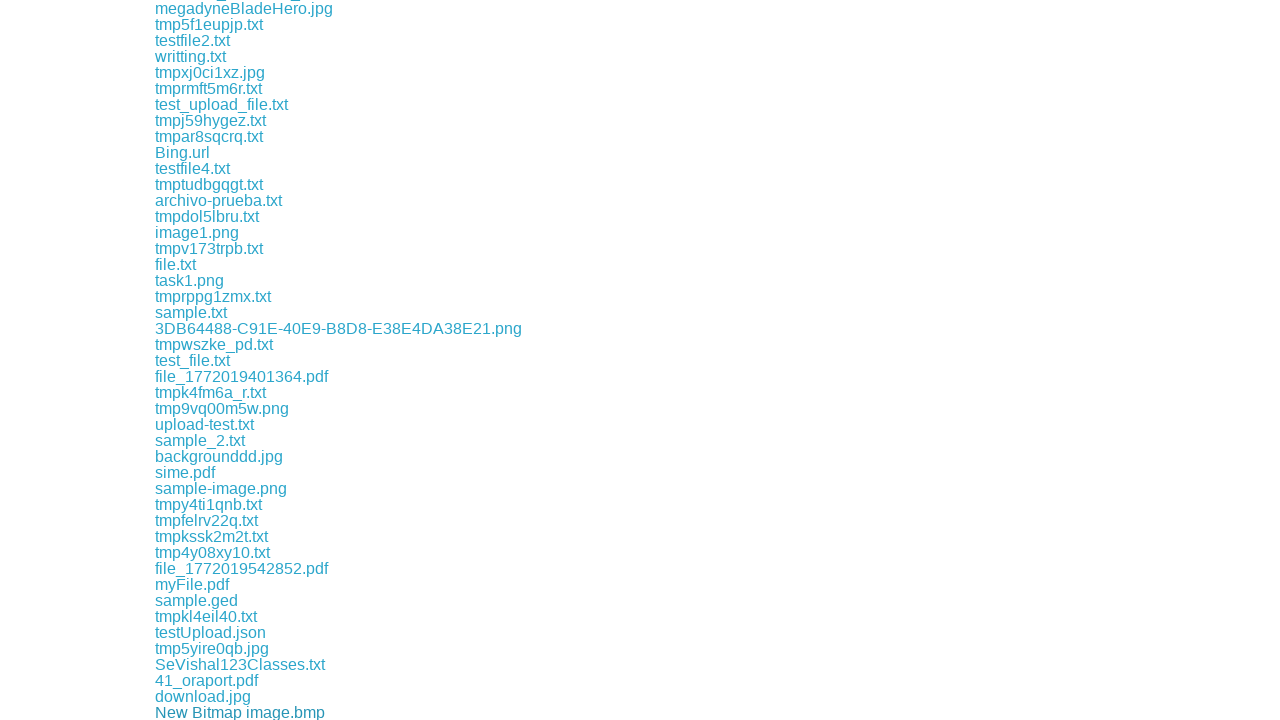

Clicked a download link to trigger file download at (194, 712) on a[href*="download"] >> nth=145
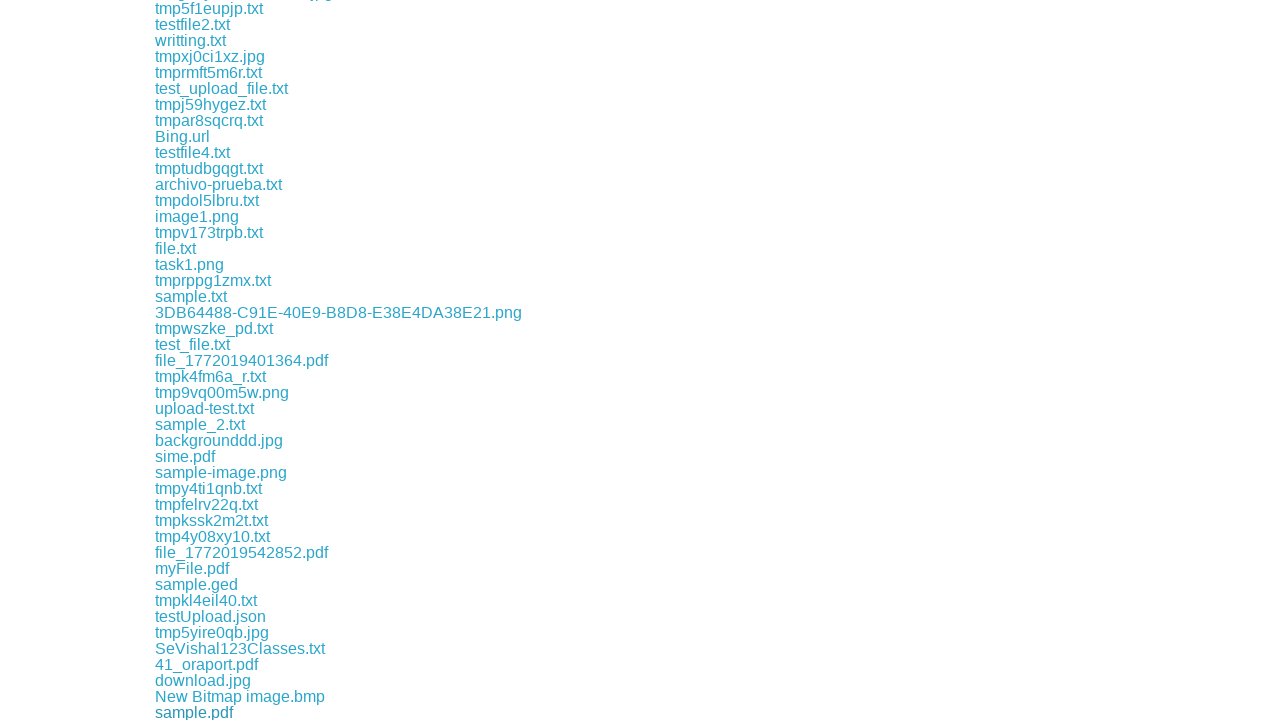

Clicked a download link to trigger file download at (220, 712) on a[href*="download"] >> nth=146
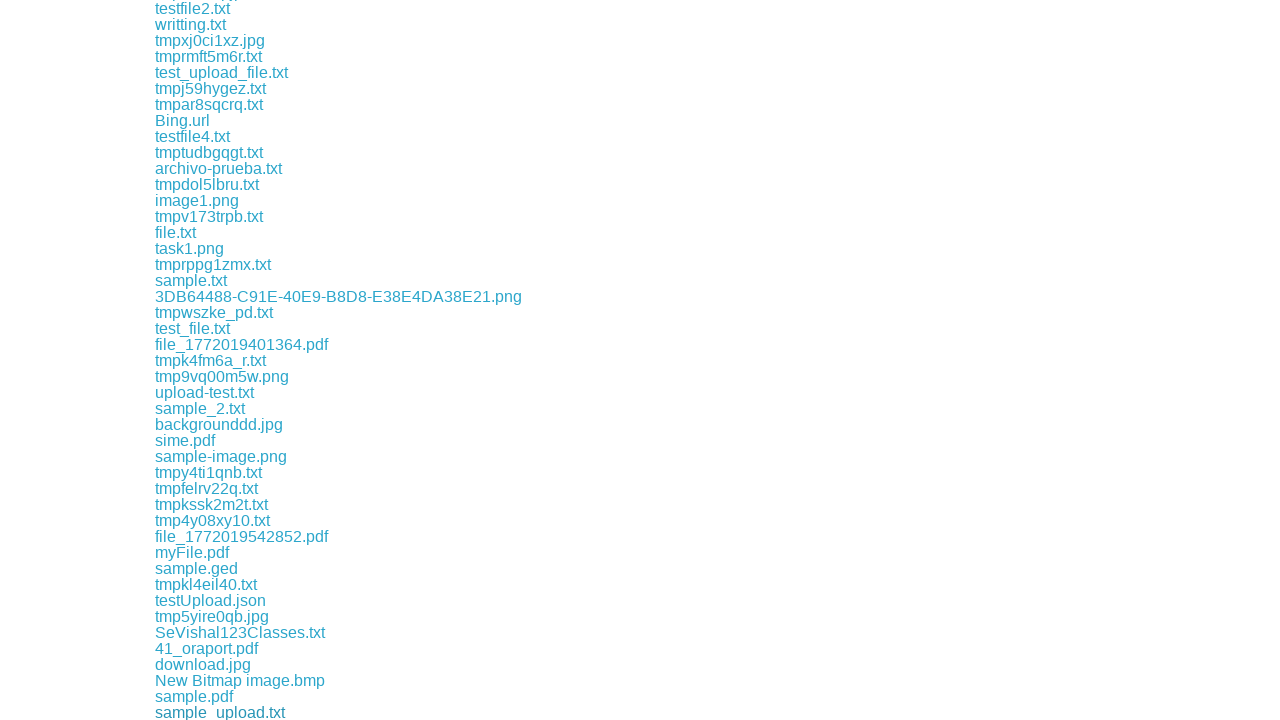

Clicked a download link to trigger file download at (215, 712) on a[href*="download"] >> nth=147
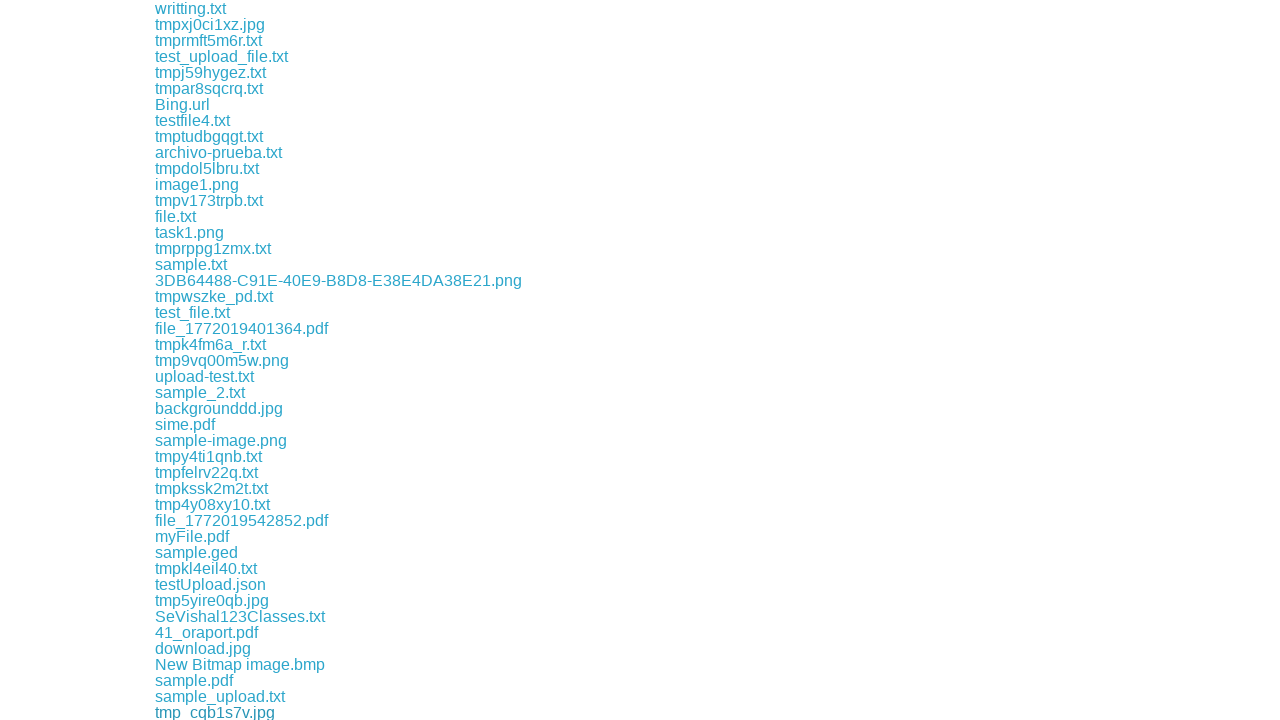

Clicked a download link to trigger file download at (203, 712) on a[href*="download"] >> nth=148
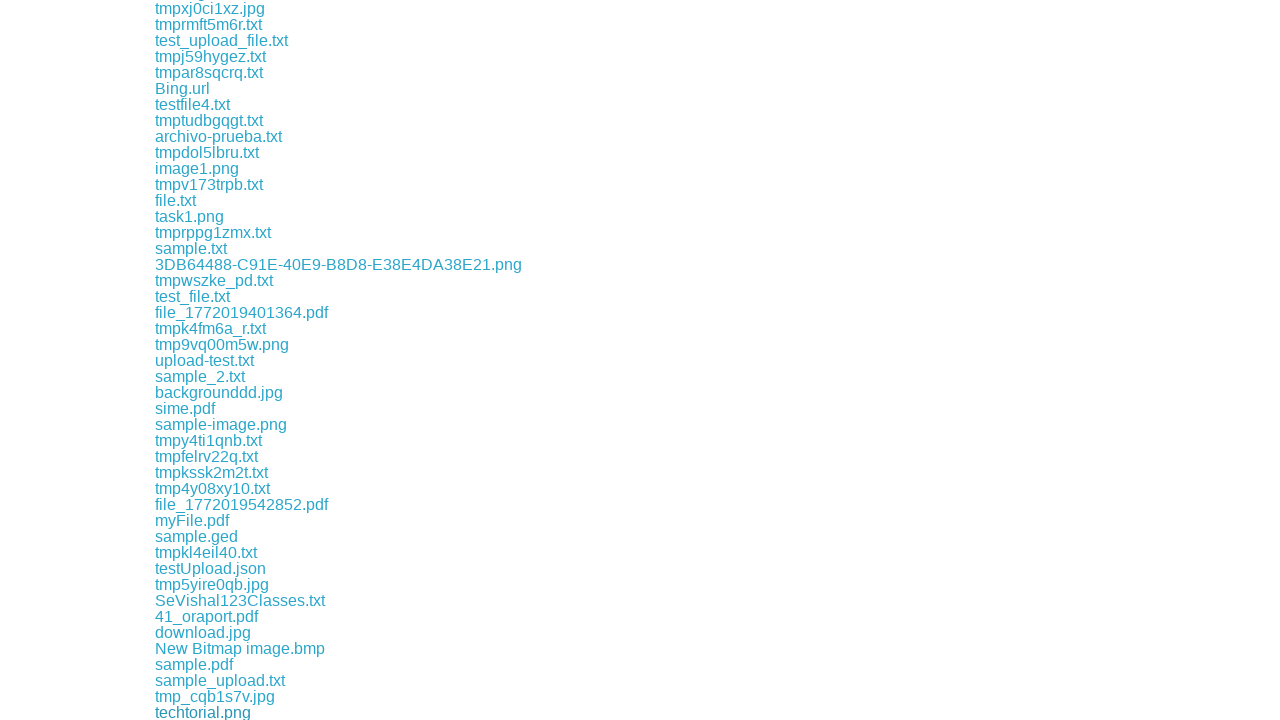

Clicked a download link to trigger file download at (204, 712) on a[href*="download"] >> nth=149
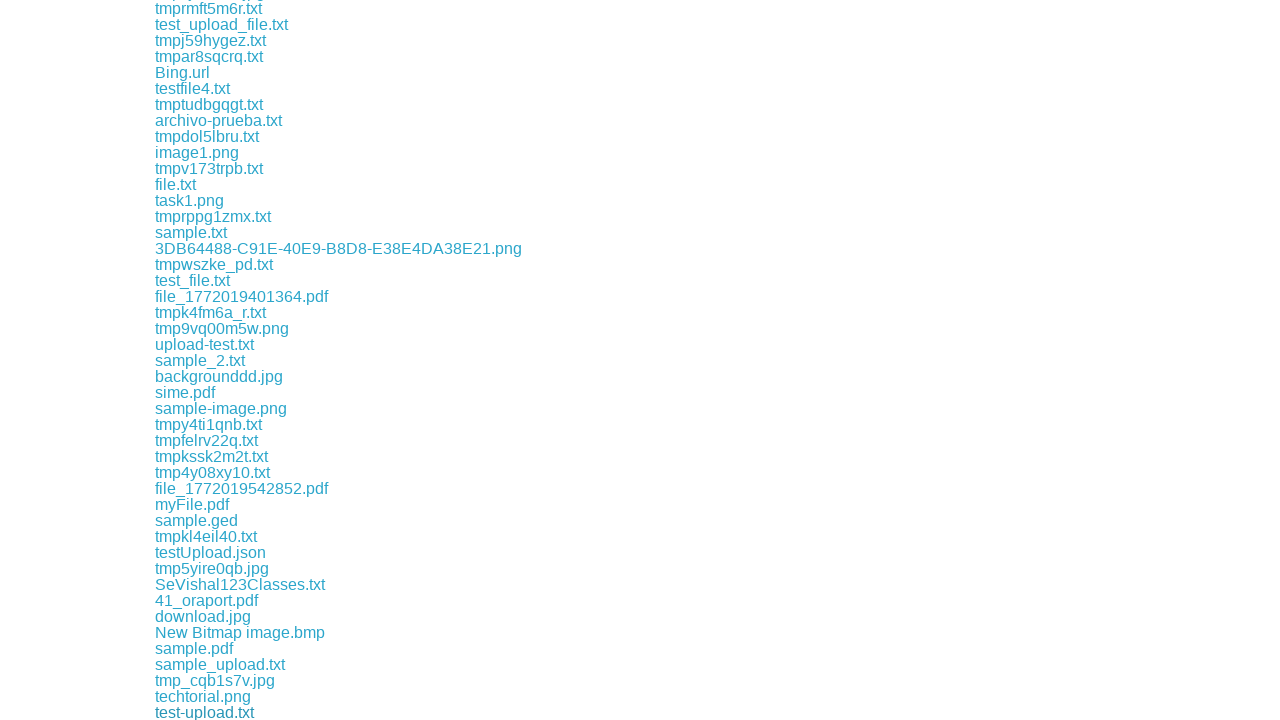

Clicked a download link to trigger file download at (200, 712) on a[href*="download"] >> nth=150
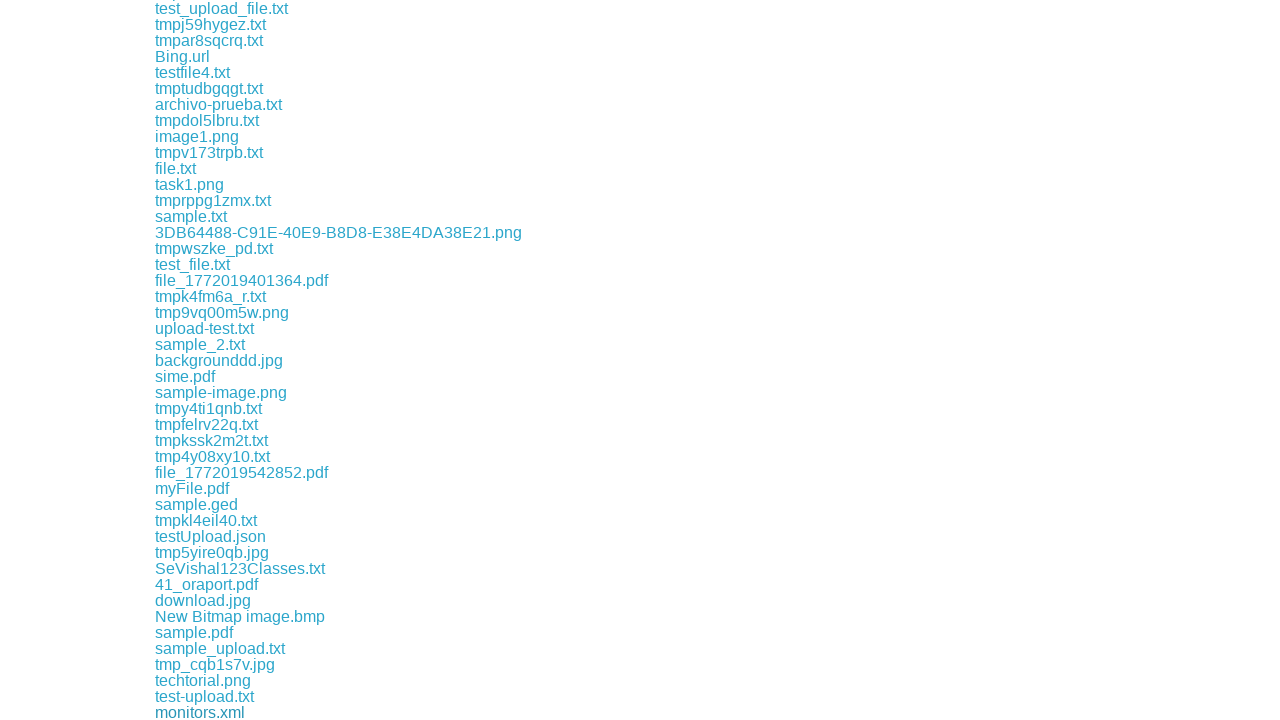

Clicked a download link to trigger file download at (202, 712) on a[href*="download"] >> nth=151
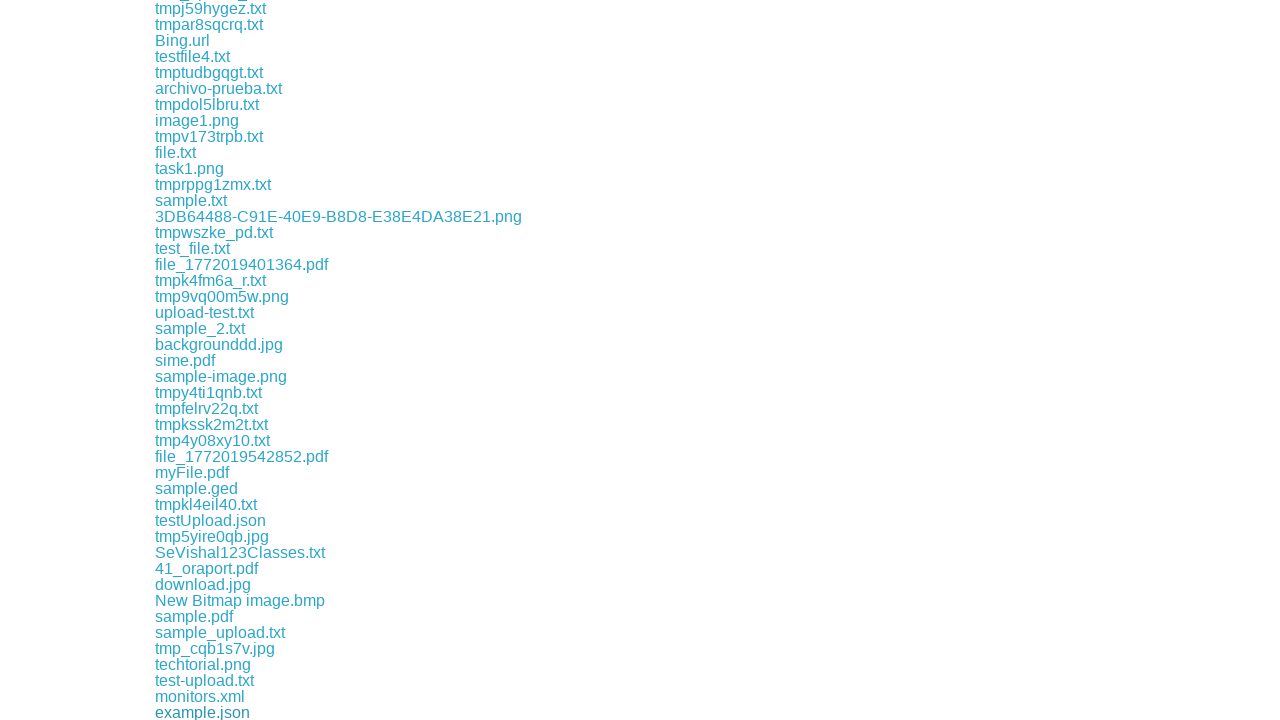

Clicked a download link to trigger file download at (186, 712) on a[href*="download"] >> nth=152
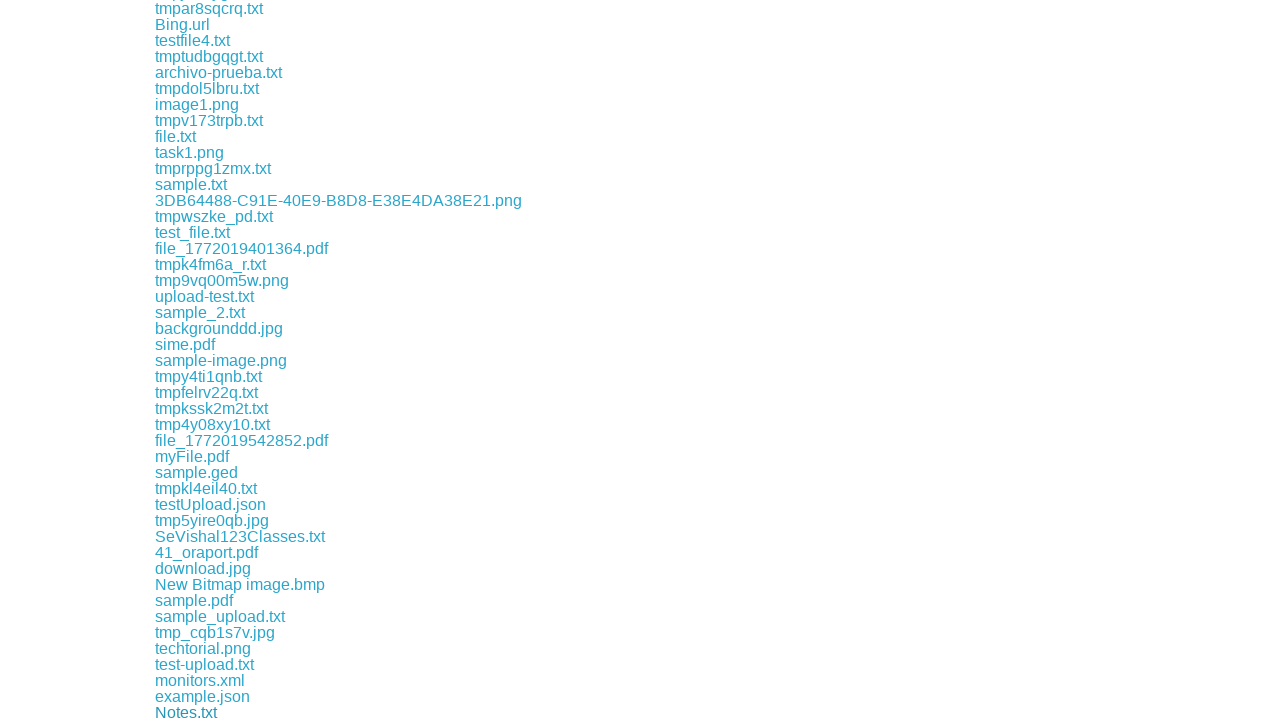

Clicked a download link to trigger file download at (211, 712) on a[href*="download"] >> nth=153
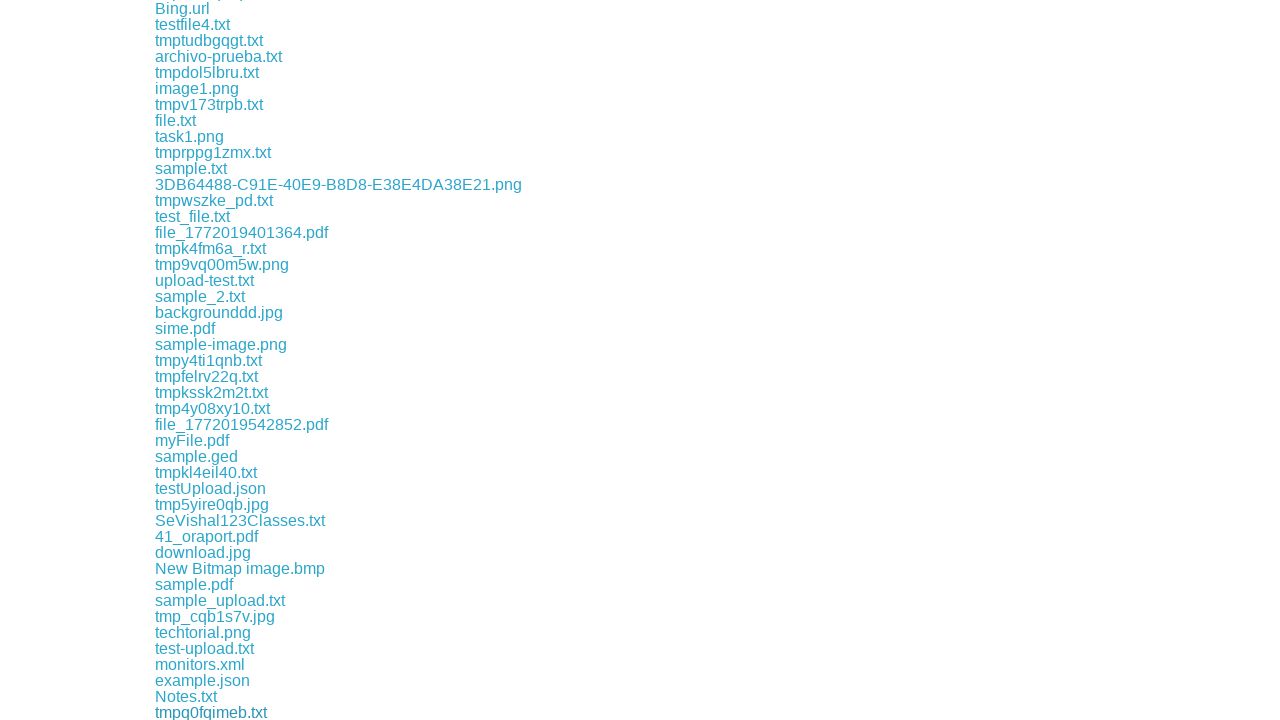

Clicked a download link to trigger file download at (219, 712) on a[href*="download"] >> nth=154
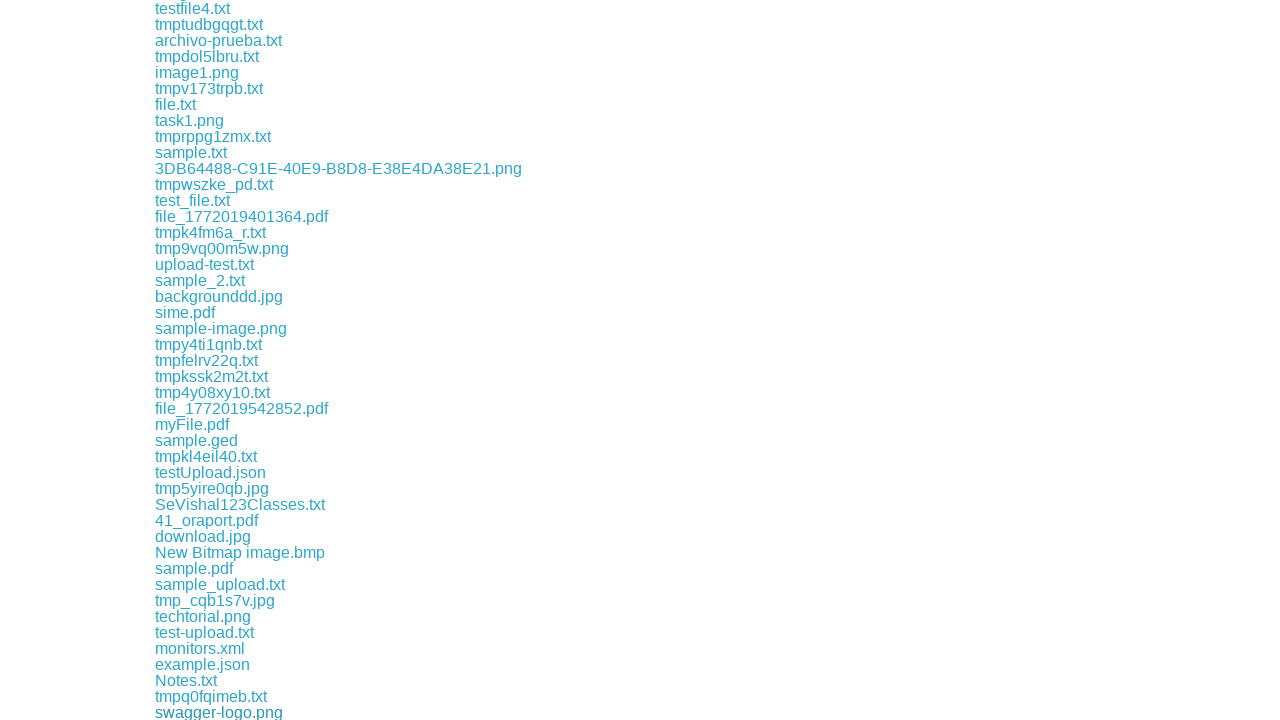

Clicked a download link to trigger file download at (212, 712) on a[href*="download"] >> nth=155
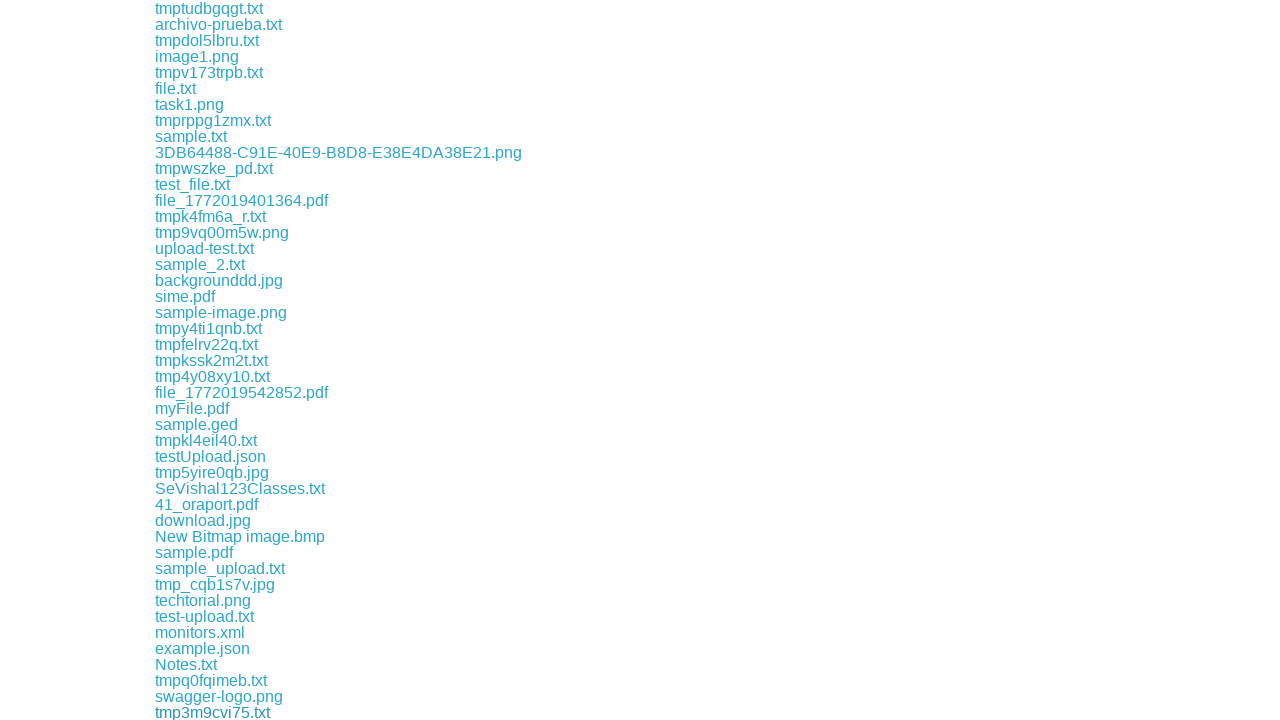

Clicked a download link to trigger file download at (196, 712) on a[href*="download"] >> nth=156
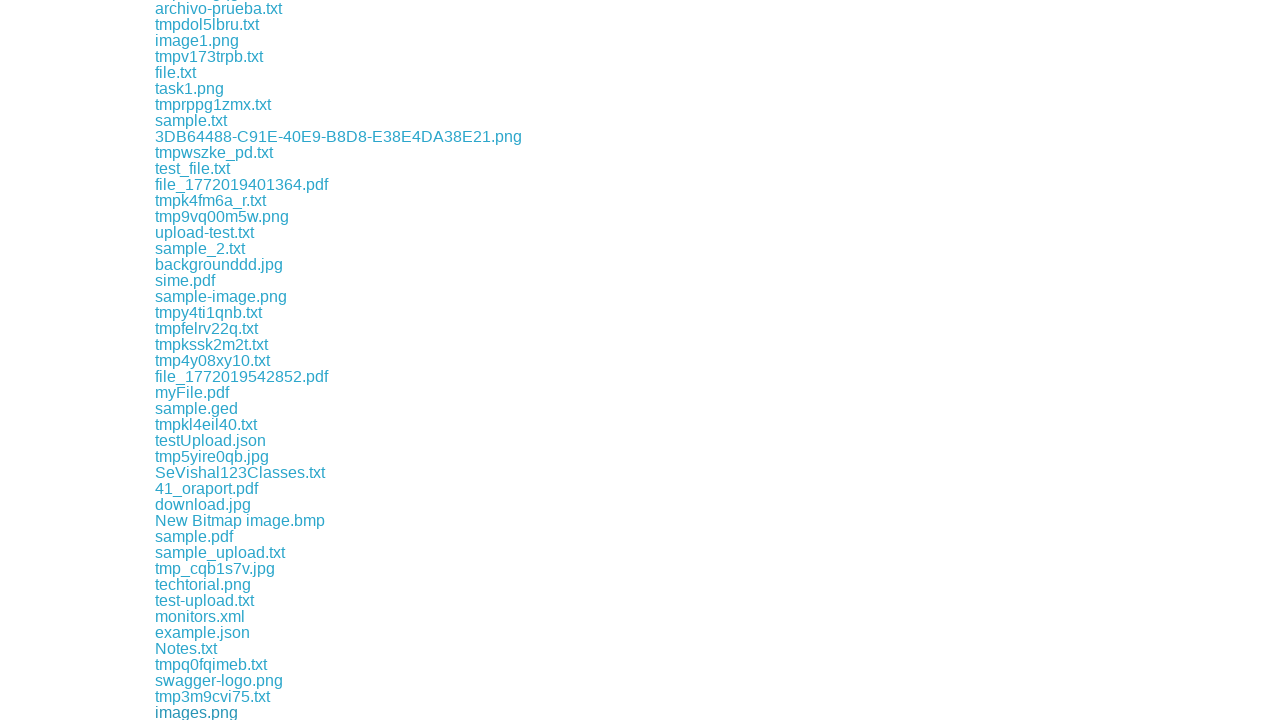

Clicked a download link to trigger file download at (211, 712) on a[href*="download"] >> nth=157
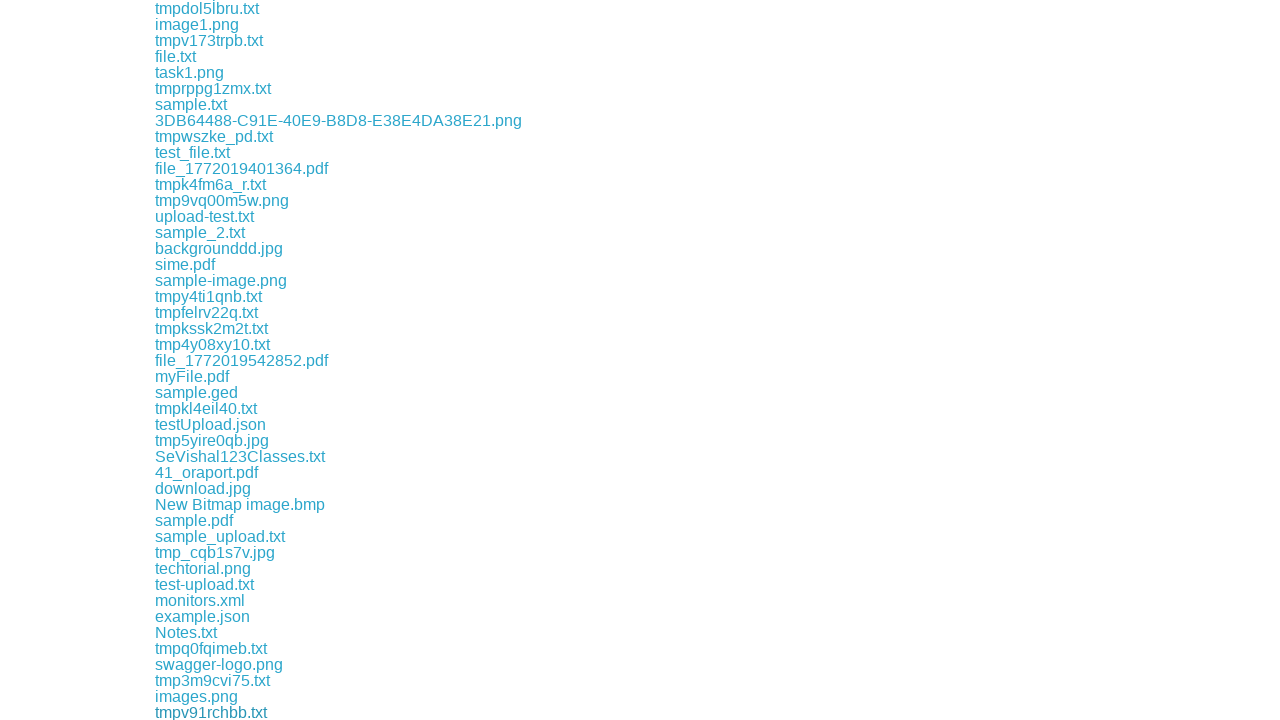

Clicked a download link to trigger file download at (212, 712) on a[href*="download"] >> nth=158
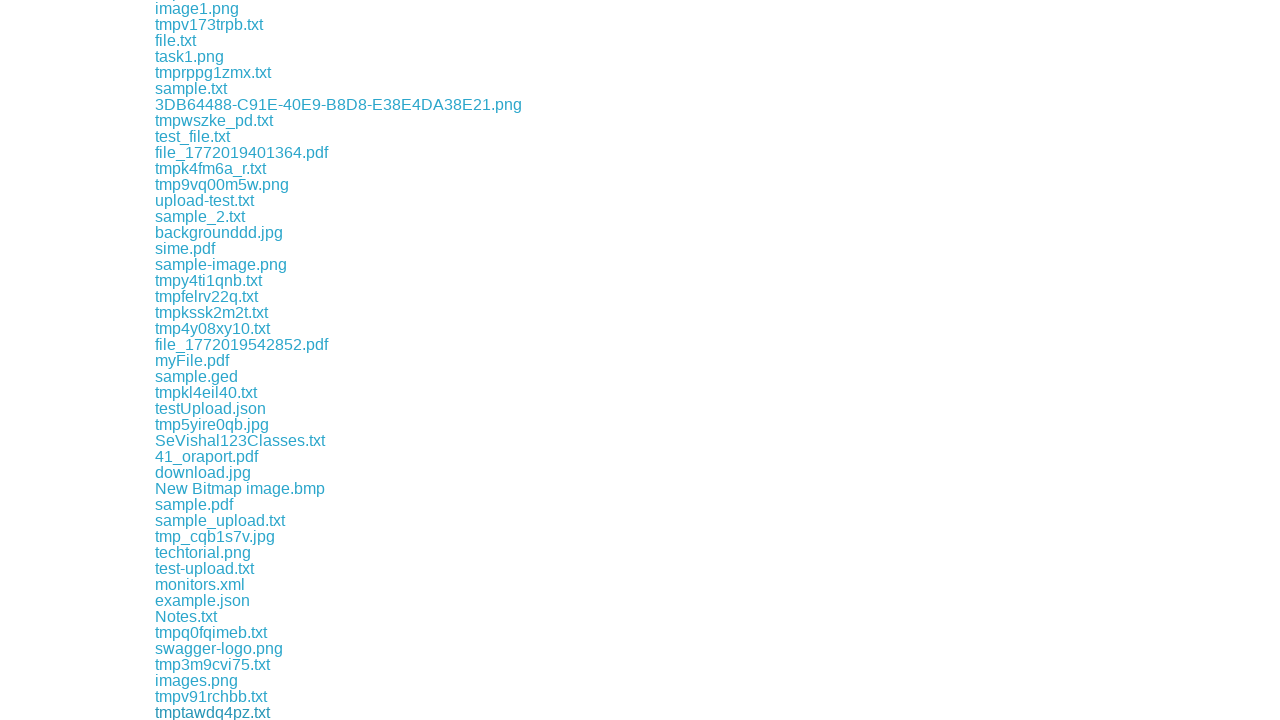

Clicked a download link to trigger file download at (210, 712) on a[href*="download"] >> nth=159
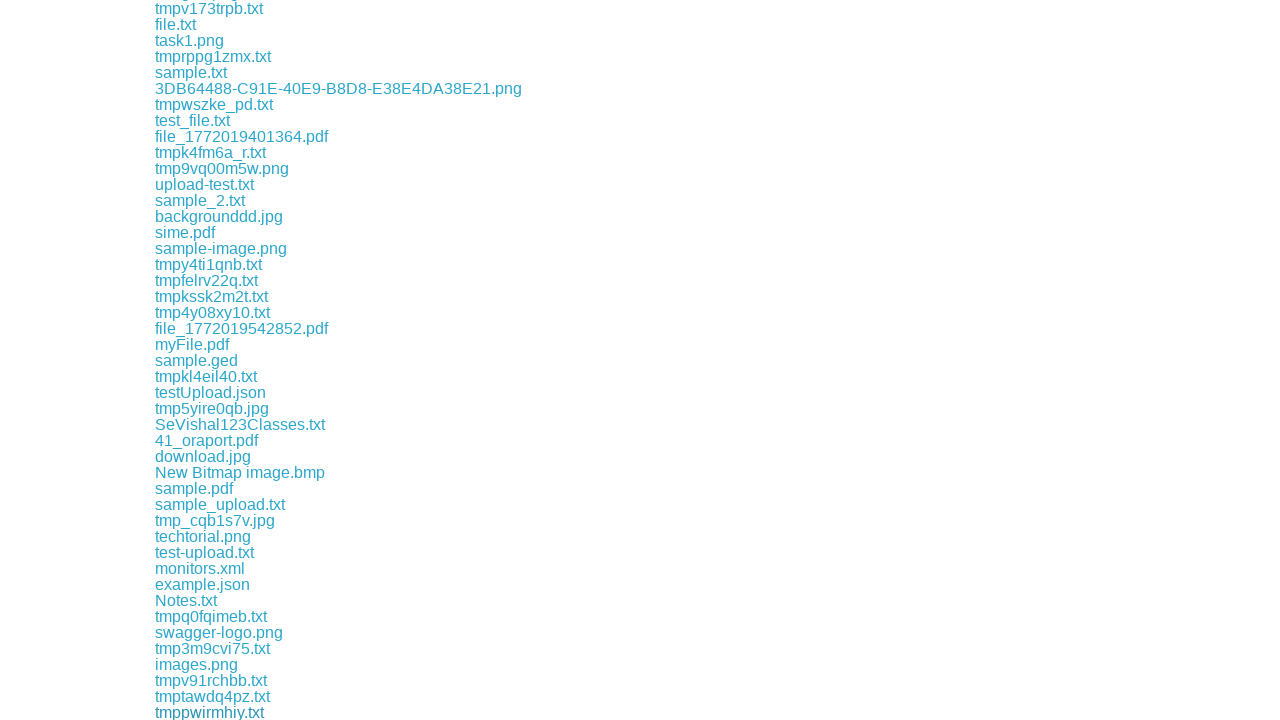

Clicked a download link to trigger file download at (214, 712) on a[href*="download"] >> nth=160
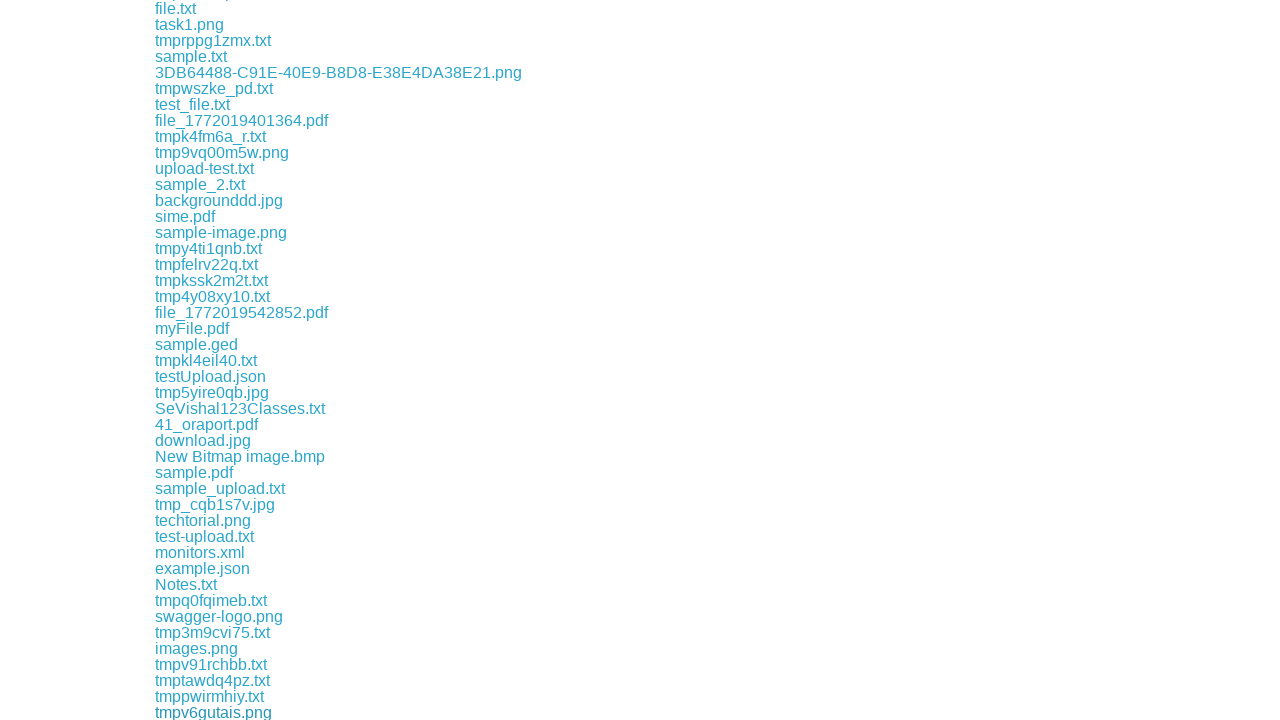

Clicked a download link to trigger file download at (292, 712) on a[href*="download"] >> nth=161
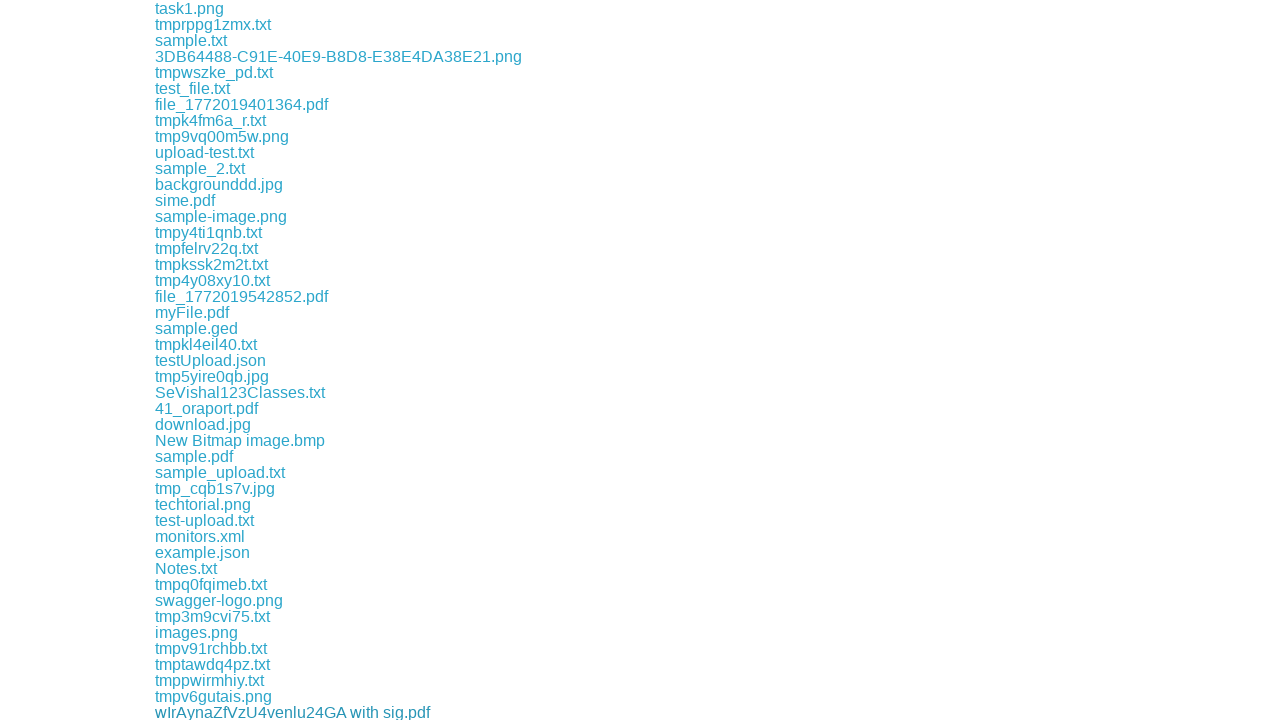

Clicked a download link to trigger file download at (214, 712) on a[href*="download"] >> nth=162
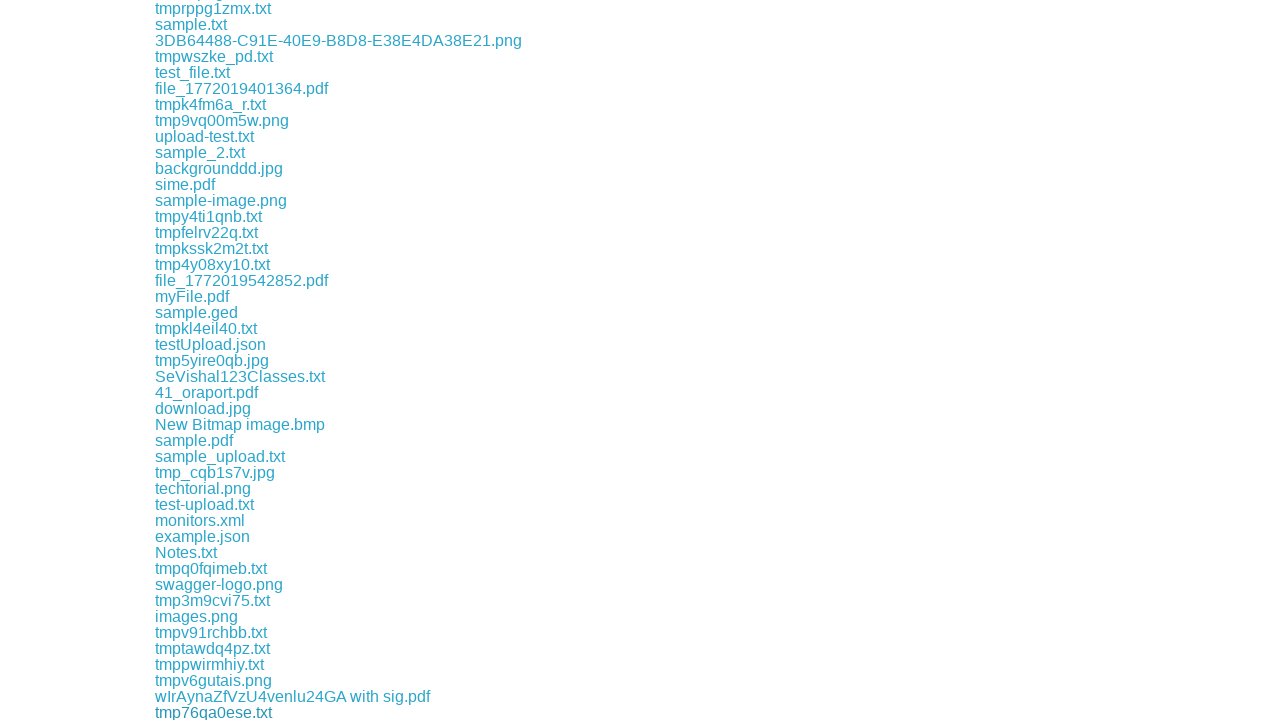

Clicked a download link to trigger file download at (198, 712) on a[href*="download"] >> nth=163
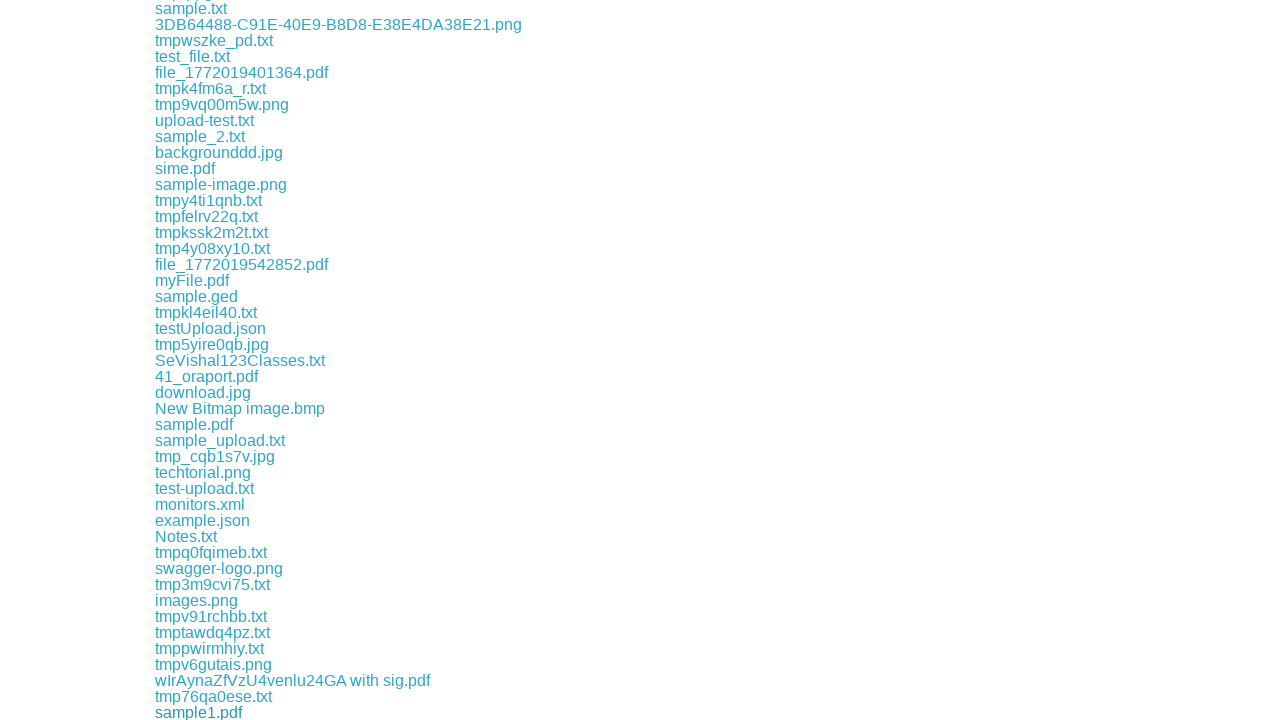

Clicked a download link to trigger file download at (209, 712) on a[href*="download"] >> nth=164
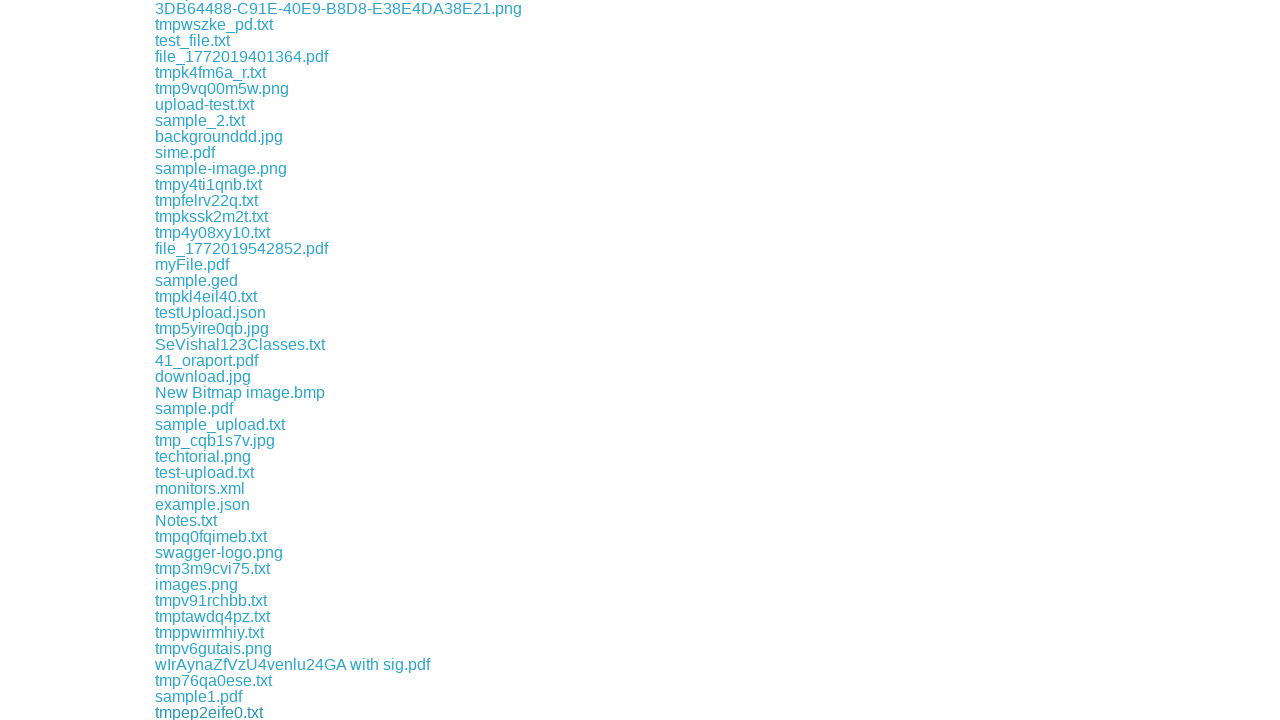

Clicked a download link to trigger file download at (213, 712) on a[href*="download"] >> nth=165
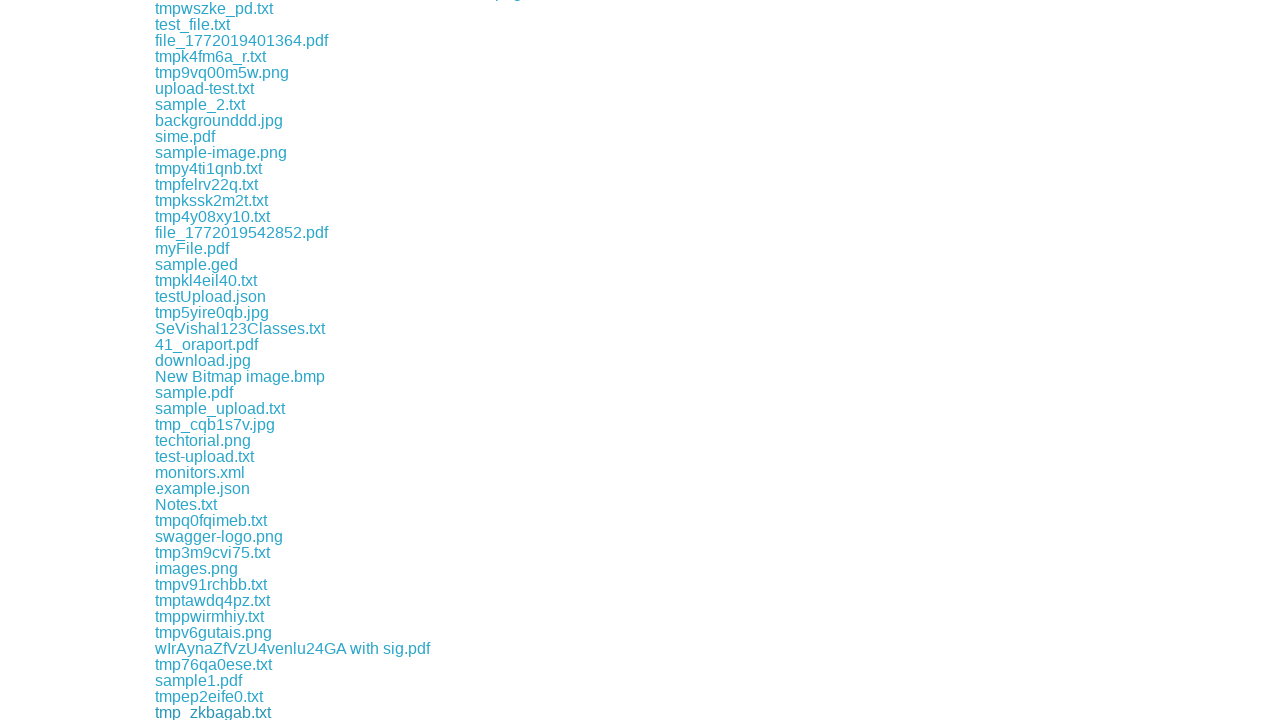

Clicked a download link to trigger file download at (214, 712) on a[href*="download"] >> nth=166
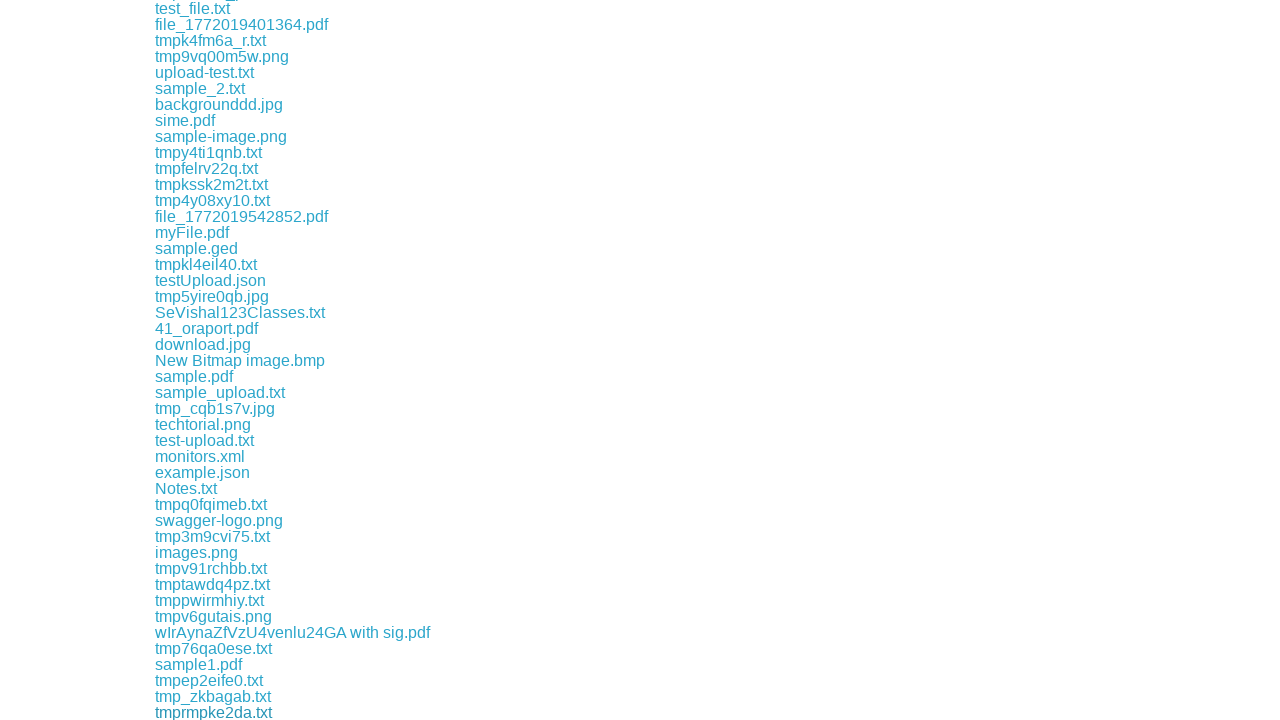

Clicked a download link to trigger file download at (208, 712) on a[href*="download"] >> nth=167
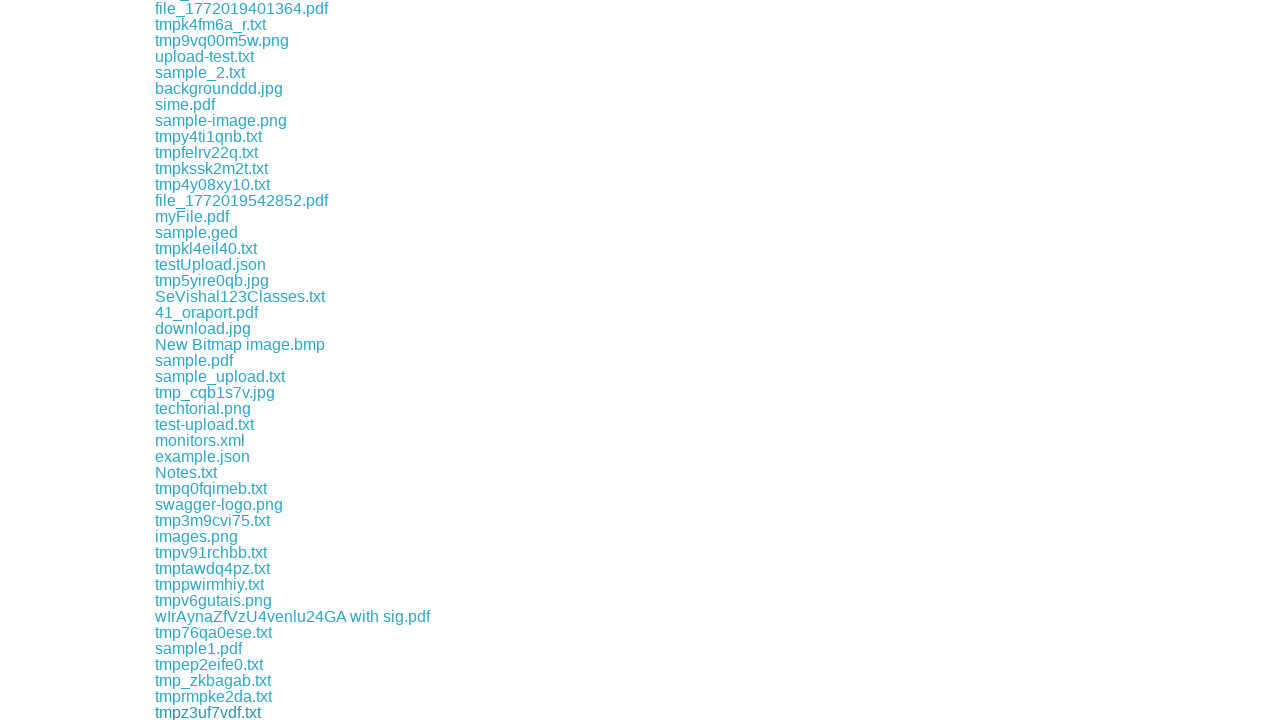

Clicked a download link to trigger file download at (183, 712) on a[href*="download"] >> nth=168
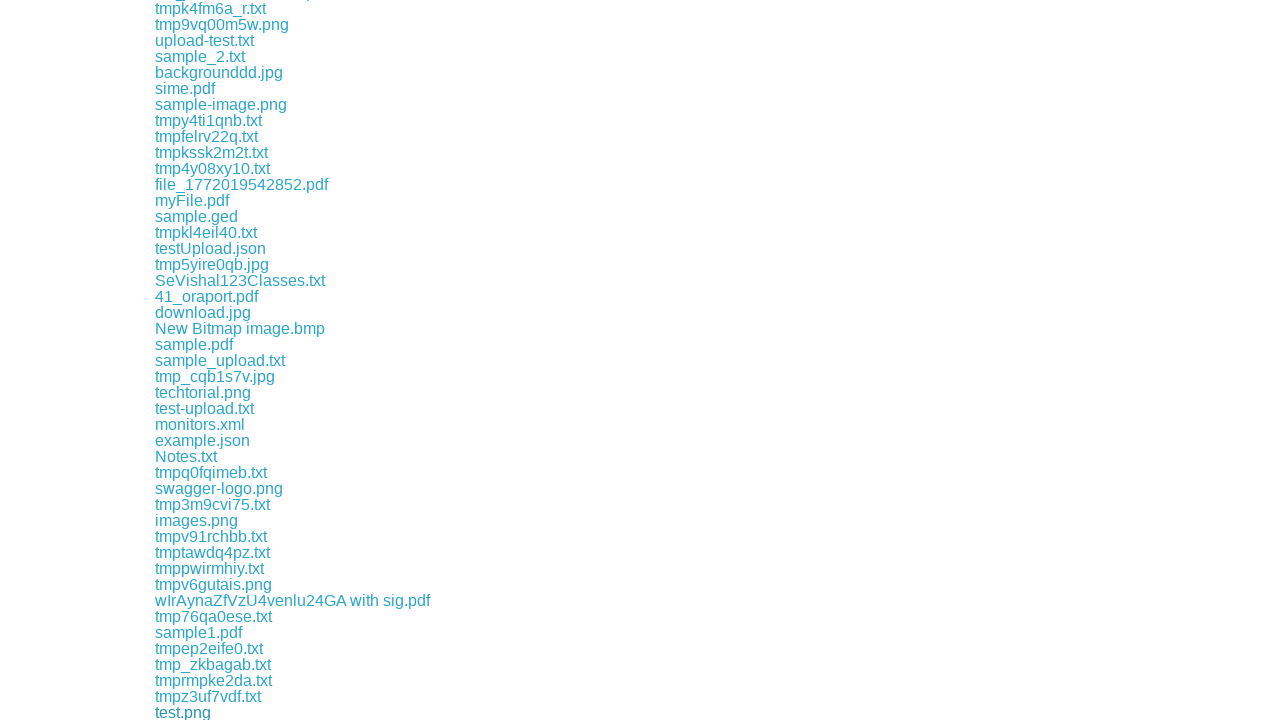

Clicked a download link to trigger file download at (209, 712) on a[href*="download"] >> nth=169
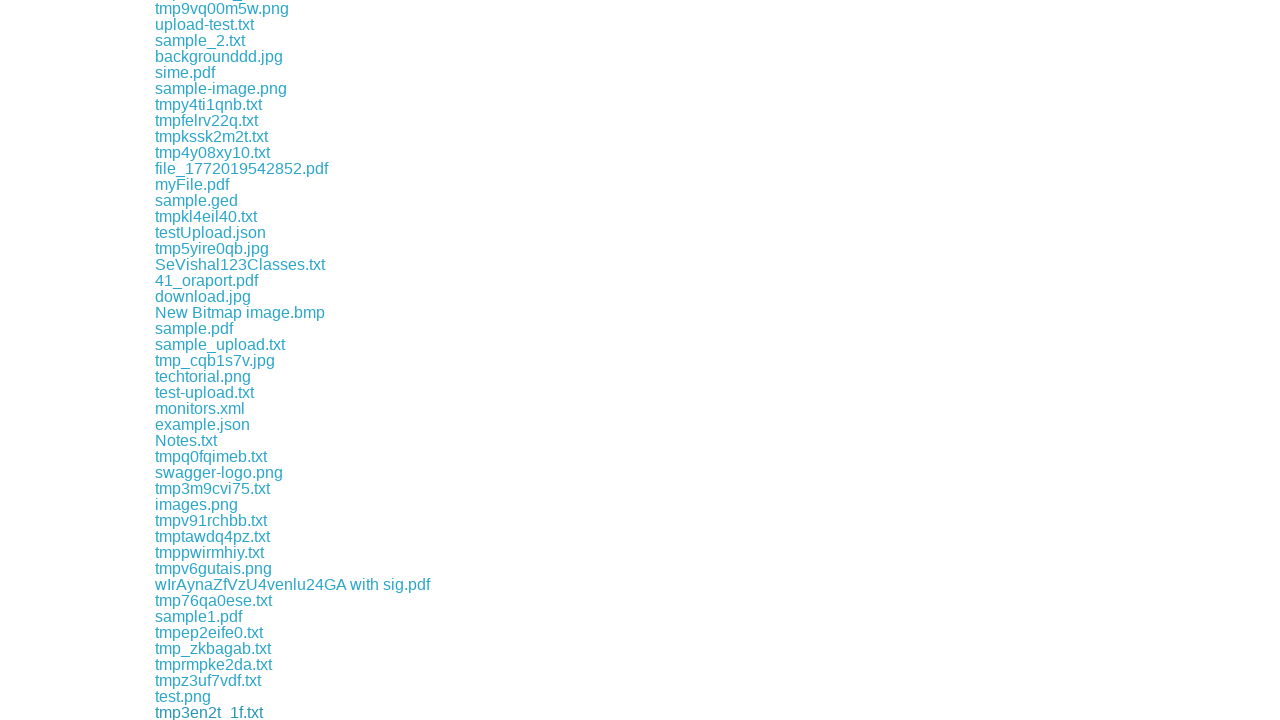

Clicked a download link to trigger file download at (296, 712) on a[href*="download"] >> nth=170
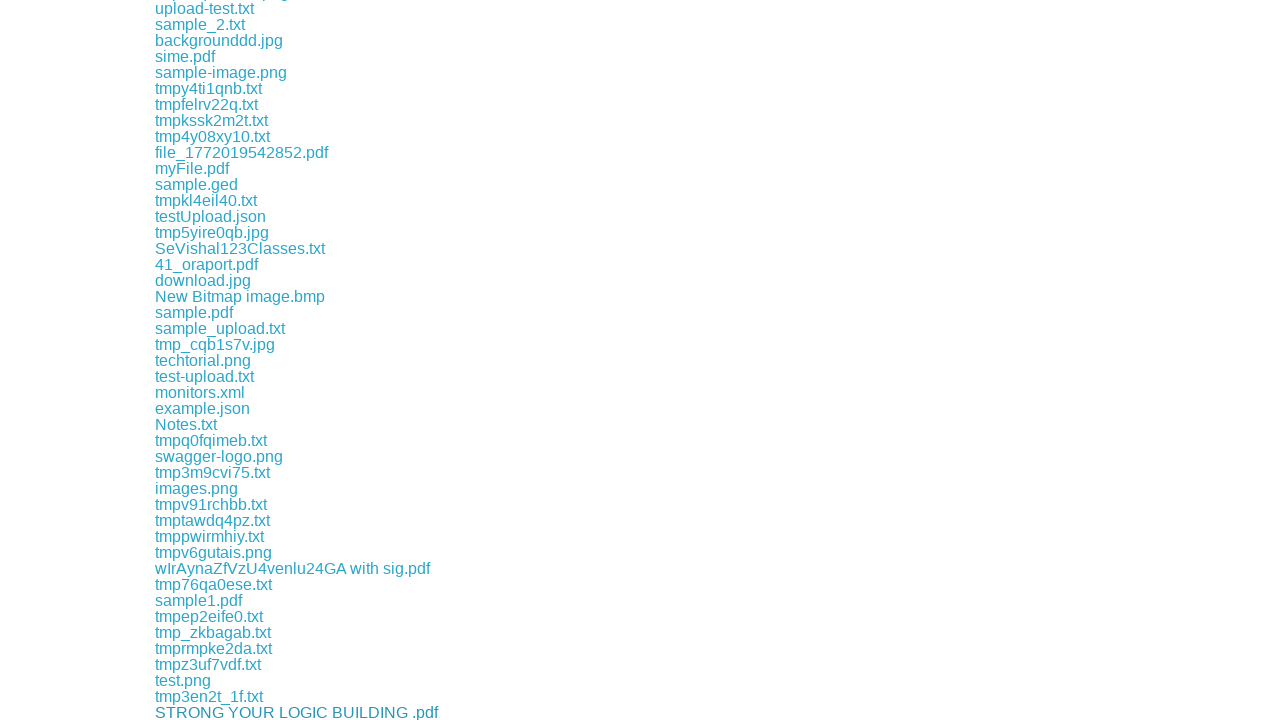

Clicked a download link to trigger file download at (242, 712) on a[href*="download"] >> nth=171
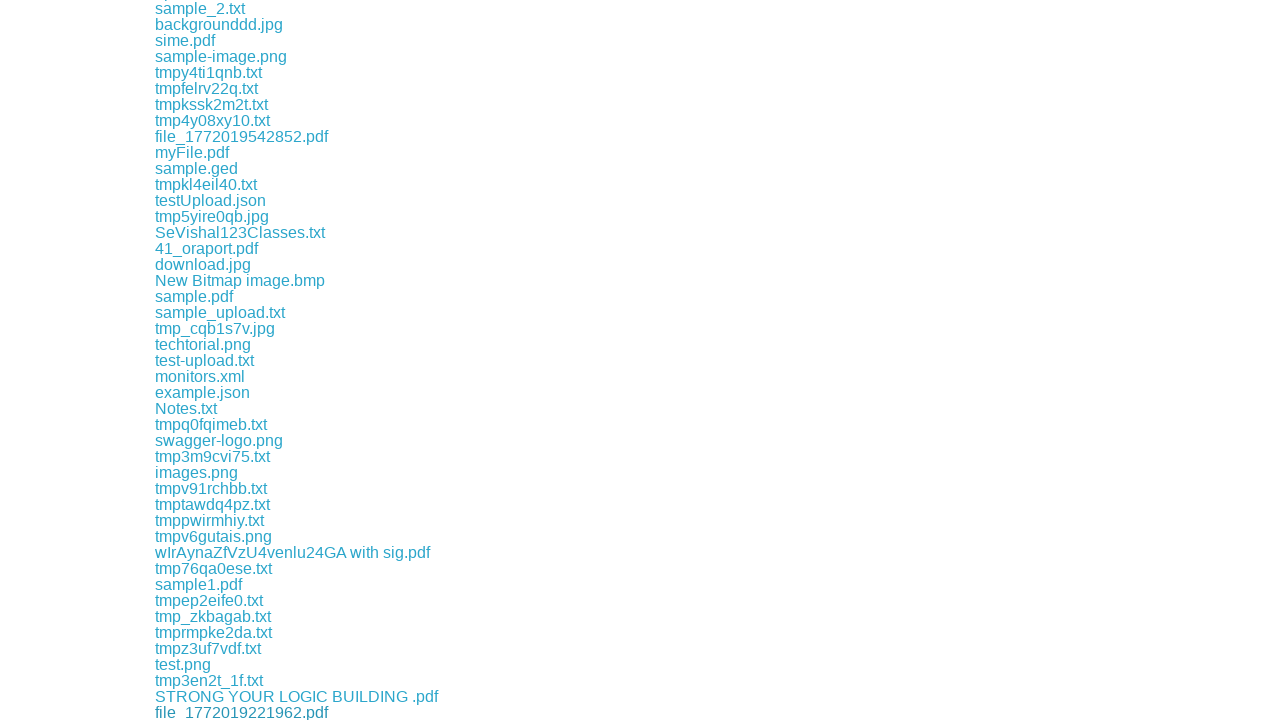

Clicked a download link to trigger file download at (206, 712) on a[href*="download"] >> nth=172
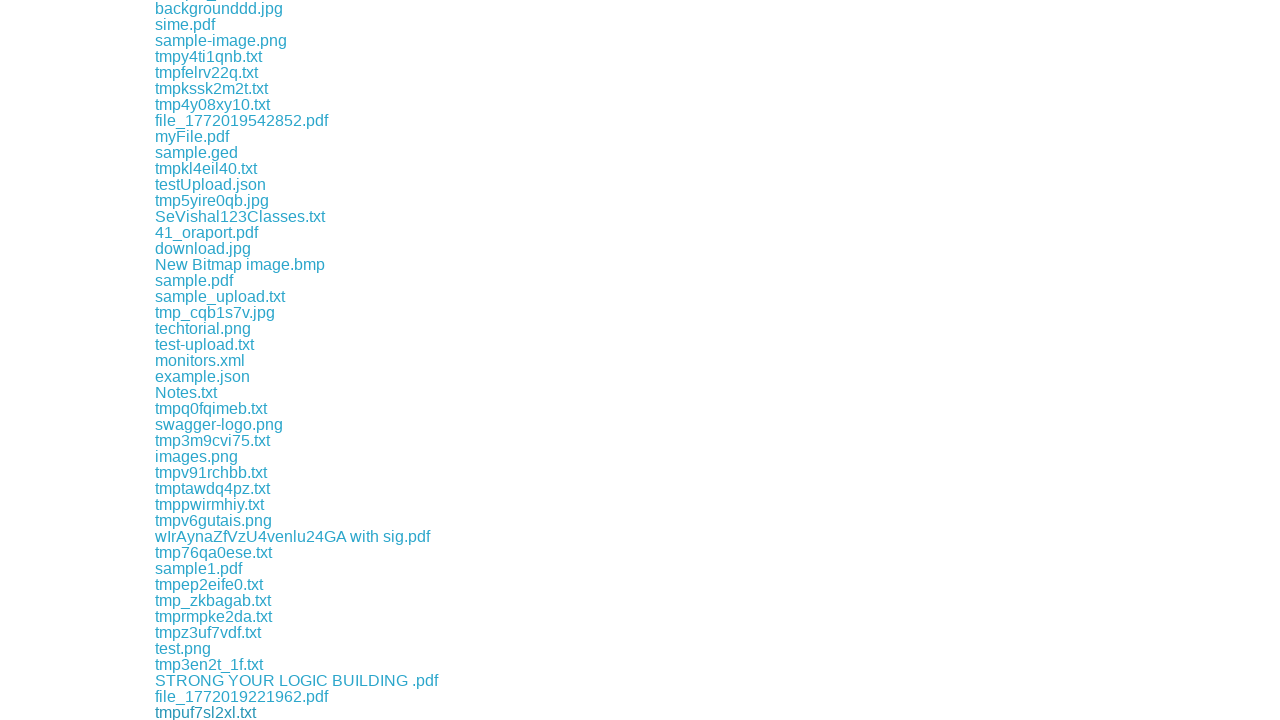

Clicked a download link to trigger file download at (198, 712) on a[href*="download"] >> nth=173
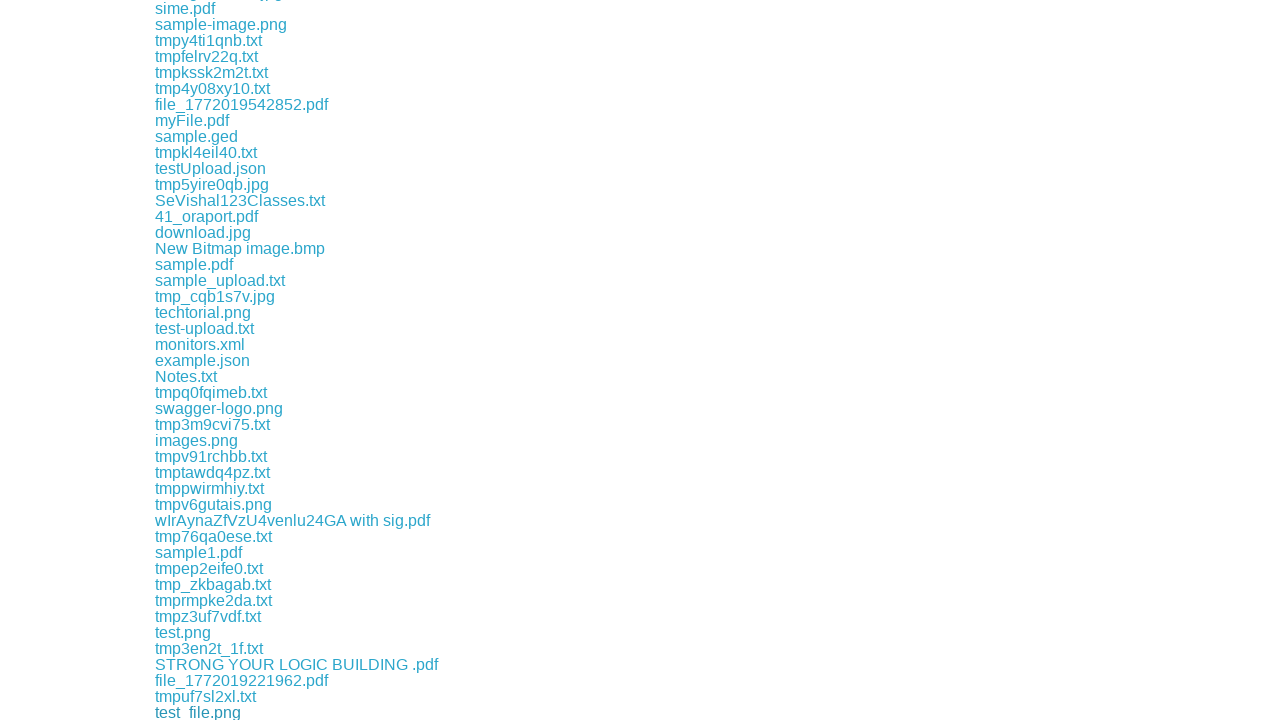

Clicked a download link to trigger file download at (209, 712) on a[href*="download"] >> nth=174
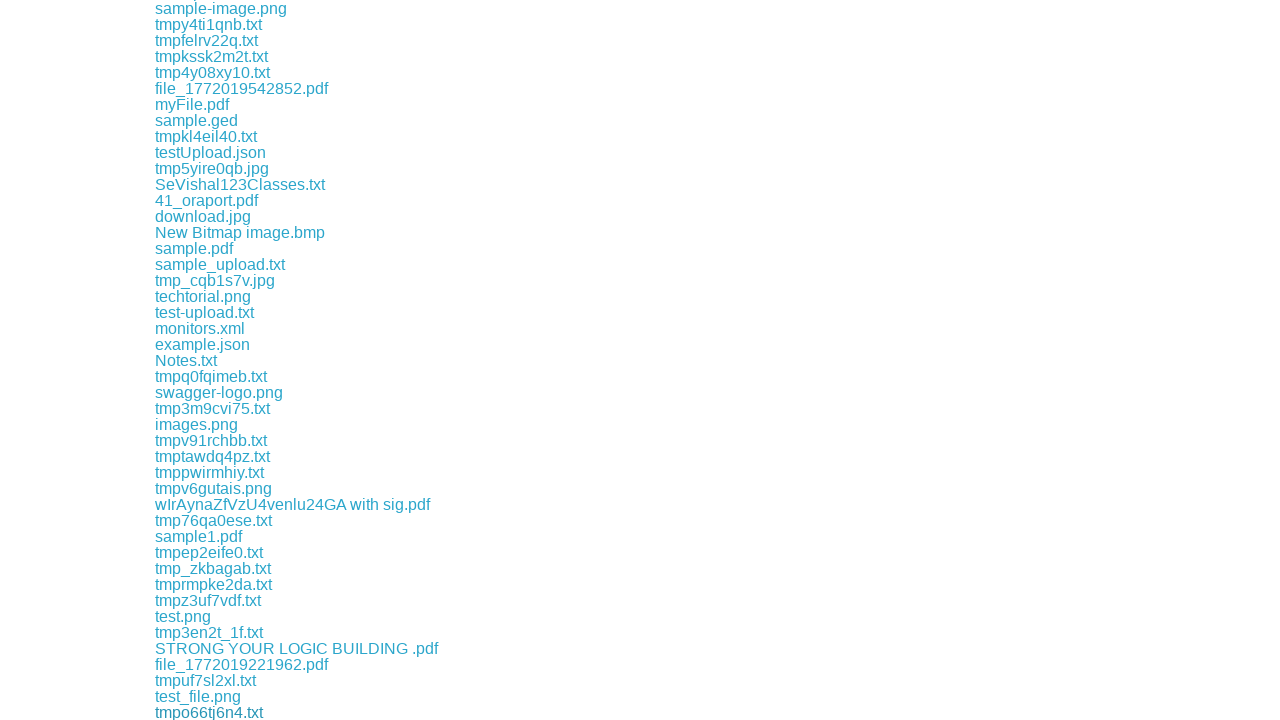

Clicked a download link to trigger file download at (214, 712) on a[href*="download"] >> nth=175
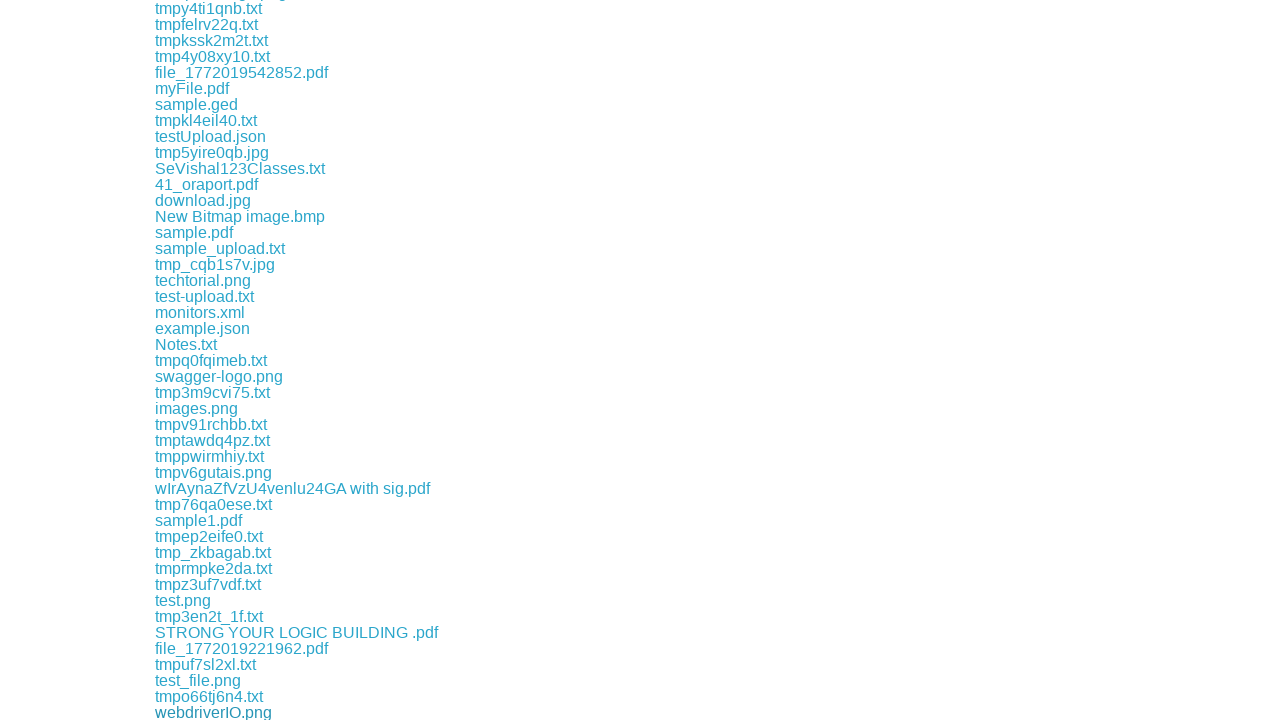

Clicked a download link to trigger file download at (327, 712) on a[href*="download"] >> nth=176
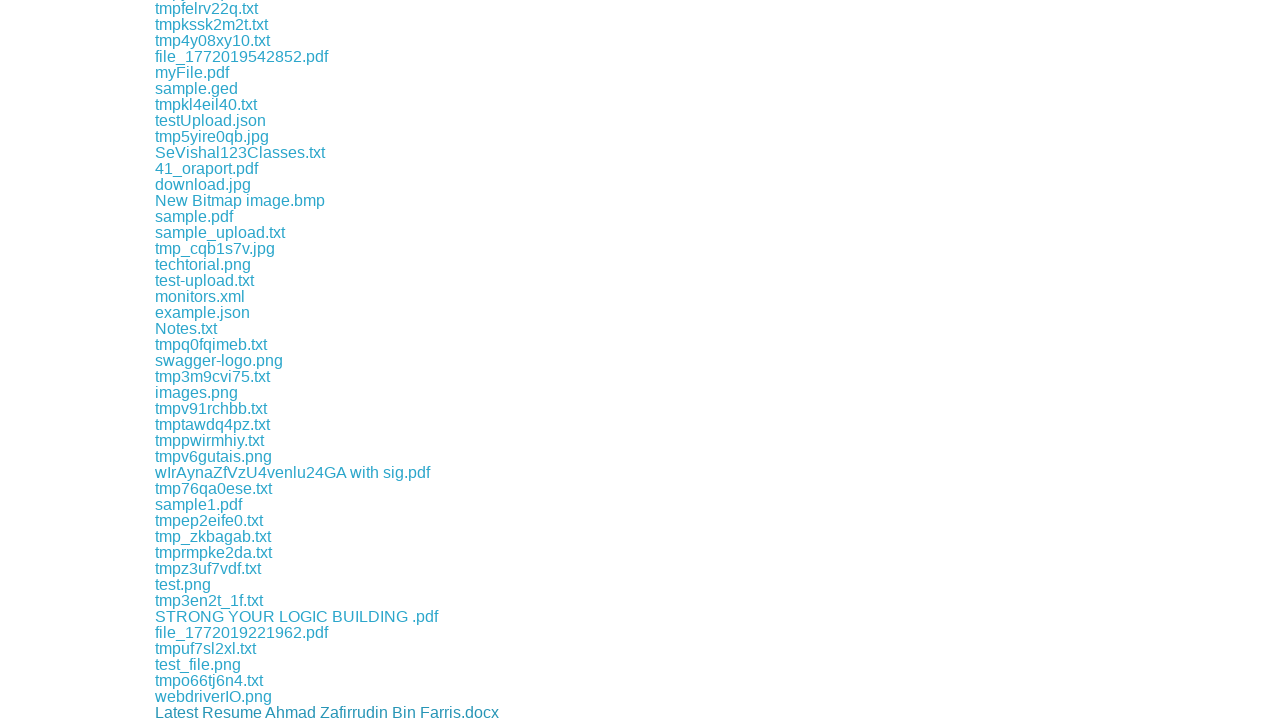

Clicked a download link to trigger file download at (208, 712) on a[href*="download"] >> nth=177
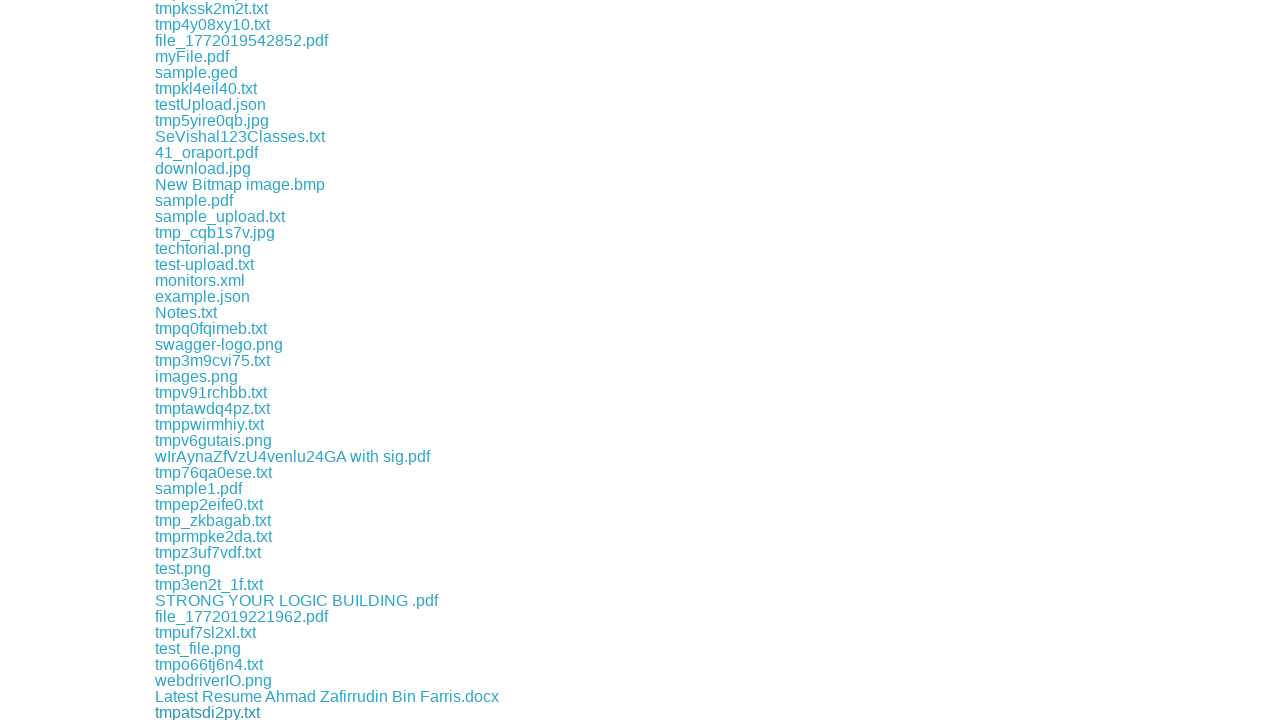

Clicked a download link to trigger file download at (272, 712) on a[href*="download"] >> nth=178
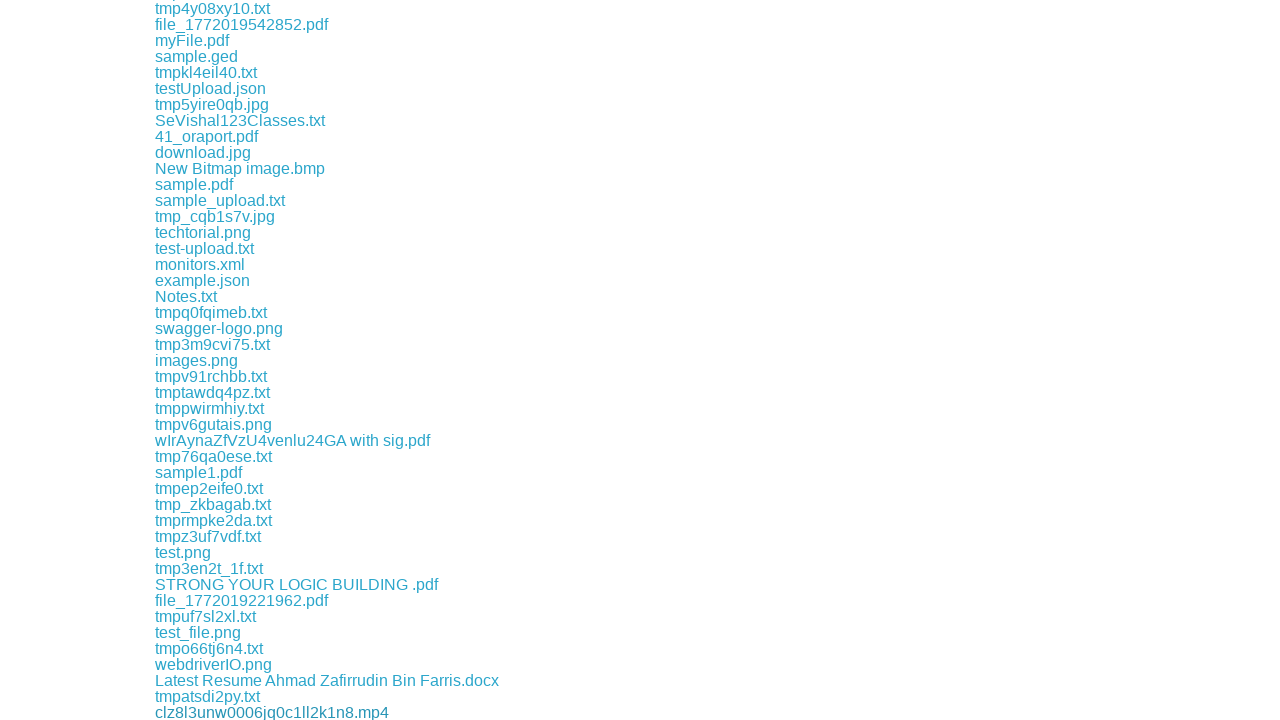

Clicked a download link to trigger file download at (329, 712) on a[href*="download"] >> nth=179
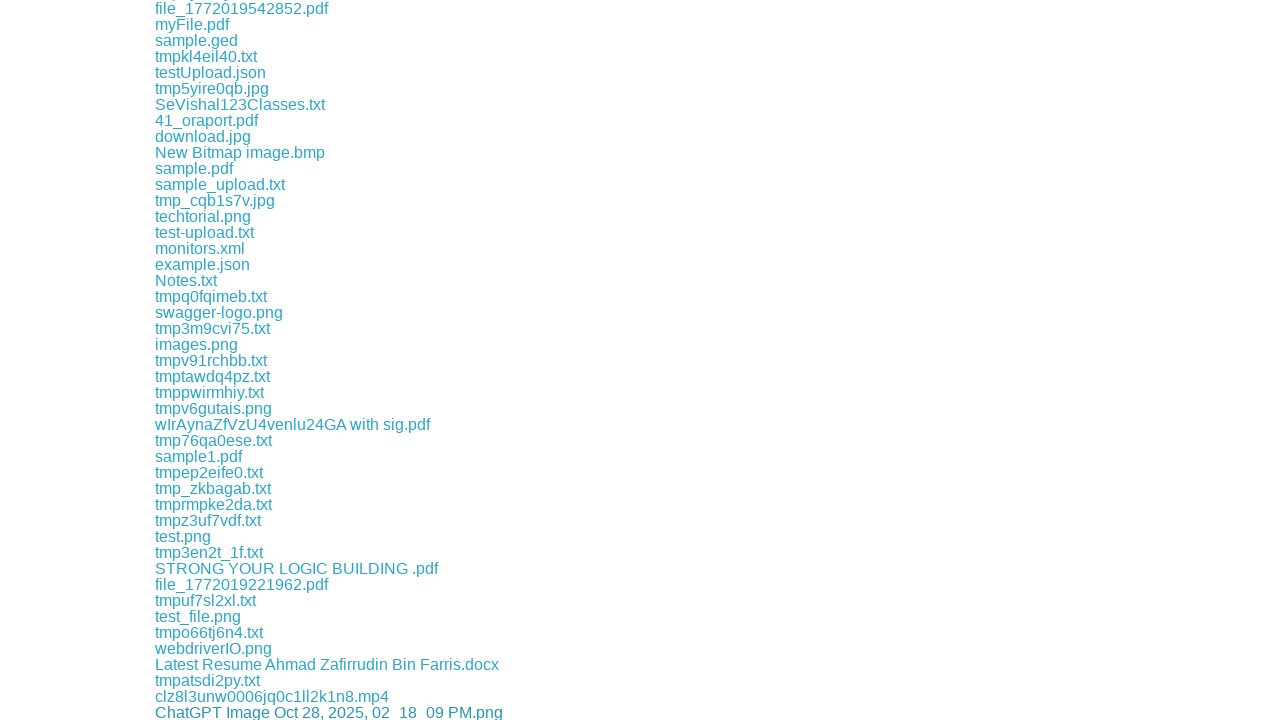

Clicked a download link to trigger file download at (239, 712) on a[href*="download"] >> nth=180
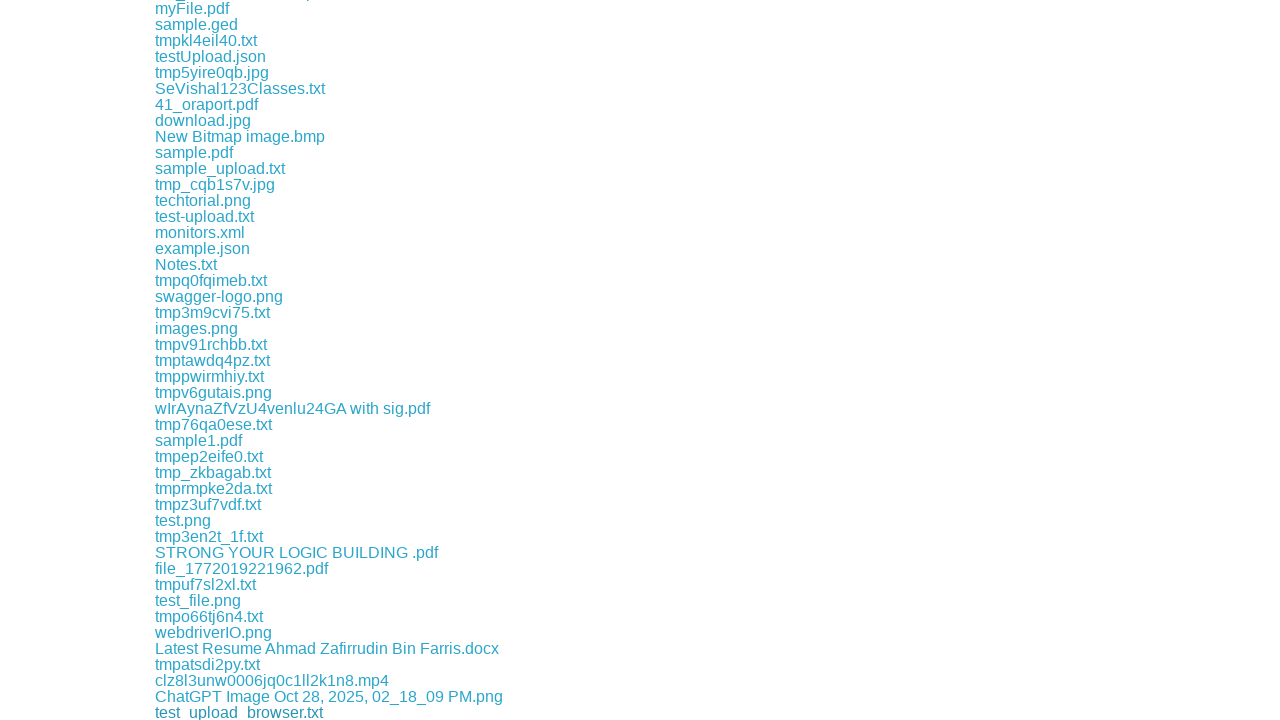

Clicked a download link to trigger file download at (206, 712) on a[href*="download"] >> nth=181
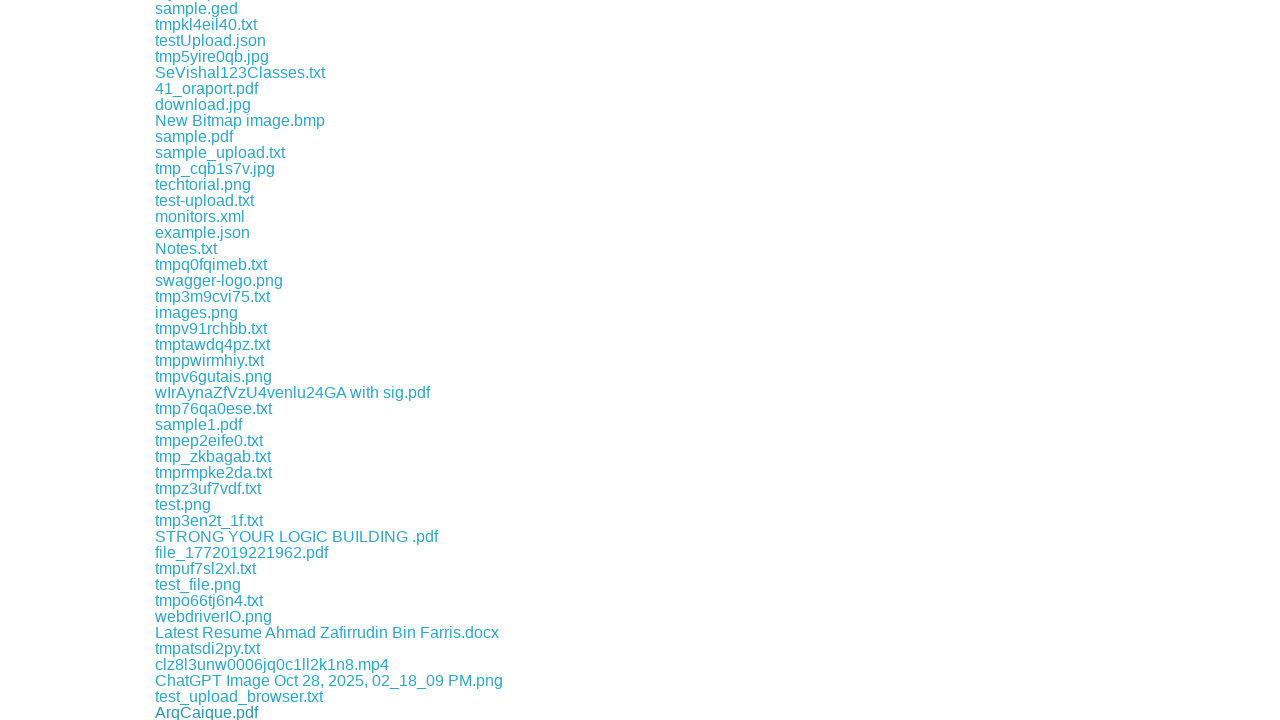

Clicked a download link to trigger file download at (217, 712) on a[href*="download"] >> nth=182
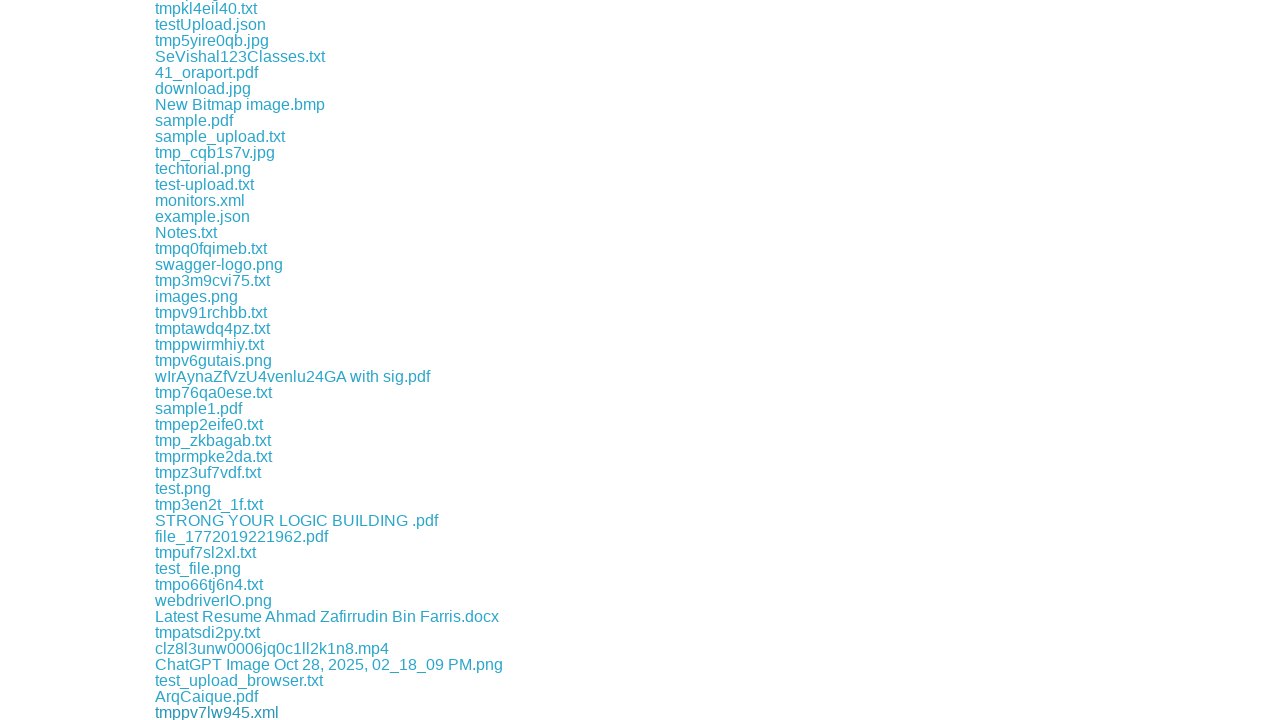

Clicked a download link to trigger file download at (182, 712) on a[href*="download"] >> nth=183
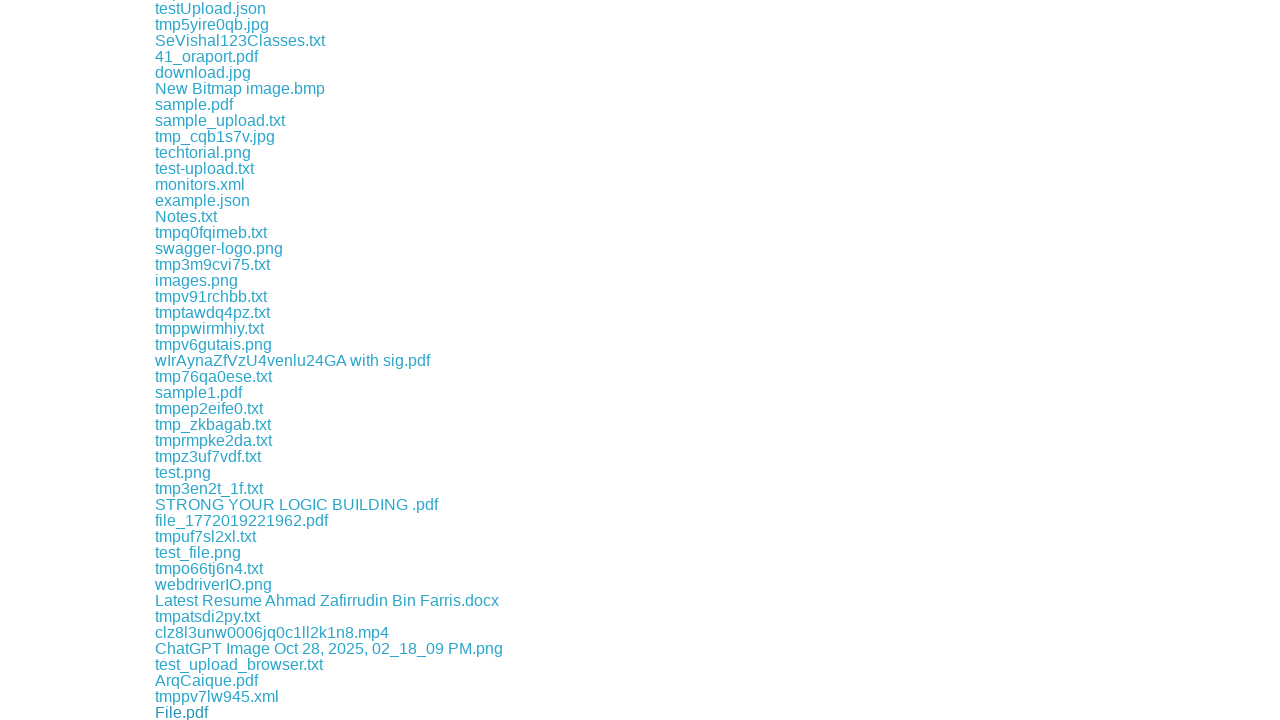

Clicked a download link to trigger file download at (212, 712) on a[href*="download"] >> nth=184
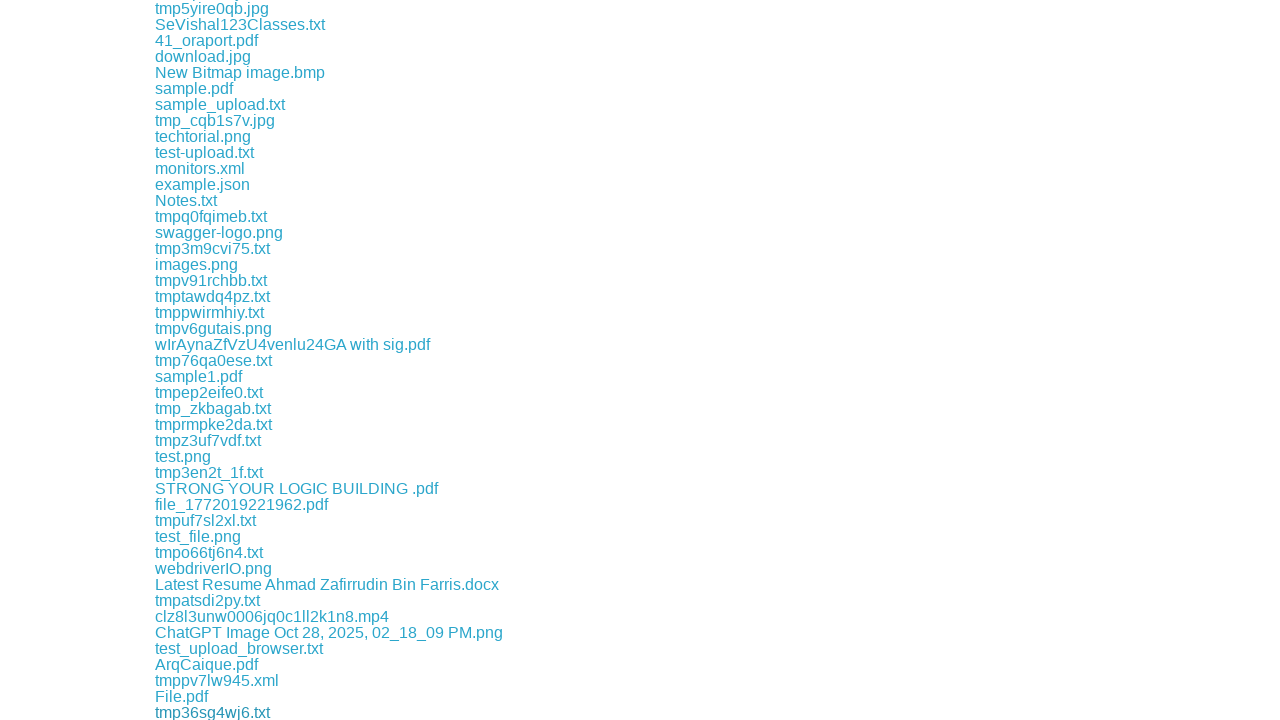

Clicked a download link to trigger file download at (190, 712) on a[href*="download"] >> nth=185
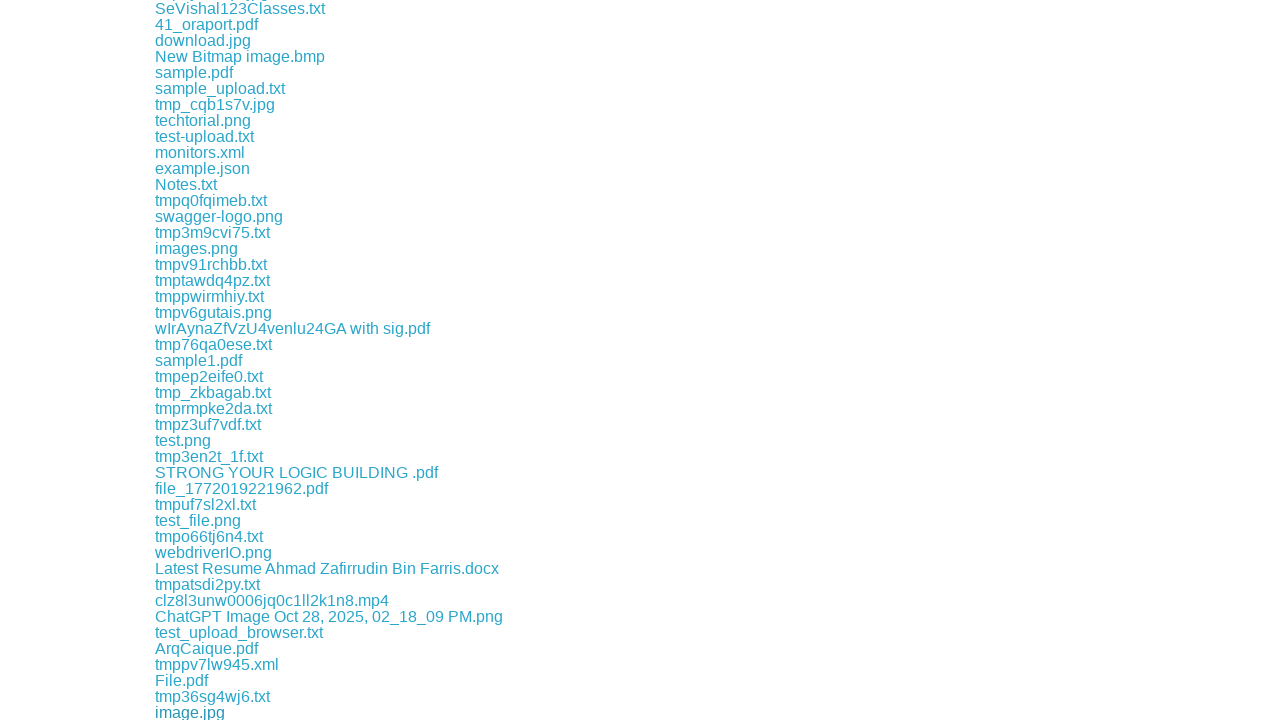

Clicked a download link to trigger file download at (218, 712) on a[href*="download"] >> nth=186
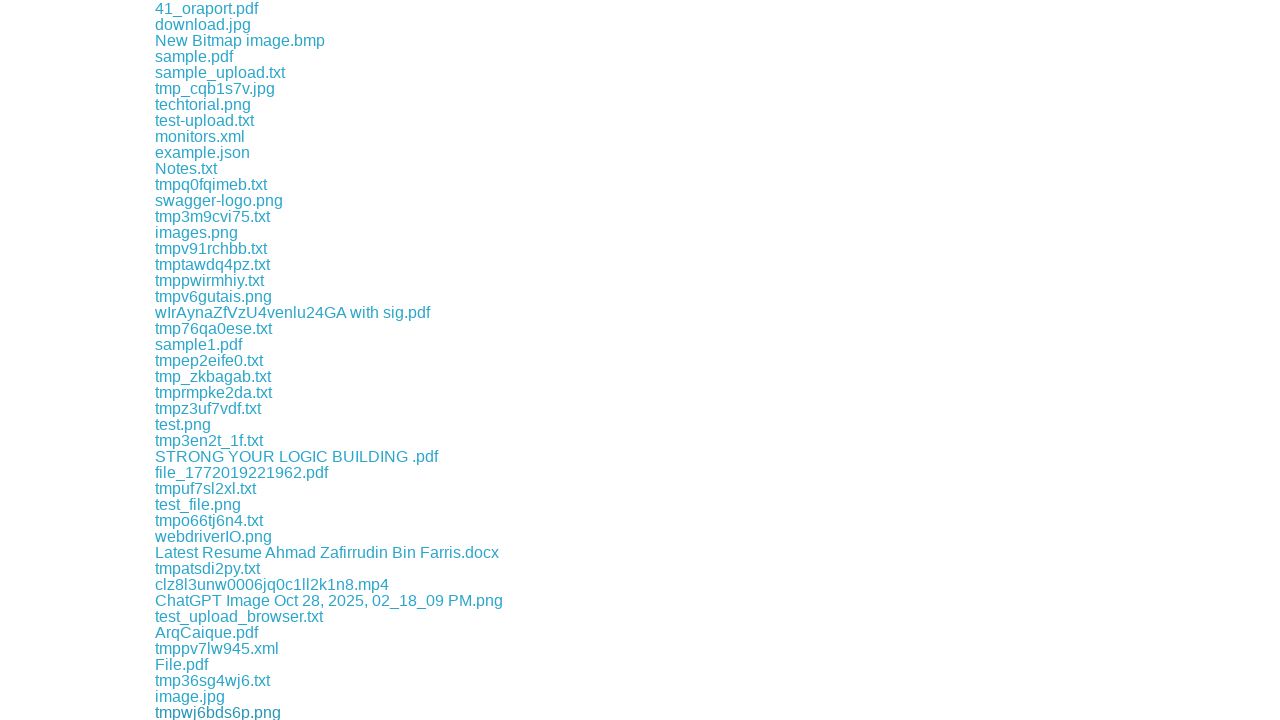

Clicked a download link to trigger file download at (212, 712) on a[href*="download"] >> nth=187
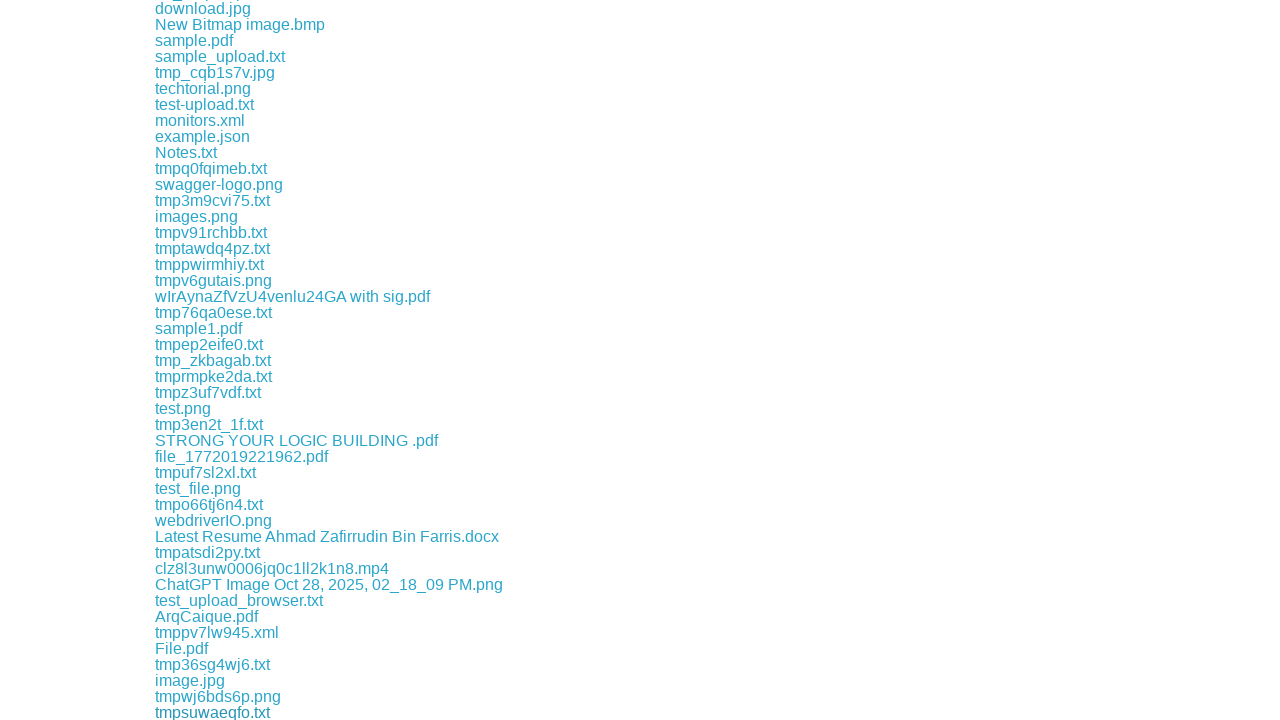

Clicked a download link to trigger file download at (192, 712) on a[href*="download"] >> nth=188
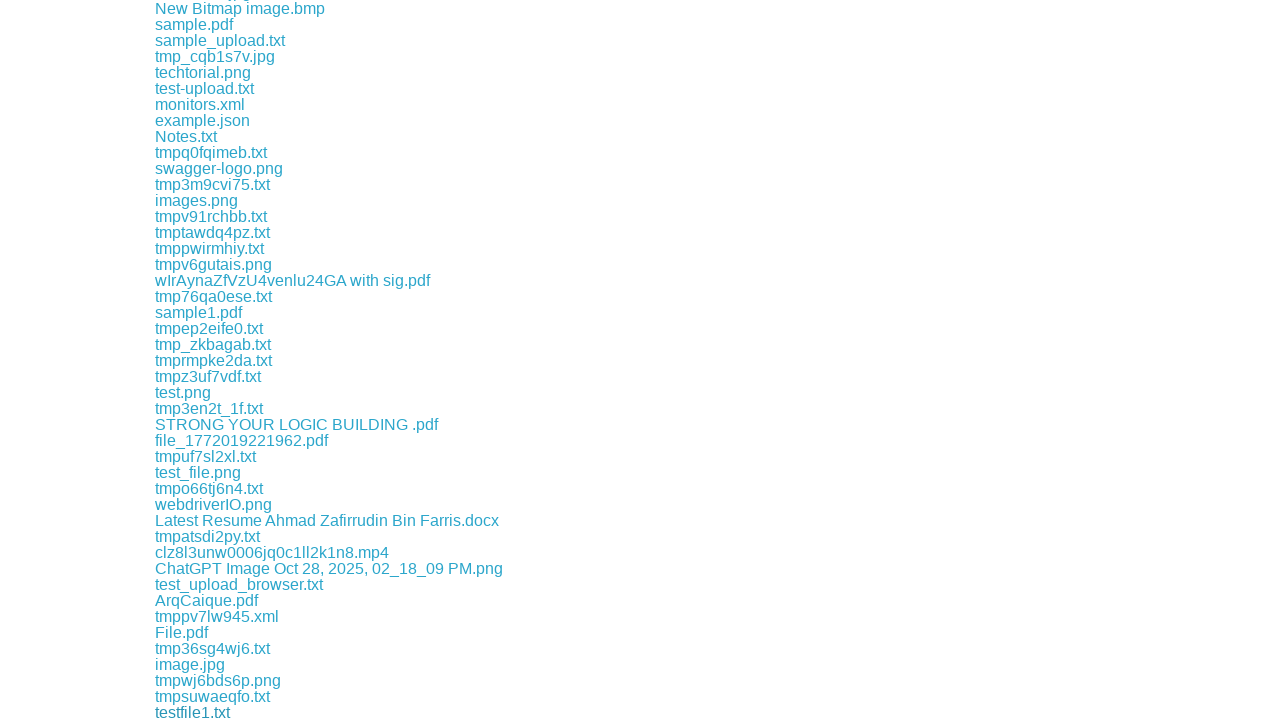

Clicked a download link to trigger file download at (214, 712) on a[href*="download"] >> nth=189
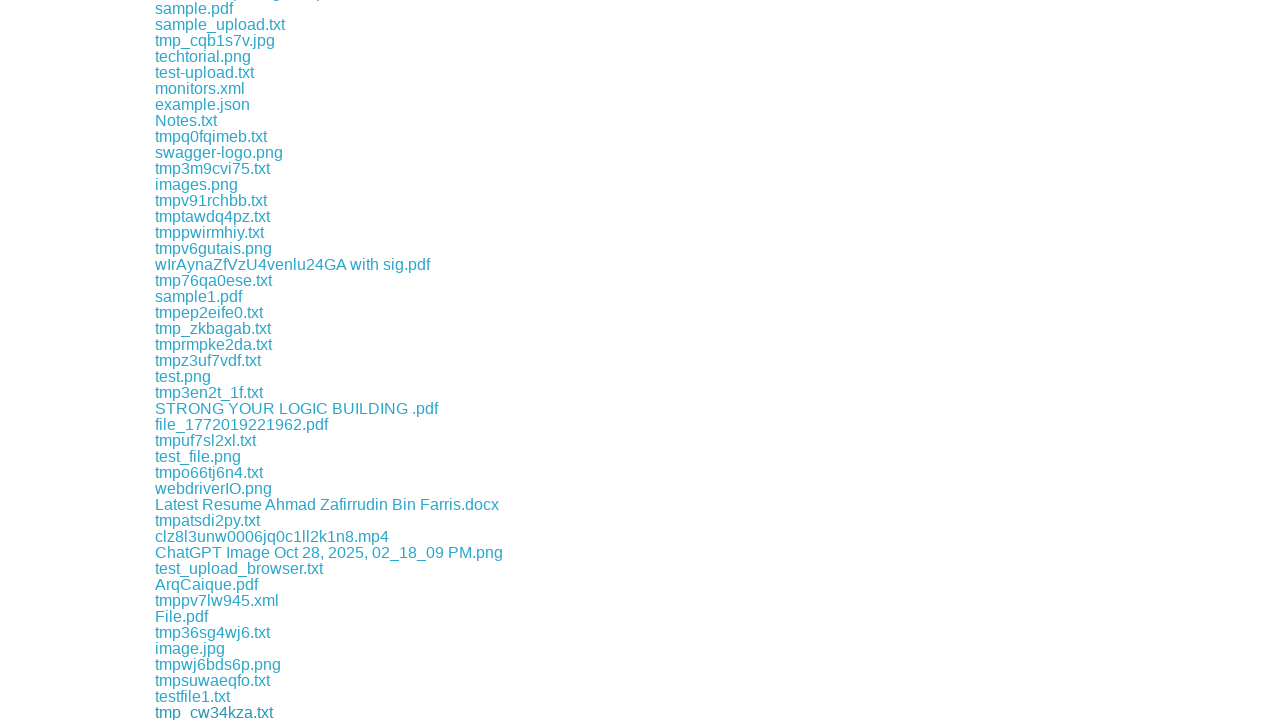

Clicked a download link to trigger file download at (178, 712) on a[href*="download"] >> nth=190
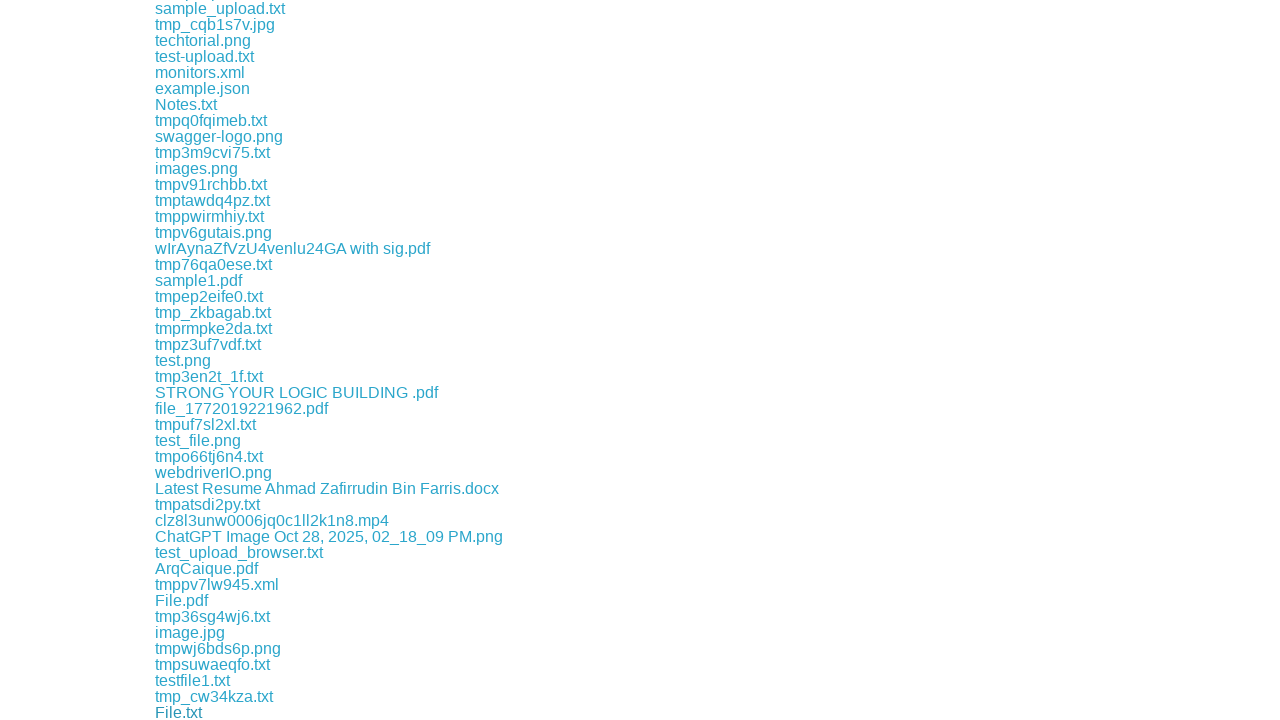

Clicked a download link to trigger file download at (219, 712) on a[href*="download"] >> nth=191
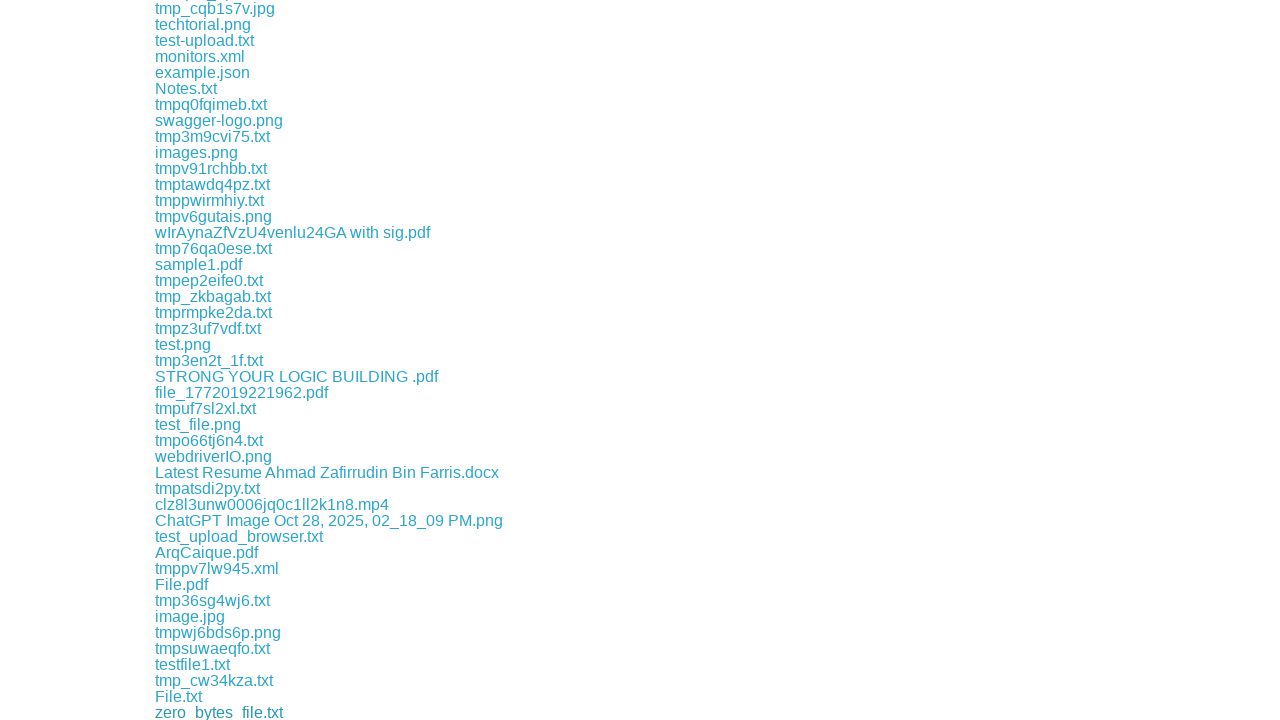

Clicked a download link to trigger file download at (217, 712) on a[href*="download"] >> nth=192
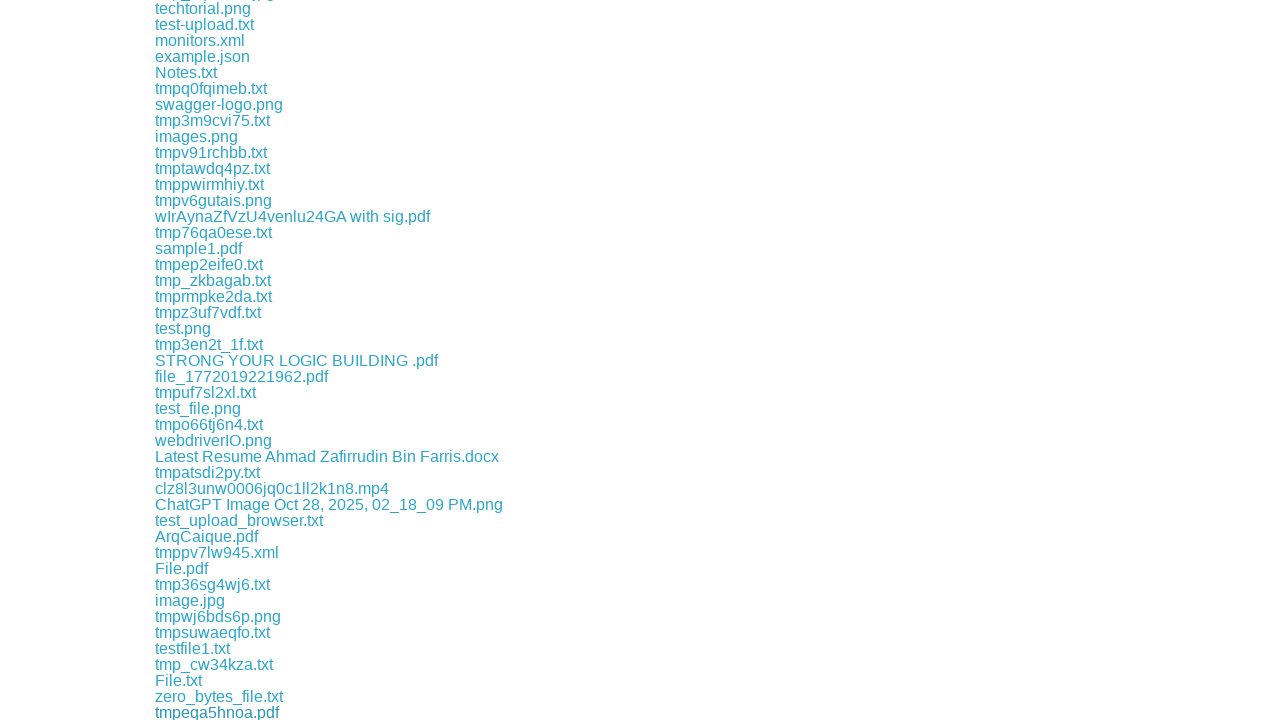

Clicked a download link to trigger file download at (208, 712) on a[href*="download"] >> nth=193
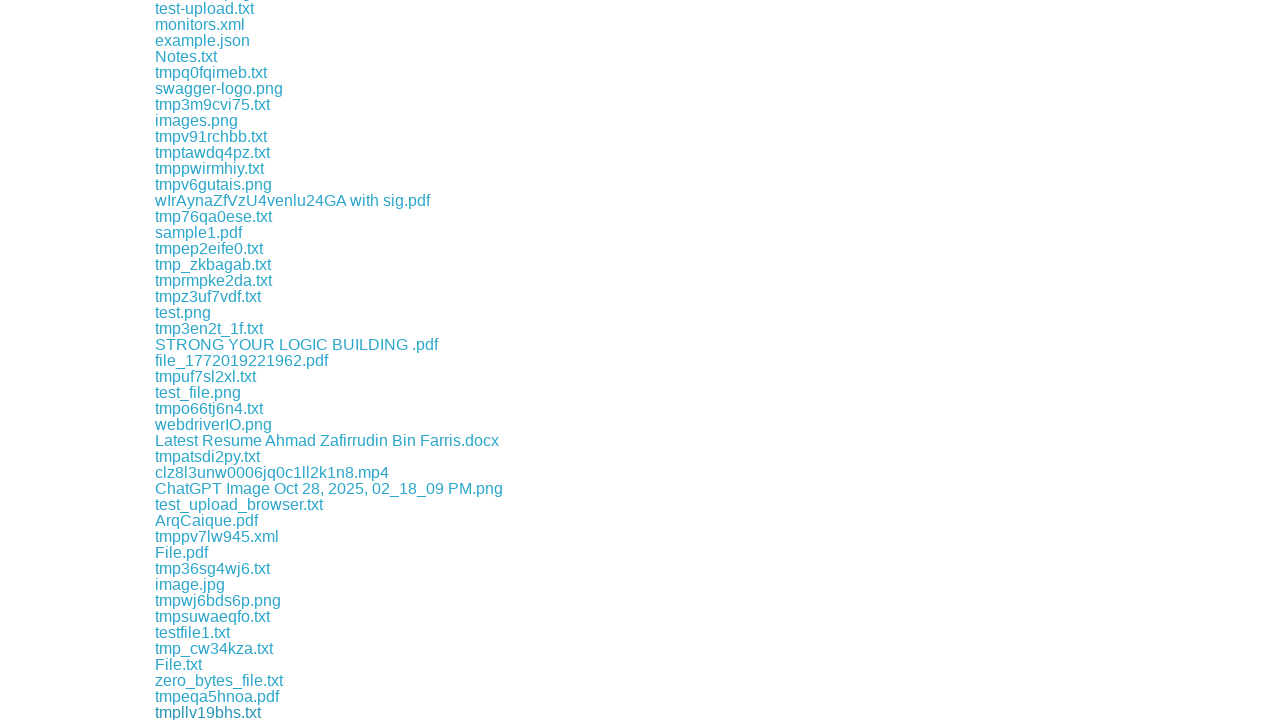

Clicked a download link to trigger file download at (223, 712) on a[href*="download"] >> nth=194
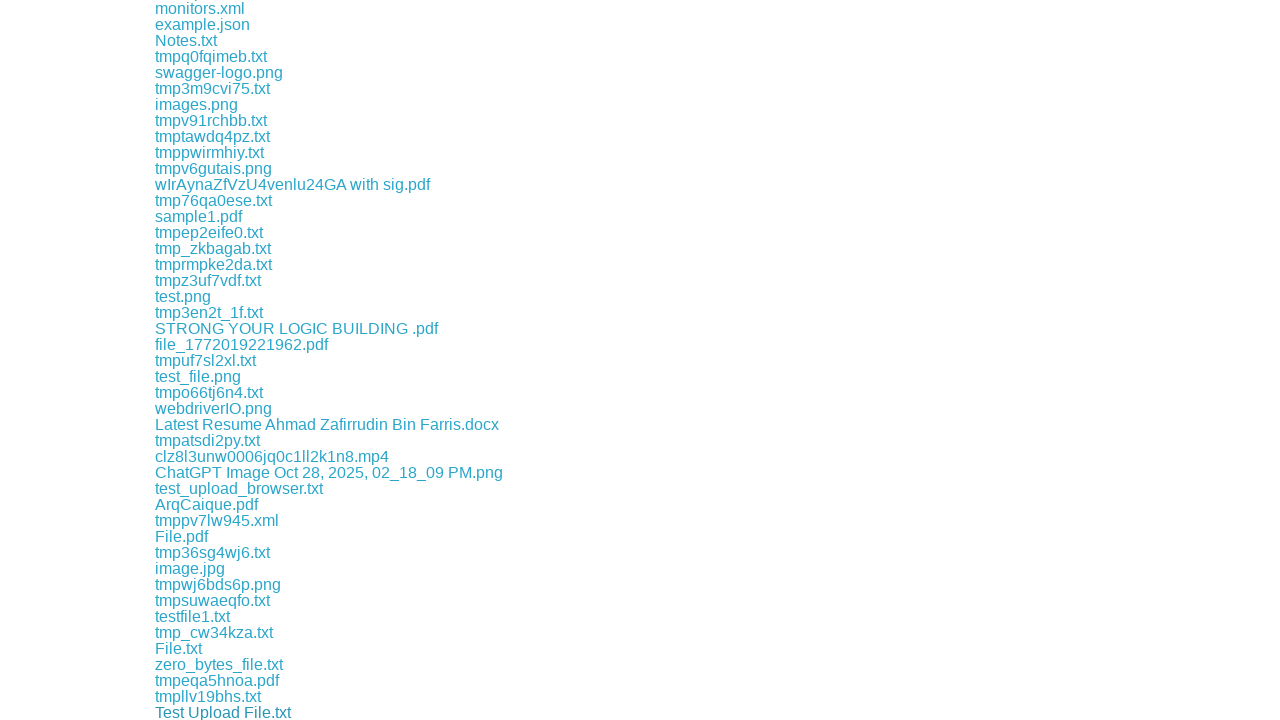

Clicked a download link to trigger file download at (190, 712) on a[href*="download"] >> nth=195
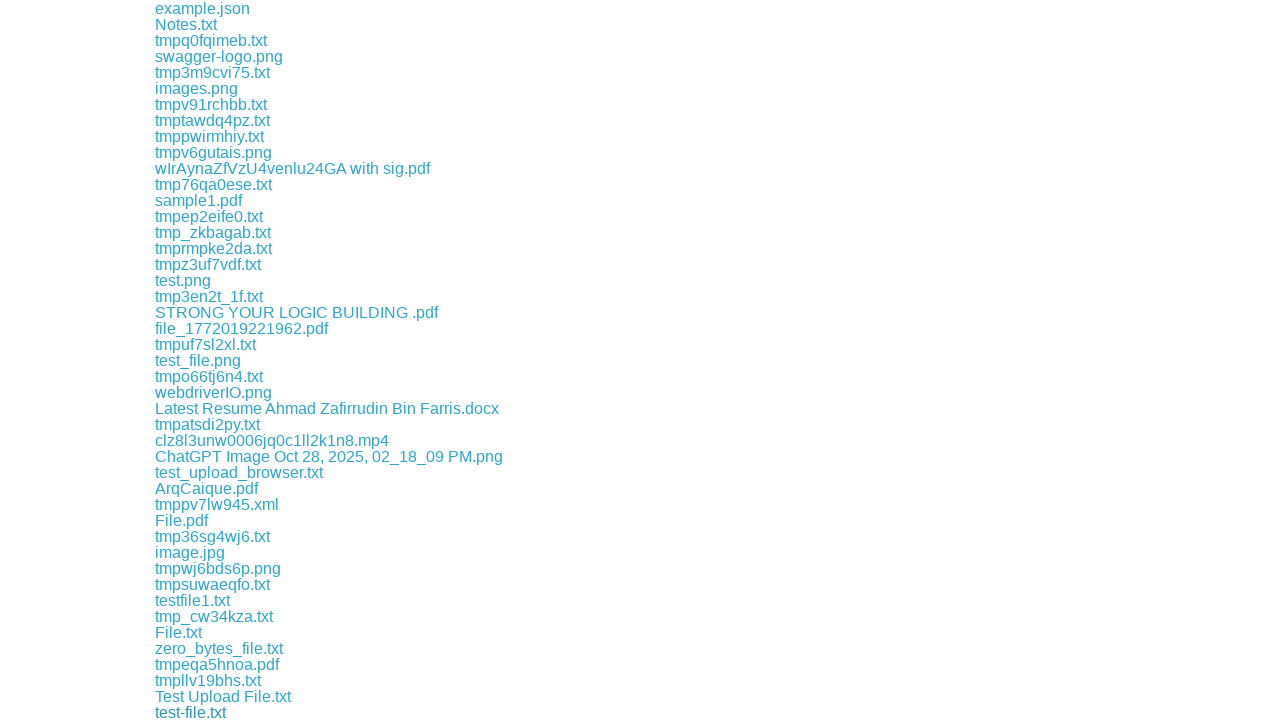

Clicked a download link to trigger file download at (260, 712) on a[href*="download"] >> nth=196
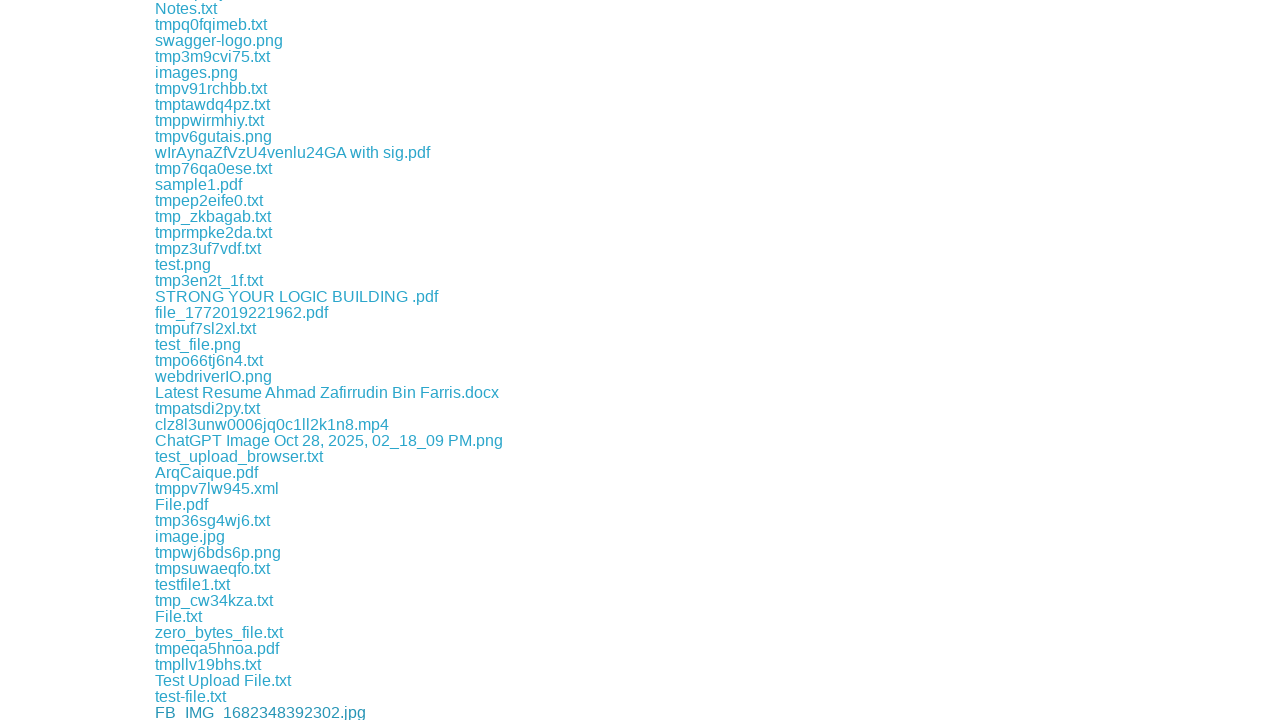

Clicked a download link to trigger file download at (186, 712) on a[href*="download"] >> nth=197
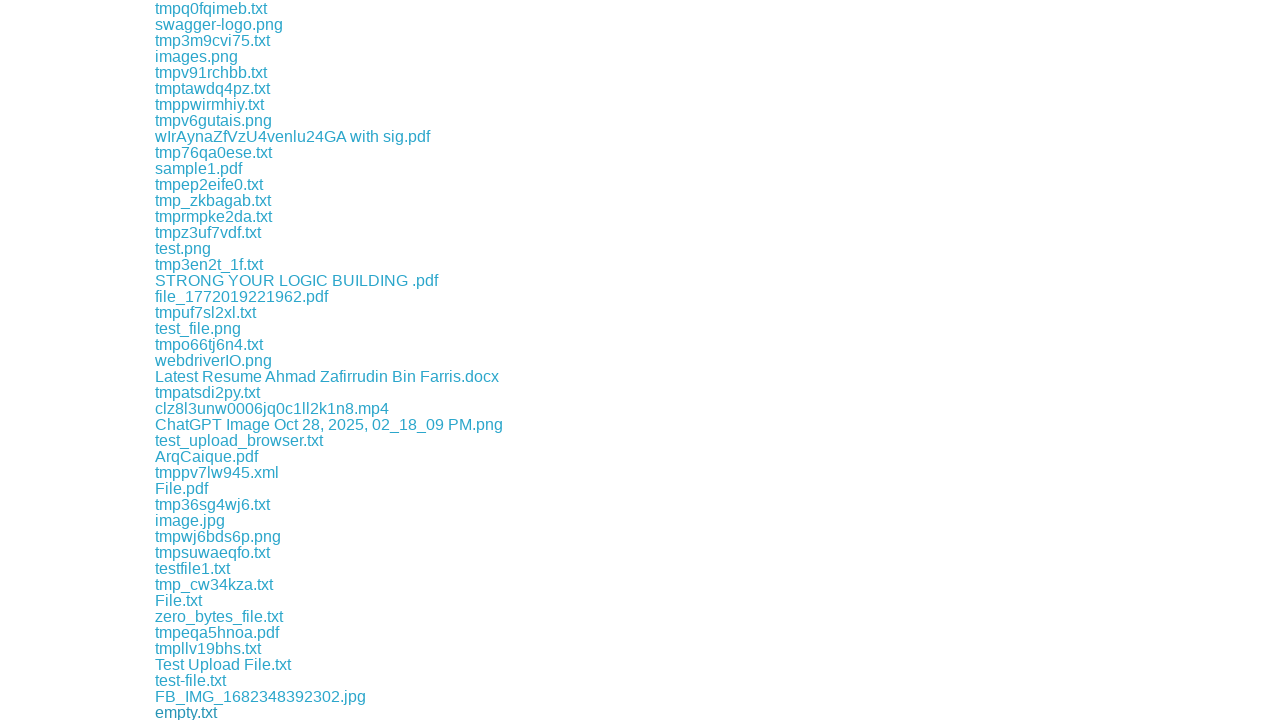

Clicked a download link to trigger file download at (215, 712) on a[href*="download"] >> nth=198
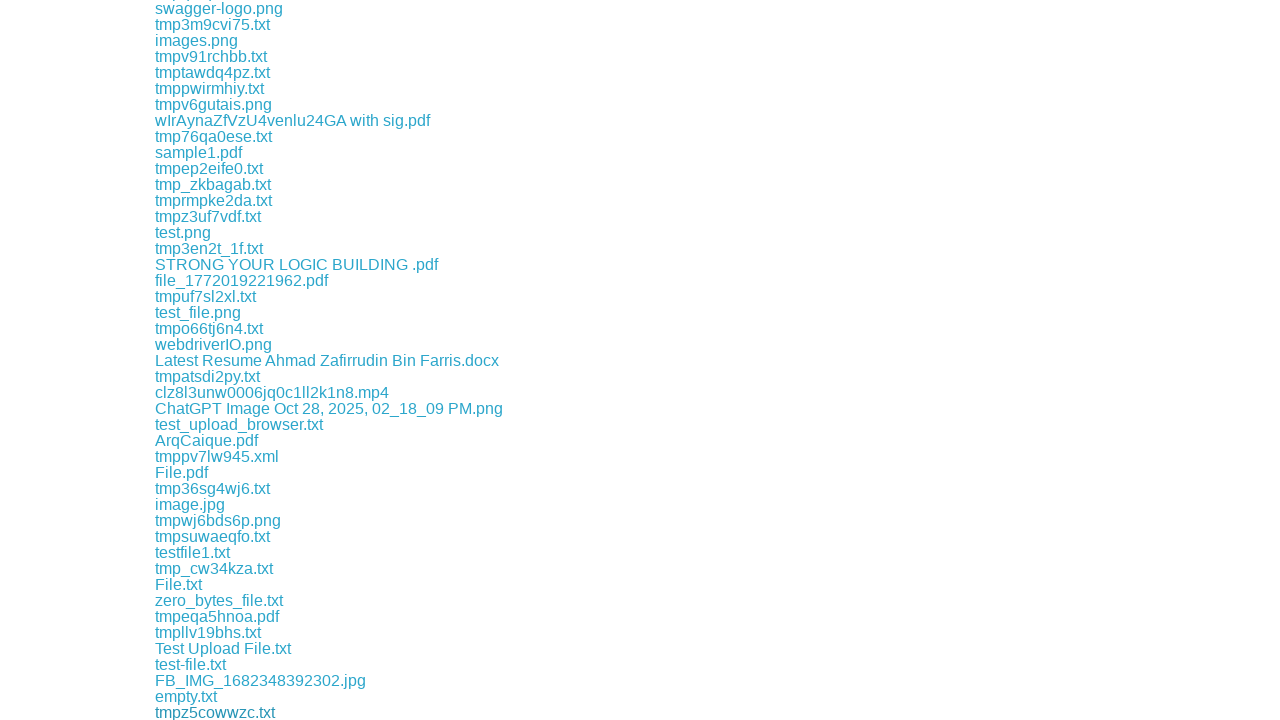

Clicked a download link to trigger file download at (347, 712) on a[href*="download"] >> nth=199
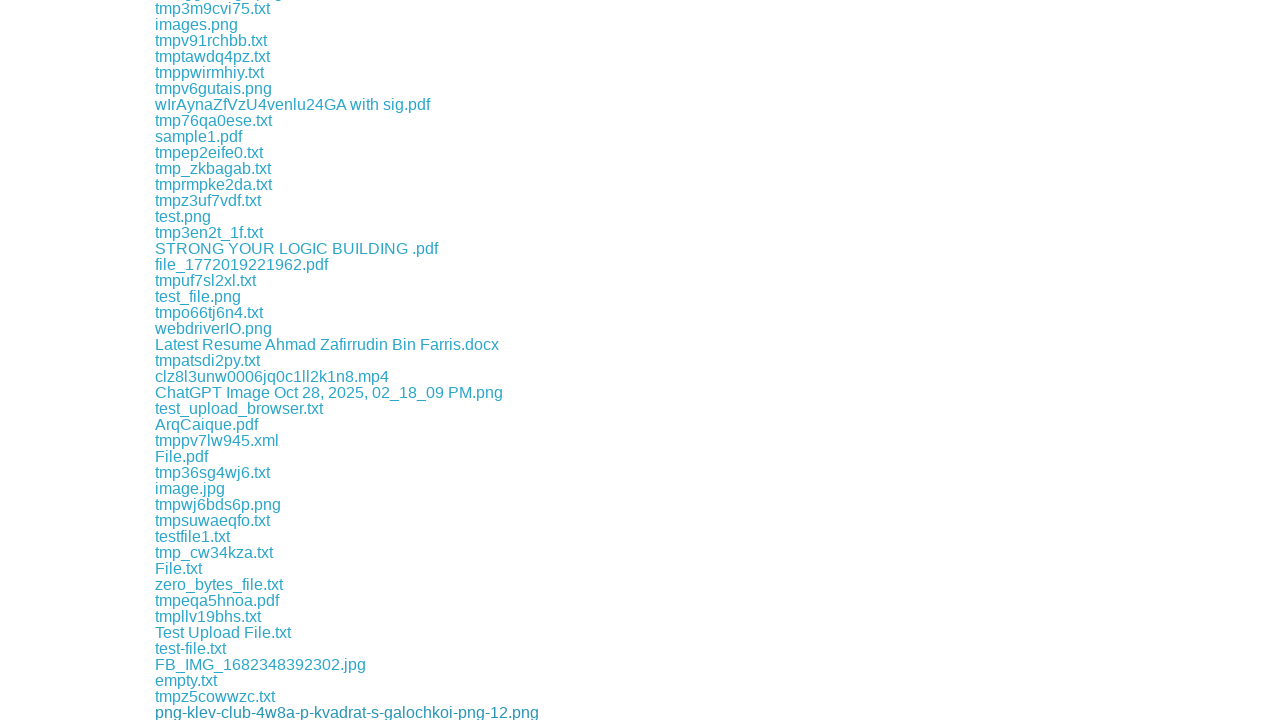

Clicked a download link to trigger file download at (212, 712) on a[href*="download"] >> nth=200
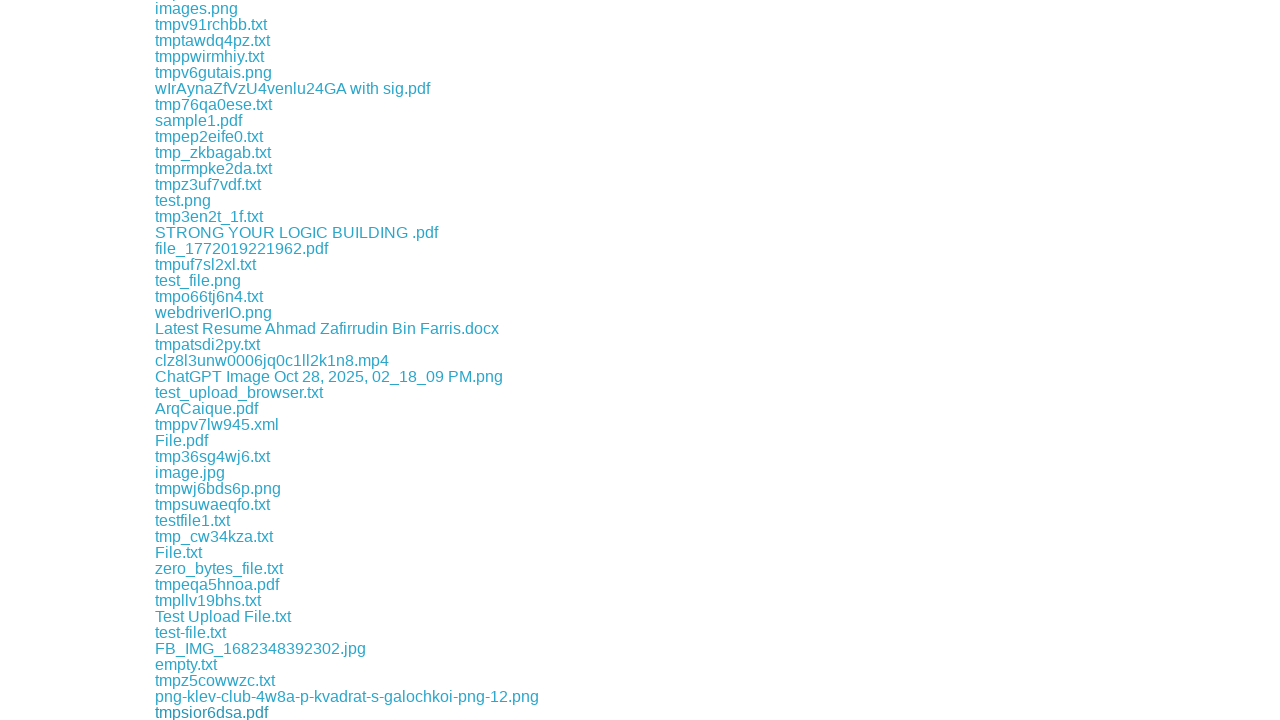

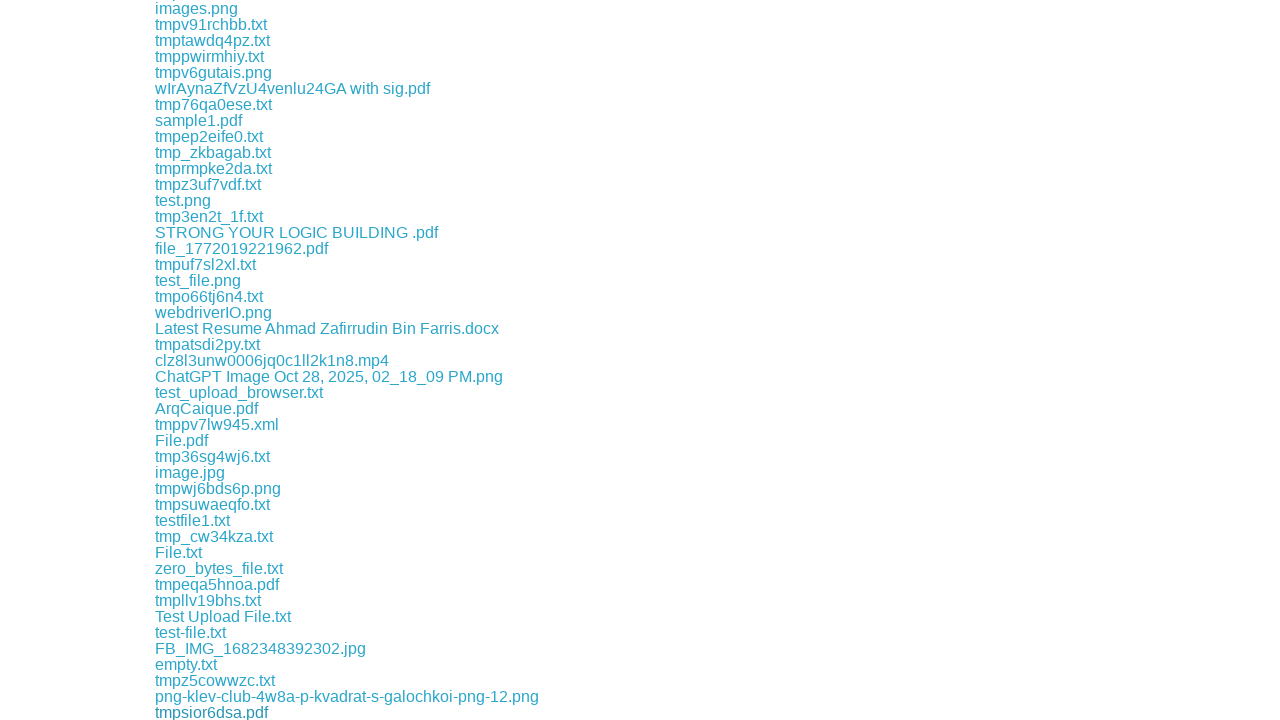